Tests adding multiple elements by clicking "Add Element" button 100 times, then deleting 80 of them by clicking "Delete" buttons, and validates the remaining count is correct.

Starting URL: http://the-internet.herokuapp.com/add_remove_elements/

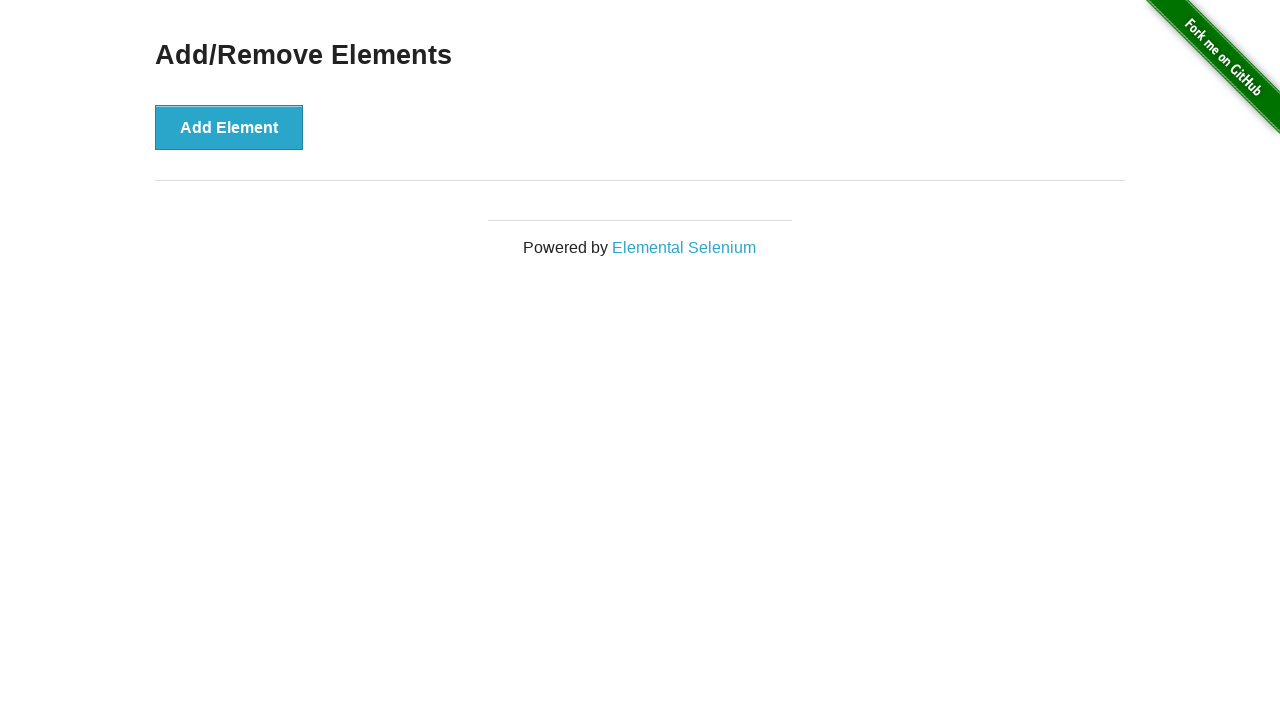

Clicked 'Add Element' button (click 1/100) at (229, 127) on button[onclick='addElement()']
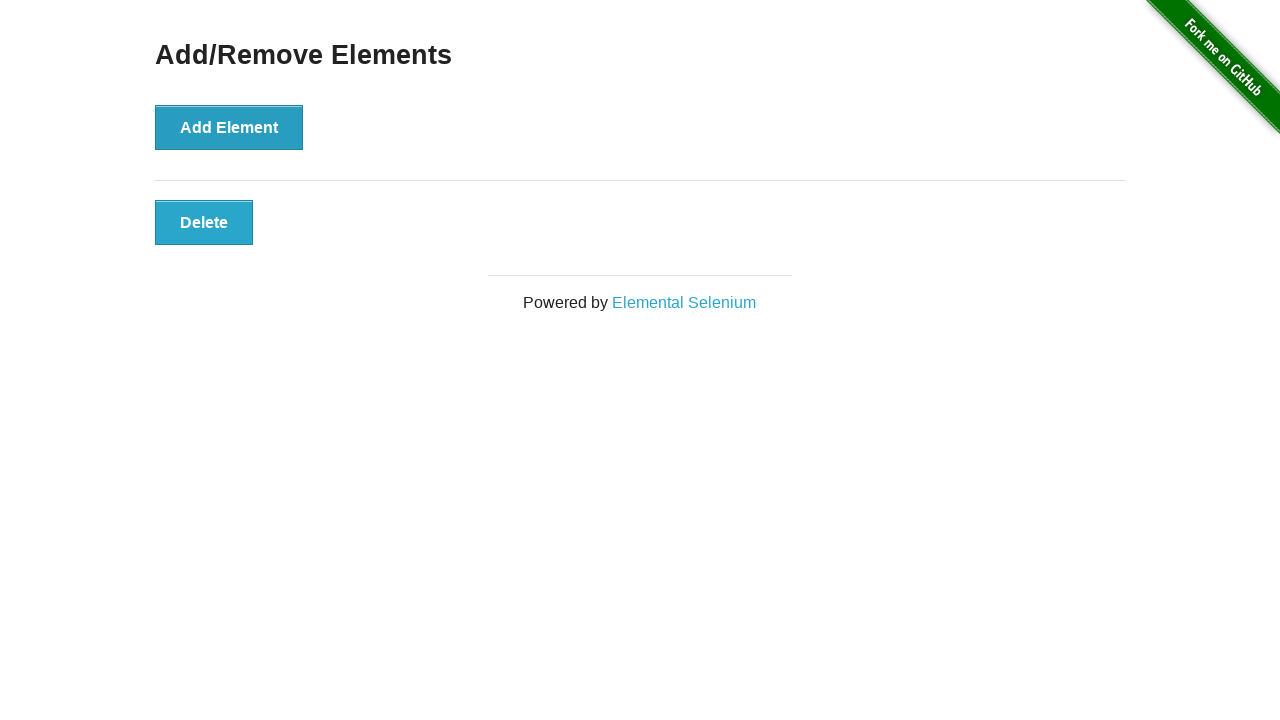

Clicked 'Add Element' button (click 2/100) at (229, 127) on button[onclick='addElement()']
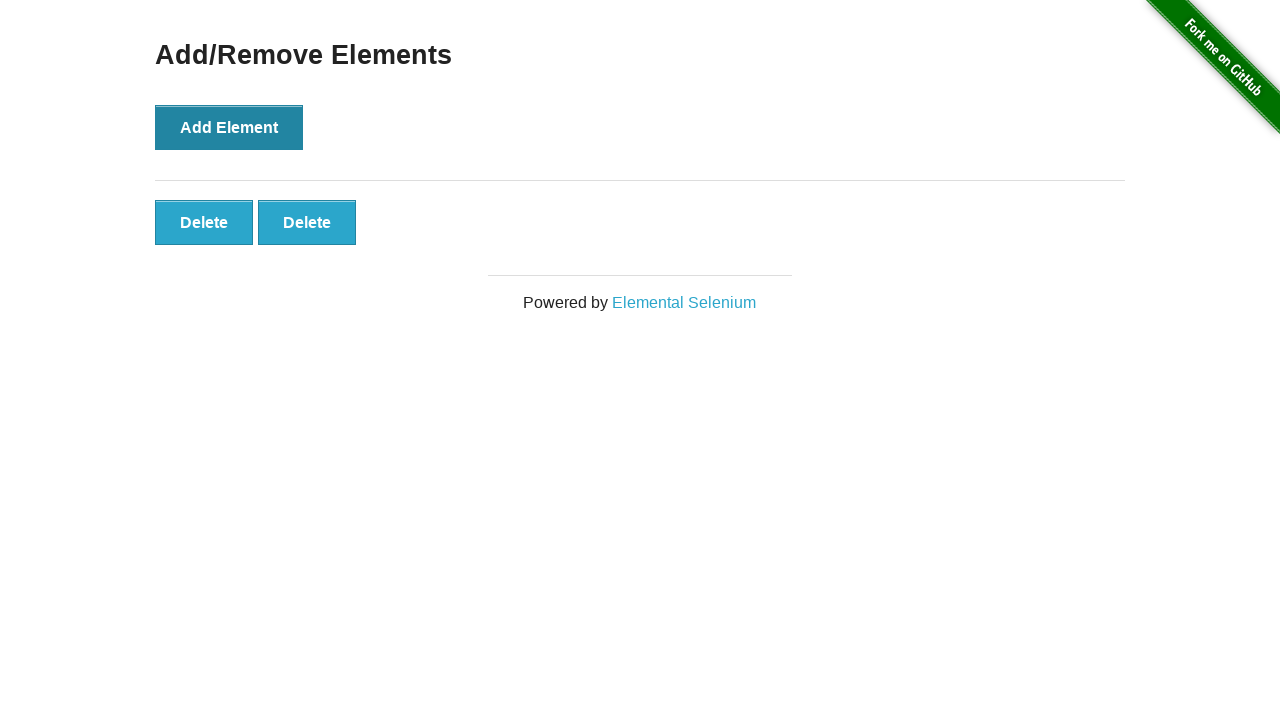

Clicked 'Add Element' button (click 3/100) at (229, 127) on button[onclick='addElement()']
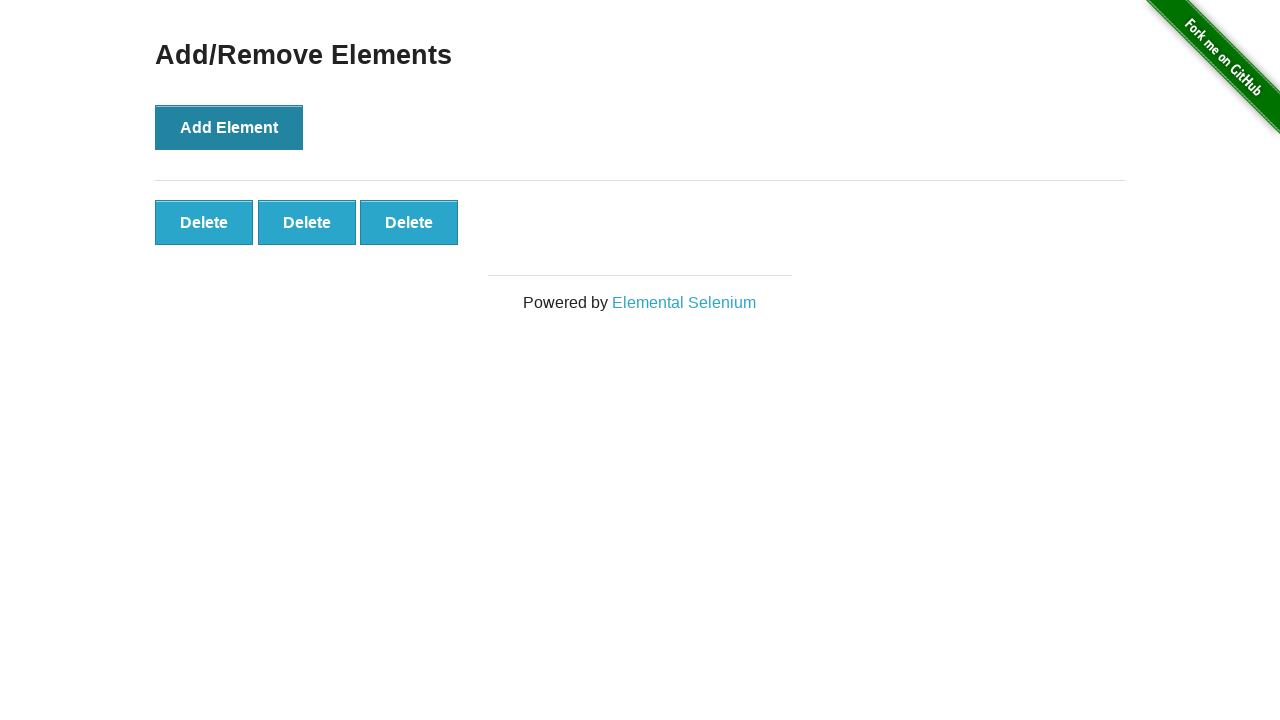

Clicked 'Add Element' button (click 4/100) at (229, 127) on button[onclick='addElement()']
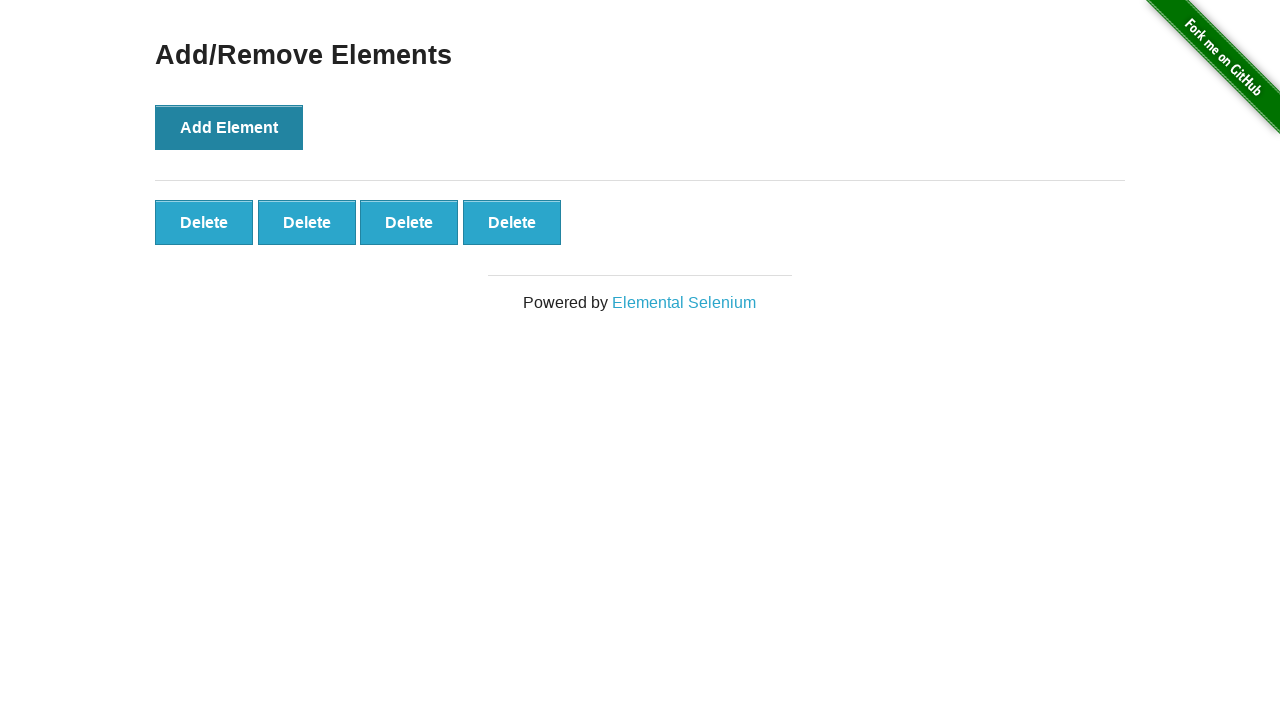

Clicked 'Add Element' button (click 5/100) at (229, 127) on button[onclick='addElement()']
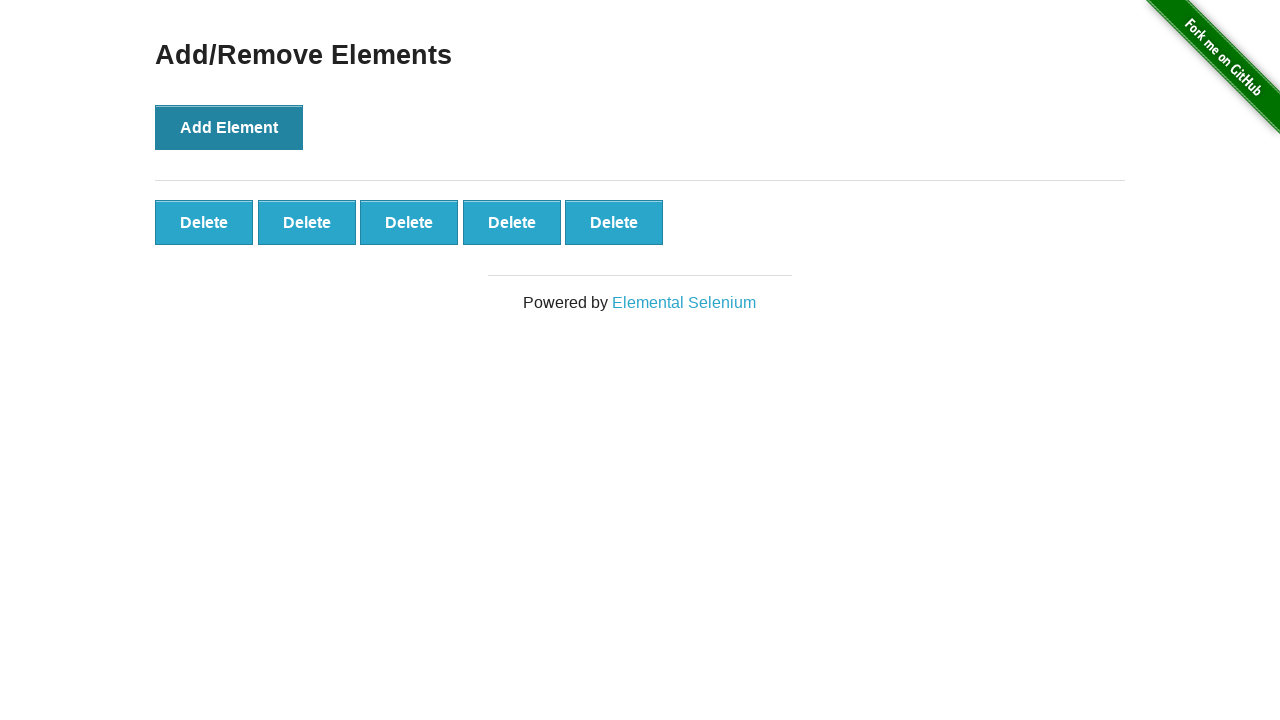

Clicked 'Add Element' button (click 6/100) at (229, 127) on button[onclick='addElement()']
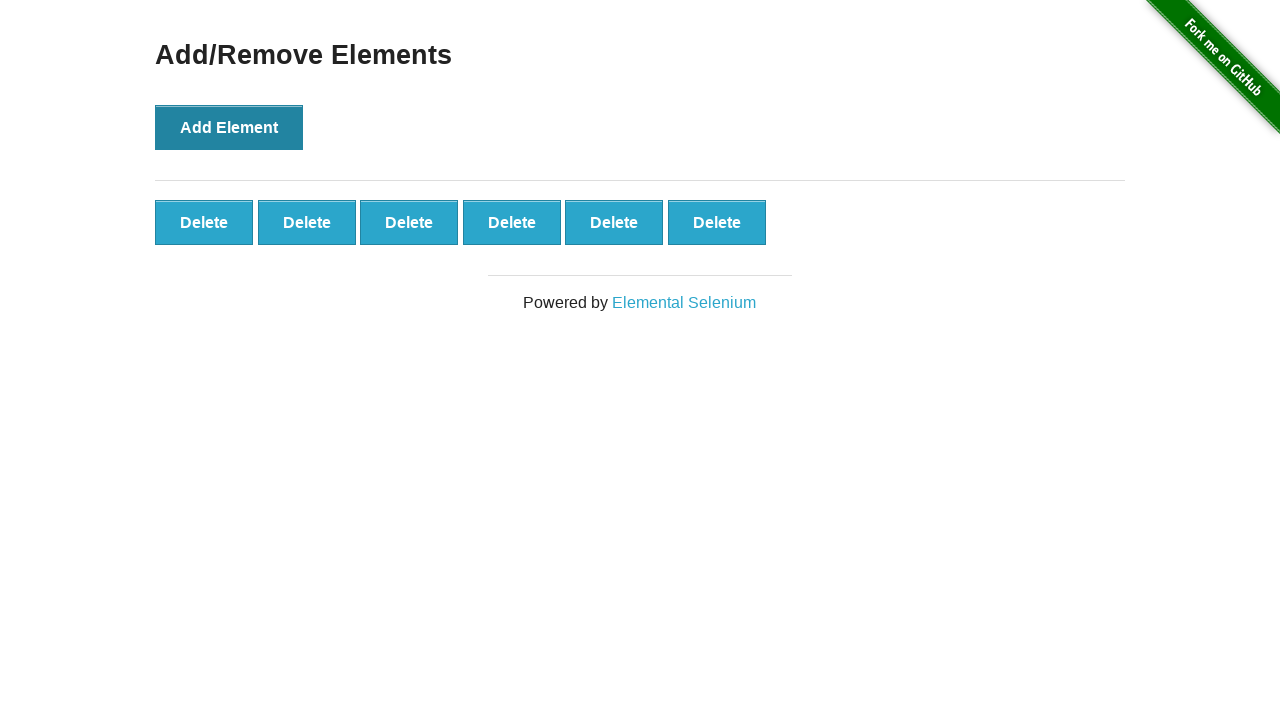

Clicked 'Add Element' button (click 7/100) at (229, 127) on button[onclick='addElement()']
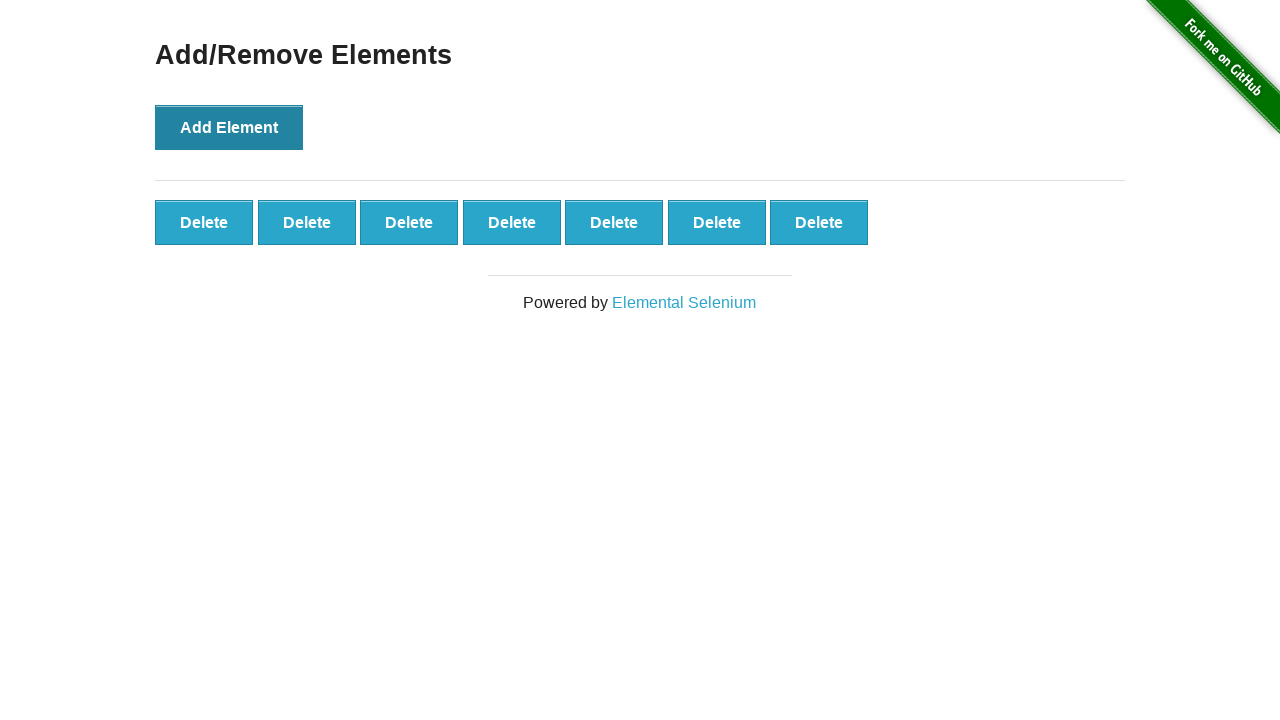

Clicked 'Add Element' button (click 8/100) at (229, 127) on button[onclick='addElement()']
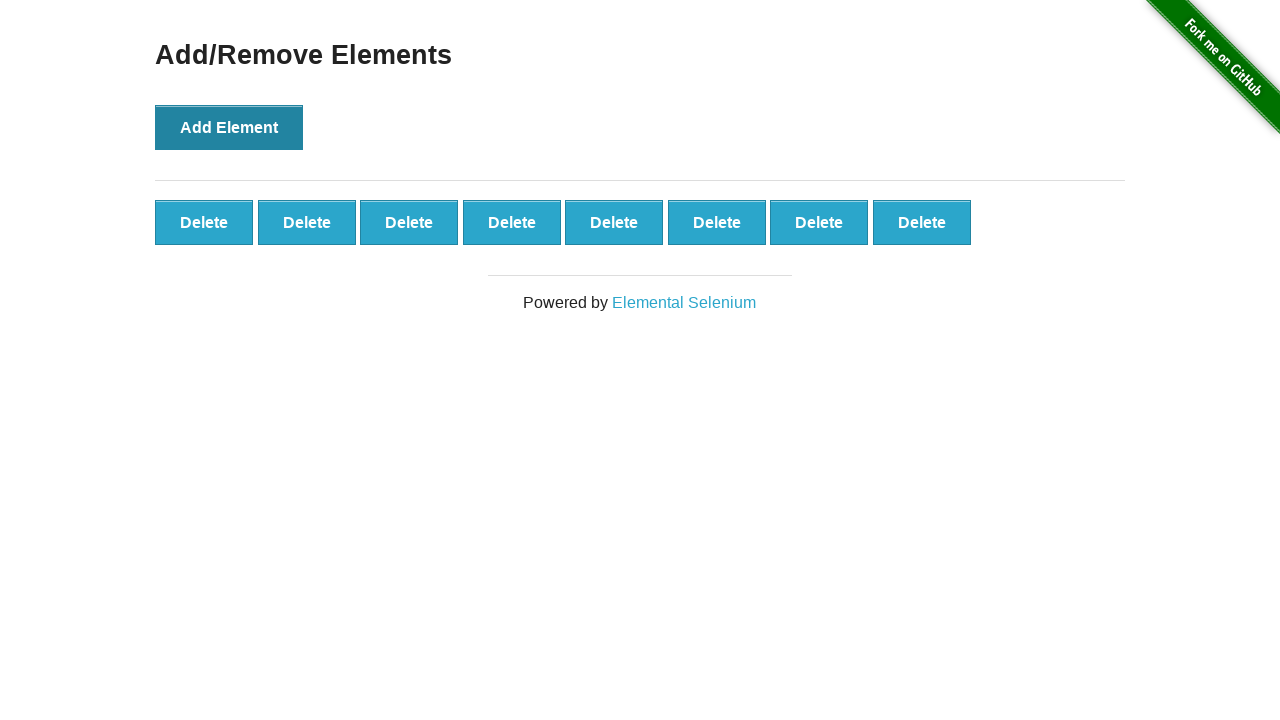

Clicked 'Add Element' button (click 9/100) at (229, 127) on button[onclick='addElement()']
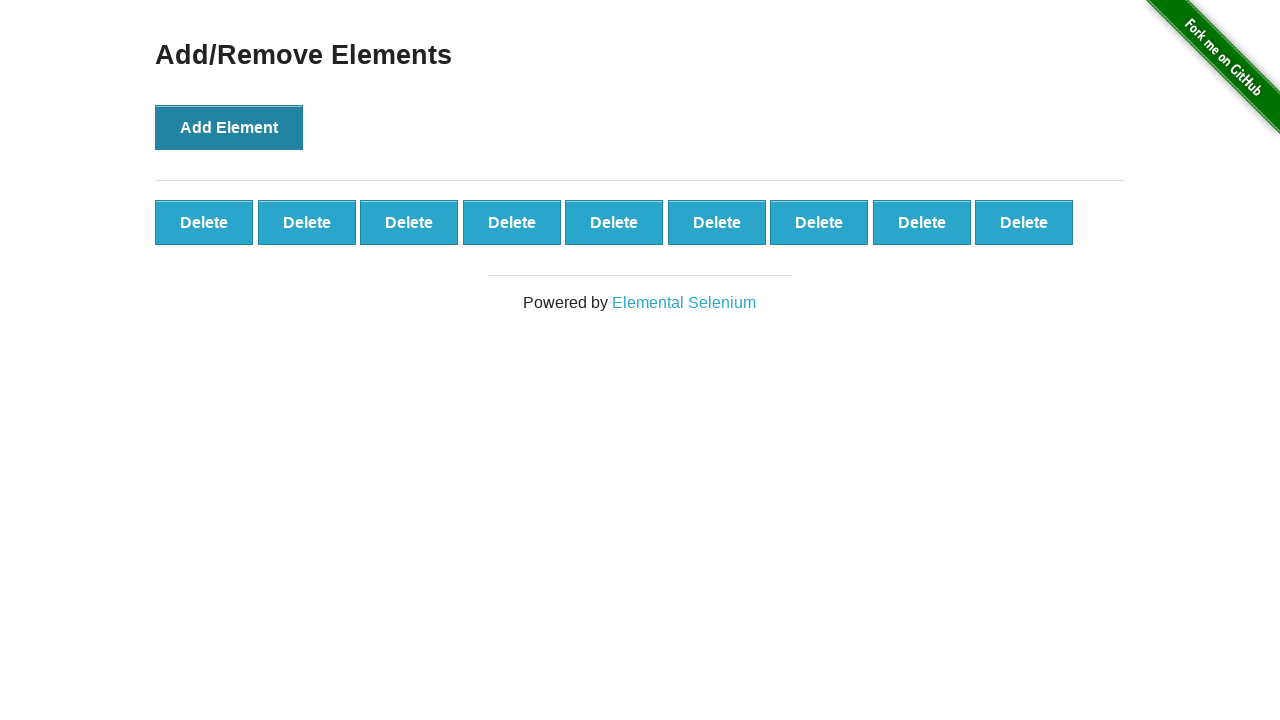

Clicked 'Add Element' button (click 10/100) at (229, 127) on button[onclick='addElement()']
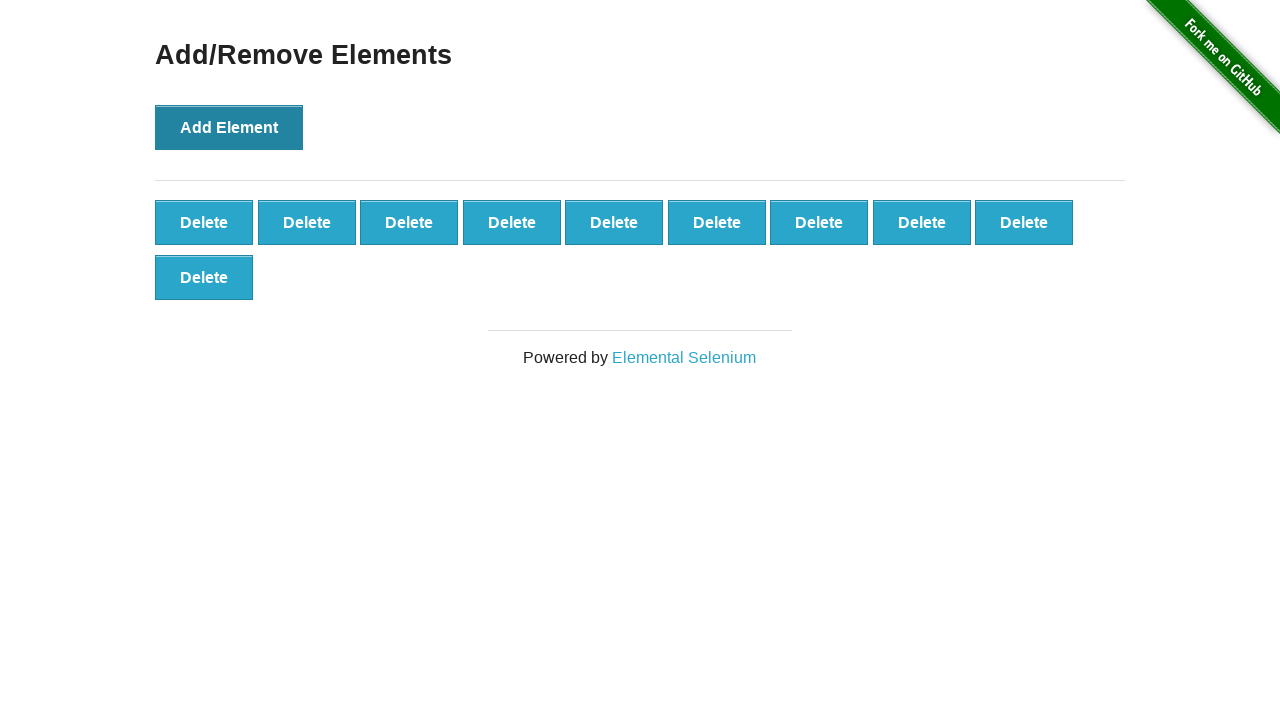

Clicked 'Add Element' button (click 11/100) at (229, 127) on button[onclick='addElement()']
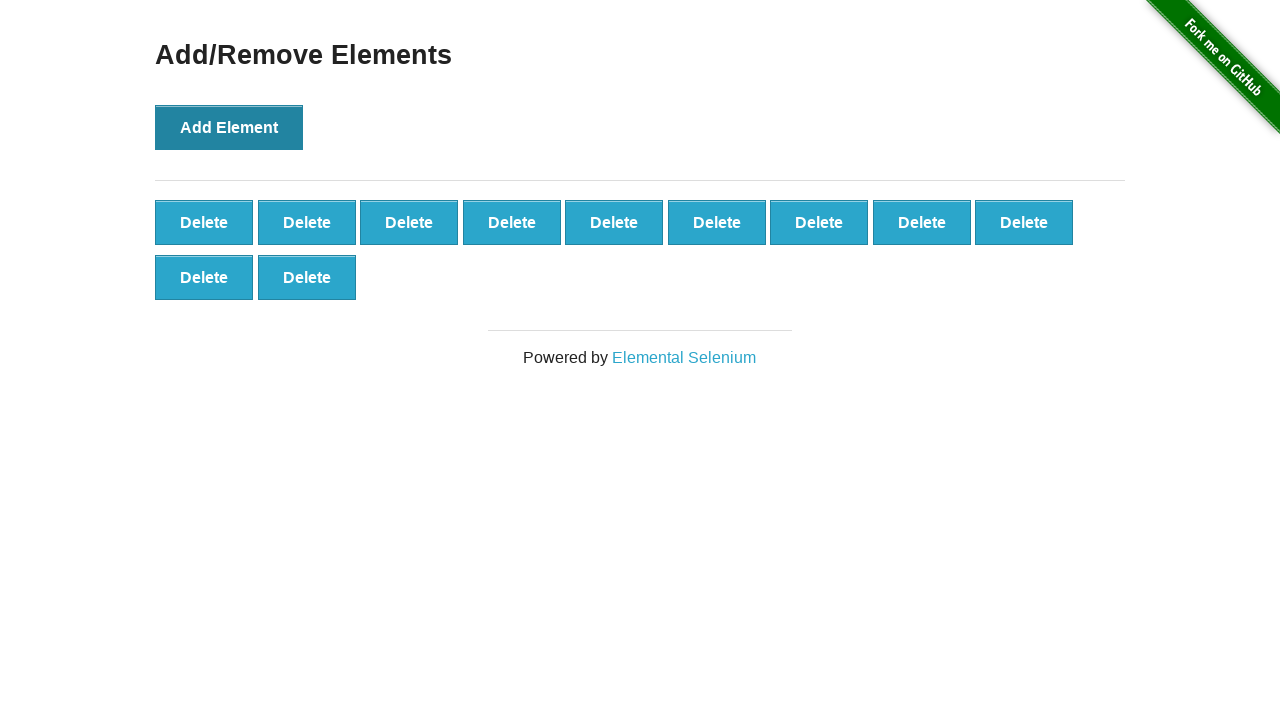

Clicked 'Add Element' button (click 12/100) at (229, 127) on button[onclick='addElement()']
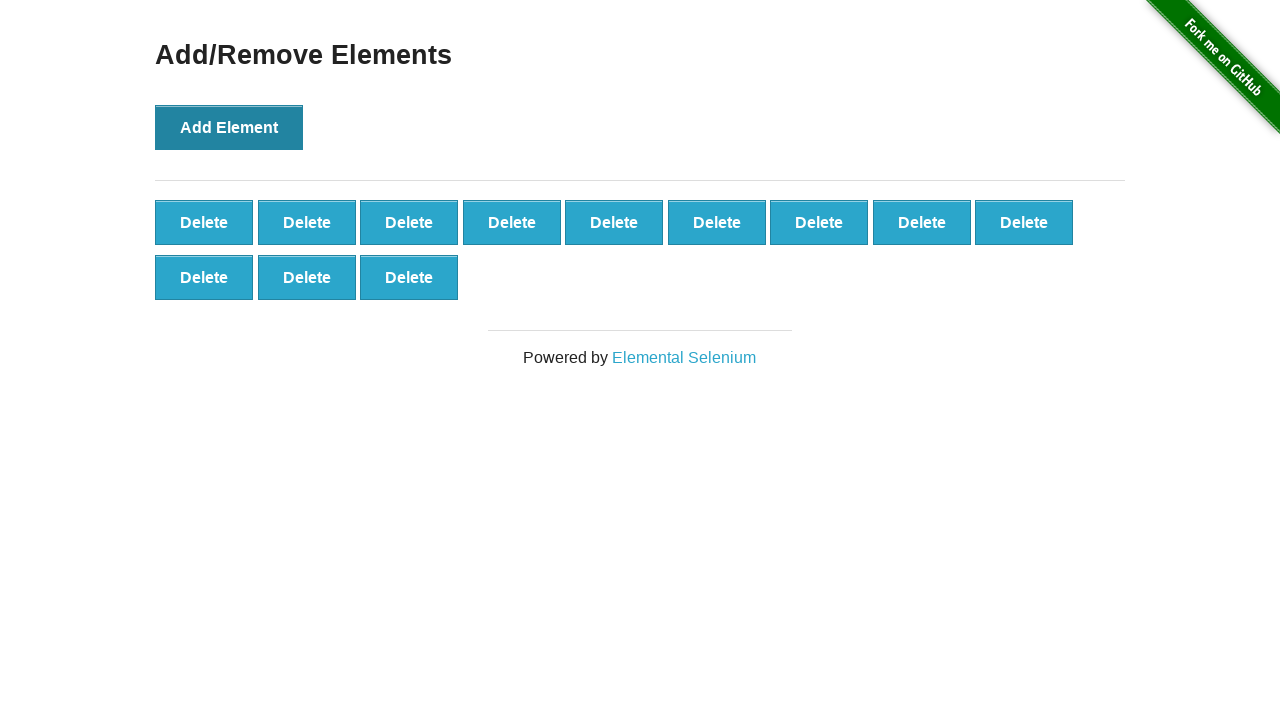

Clicked 'Add Element' button (click 13/100) at (229, 127) on button[onclick='addElement()']
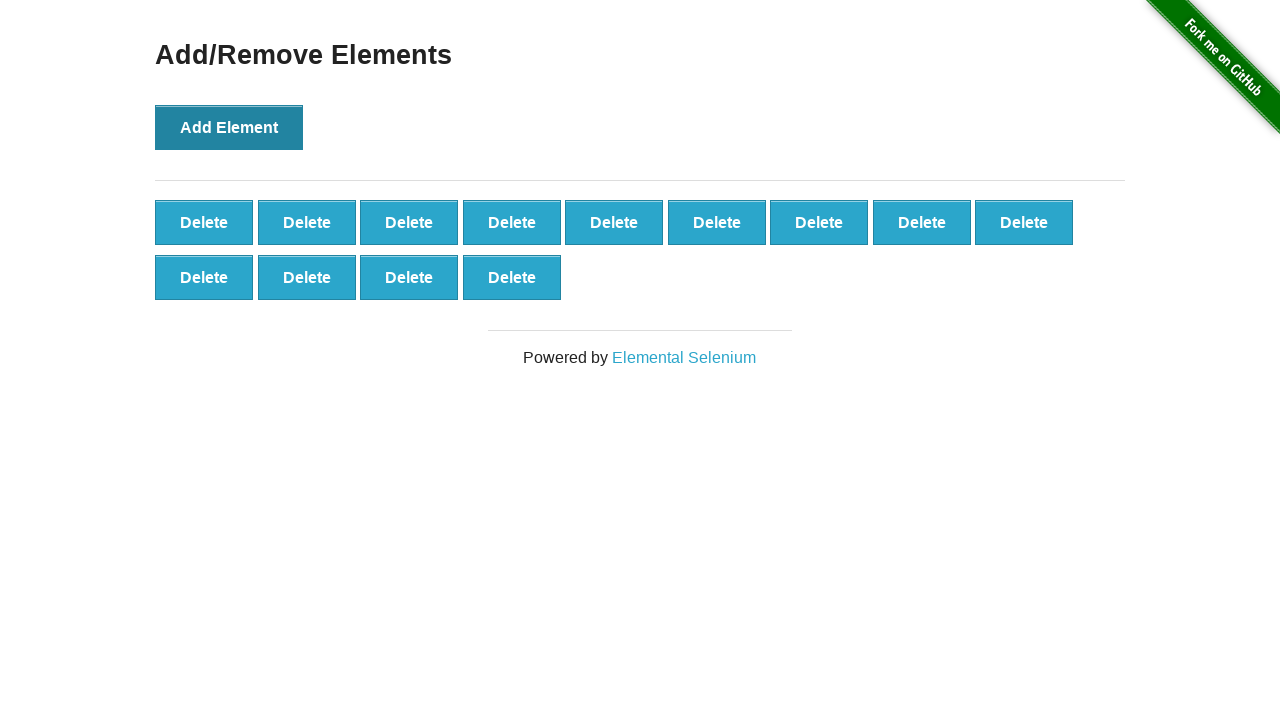

Clicked 'Add Element' button (click 14/100) at (229, 127) on button[onclick='addElement()']
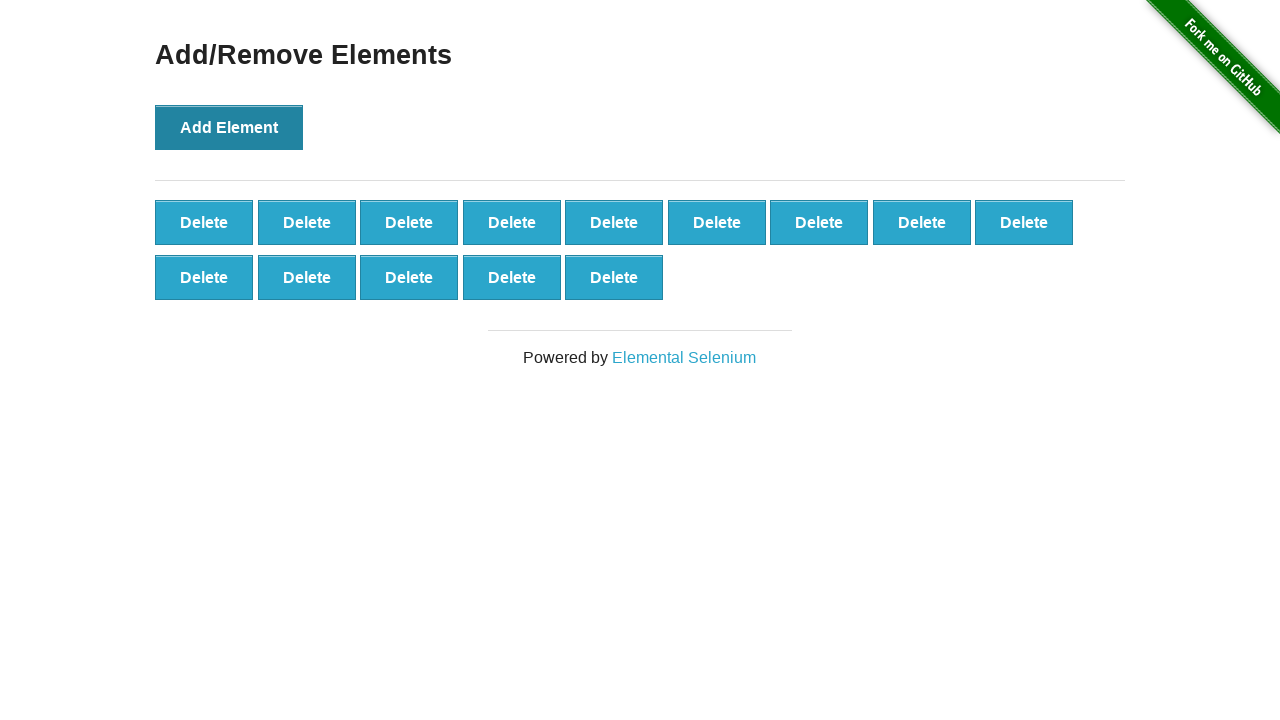

Clicked 'Add Element' button (click 15/100) at (229, 127) on button[onclick='addElement()']
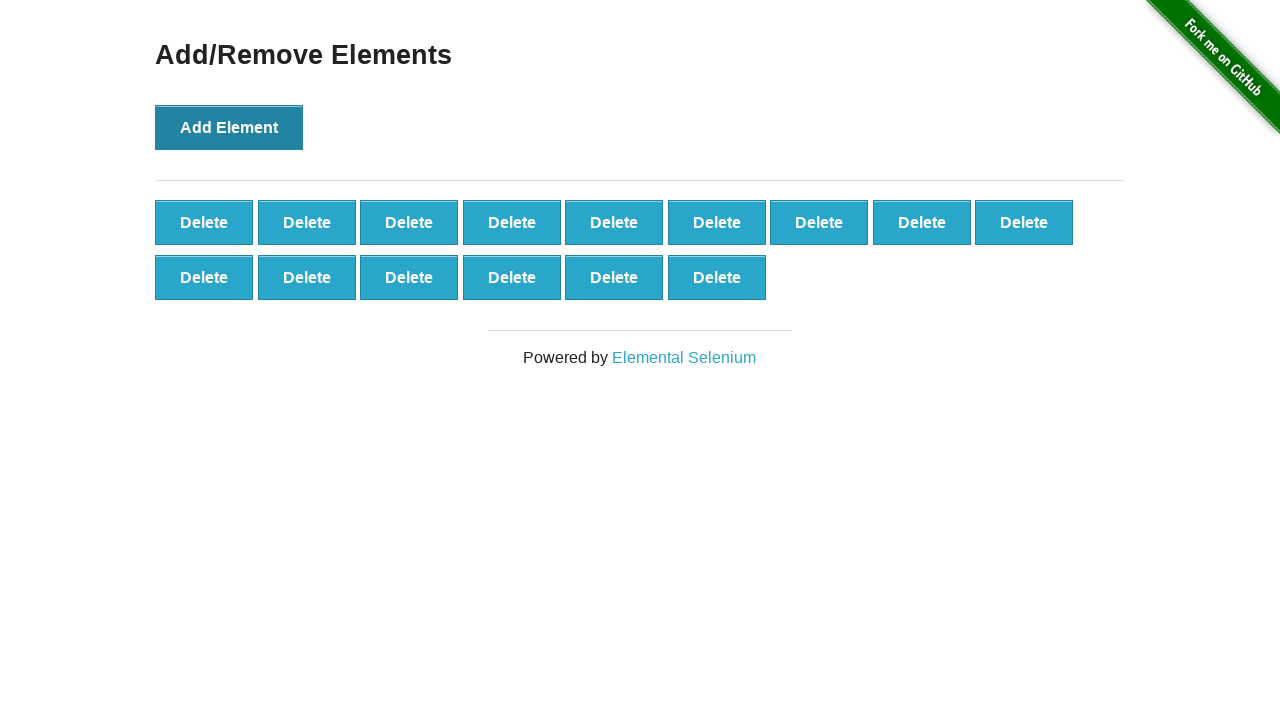

Clicked 'Add Element' button (click 16/100) at (229, 127) on button[onclick='addElement()']
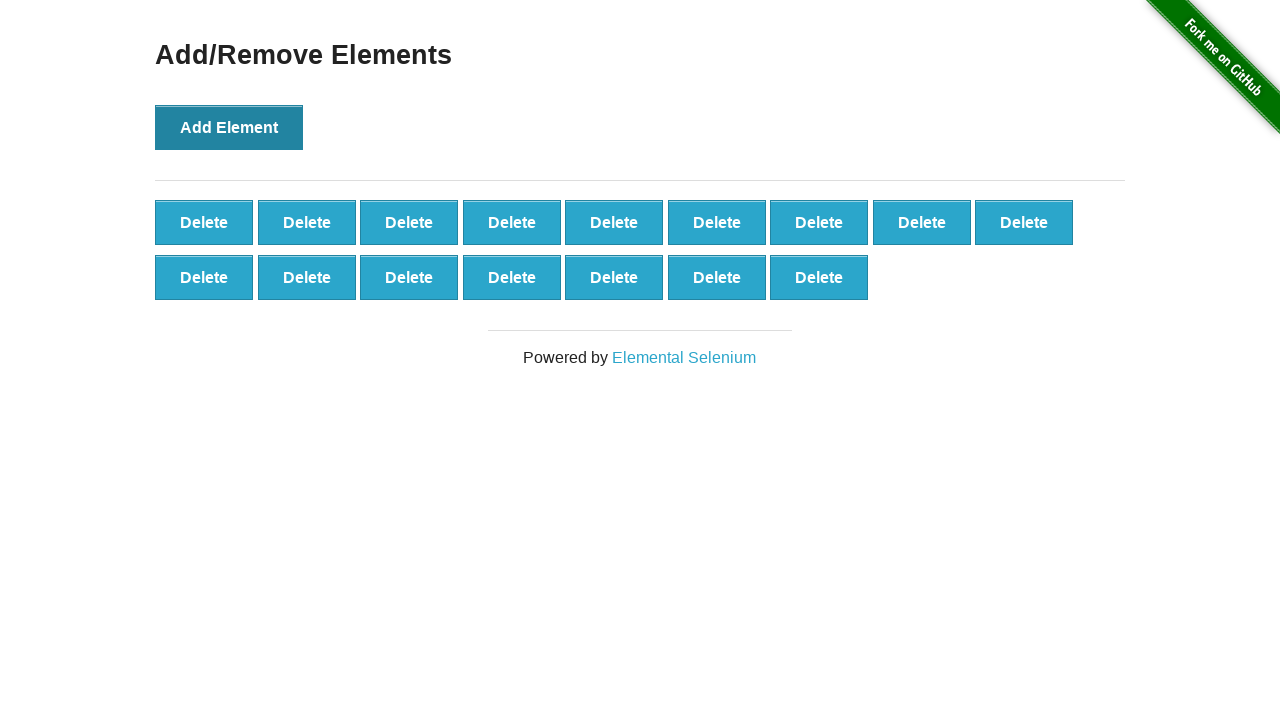

Clicked 'Add Element' button (click 17/100) at (229, 127) on button[onclick='addElement()']
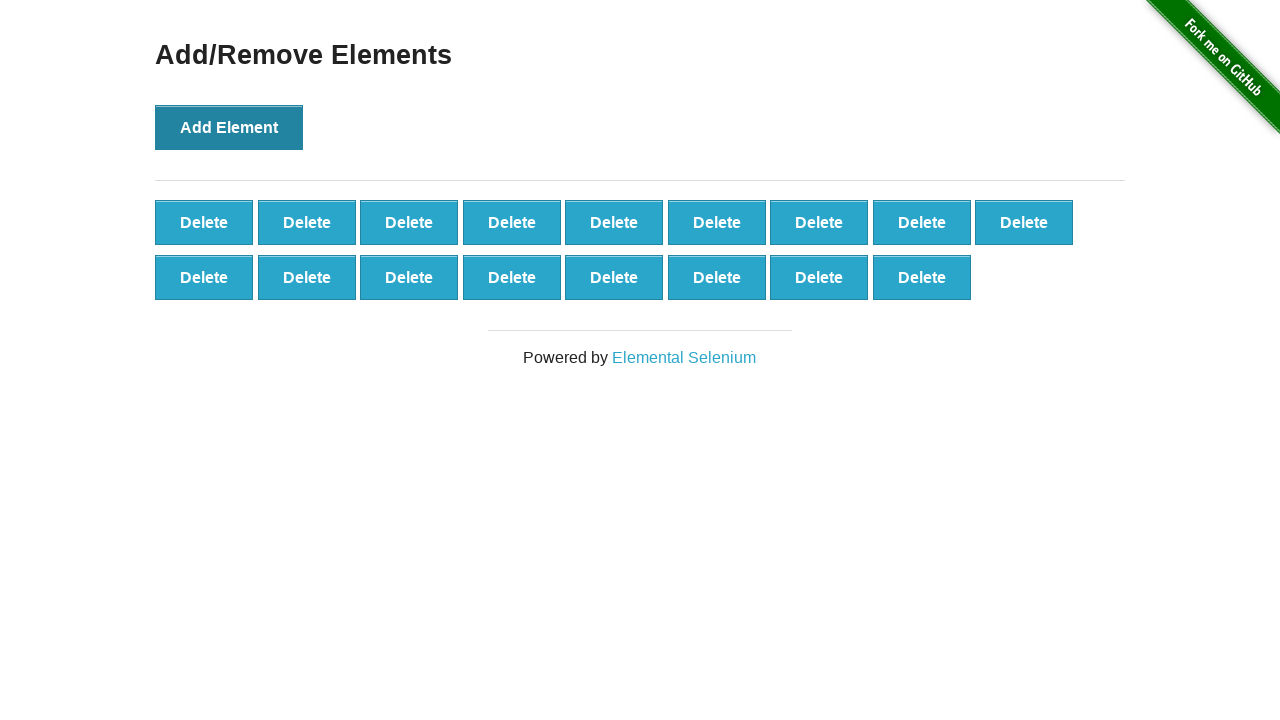

Clicked 'Add Element' button (click 18/100) at (229, 127) on button[onclick='addElement()']
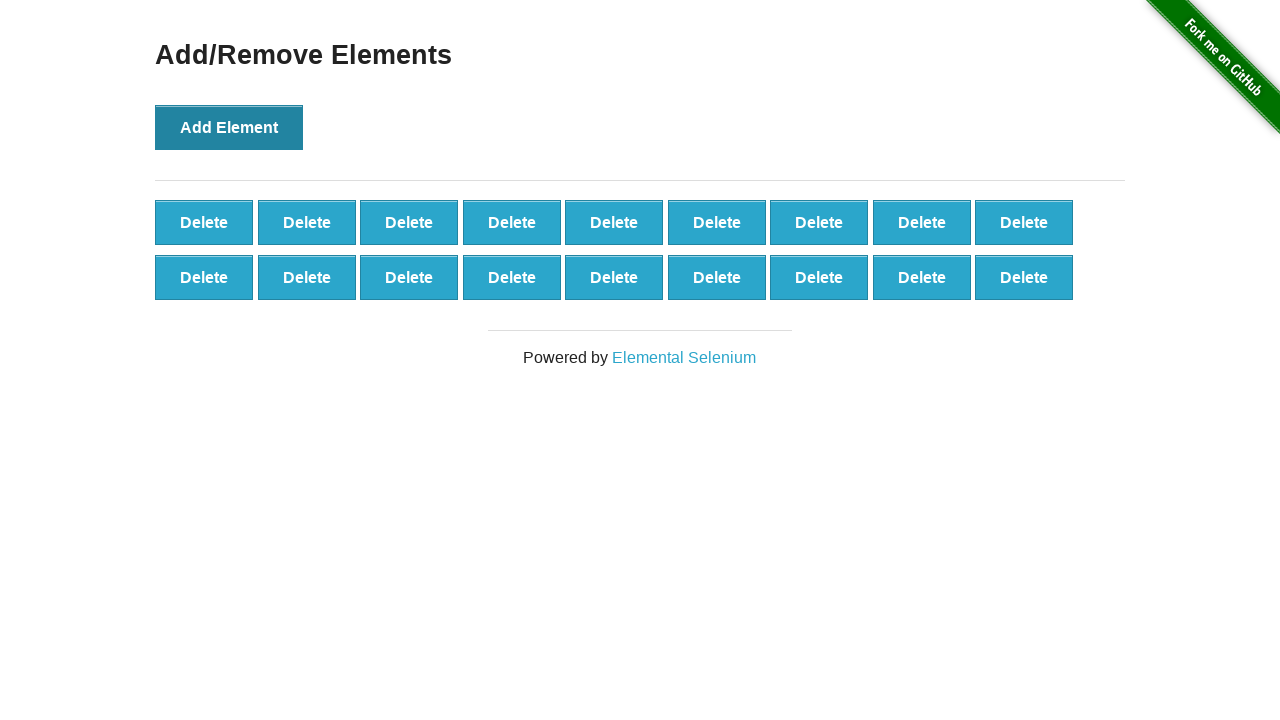

Clicked 'Add Element' button (click 19/100) at (229, 127) on button[onclick='addElement()']
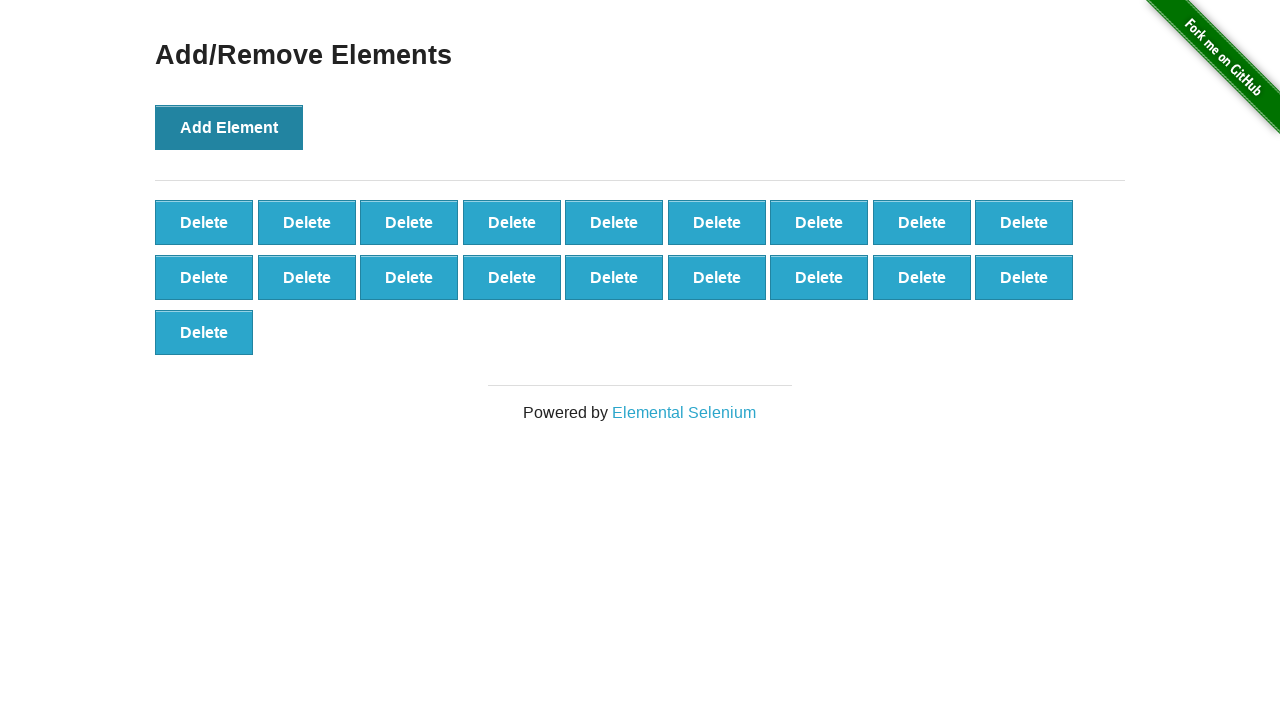

Clicked 'Add Element' button (click 20/100) at (229, 127) on button[onclick='addElement()']
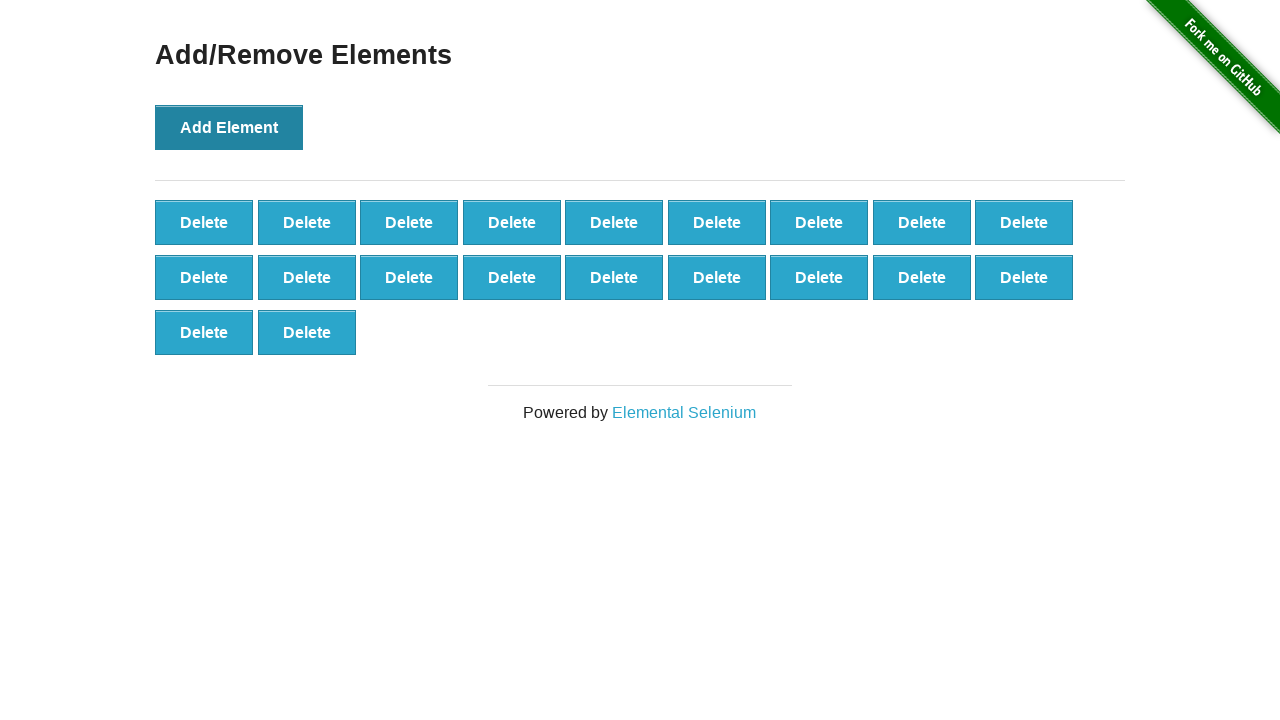

Clicked 'Add Element' button (click 21/100) at (229, 127) on button[onclick='addElement()']
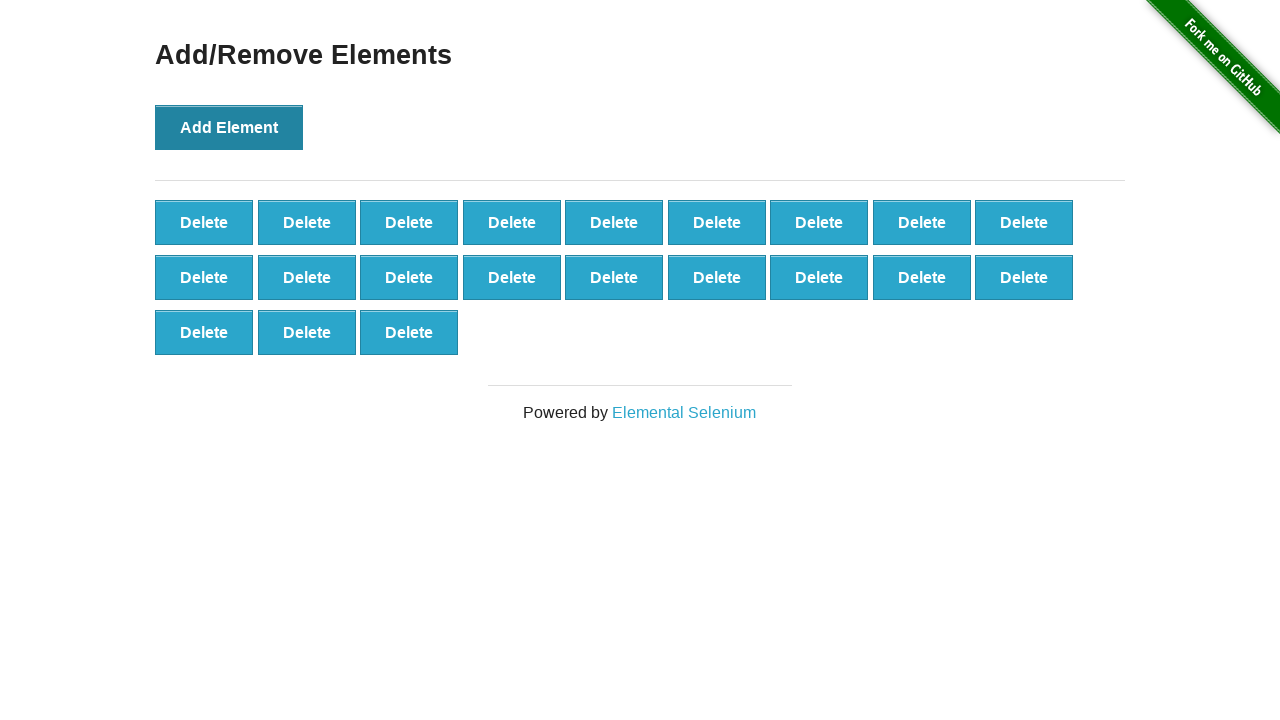

Clicked 'Add Element' button (click 22/100) at (229, 127) on button[onclick='addElement()']
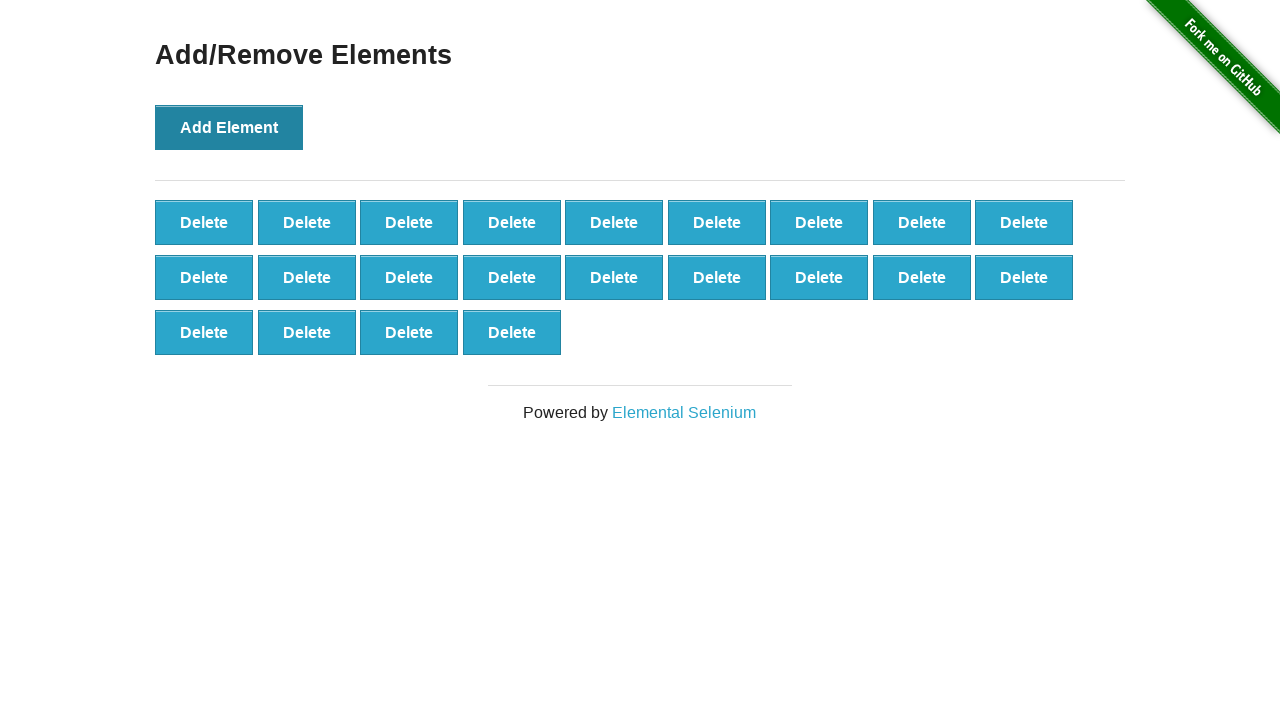

Clicked 'Add Element' button (click 23/100) at (229, 127) on button[onclick='addElement()']
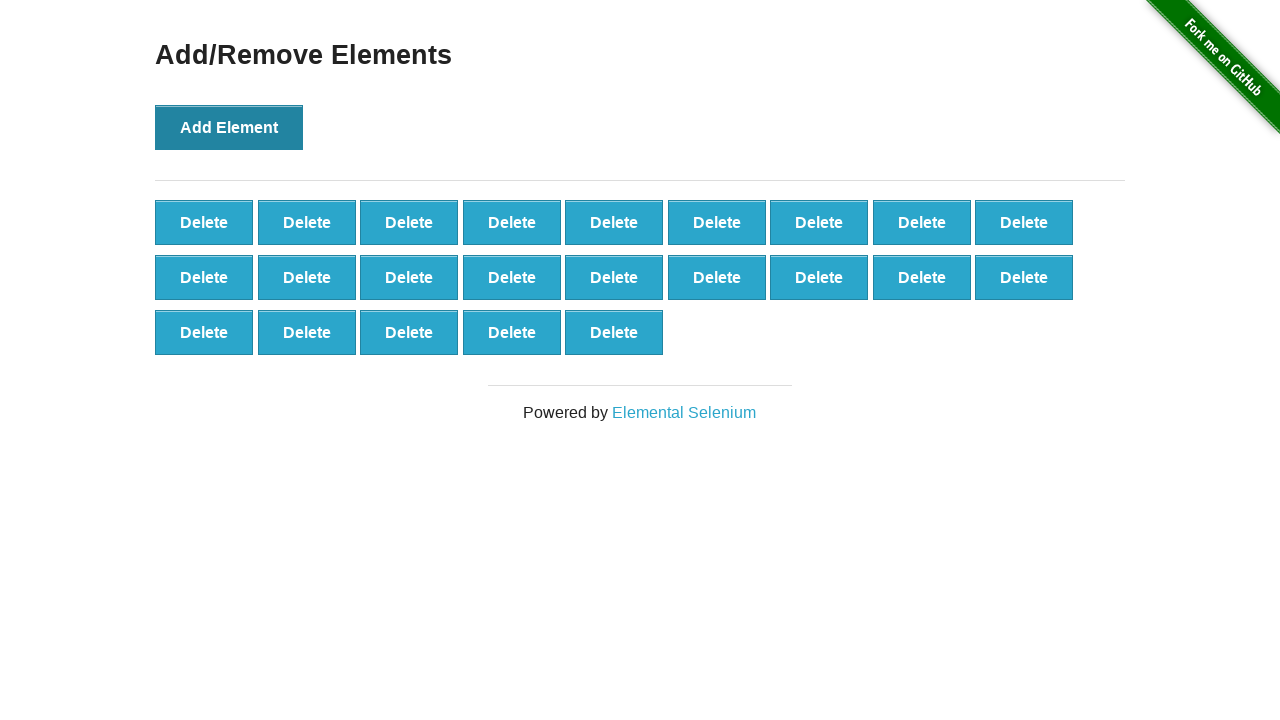

Clicked 'Add Element' button (click 24/100) at (229, 127) on button[onclick='addElement()']
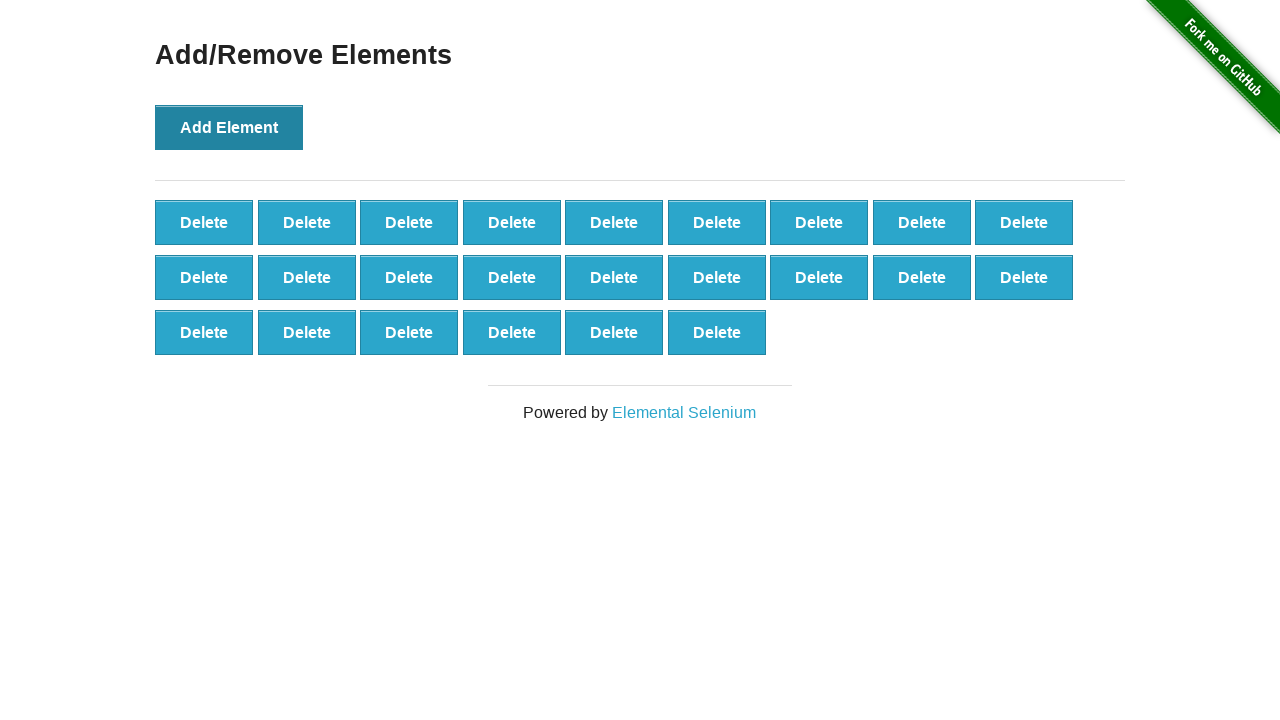

Clicked 'Add Element' button (click 25/100) at (229, 127) on button[onclick='addElement()']
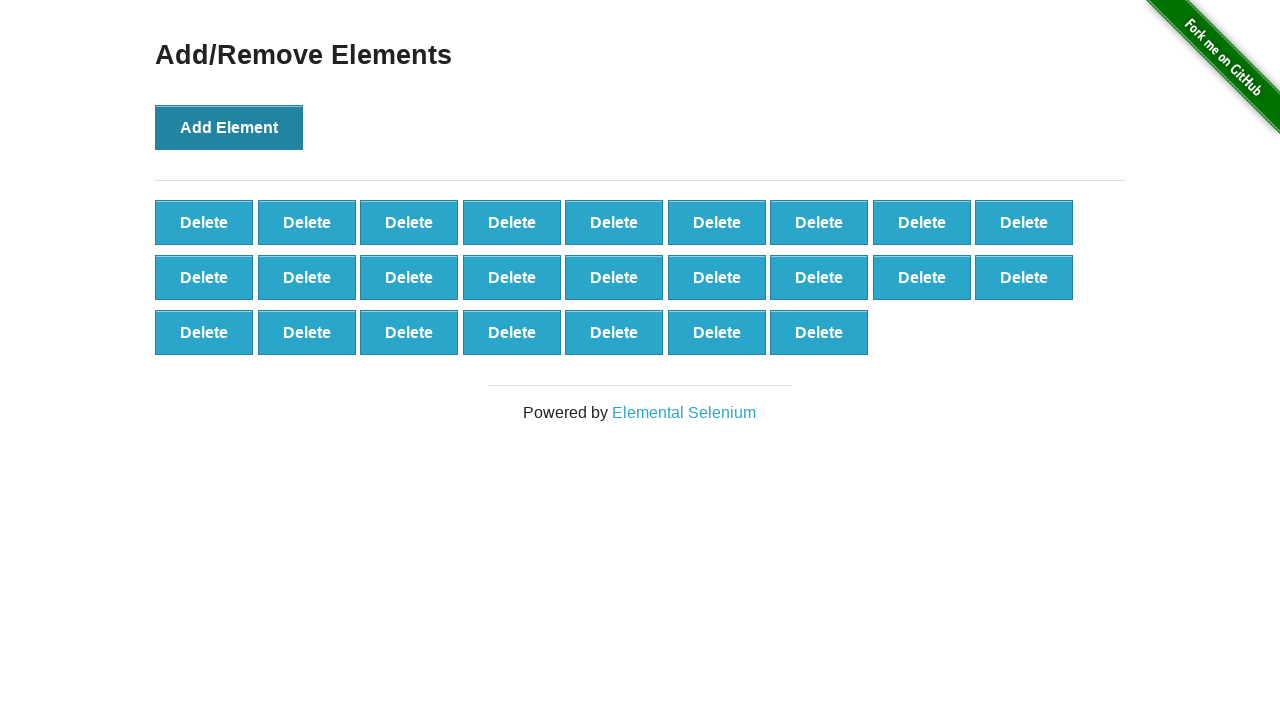

Clicked 'Add Element' button (click 26/100) at (229, 127) on button[onclick='addElement()']
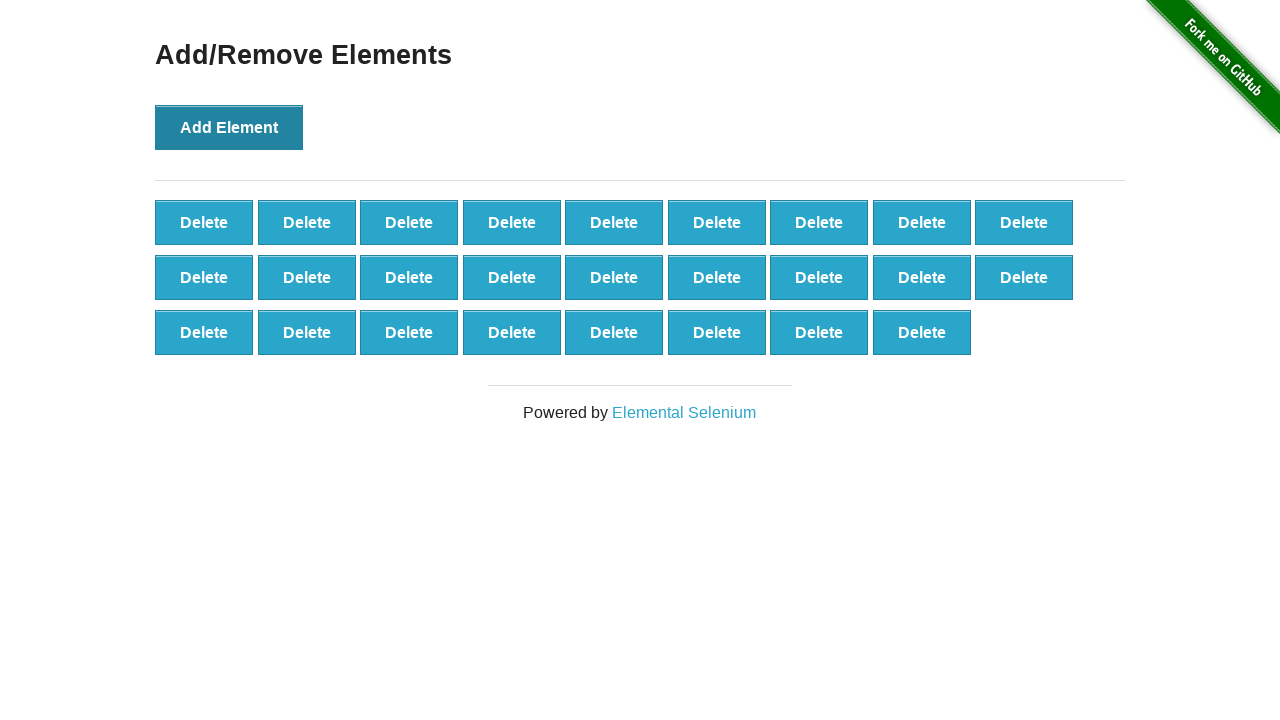

Clicked 'Add Element' button (click 27/100) at (229, 127) on button[onclick='addElement()']
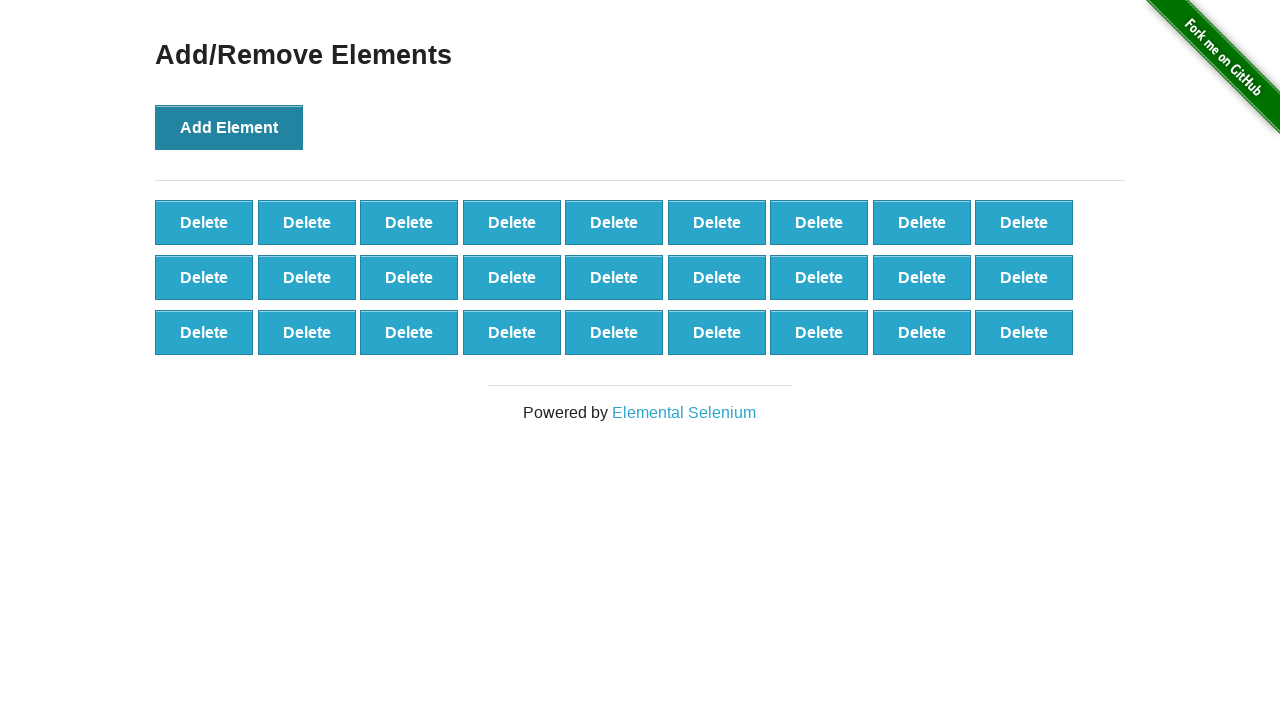

Clicked 'Add Element' button (click 28/100) at (229, 127) on button[onclick='addElement()']
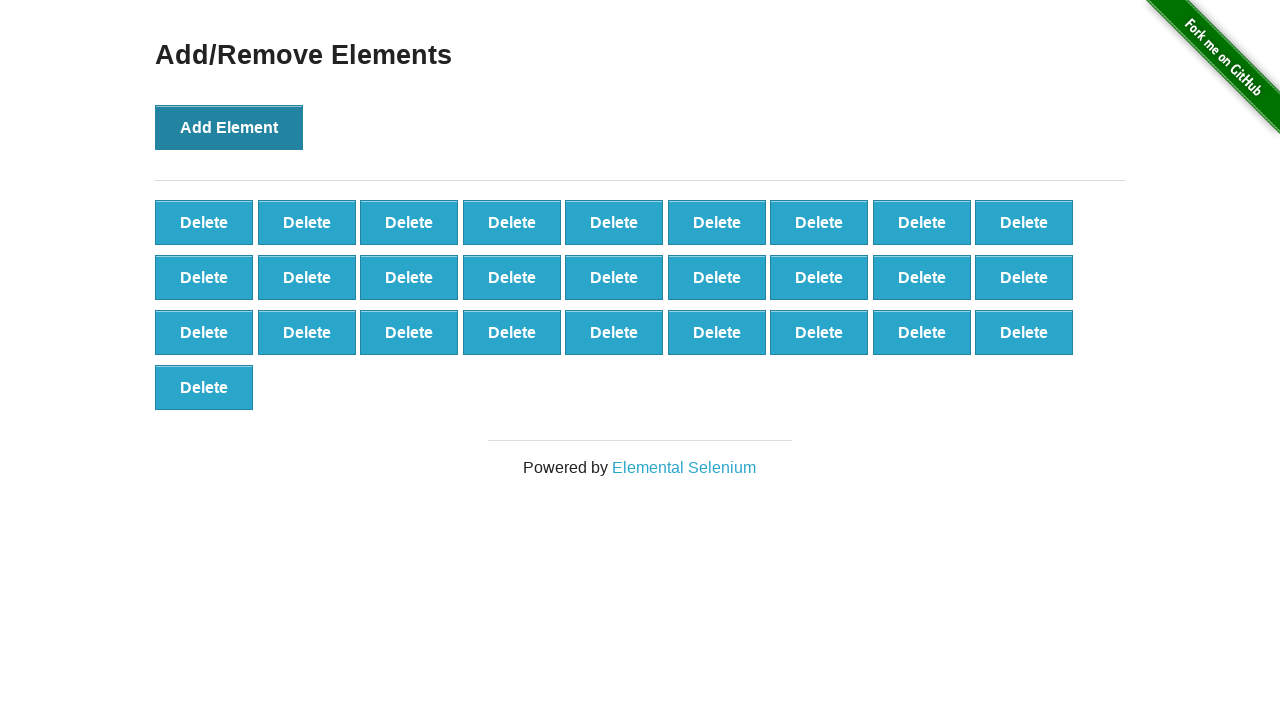

Clicked 'Add Element' button (click 29/100) at (229, 127) on button[onclick='addElement()']
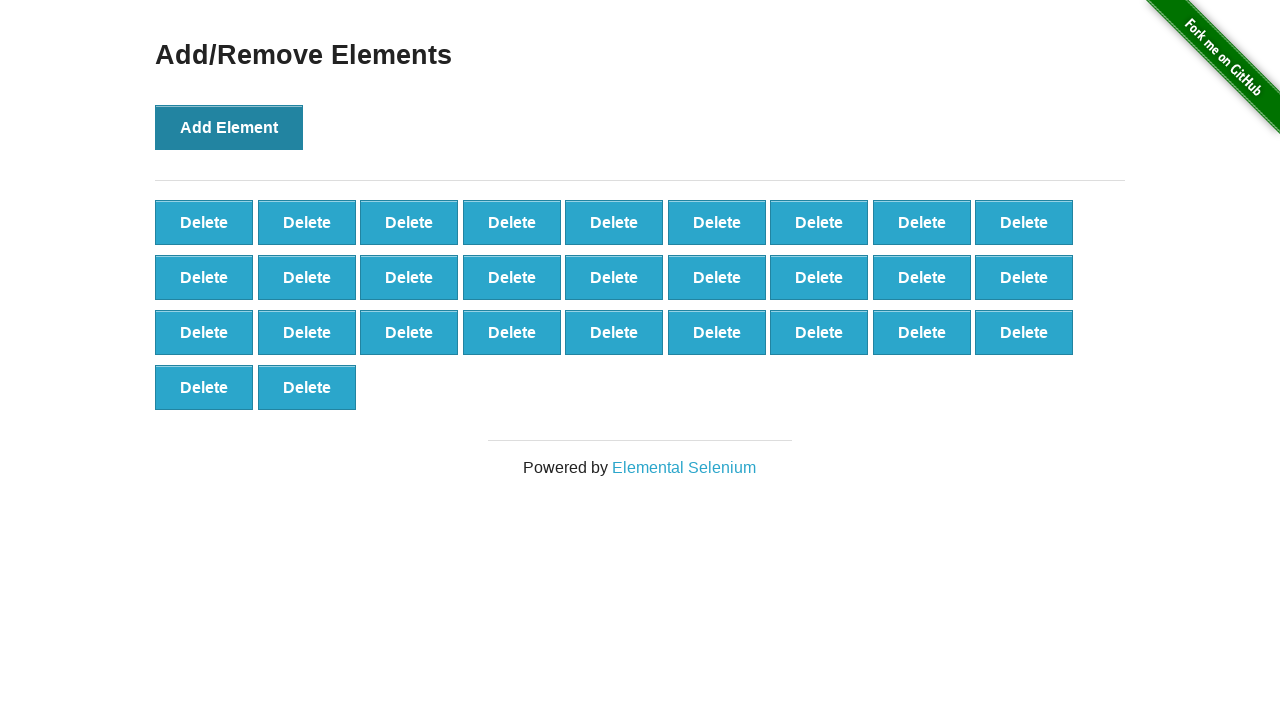

Clicked 'Add Element' button (click 30/100) at (229, 127) on button[onclick='addElement()']
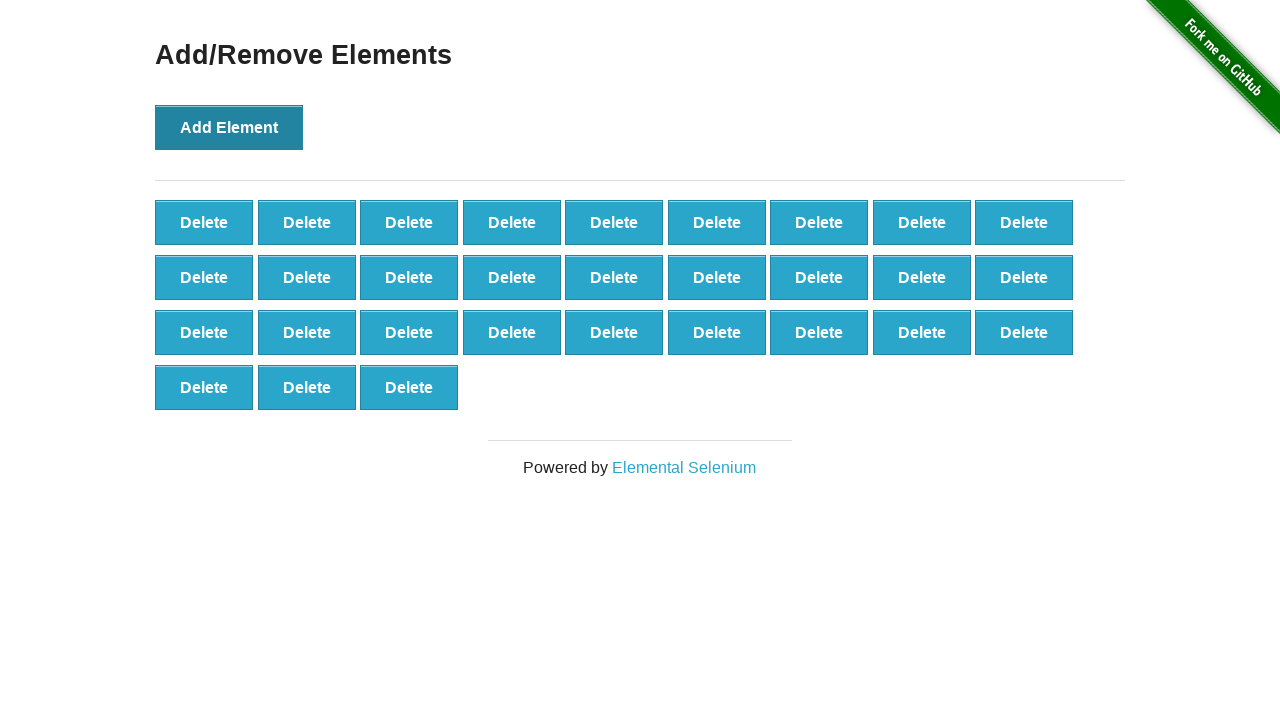

Clicked 'Add Element' button (click 31/100) at (229, 127) on button[onclick='addElement()']
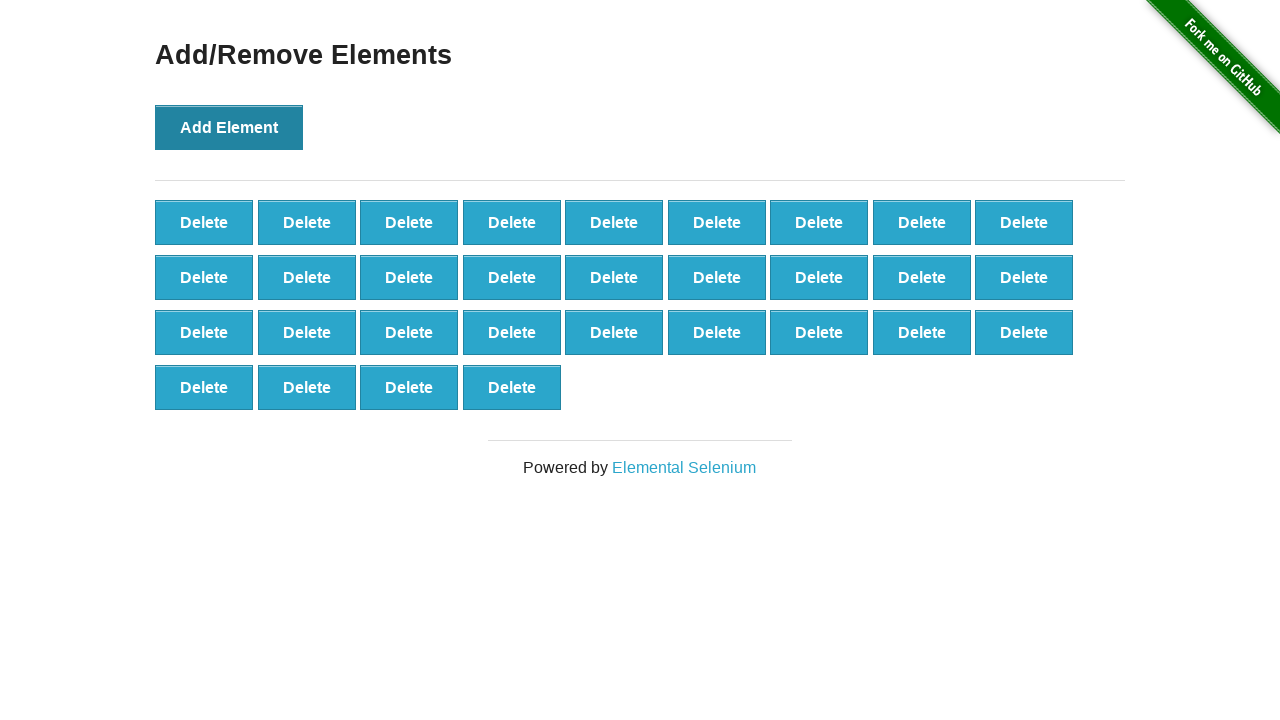

Clicked 'Add Element' button (click 32/100) at (229, 127) on button[onclick='addElement()']
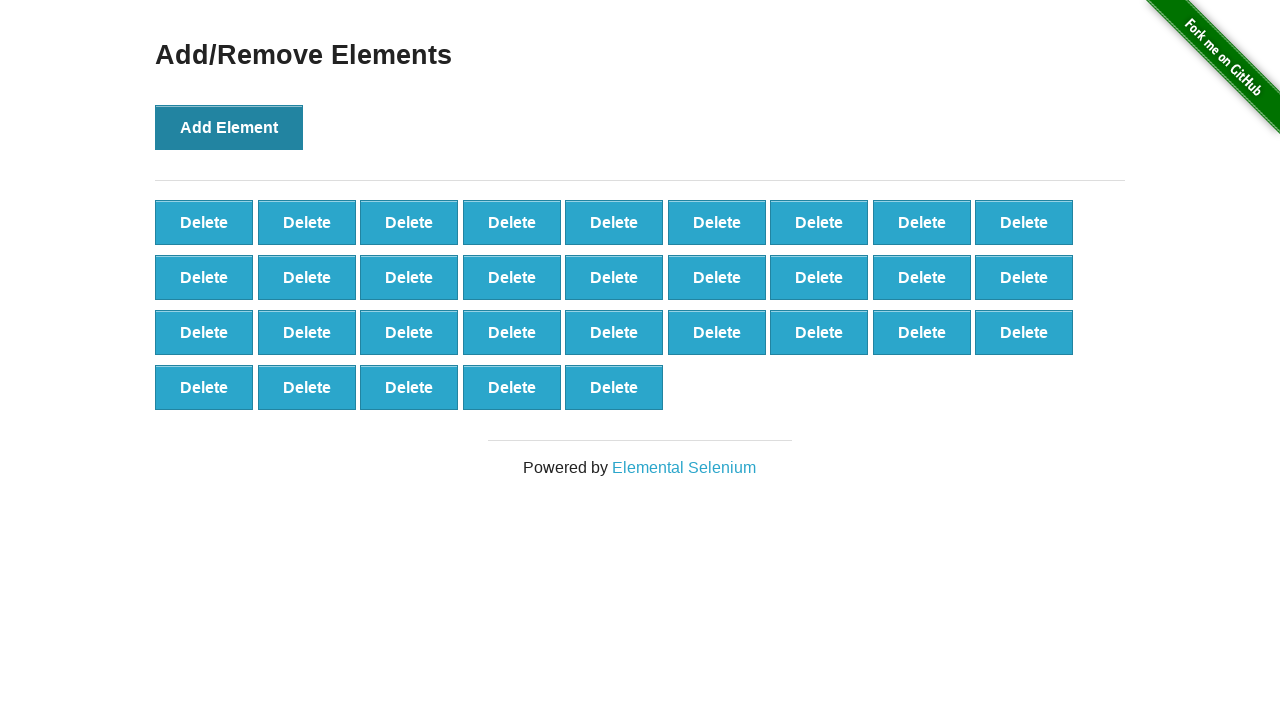

Clicked 'Add Element' button (click 33/100) at (229, 127) on button[onclick='addElement()']
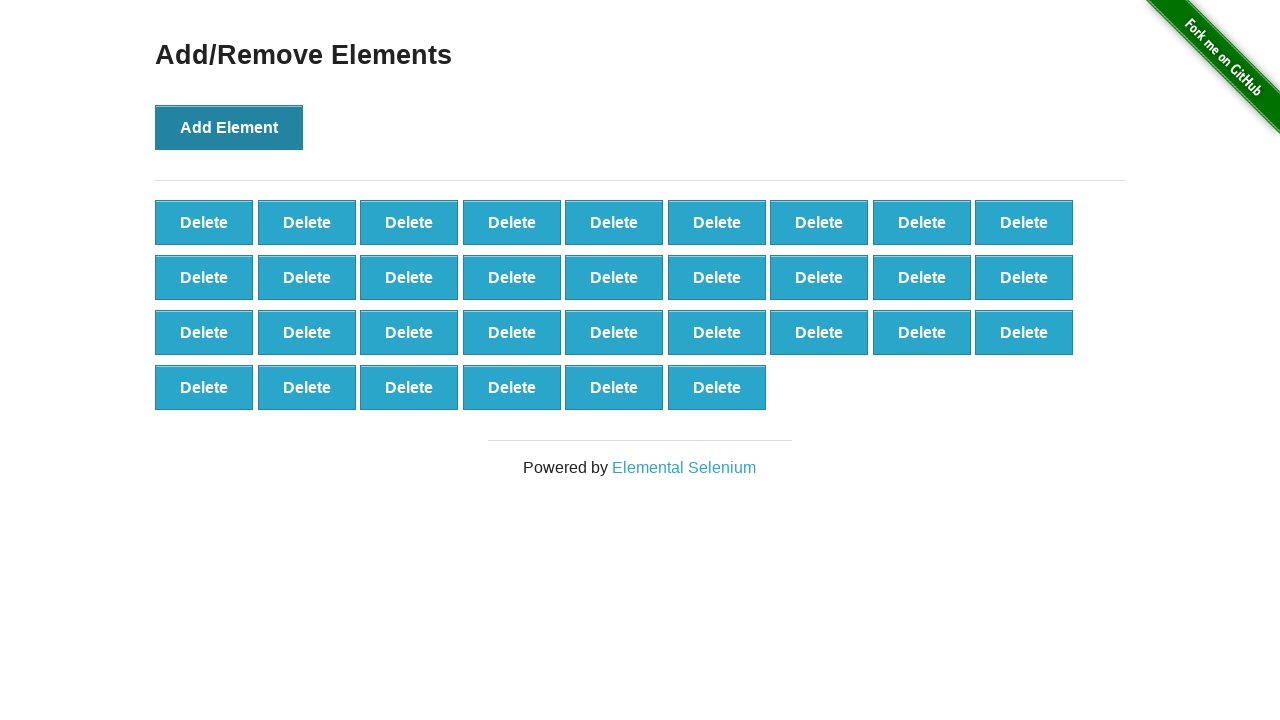

Clicked 'Add Element' button (click 34/100) at (229, 127) on button[onclick='addElement()']
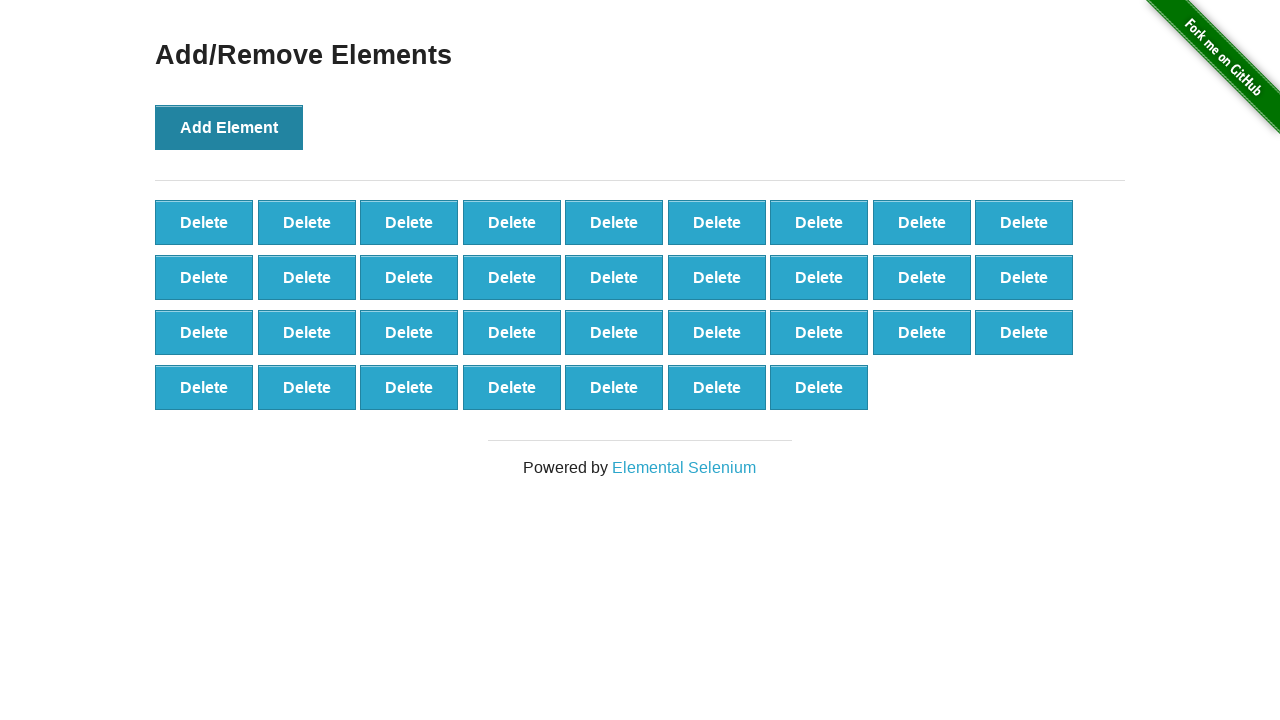

Clicked 'Add Element' button (click 35/100) at (229, 127) on button[onclick='addElement()']
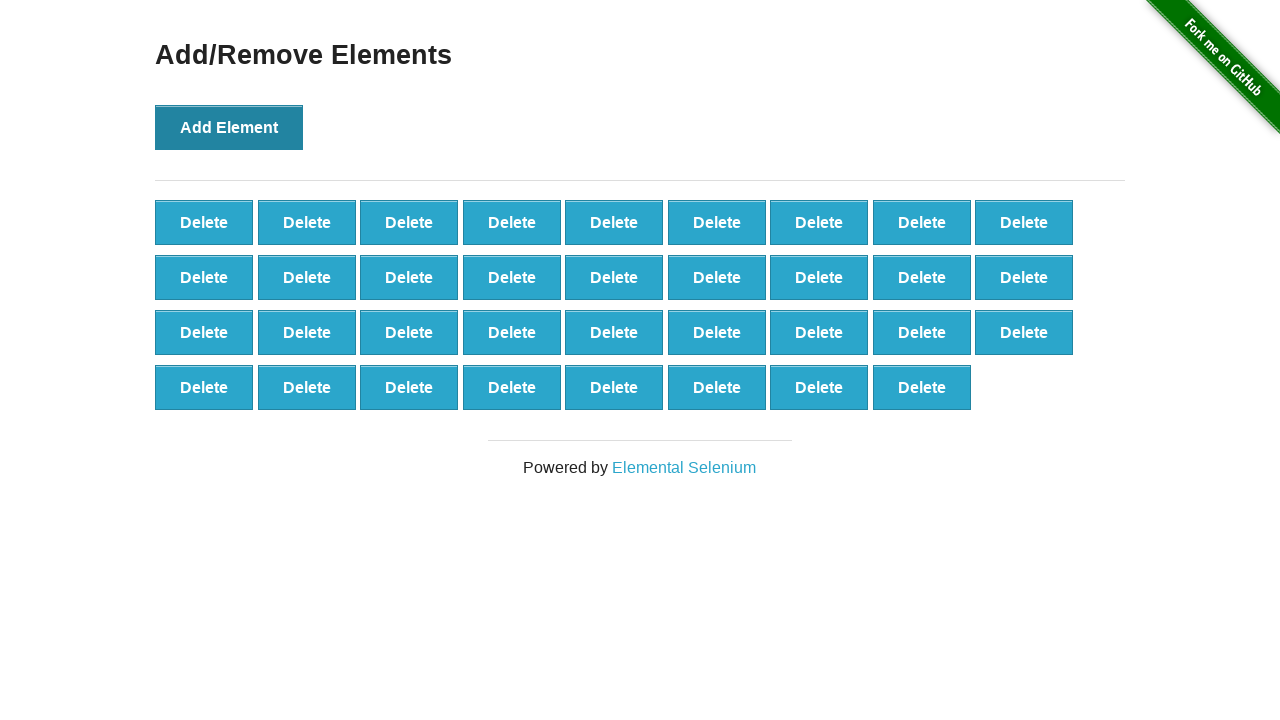

Clicked 'Add Element' button (click 36/100) at (229, 127) on button[onclick='addElement()']
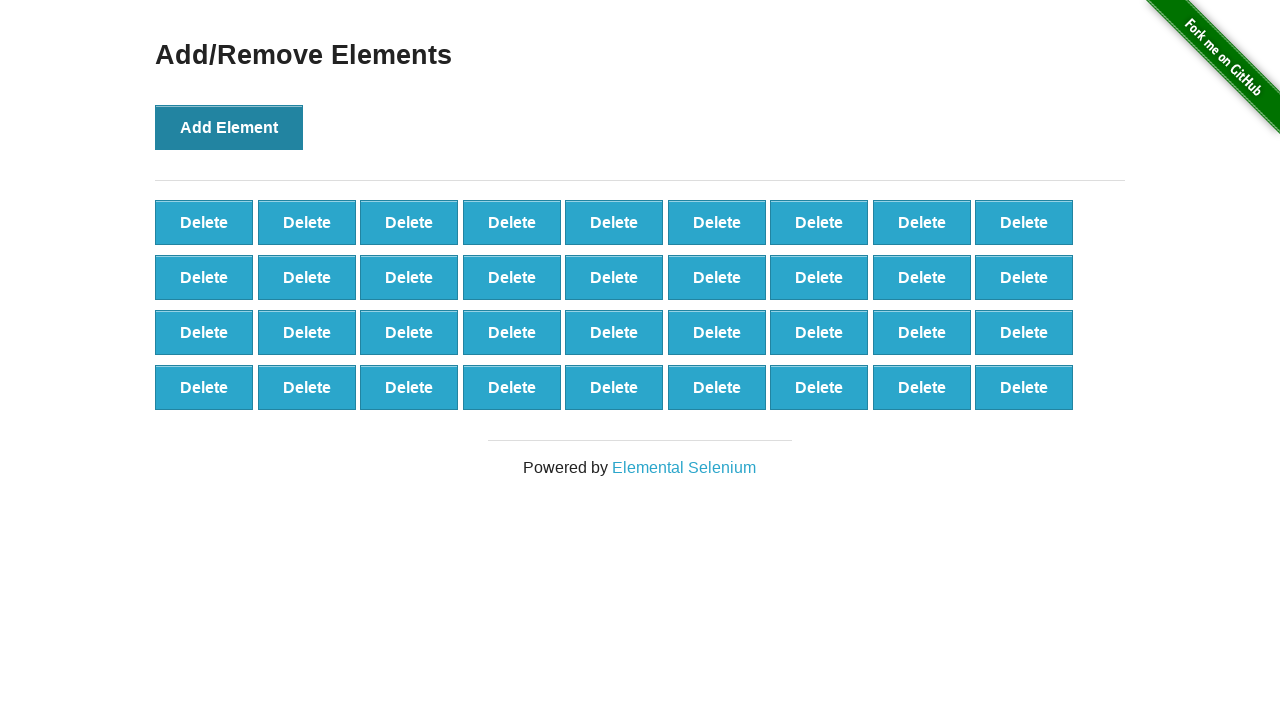

Clicked 'Add Element' button (click 37/100) at (229, 127) on button[onclick='addElement()']
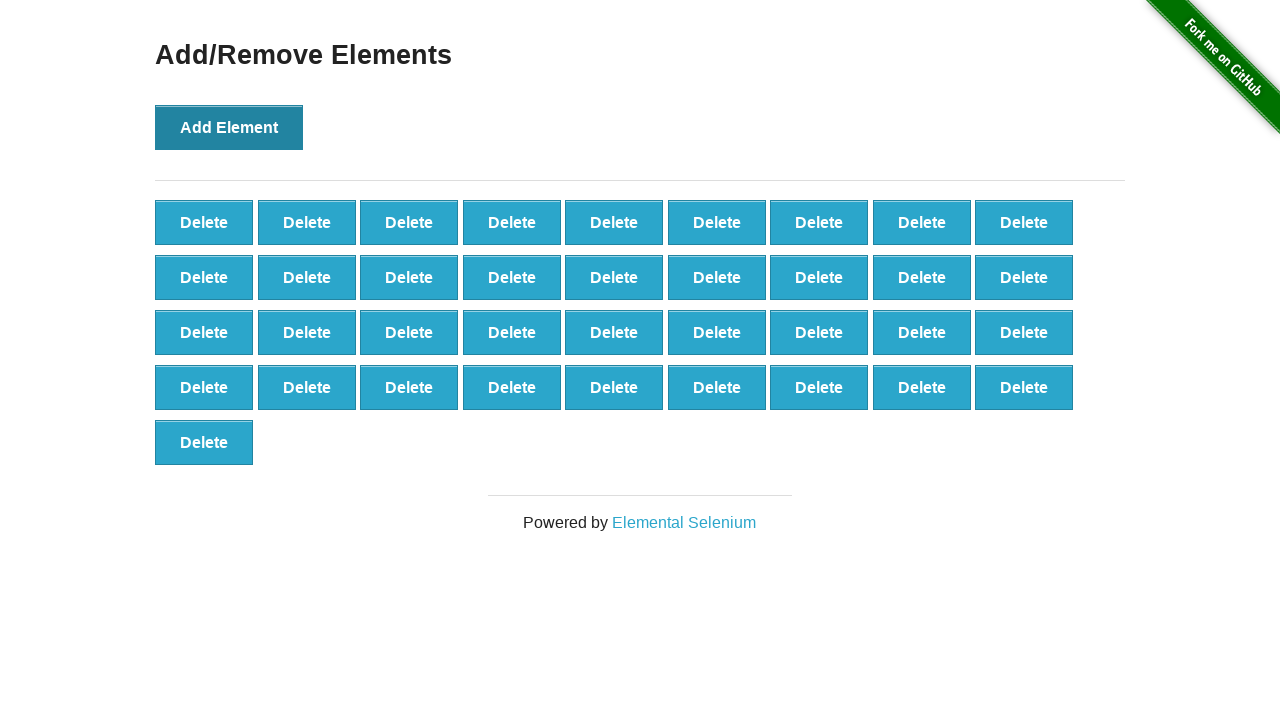

Clicked 'Add Element' button (click 38/100) at (229, 127) on button[onclick='addElement()']
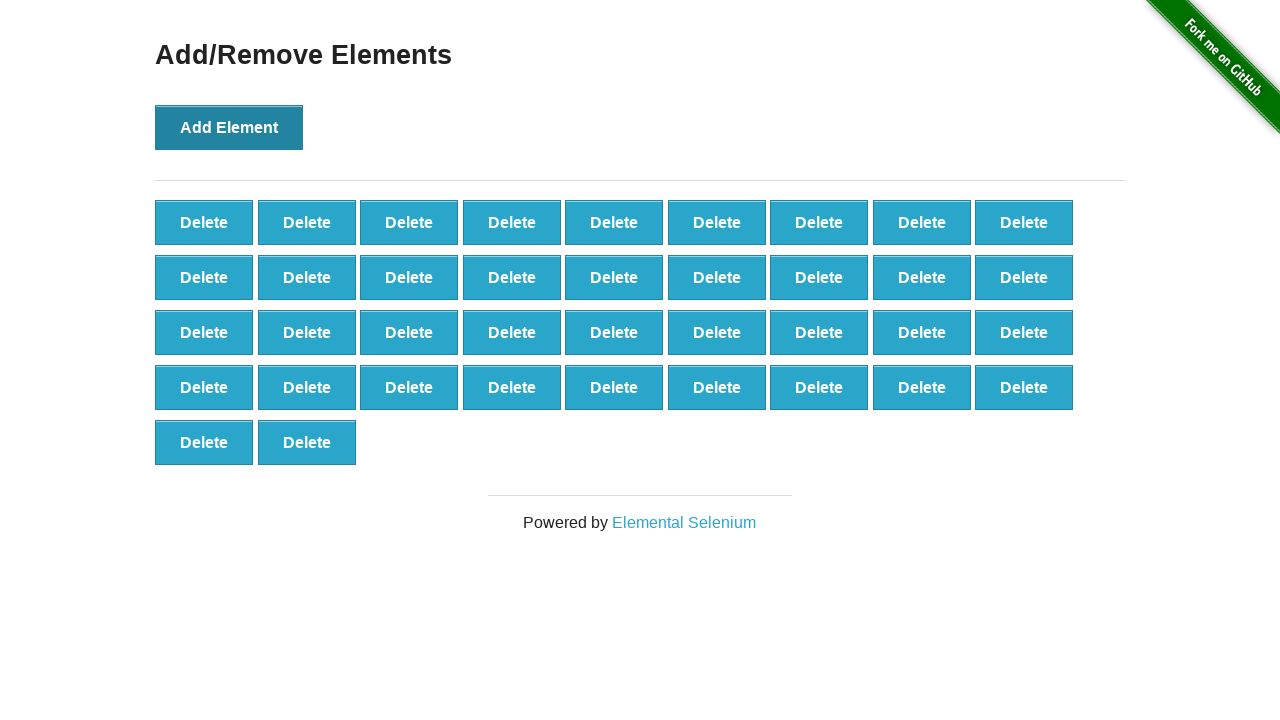

Clicked 'Add Element' button (click 39/100) at (229, 127) on button[onclick='addElement()']
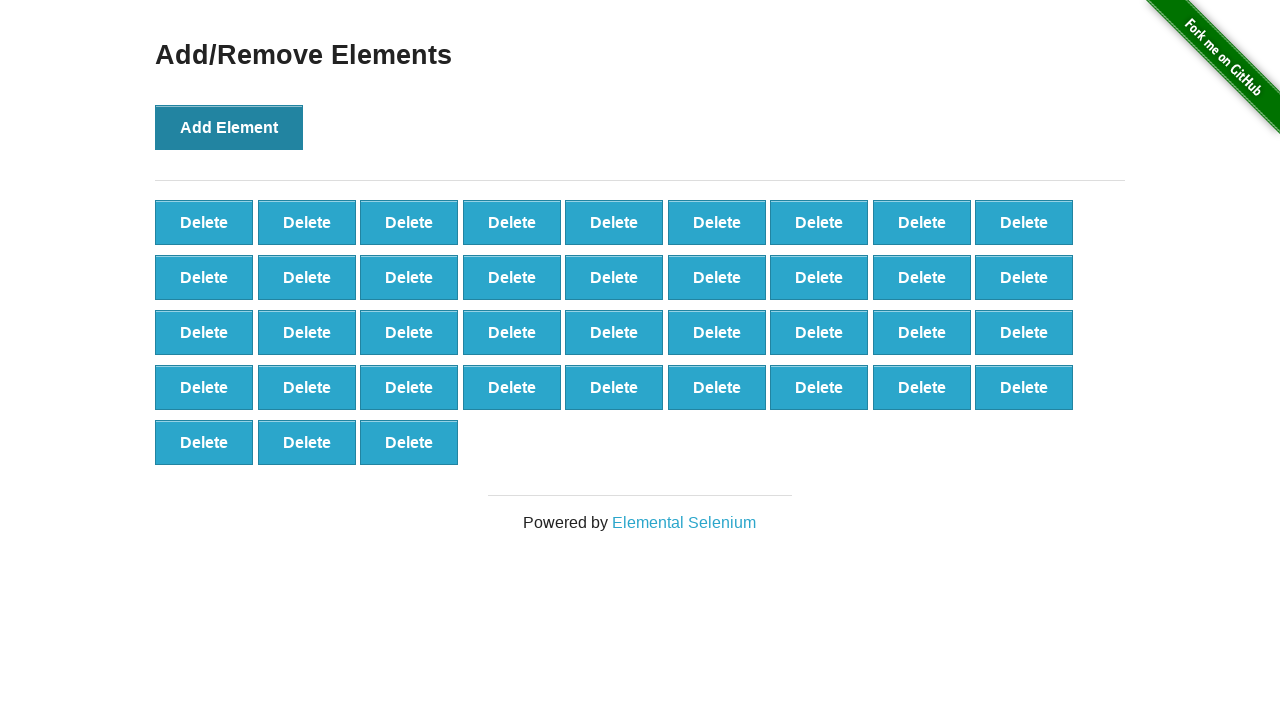

Clicked 'Add Element' button (click 40/100) at (229, 127) on button[onclick='addElement()']
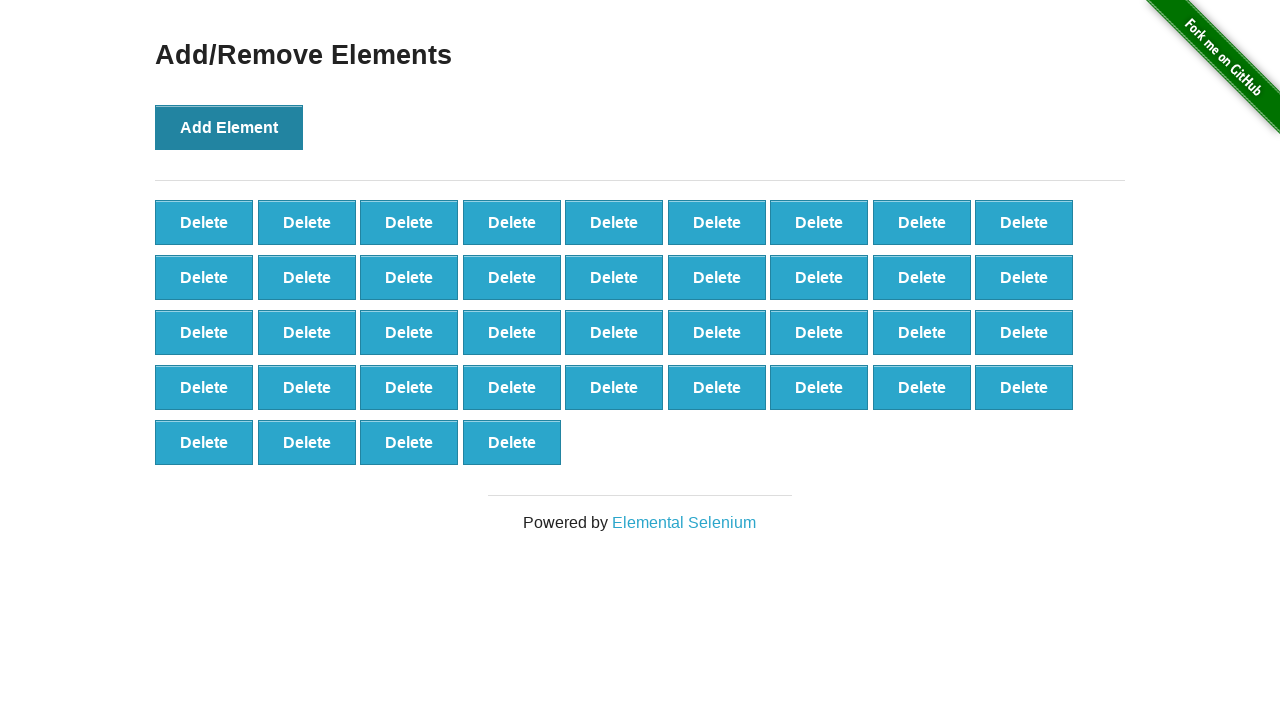

Clicked 'Add Element' button (click 41/100) at (229, 127) on button[onclick='addElement()']
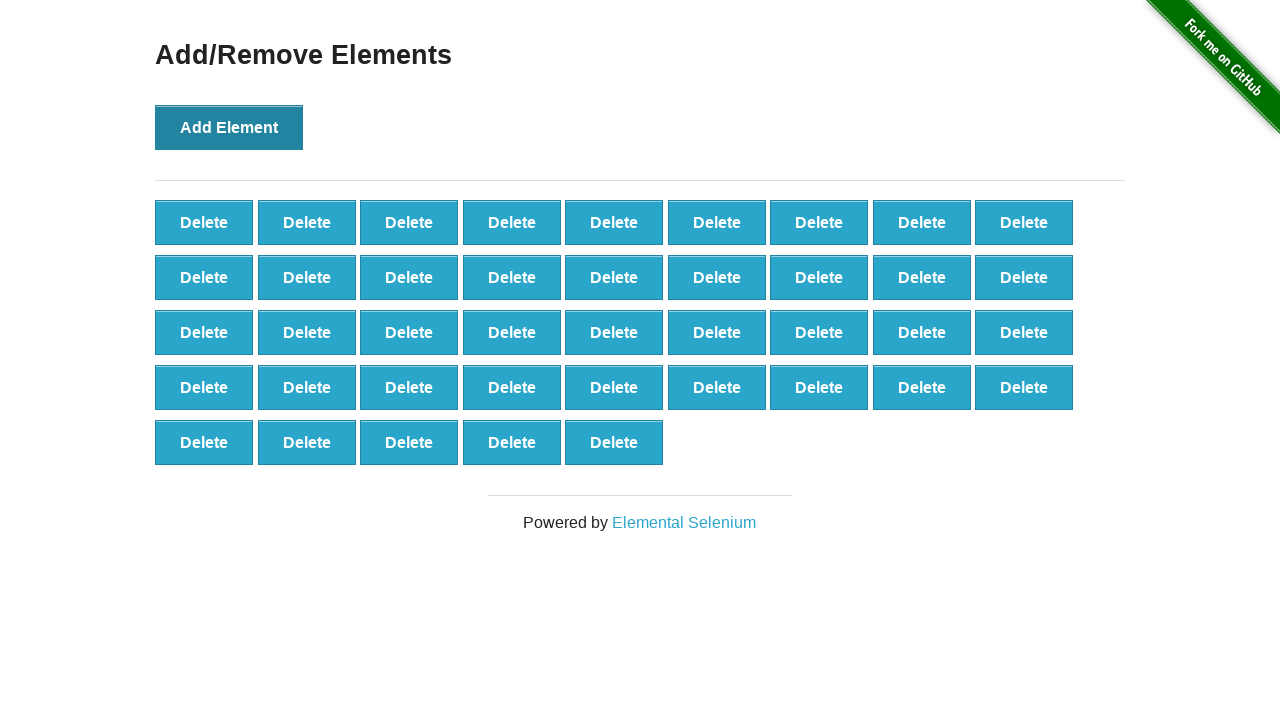

Clicked 'Add Element' button (click 42/100) at (229, 127) on button[onclick='addElement()']
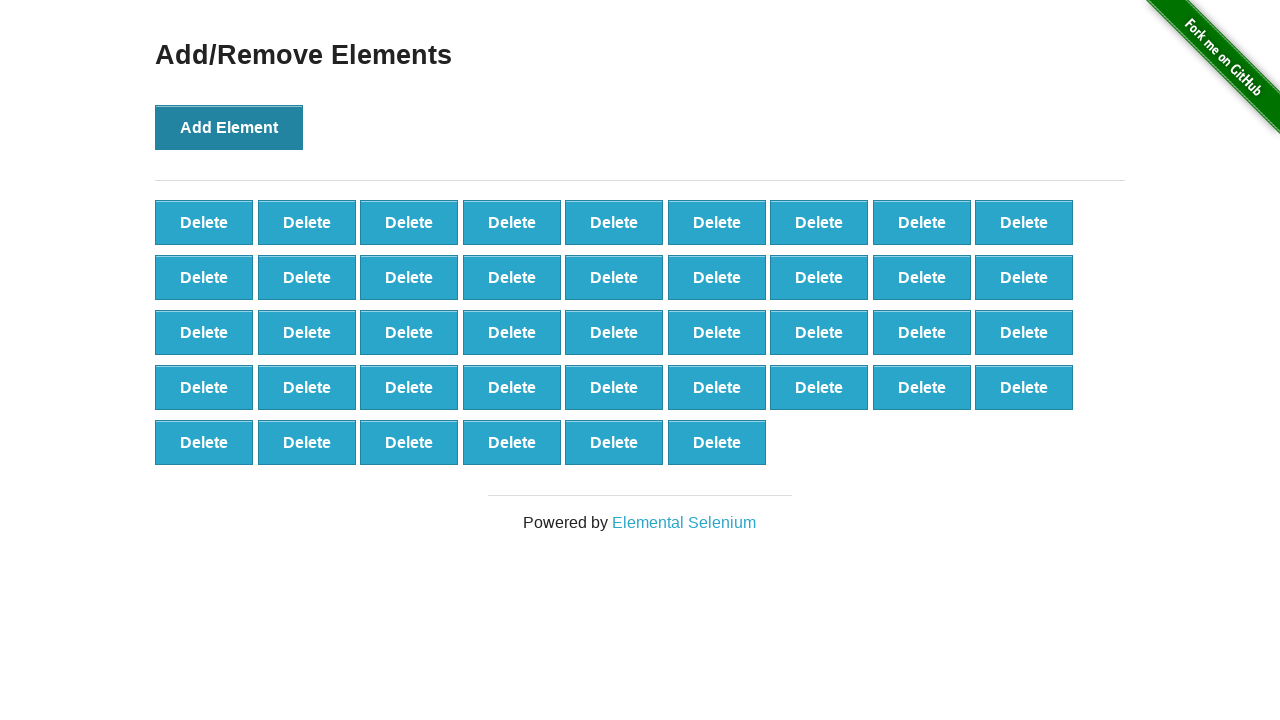

Clicked 'Add Element' button (click 43/100) at (229, 127) on button[onclick='addElement()']
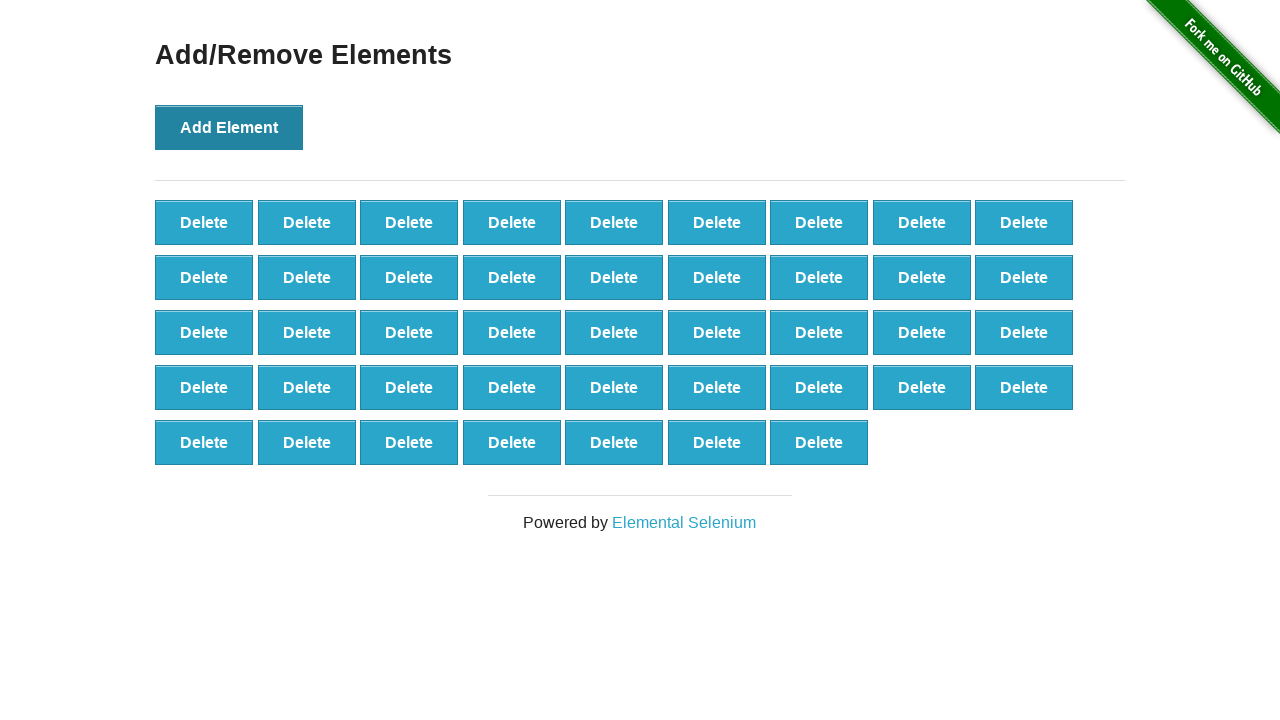

Clicked 'Add Element' button (click 44/100) at (229, 127) on button[onclick='addElement()']
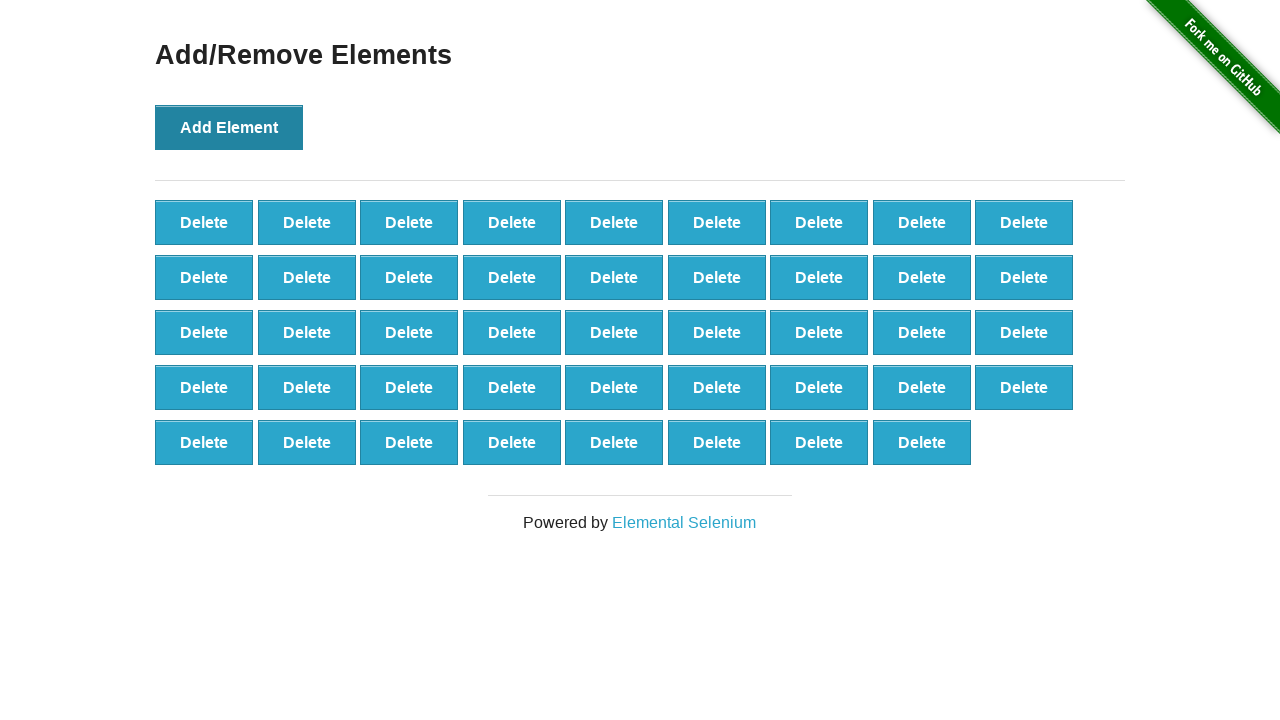

Clicked 'Add Element' button (click 45/100) at (229, 127) on button[onclick='addElement()']
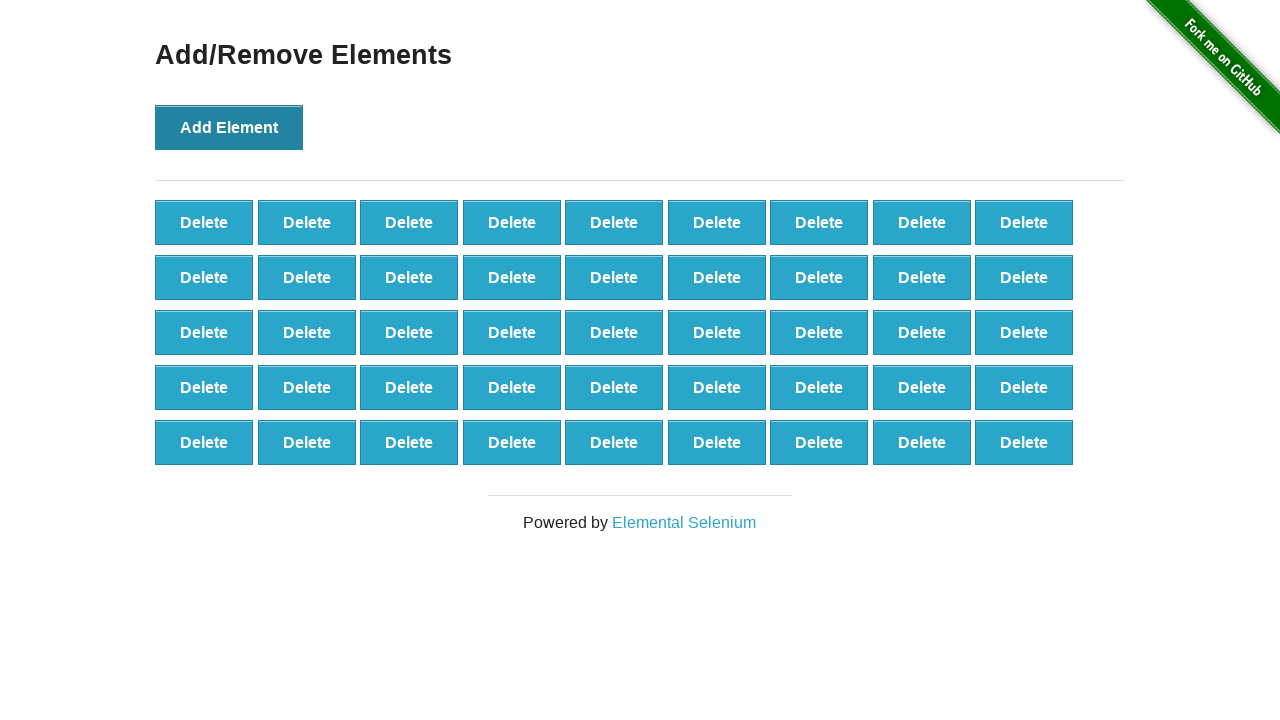

Clicked 'Add Element' button (click 46/100) at (229, 127) on button[onclick='addElement()']
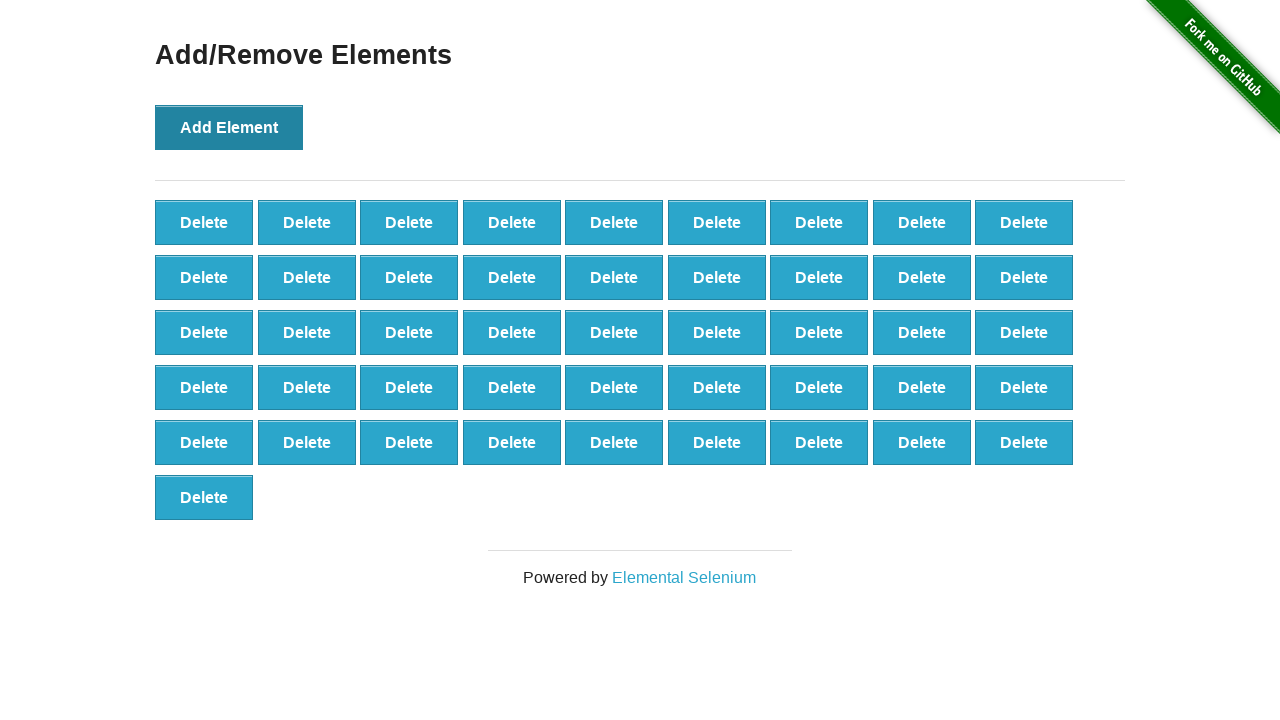

Clicked 'Add Element' button (click 47/100) at (229, 127) on button[onclick='addElement()']
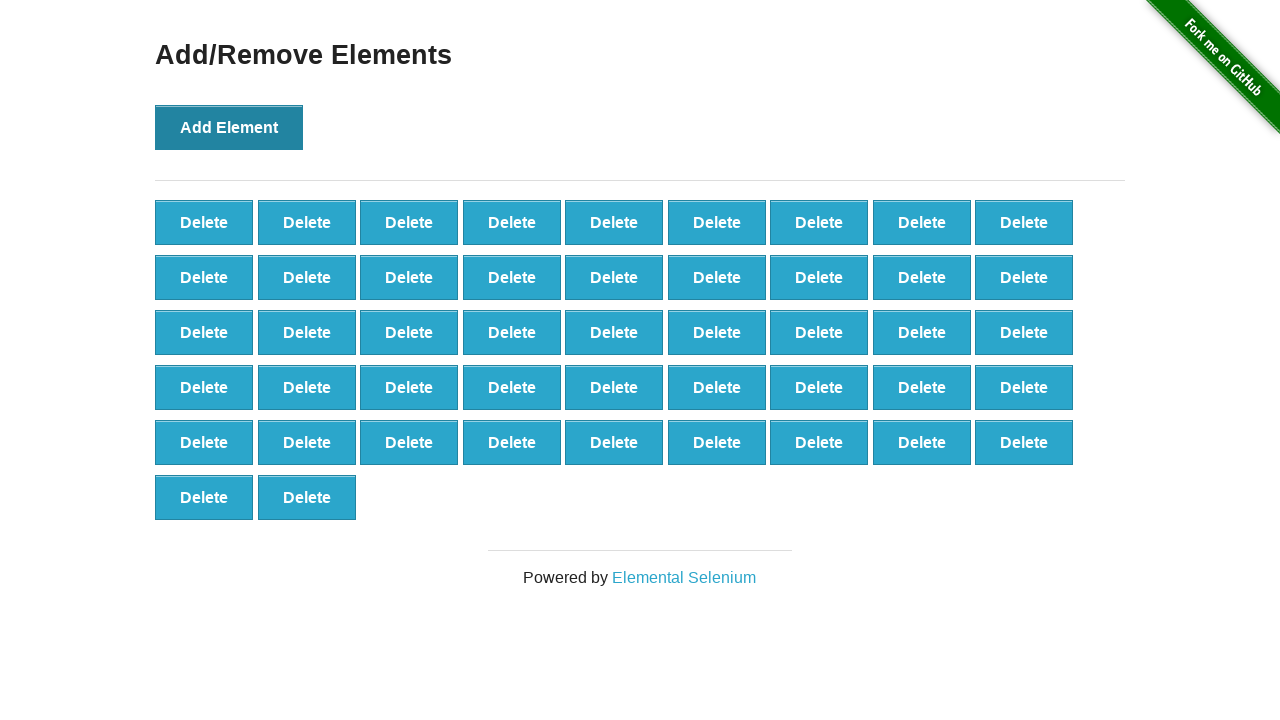

Clicked 'Add Element' button (click 48/100) at (229, 127) on button[onclick='addElement()']
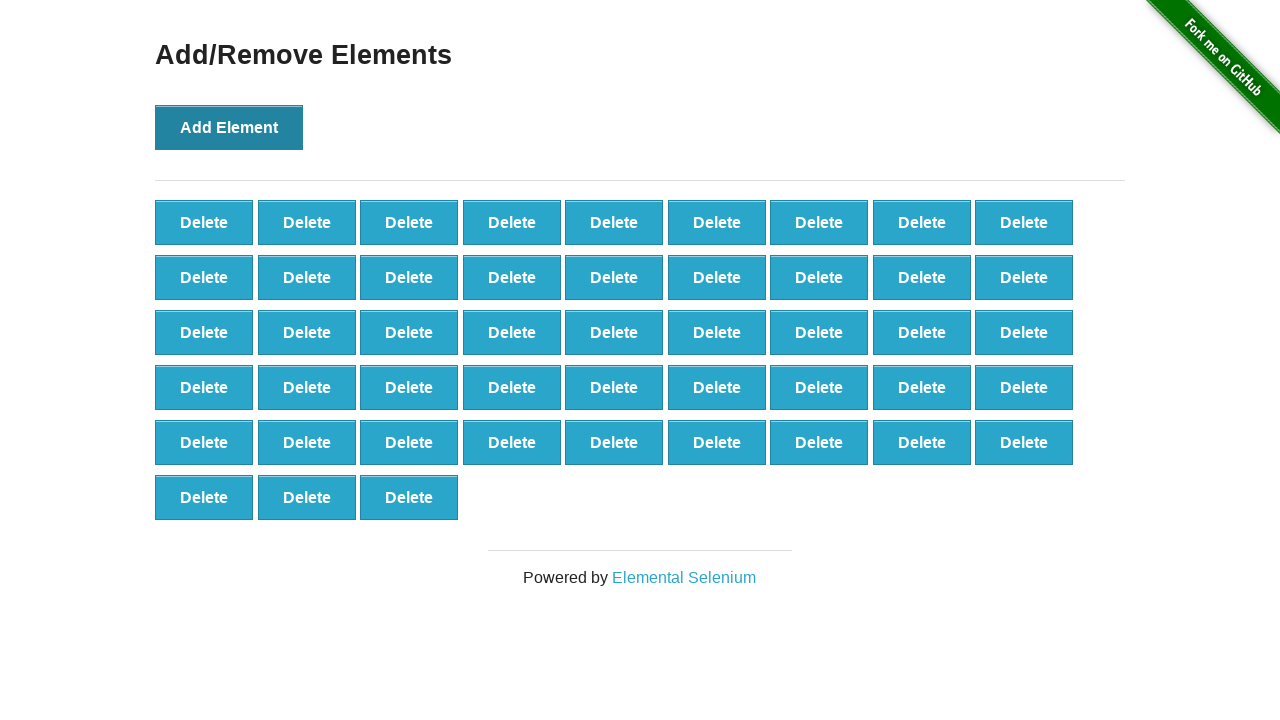

Clicked 'Add Element' button (click 49/100) at (229, 127) on button[onclick='addElement()']
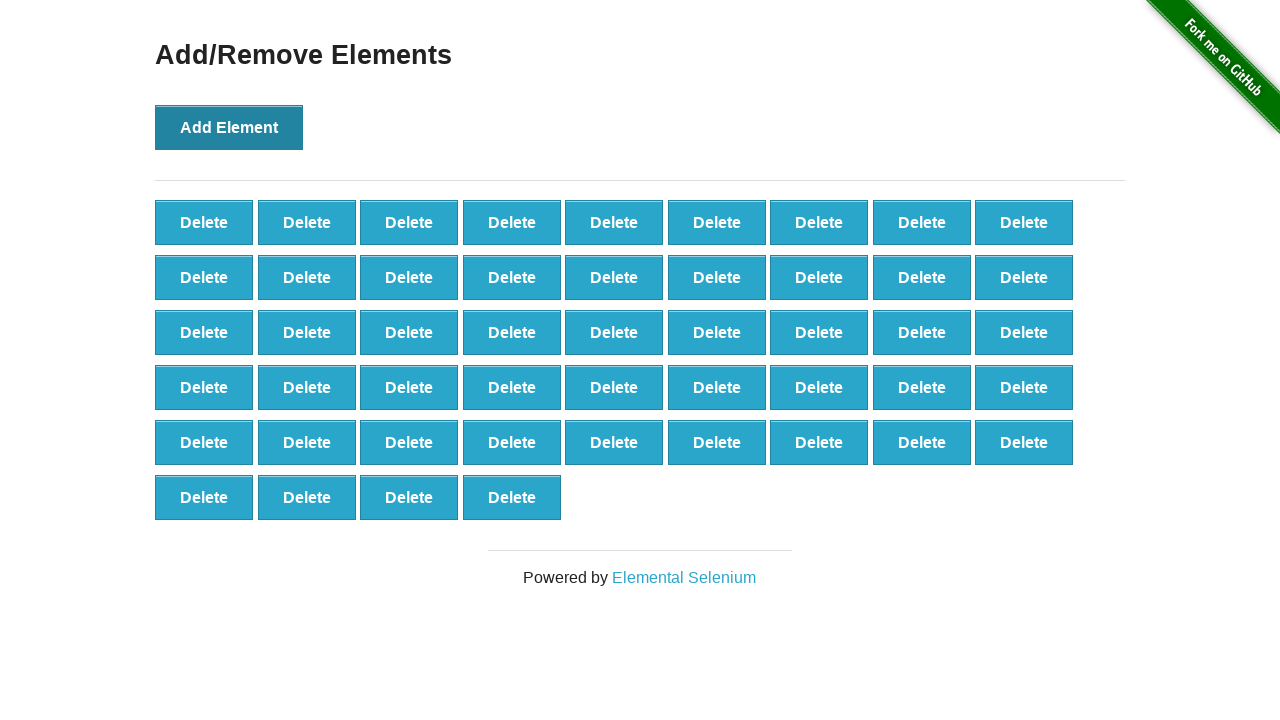

Clicked 'Add Element' button (click 50/100) at (229, 127) on button[onclick='addElement()']
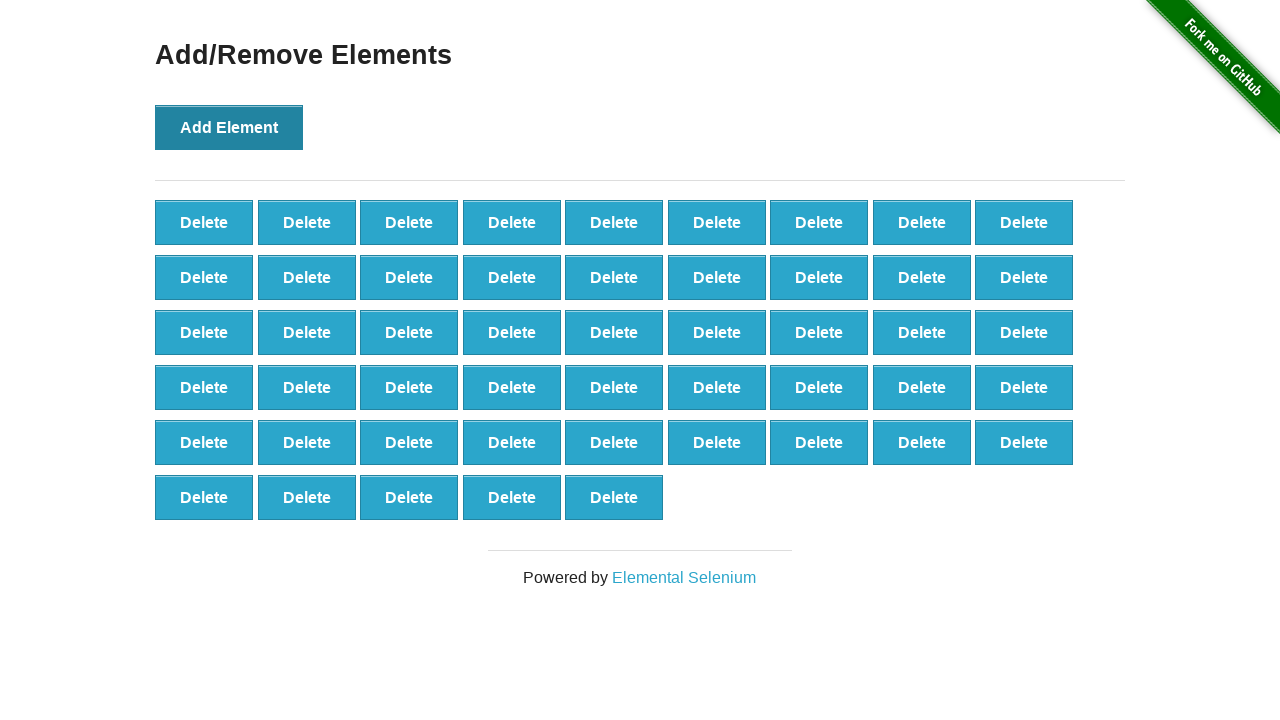

Clicked 'Add Element' button (click 51/100) at (229, 127) on button[onclick='addElement()']
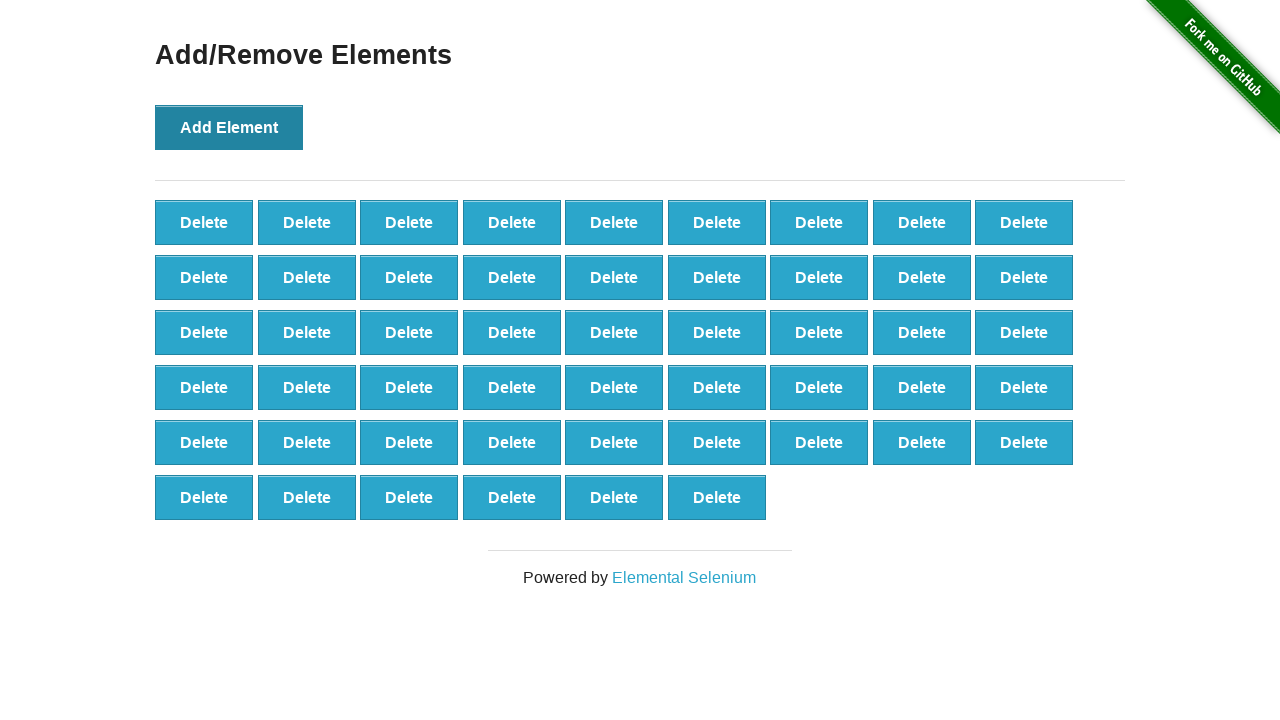

Clicked 'Add Element' button (click 52/100) at (229, 127) on button[onclick='addElement()']
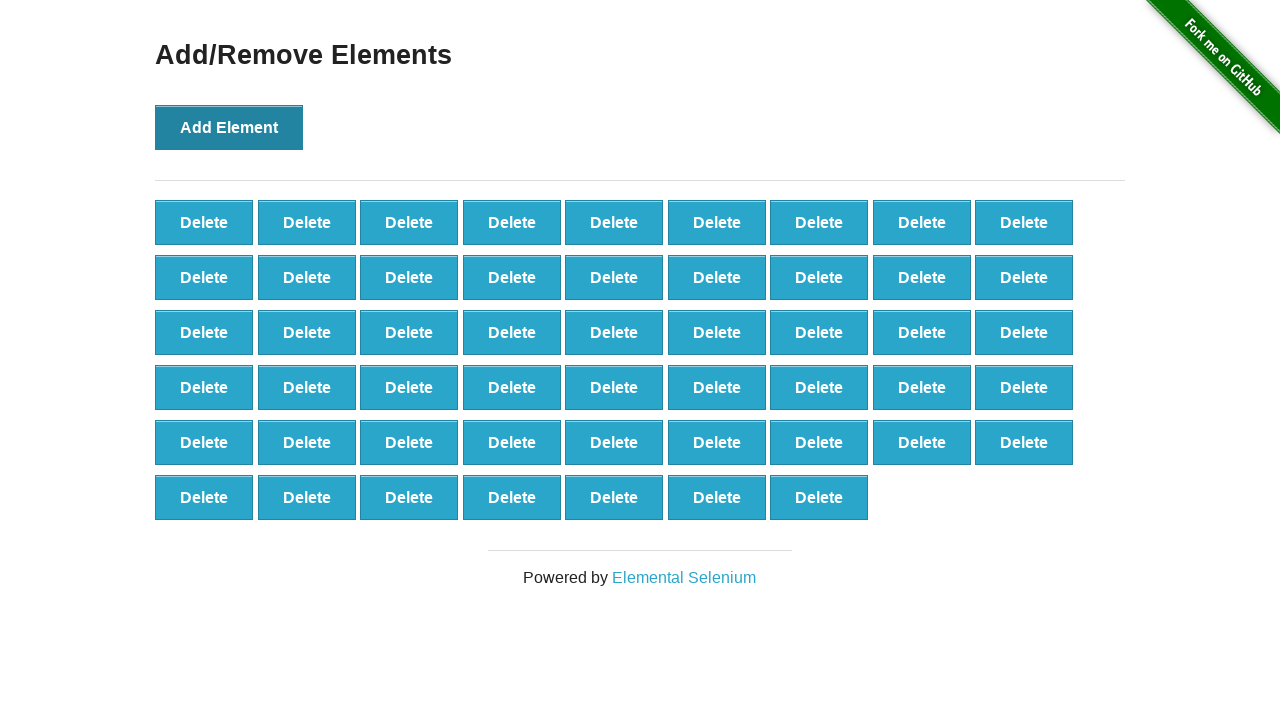

Clicked 'Add Element' button (click 53/100) at (229, 127) on button[onclick='addElement()']
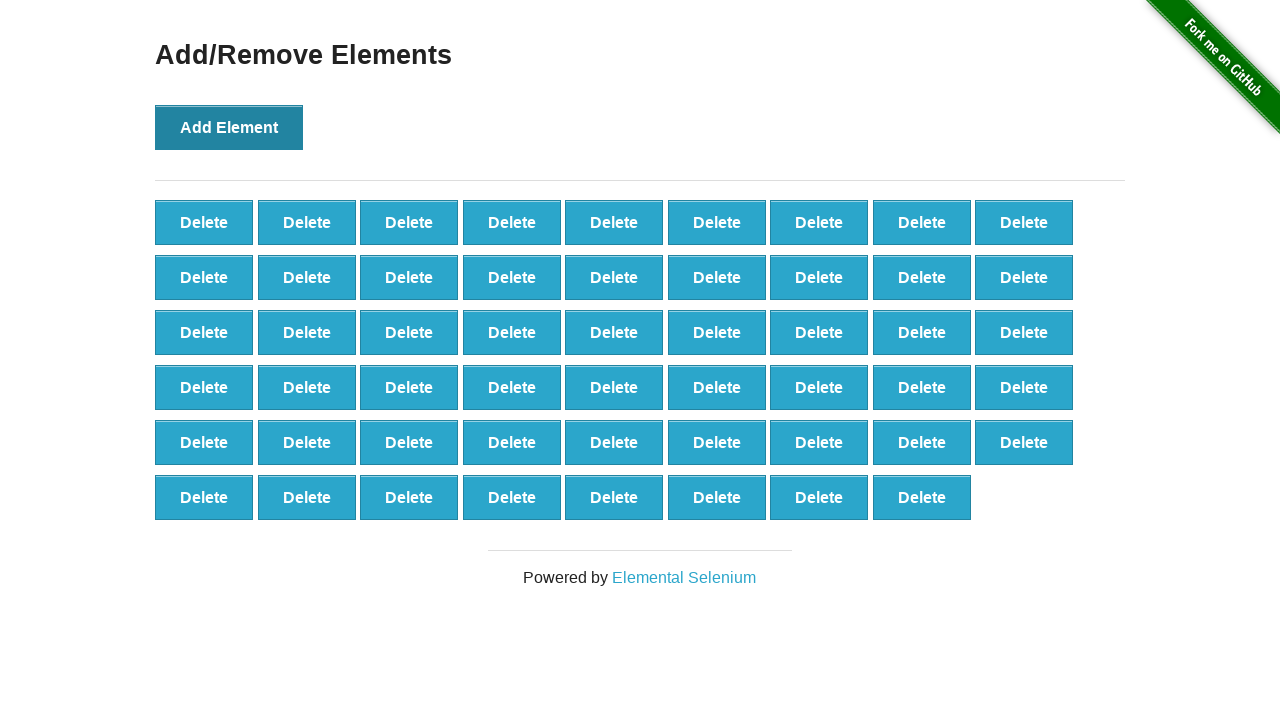

Clicked 'Add Element' button (click 54/100) at (229, 127) on button[onclick='addElement()']
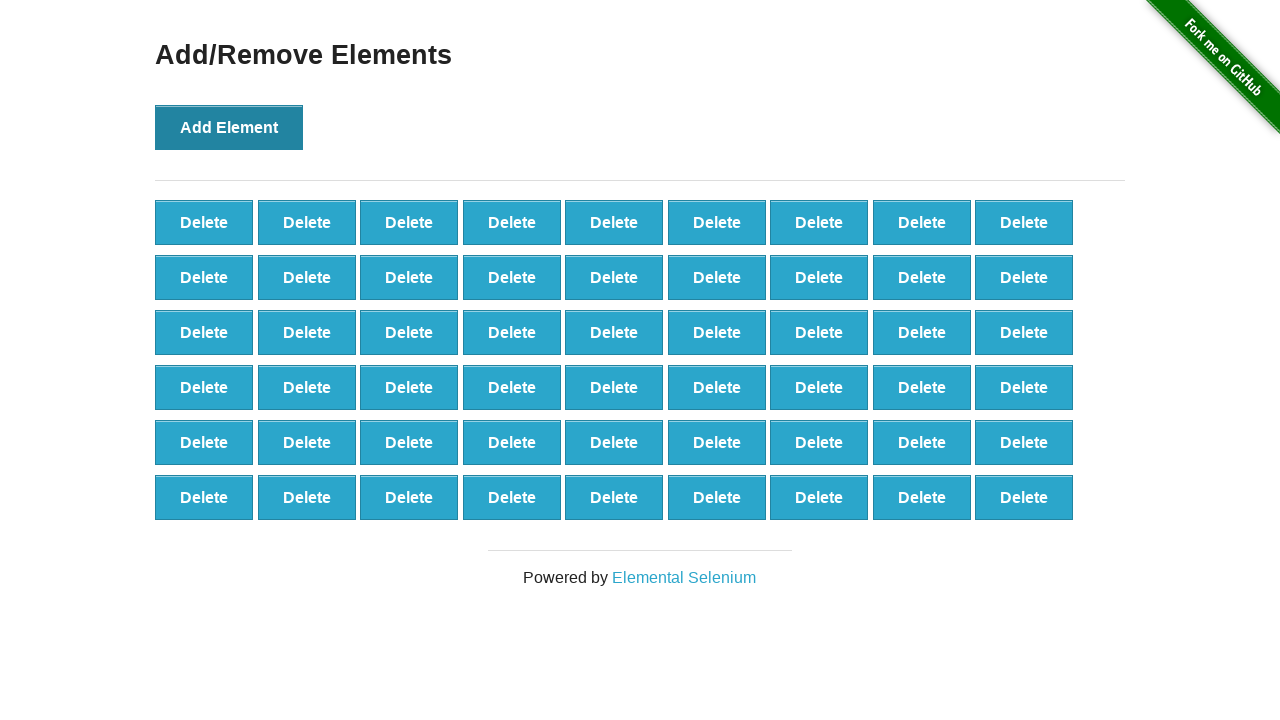

Clicked 'Add Element' button (click 55/100) at (229, 127) on button[onclick='addElement()']
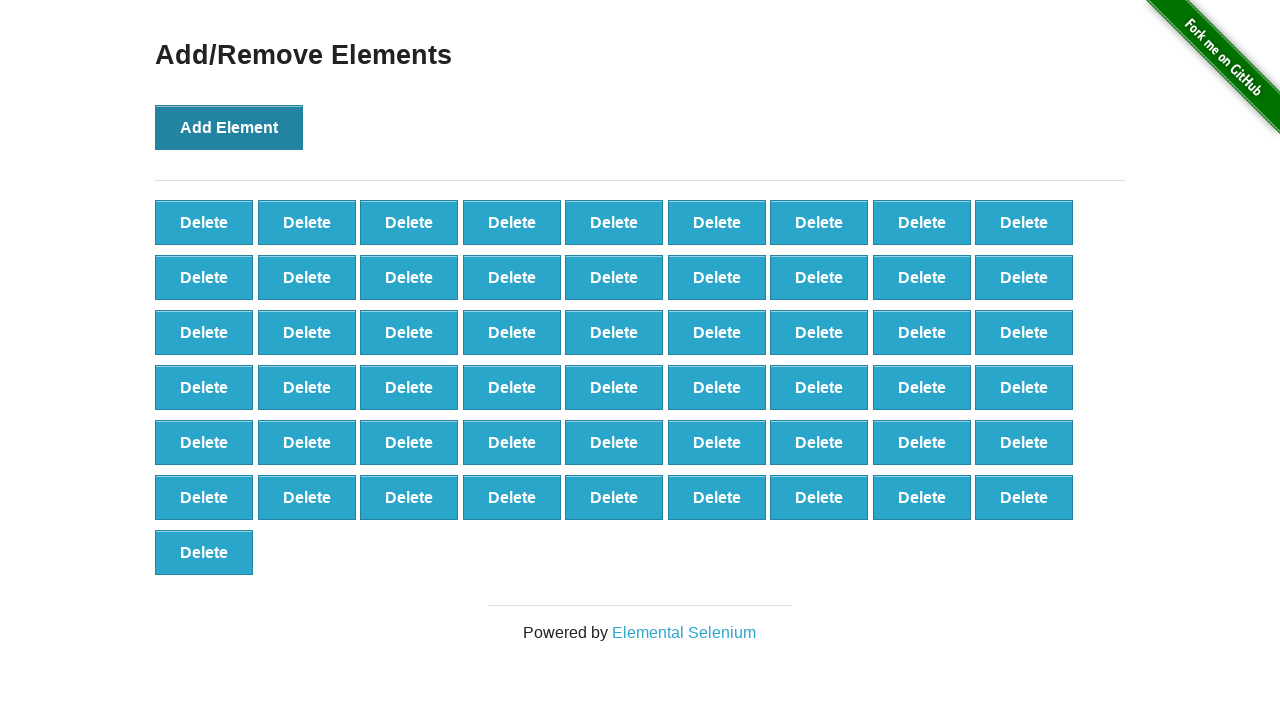

Clicked 'Add Element' button (click 56/100) at (229, 127) on button[onclick='addElement()']
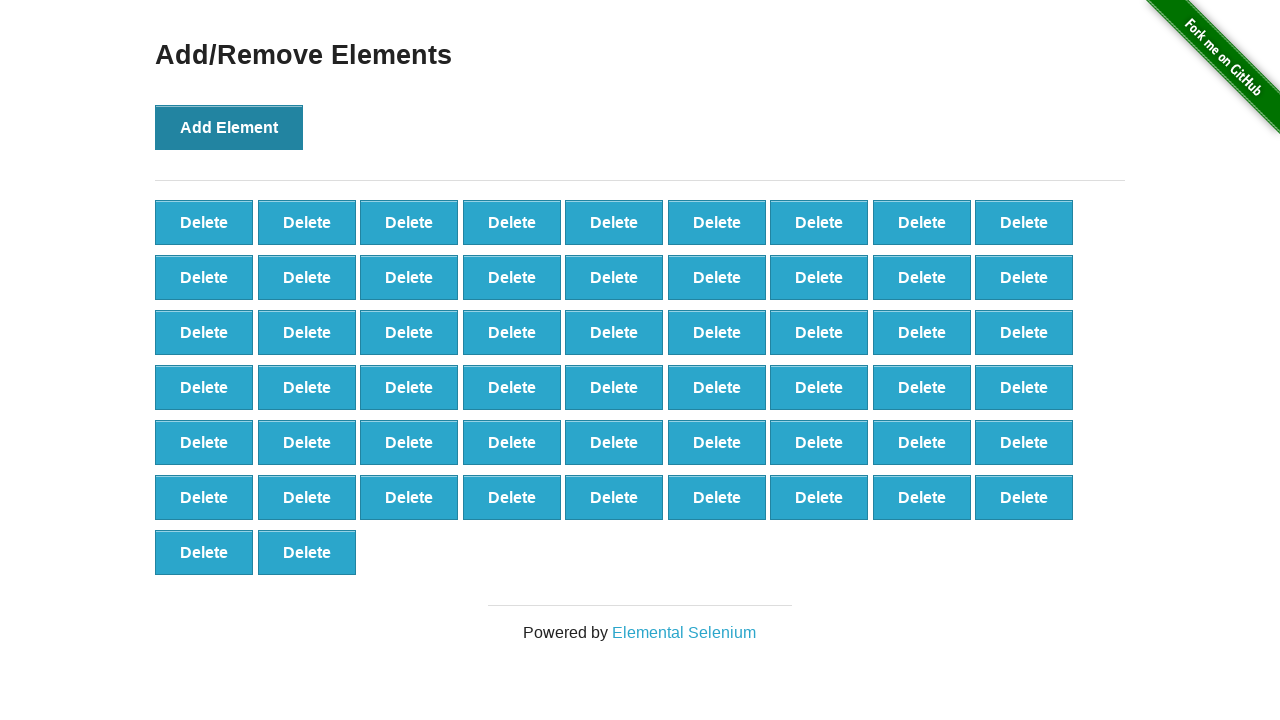

Clicked 'Add Element' button (click 57/100) at (229, 127) on button[onclick='addElement()']
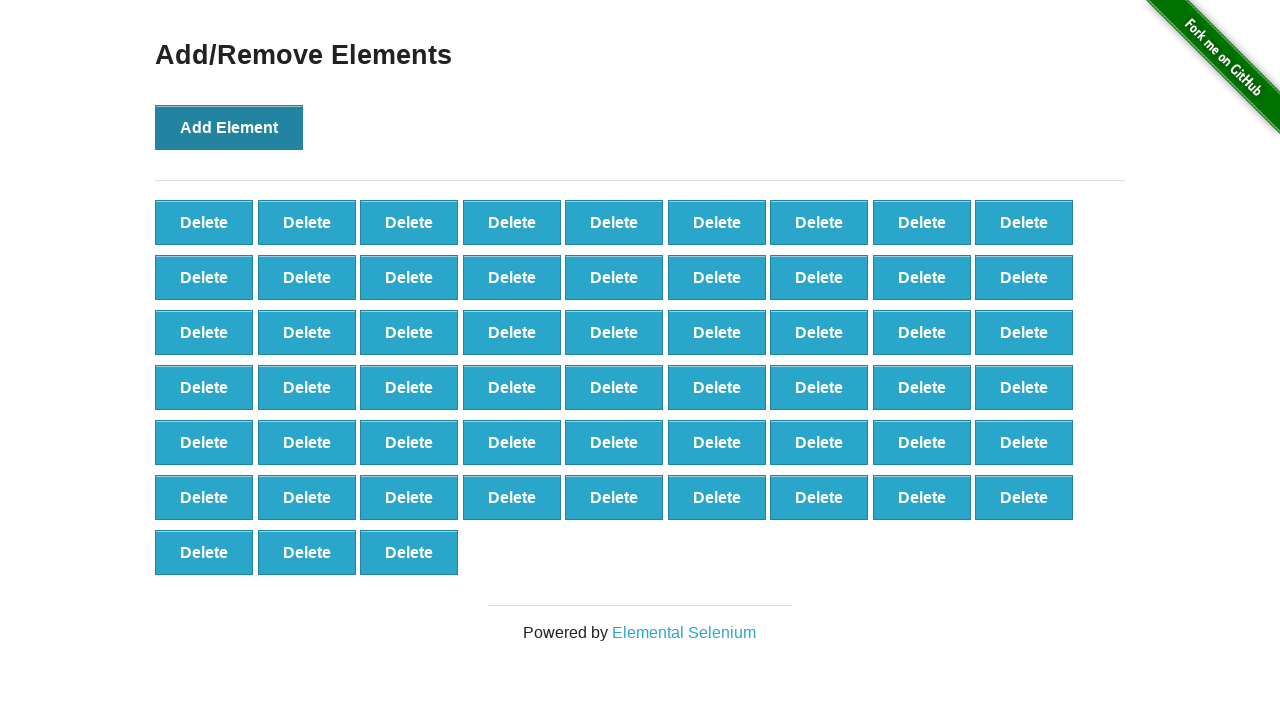

Clicked 'Add Element' button (click 58/100) at (229, 127) on button[onclick='addElement()']
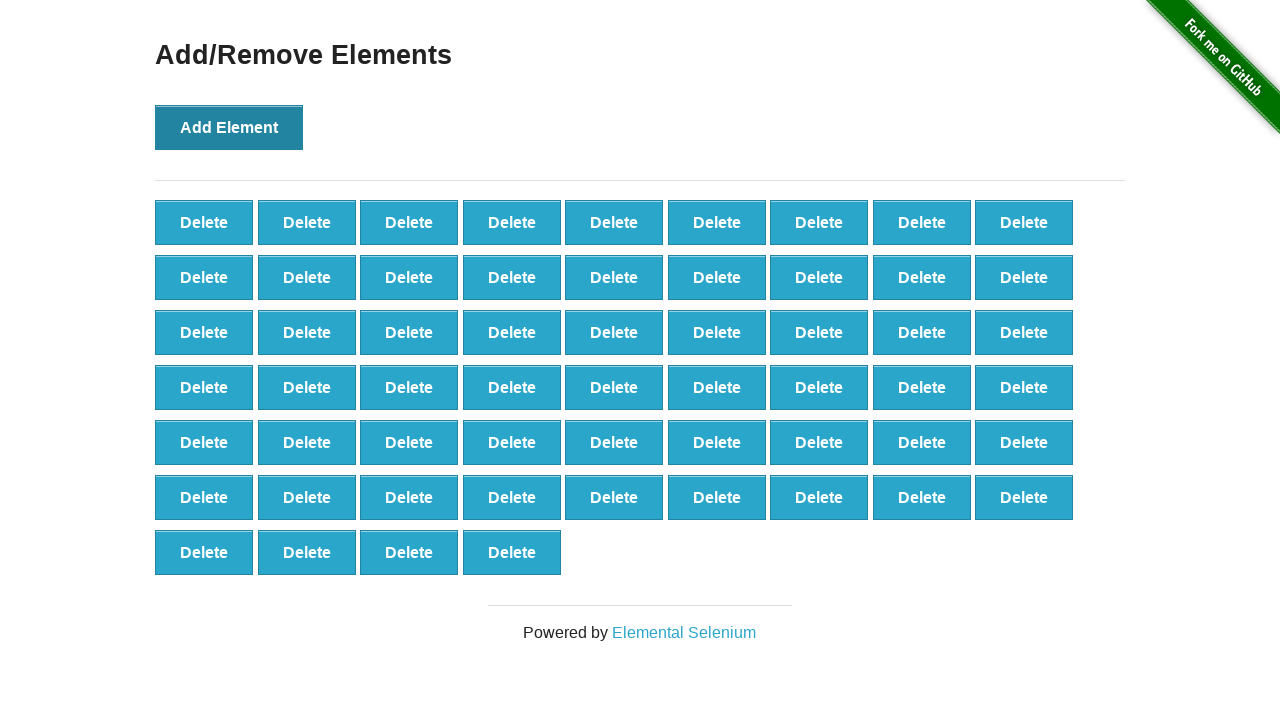

Clicked 'Add Element' button (click 59/100) at (229, 127) on button[onclick='addElement()']
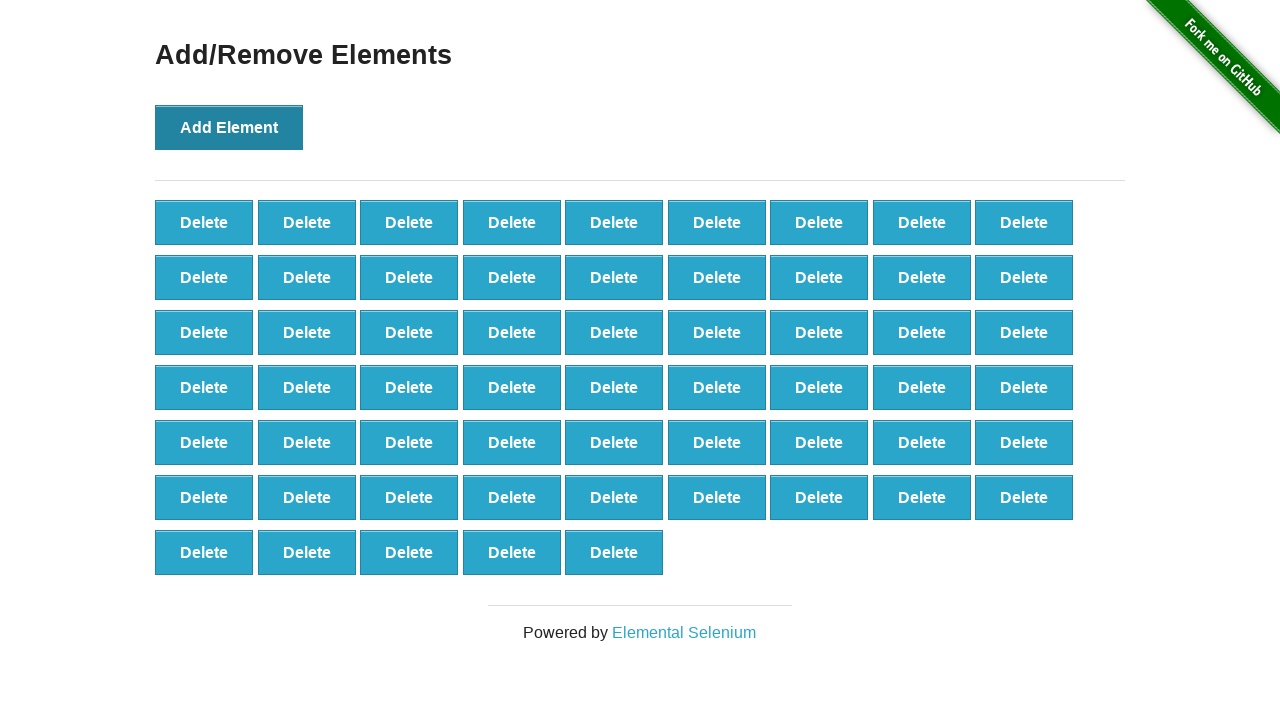

Clicked 'Add Element' button (click 60/100) at (229, 127) on button[onclick='addElement()']
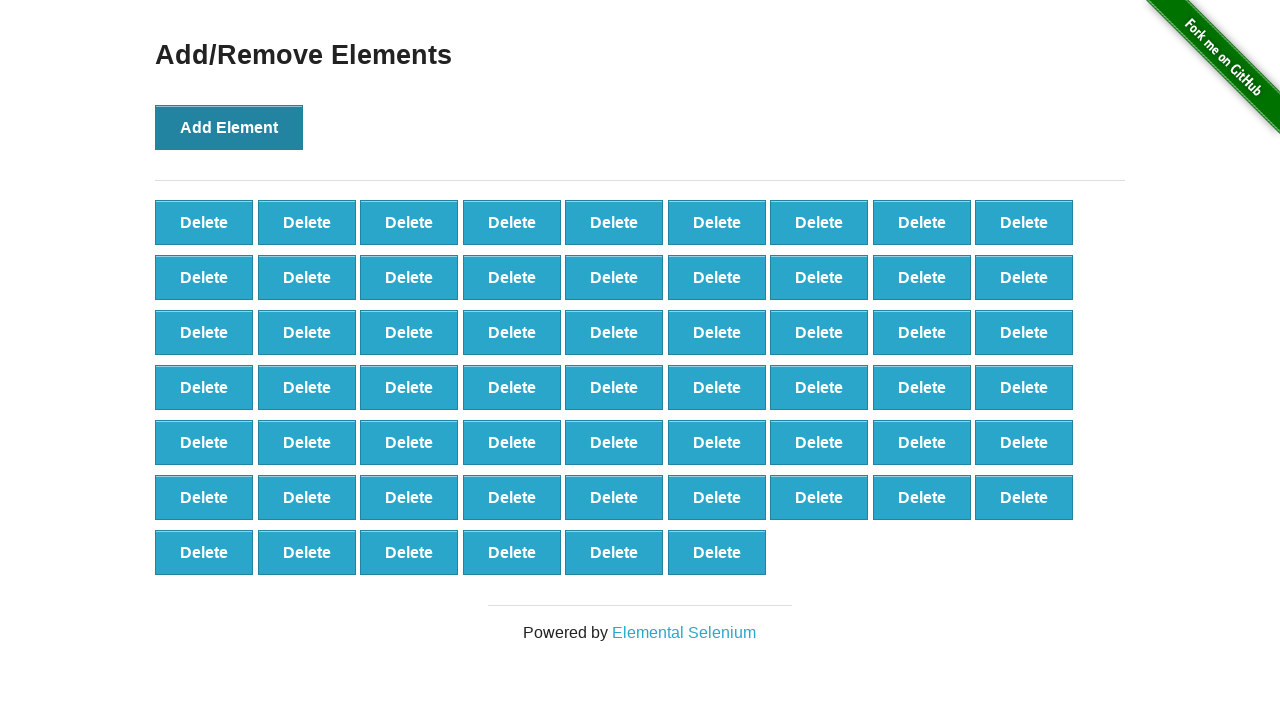

Clicked 'Add Element' button (click 61/100) at (229, 127) on button[onclick='addElement()']
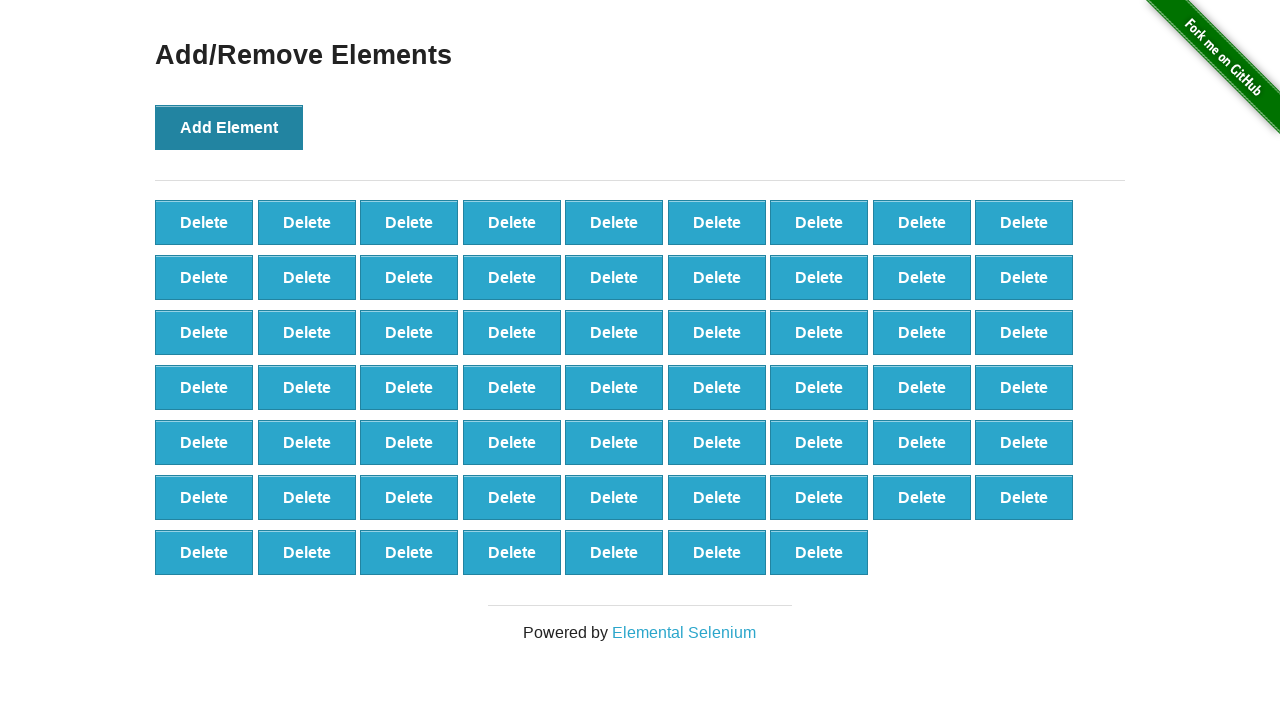

Clicked 'Add Element' button (click 62/100) at (229, 127) on button[onclick='addElement()']
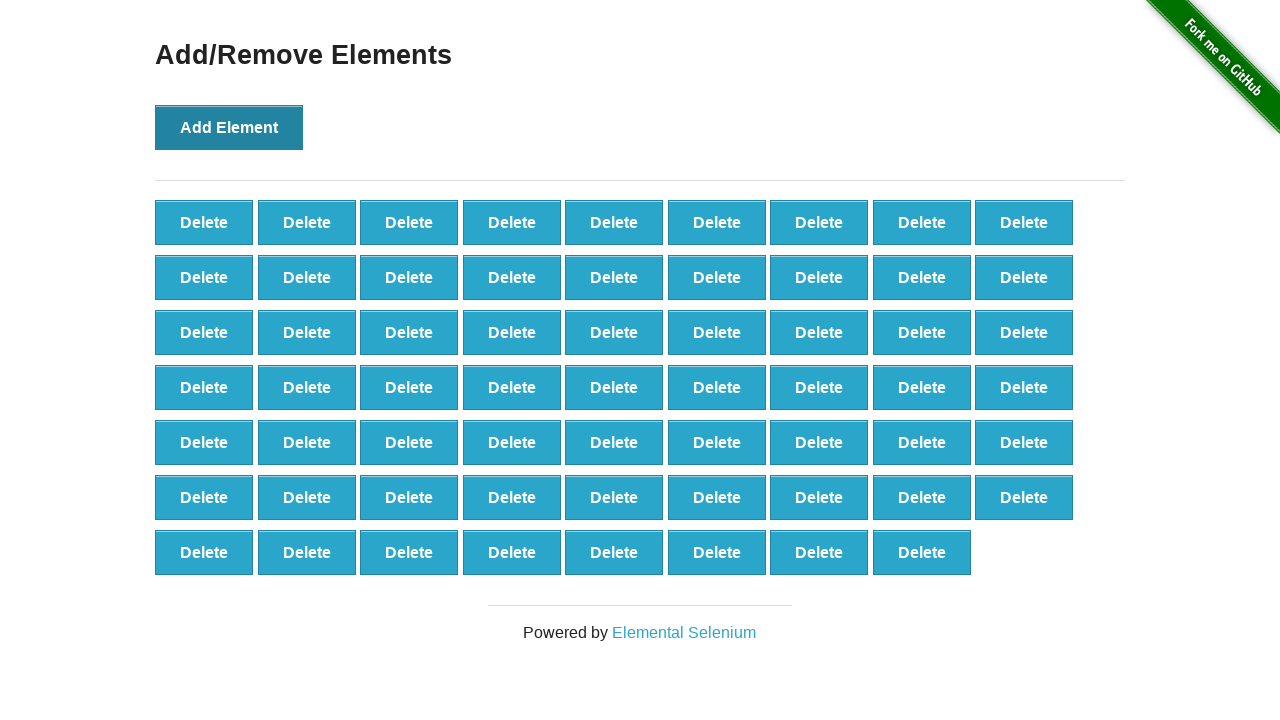

Clicked 'Add Element' button (click 63/100) at (229, 127) on button[onclick='addElement()']
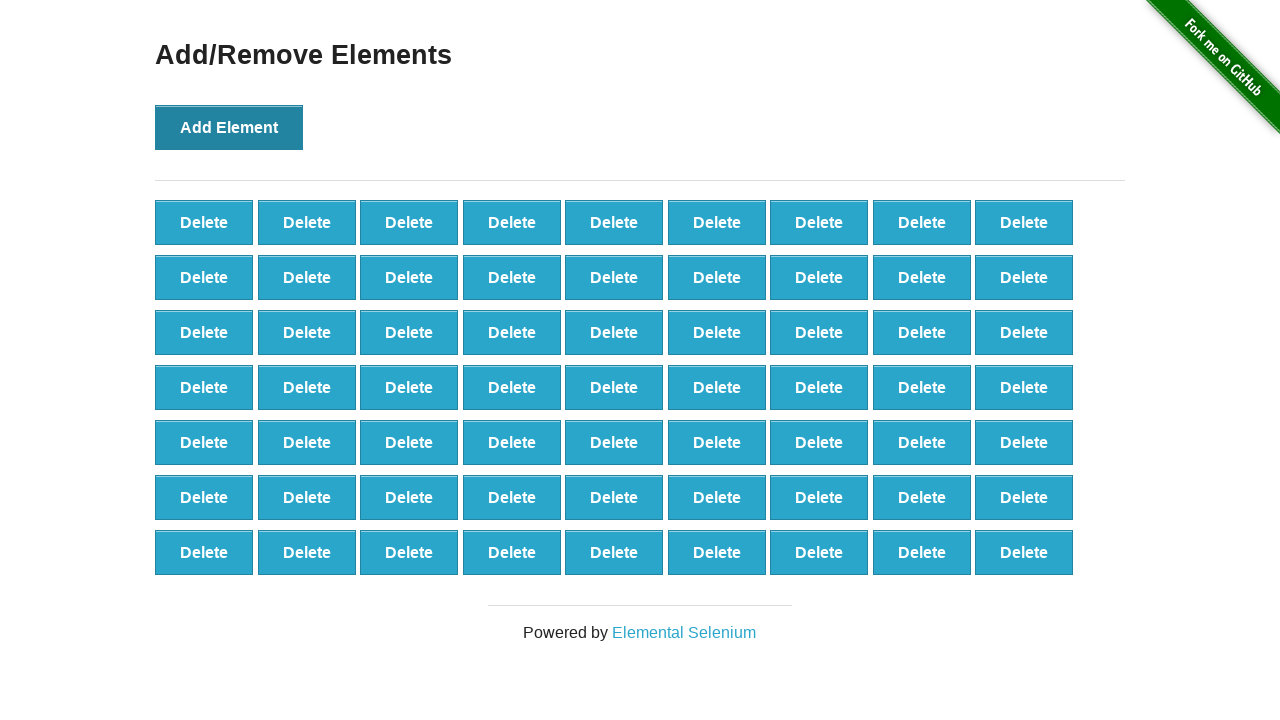

Clicked 'Add Element' button (click 64/100) at (229, 127) on button[onclick='addElement()']
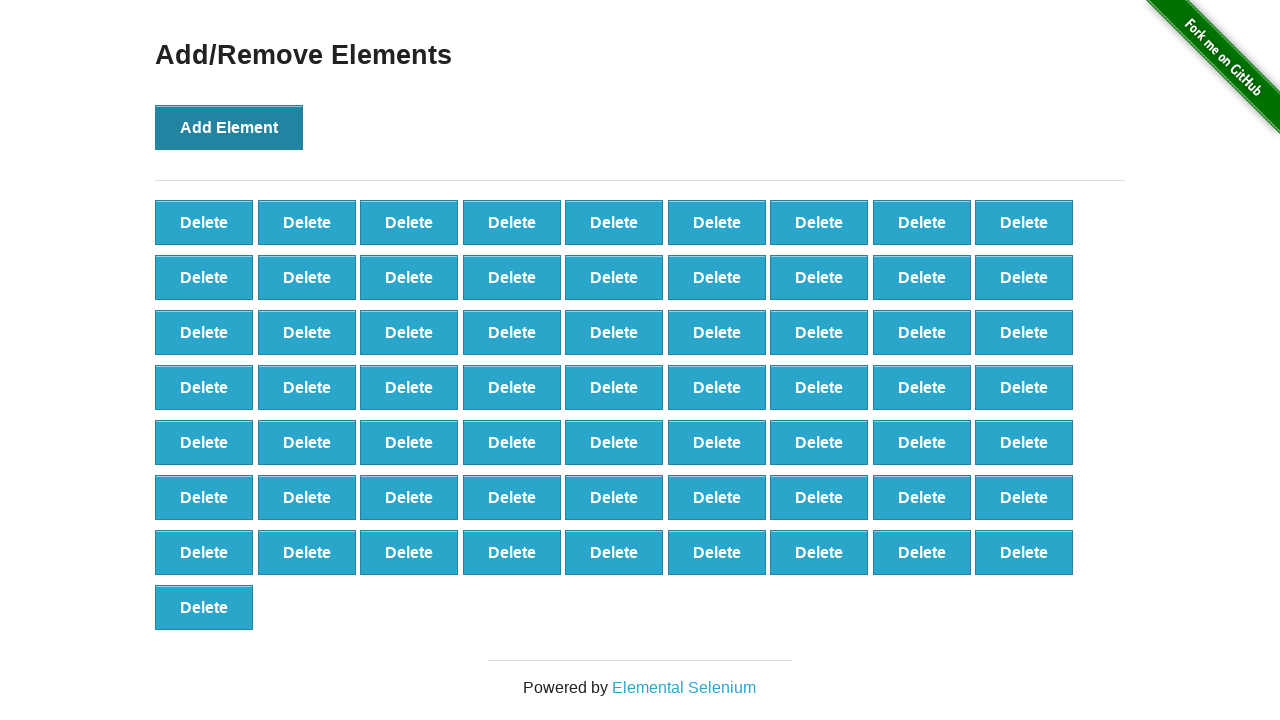

Clicked 'Add Element' button (click 65/100) at (229, 127) on button[onclick='addElement()']
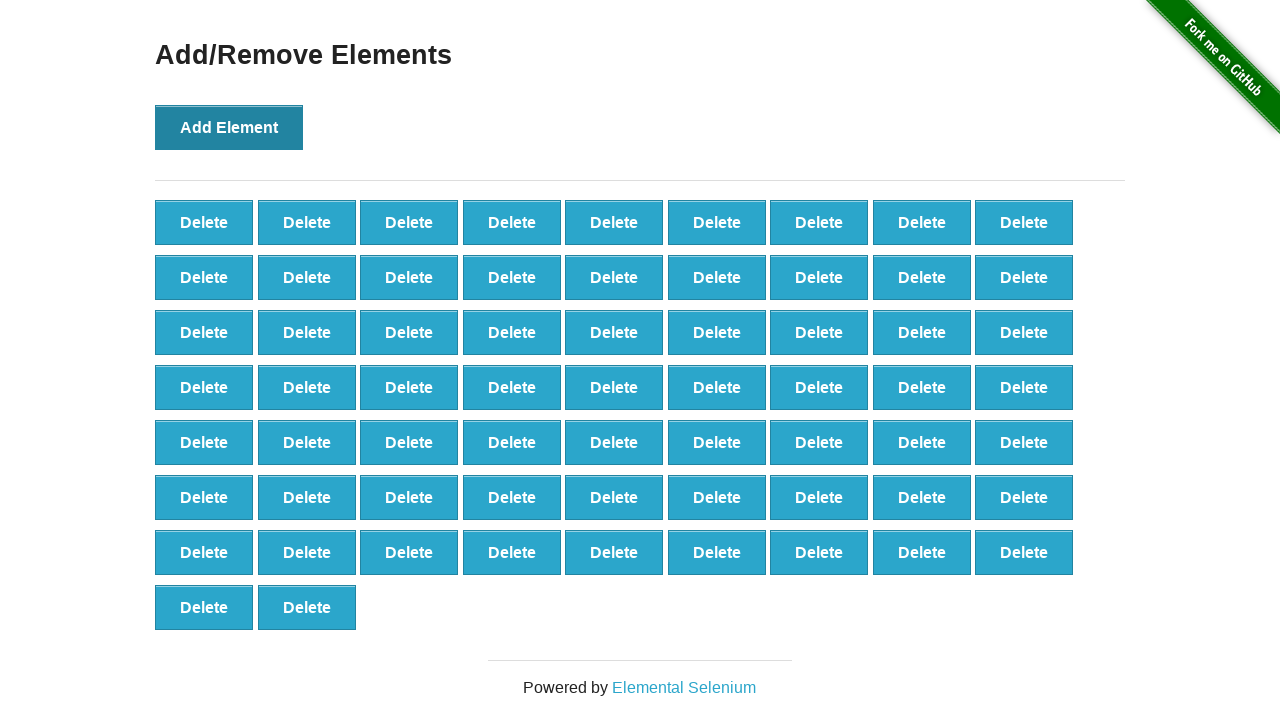

Clicked 'Add Element' button (click 66/100) at (229, 127) on button[onclick='addElement()']
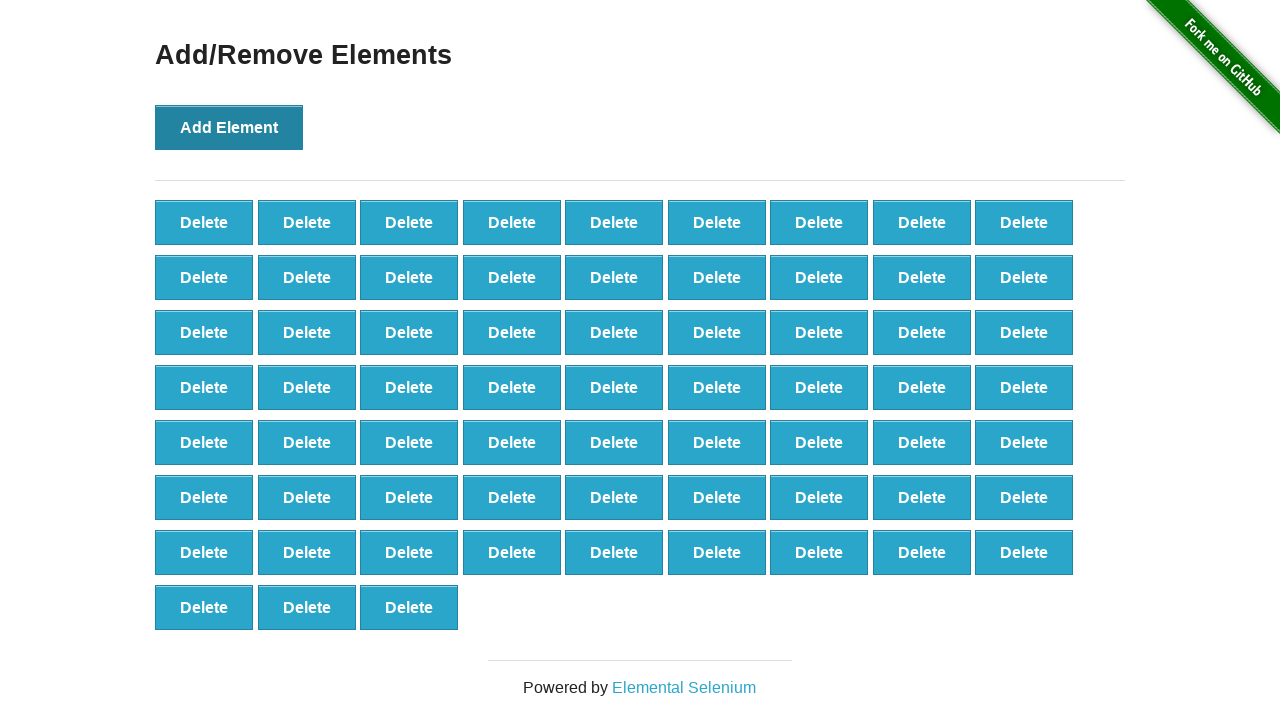

Clicked 'Add Element' button (click 67/100) at (229, 127) on button[onclick='addElement()']
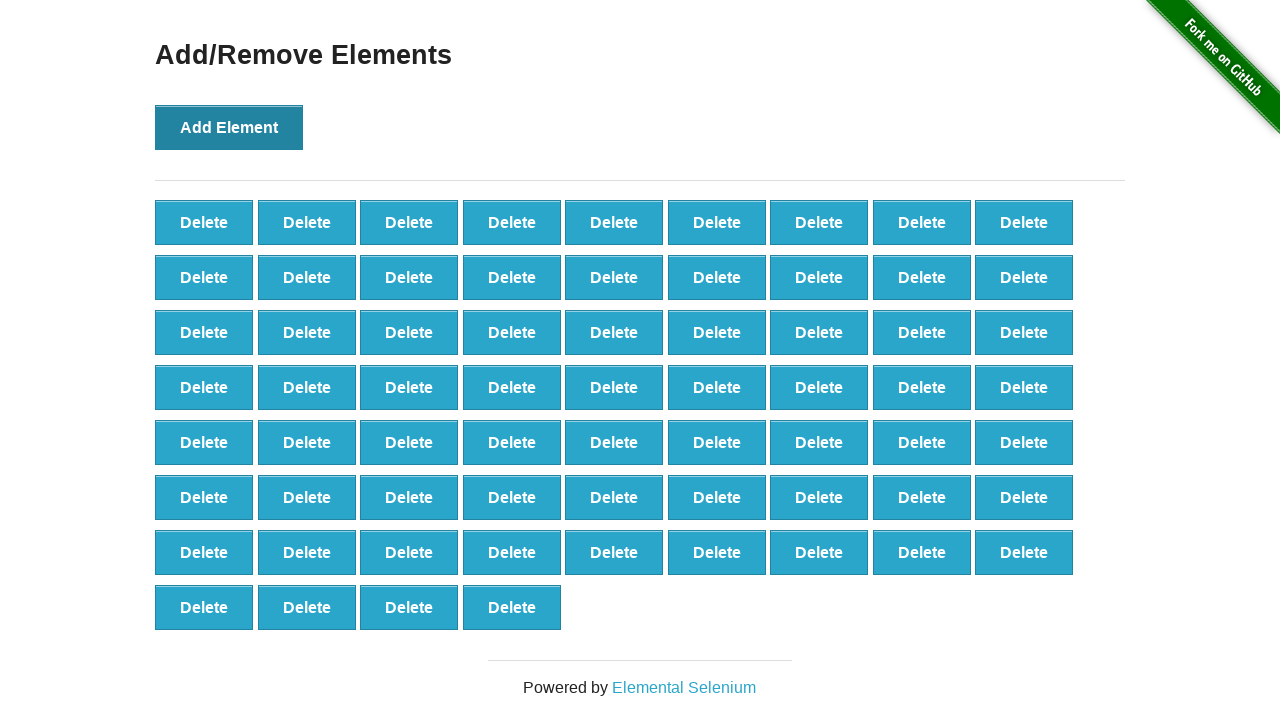

Clicked 'Add Element' button (click 68/100) at (229, 127) on button[onclick='addElement()']
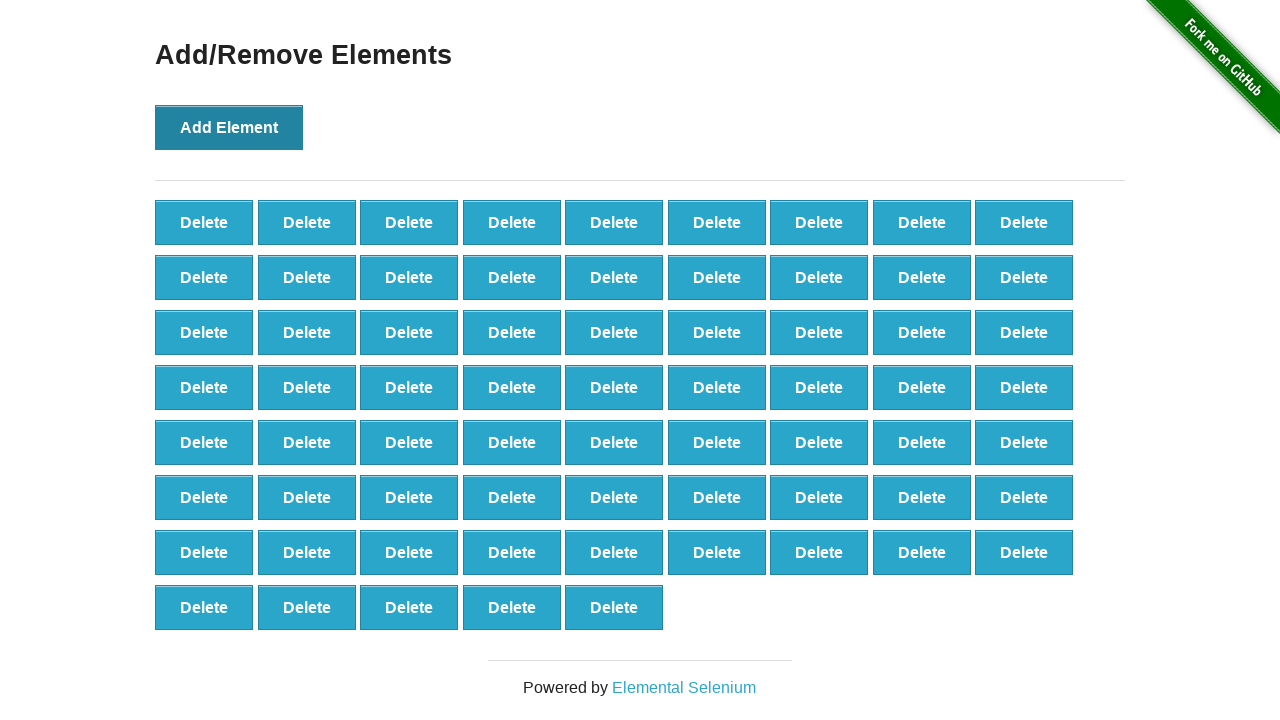

Clicked 'Add Element' button (click 69/100) at (229, 127) on button[onclick='addElement()']
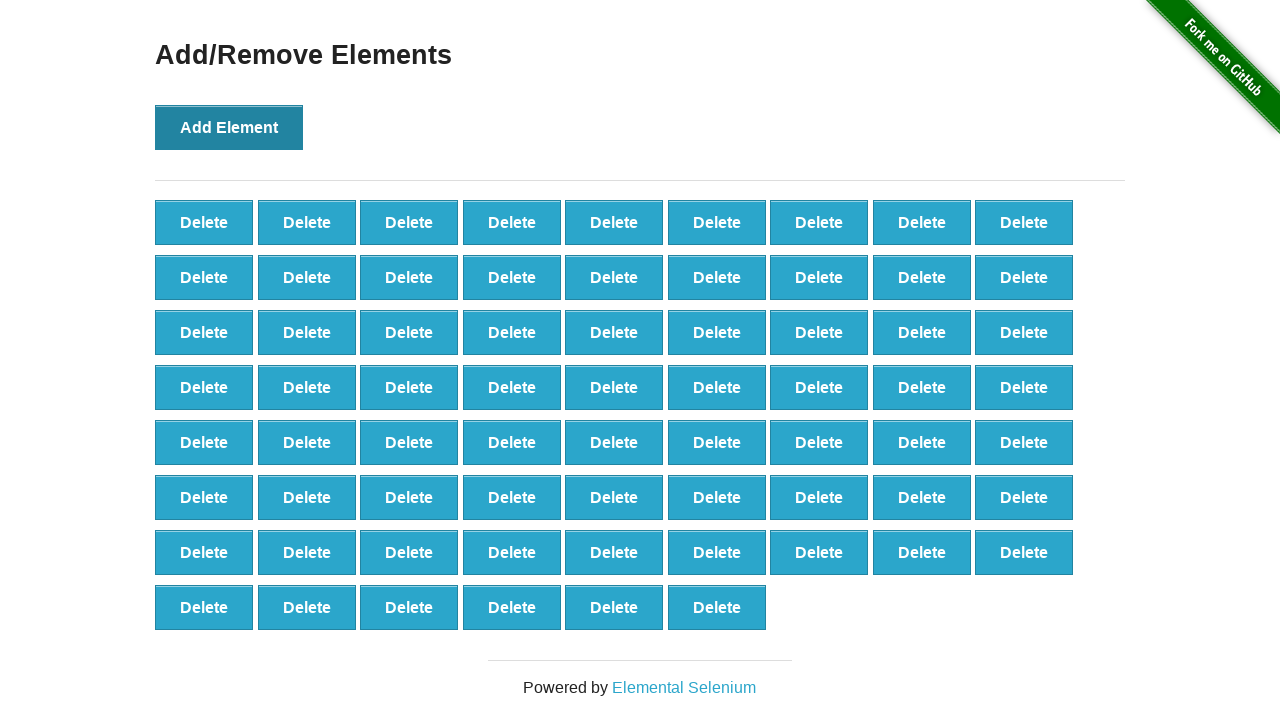

Clicked 'Add Element' button (click 70/100) at (229, 127) on button[onclick='addElement()']
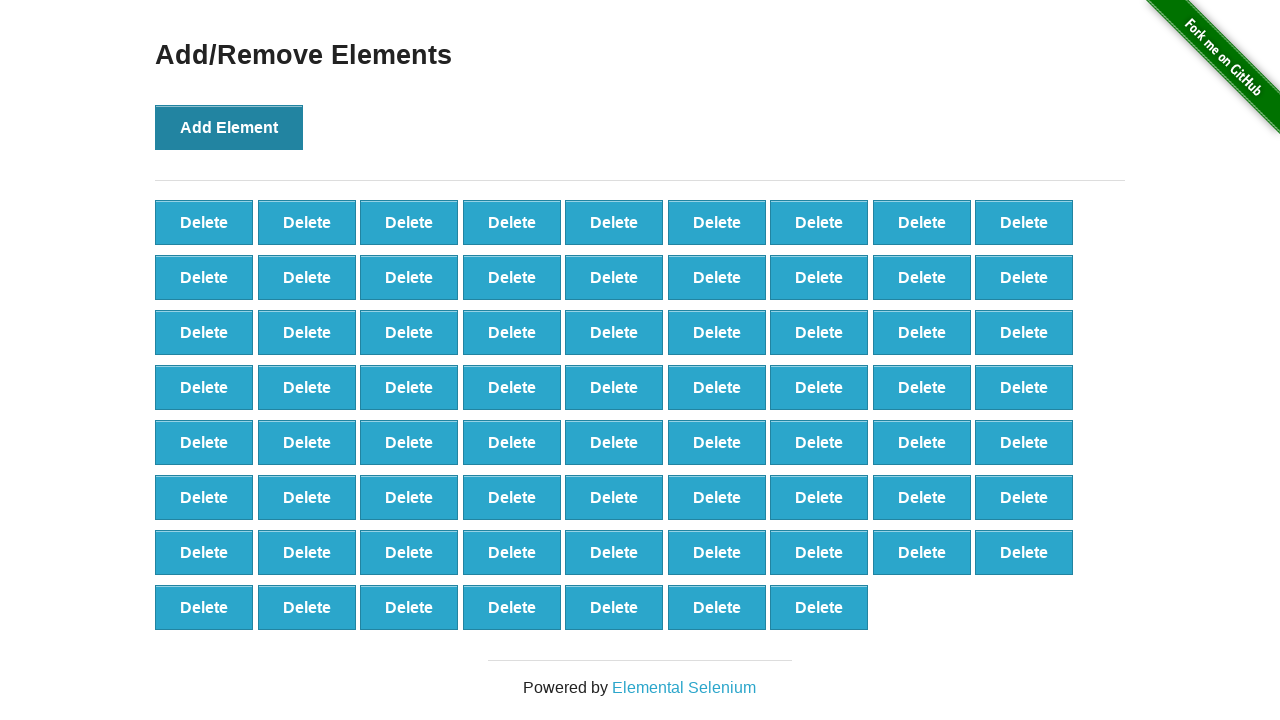

Clicked 'Add Element' button (click 71/100) at (229, 127) on button[onclick='addElement()']
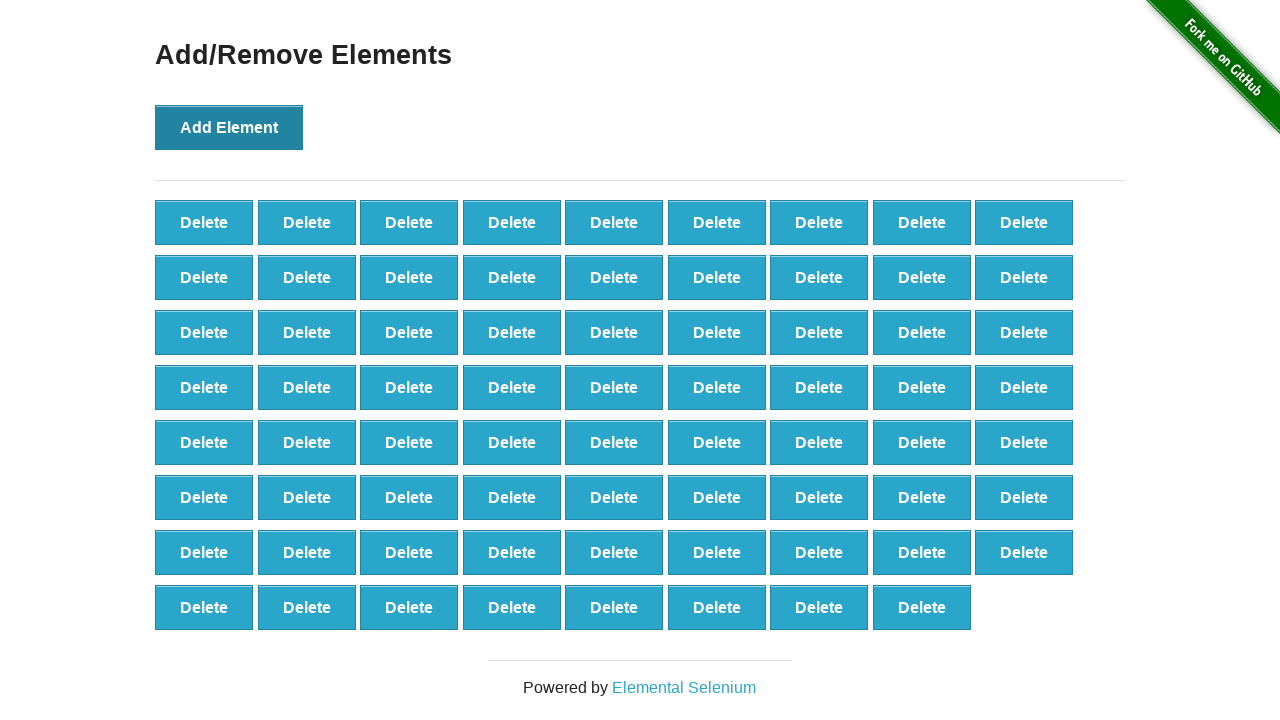

Clicked 'Add Element' button (click 72/100) at (229, 127) on button[onclick='addElement()']
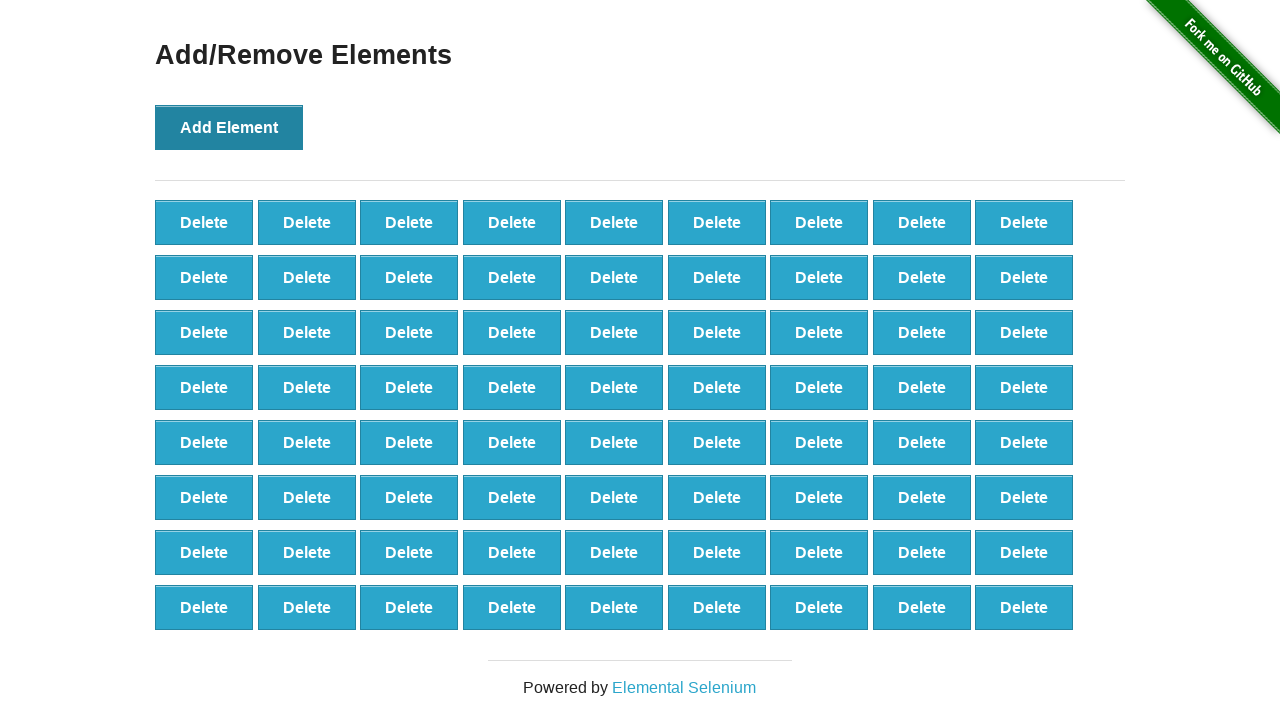

Clicked 'Add Element' button (click 73/100) at (229, 127) on button[onclick='addElement()']
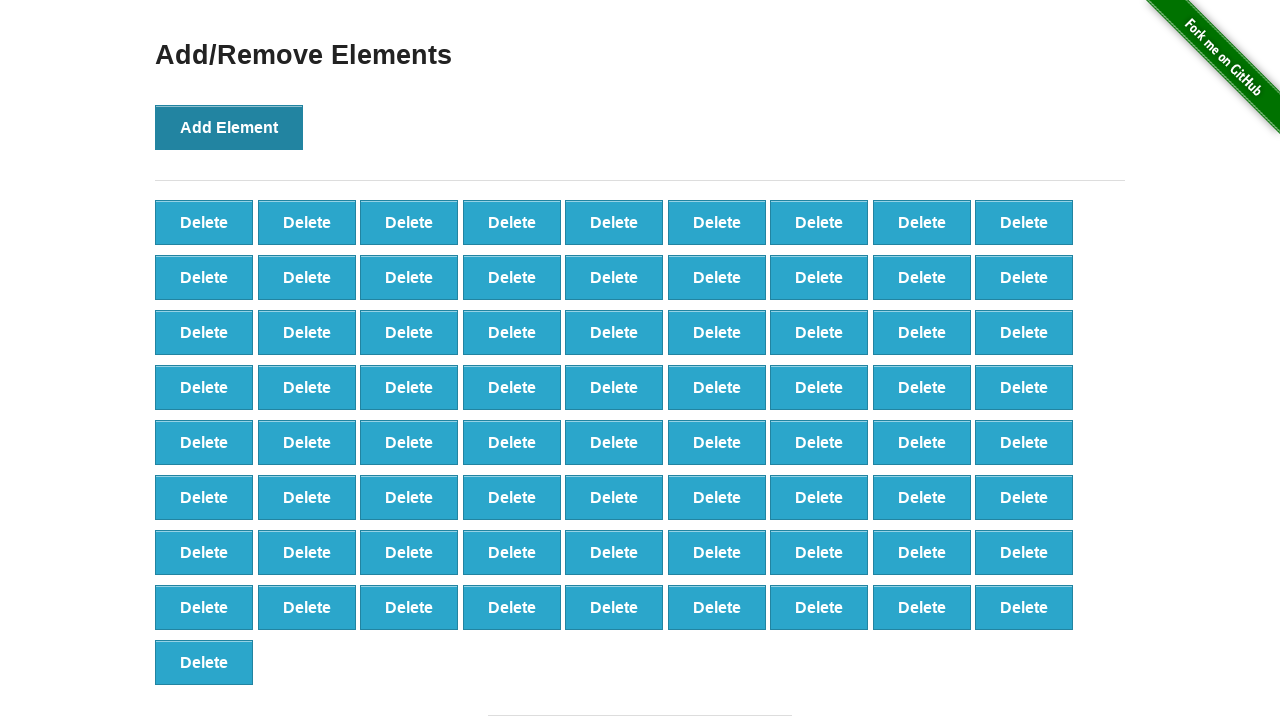

Clicked 'Add Element' button (click 74/100) at (229, 127) on button[onclick='addElement()']
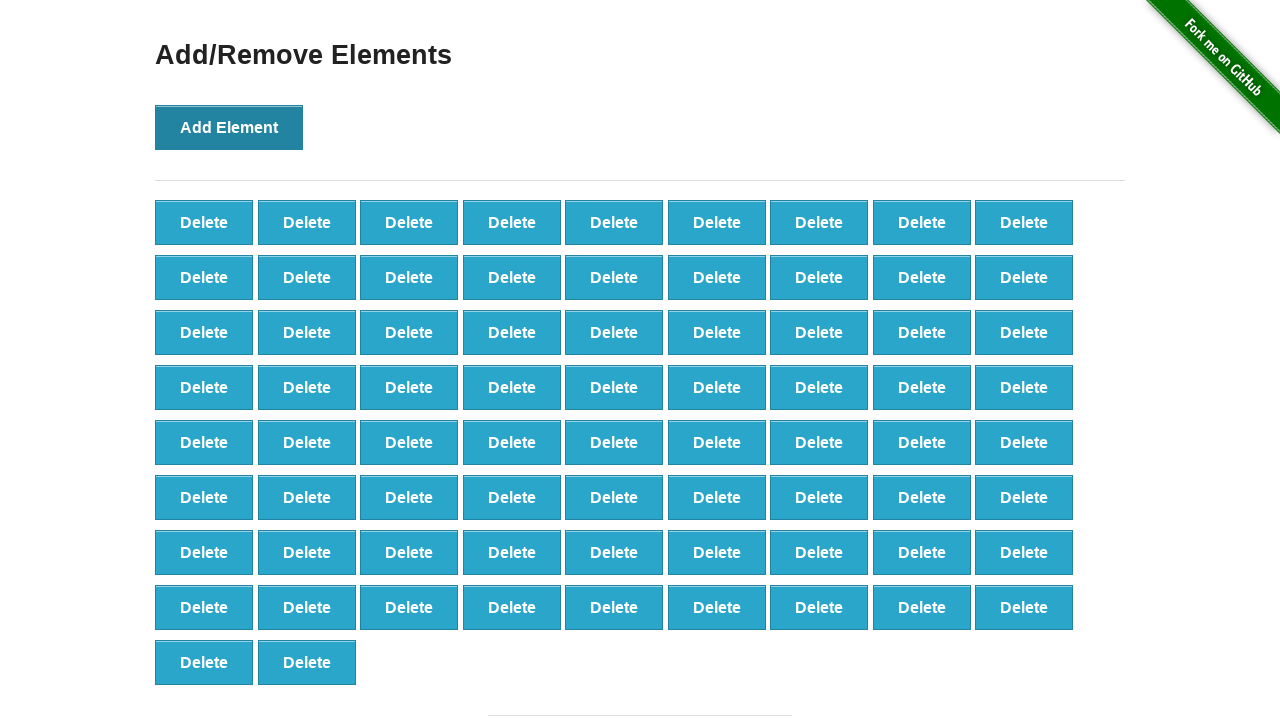

Clicked 'Add Element' button (click 75/100) at (229, 127) on button[onclick='addElement()']
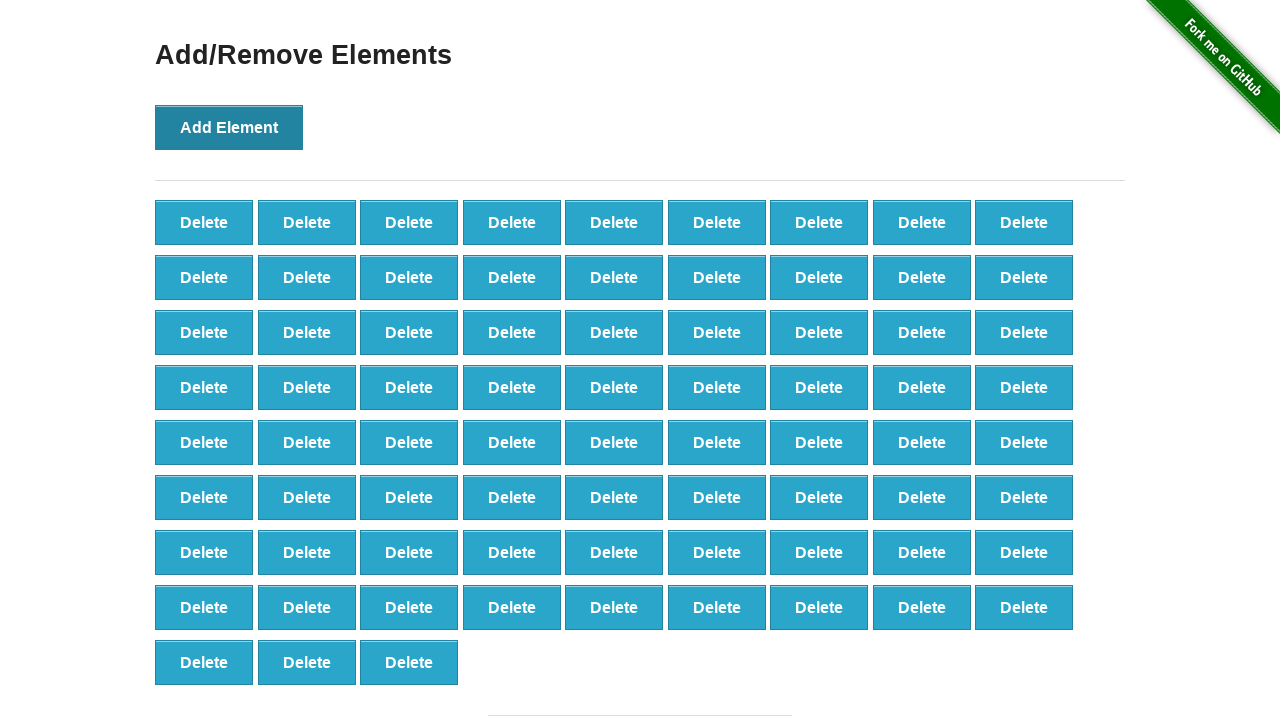

Clicked 'Add Element' button (click 76/100) at (229, 127) on button[onclick='addElement()']
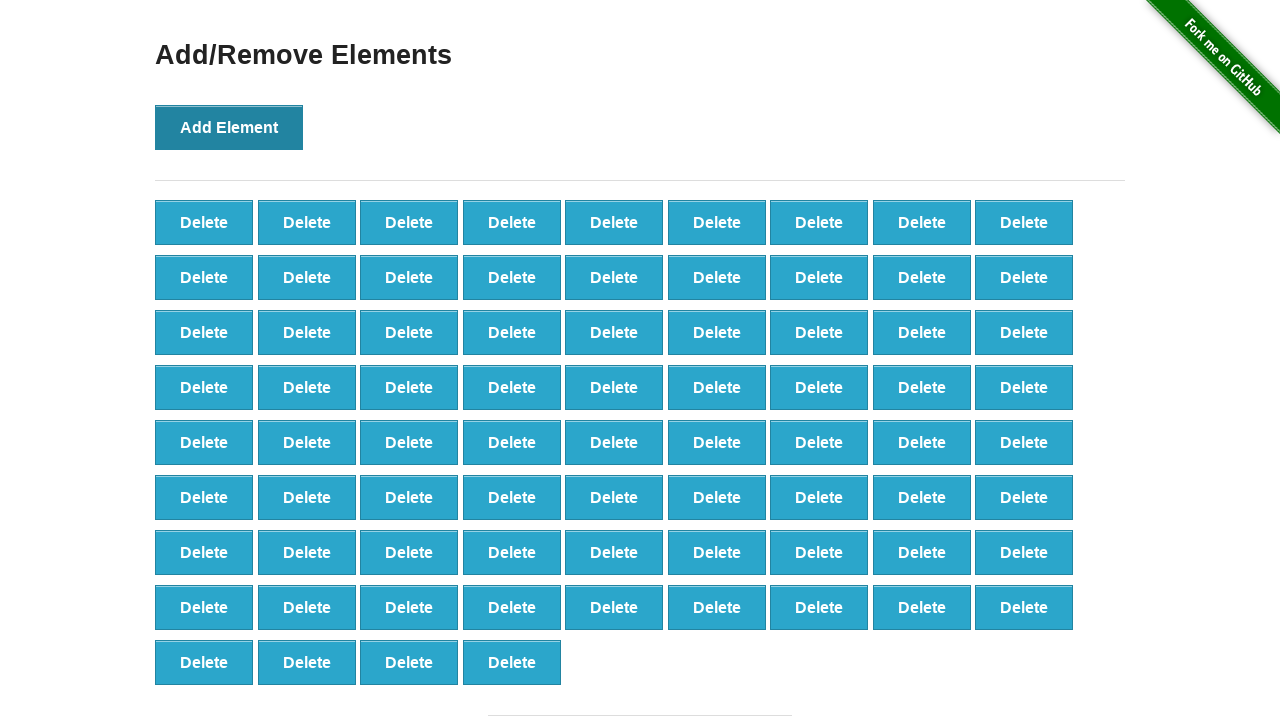

Clicked 'Add Element' button (click 77/100) at (229, 127) on button[onclick='addElement()']
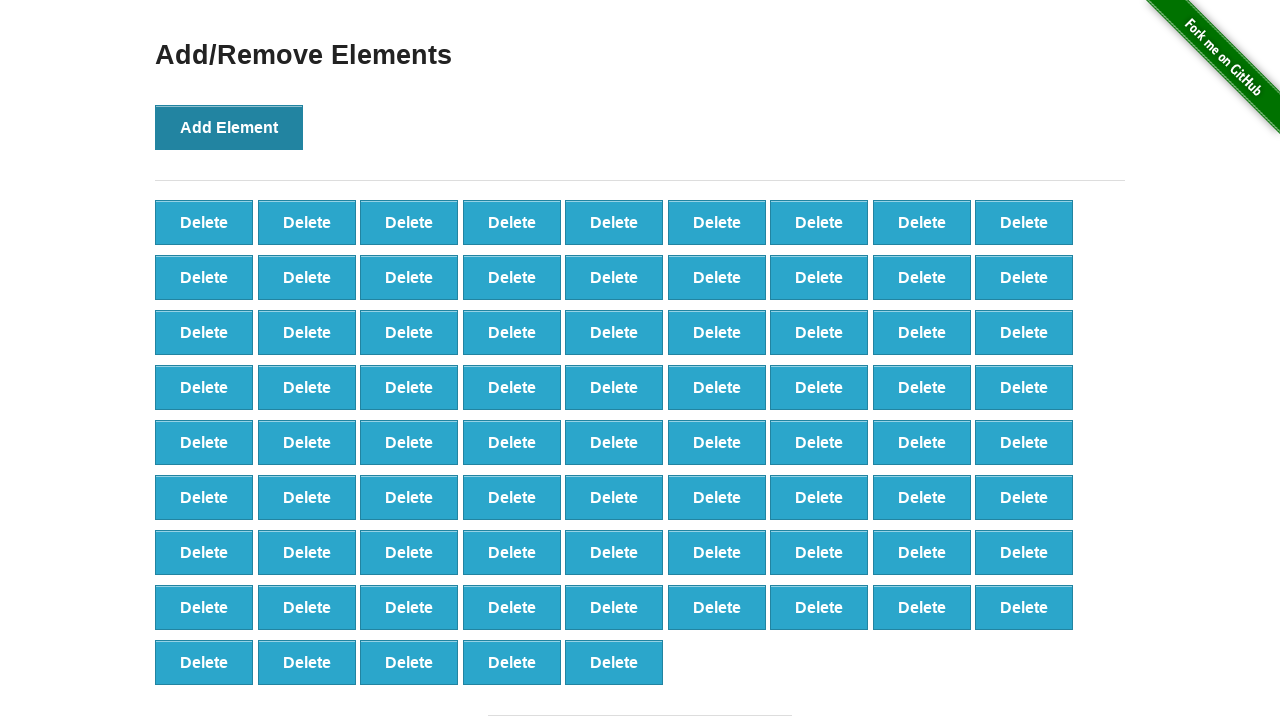

Clicked 'Add Element' button (click 78/100) at (229, 127) on button[onclick='addElement()']
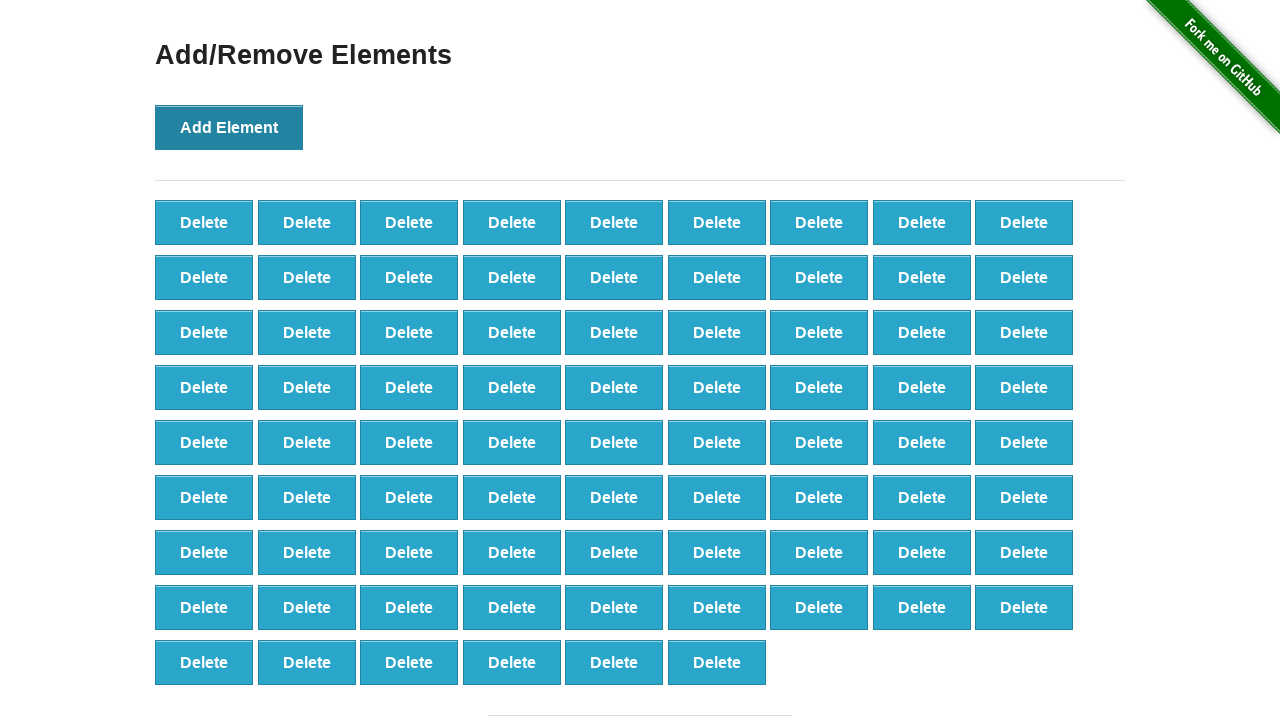

Clicked 'Add Element' button (click 79/100) at (229, 127) on button[onclick='addElement()']
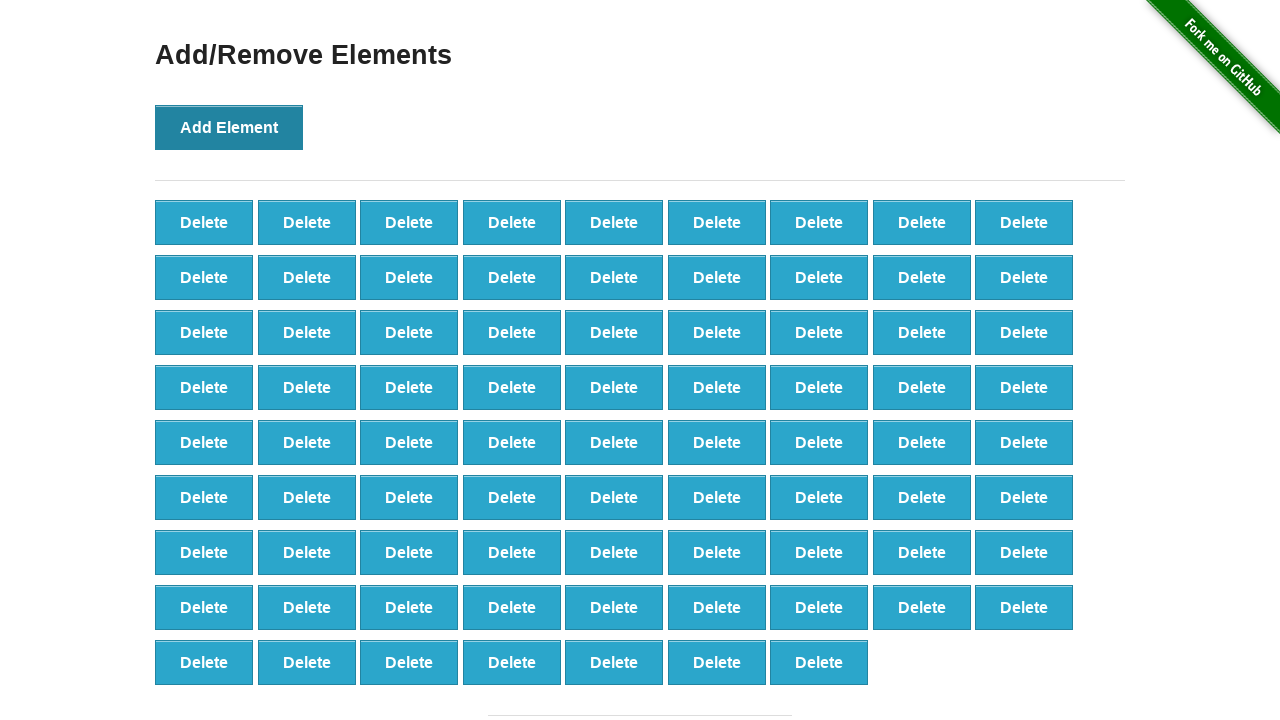

Clicked 'Add Element' button (click 80/100) at (229, 127) on button[onclick='addElement()']
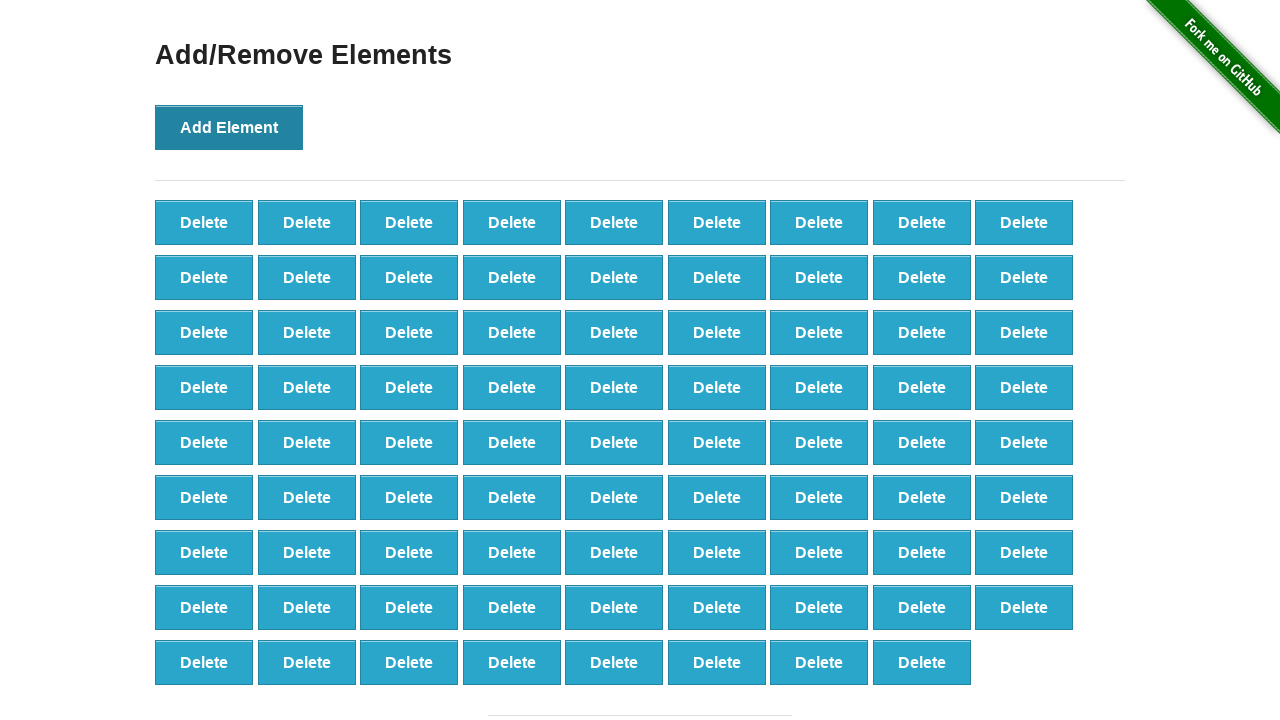

Clicked 'Add Element' button (click 81/100) at (229, 127) on button[onclick='addElement()']
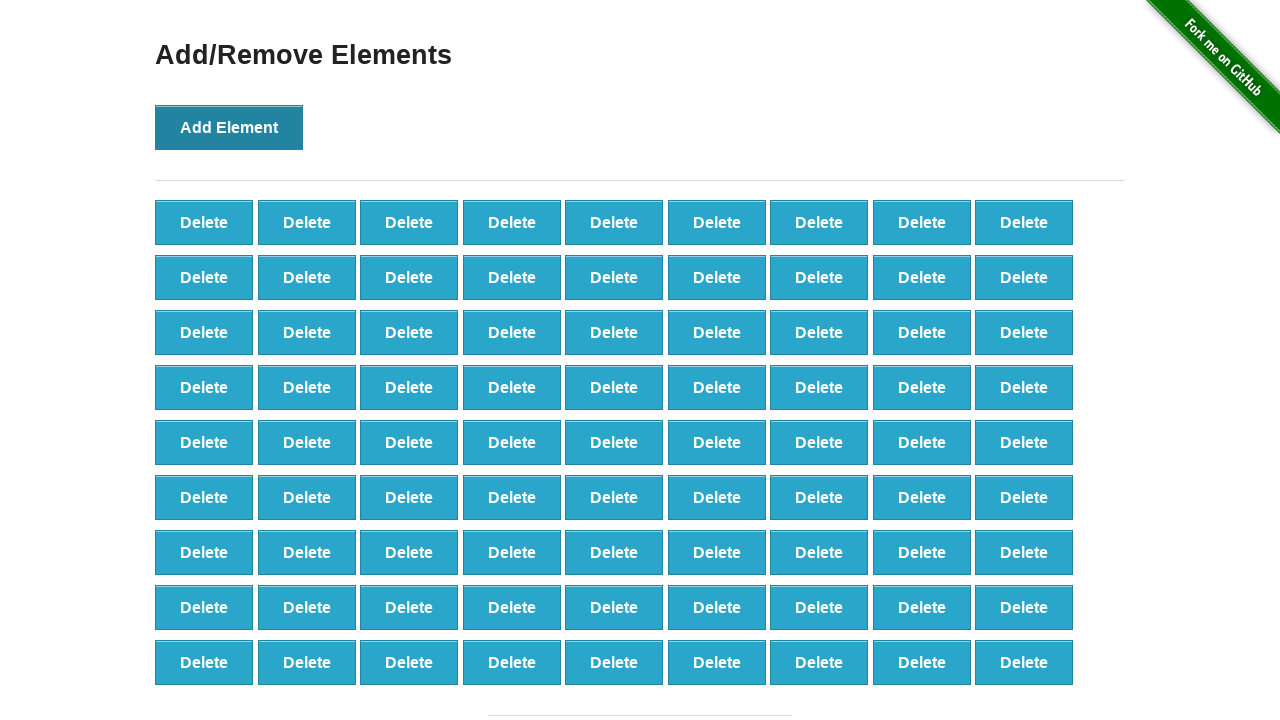

Clicked 'Add Element' button (click 82/100) at (229, 127) on button[onclick='addElement()']
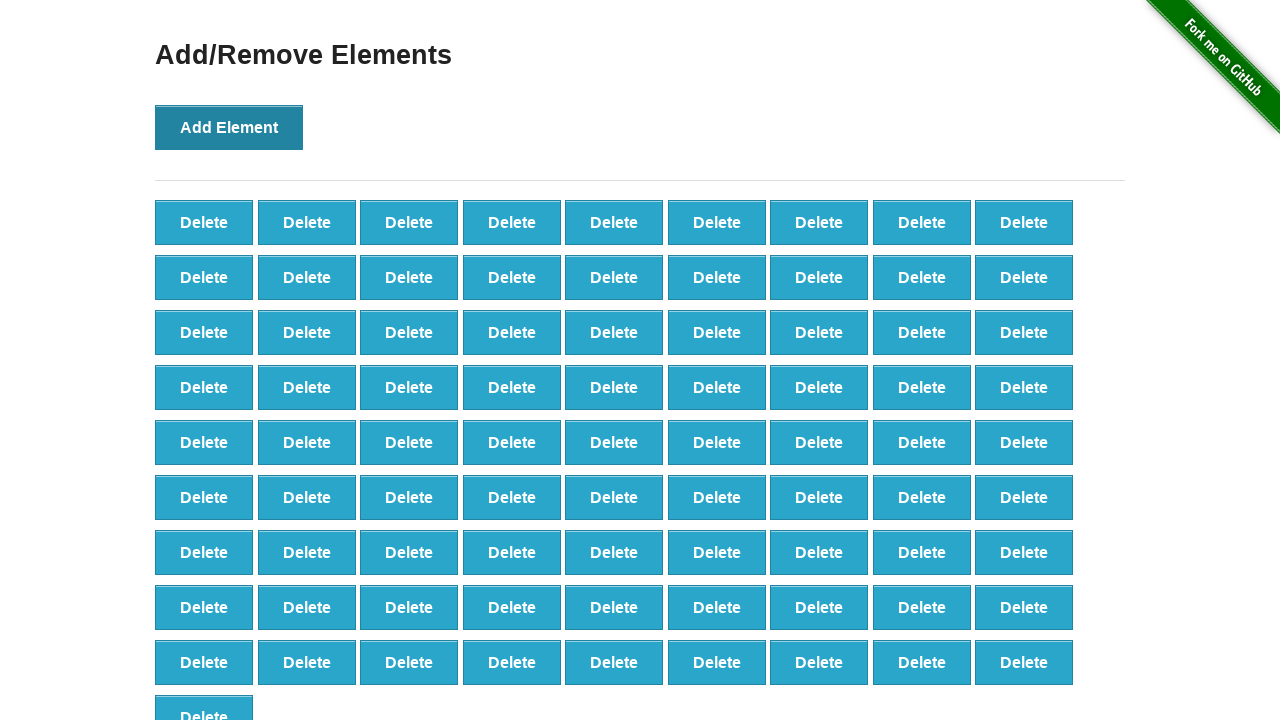

Clicked 'Add Element' button (click 83/100) at (229, 127) on button[onclick='addElement()']
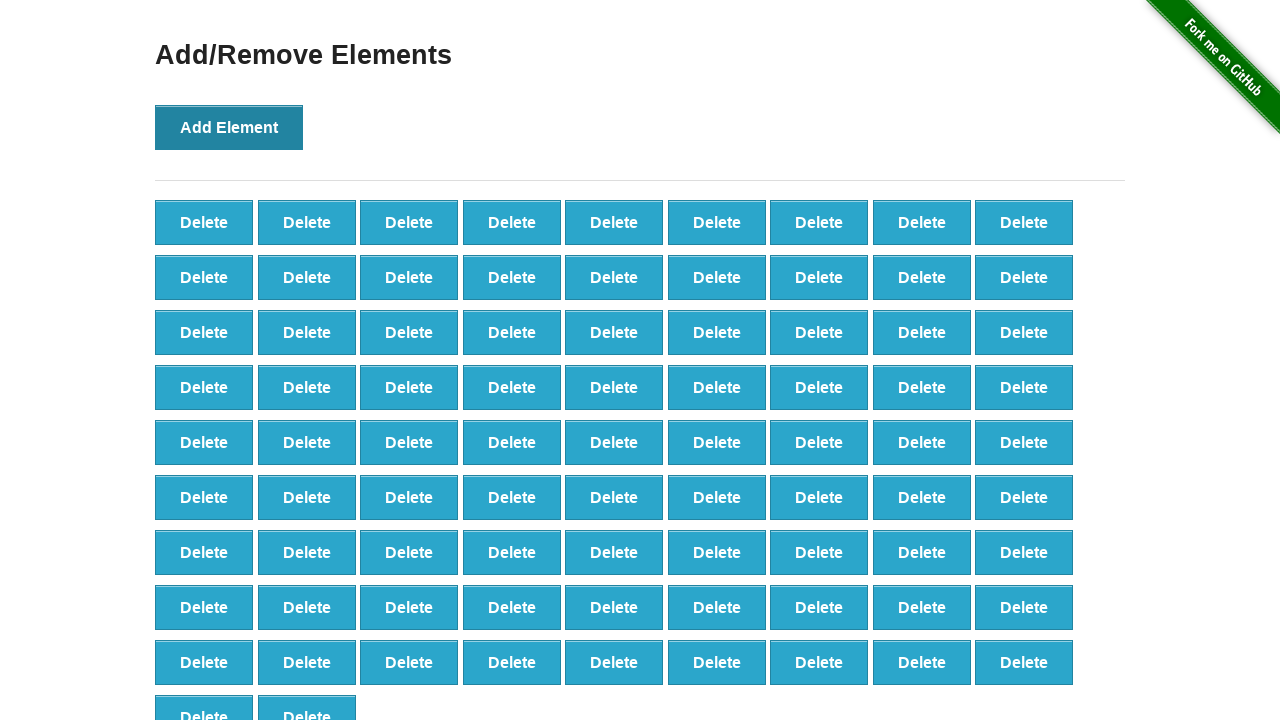

Clicked 'Add Element' button (click 84/100) at (229, 127) on button[onclick='addElement()']
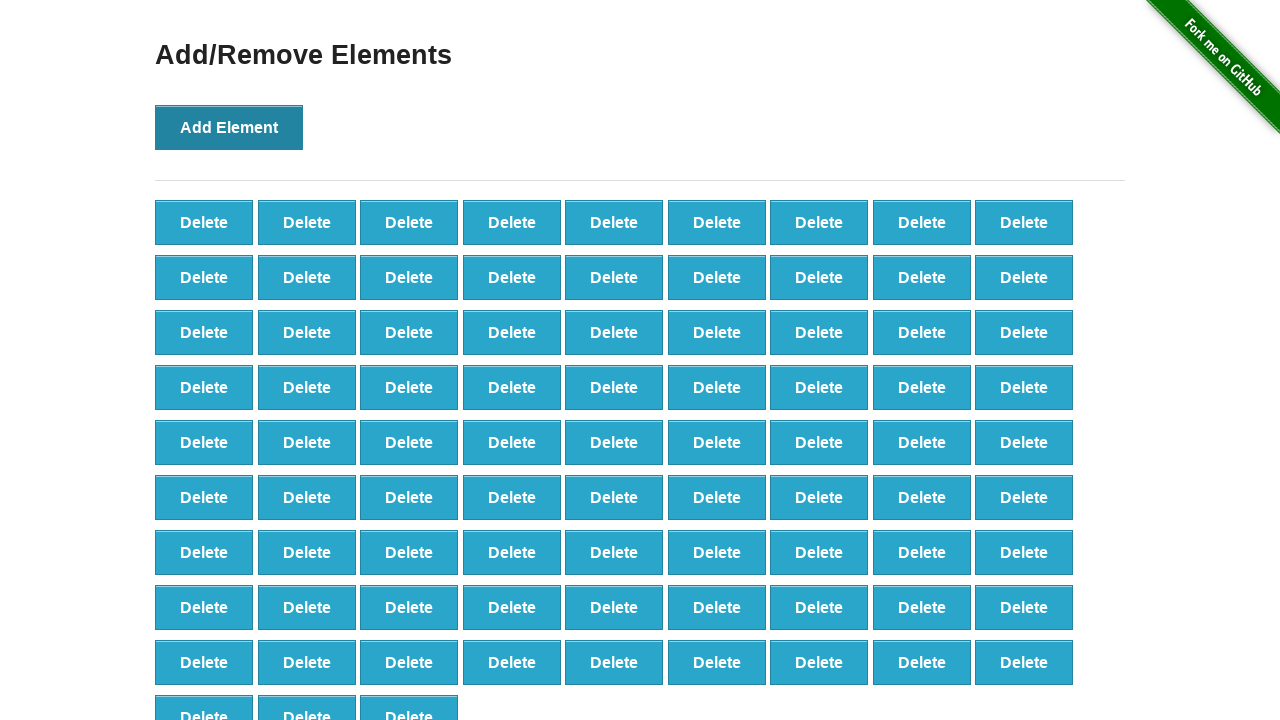

Clicked 'Add Element' button (click 85/100) at (229, 127) on button[onclick='addElement()']
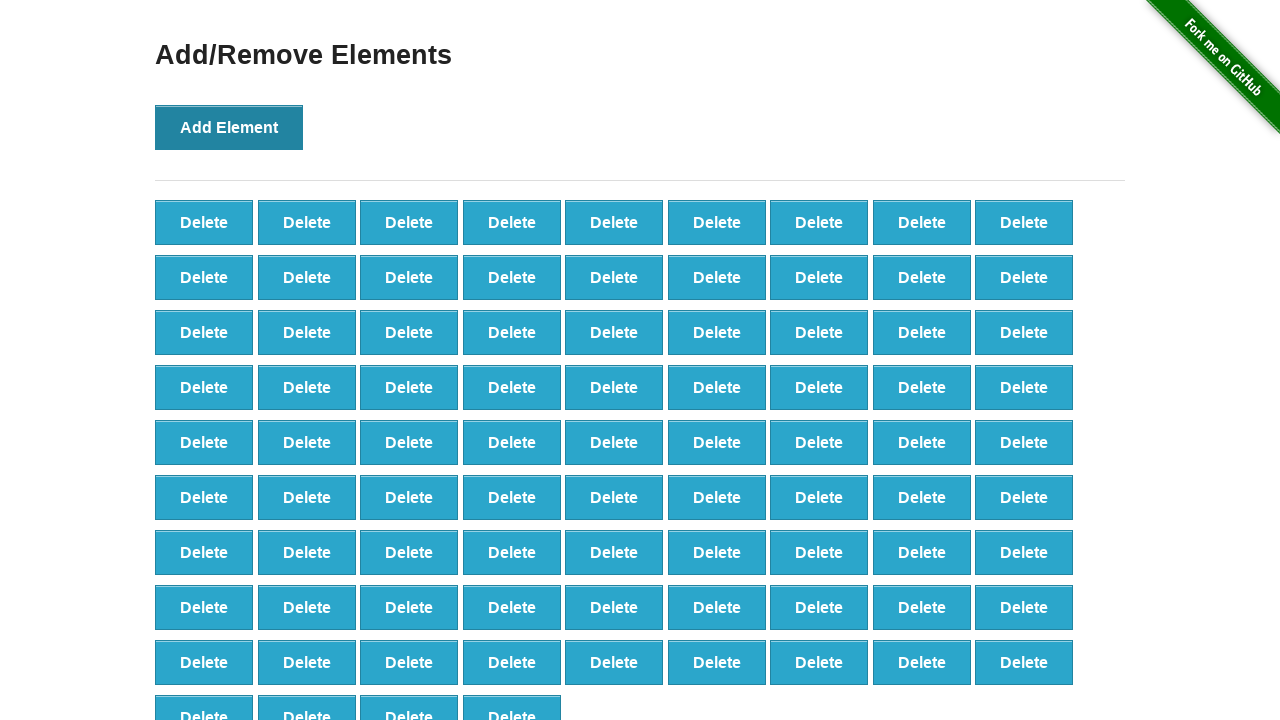

Clicked 'Add Element' button (click 86/100) at (229, 127) on button[onclick='addElement()']
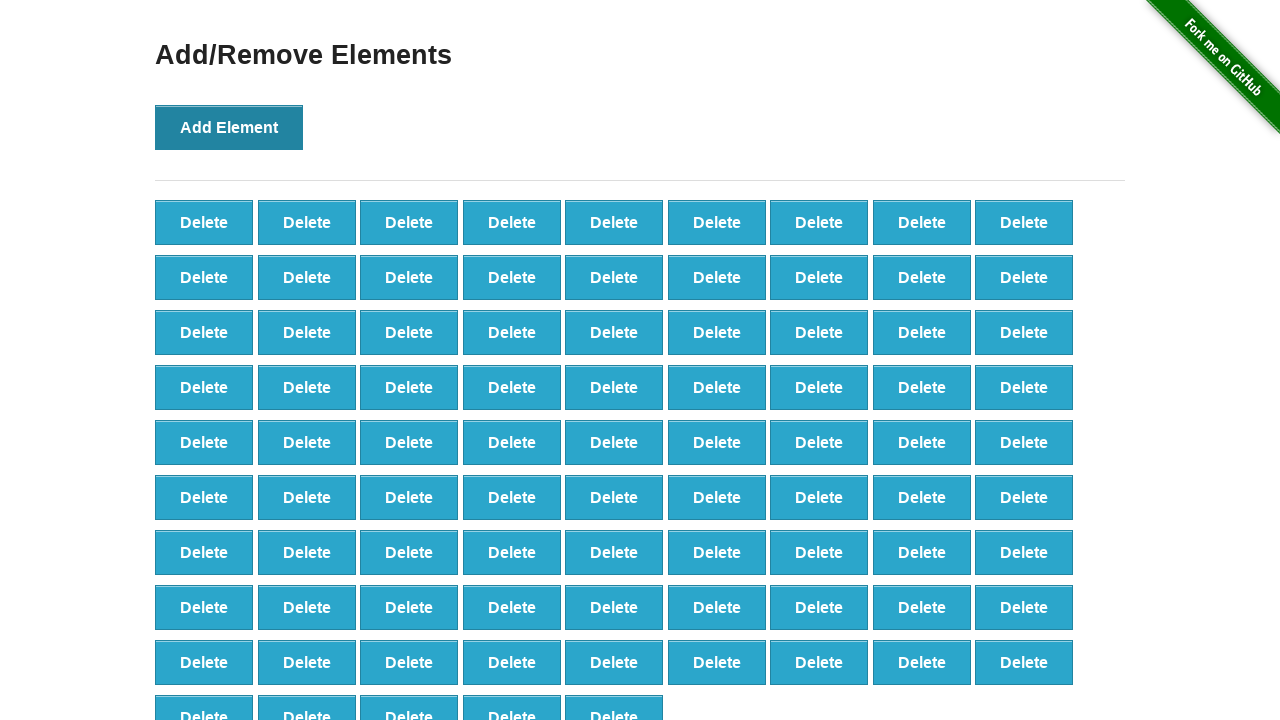

Clicked 'Add Element' button (click 87/100) at (229, 127) on button[onclick='addElement()']
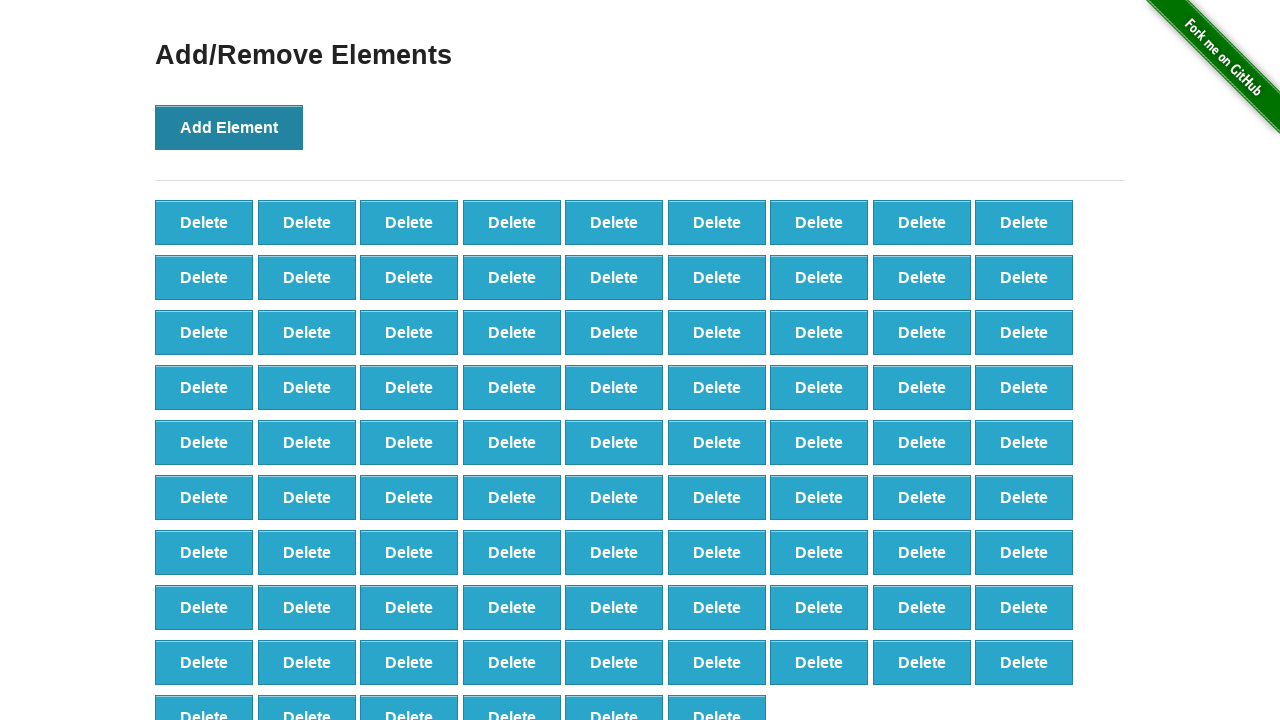

Clicked 'Add Element' button (click 88/100) at (229, 127) on button[onclick='addElement()']
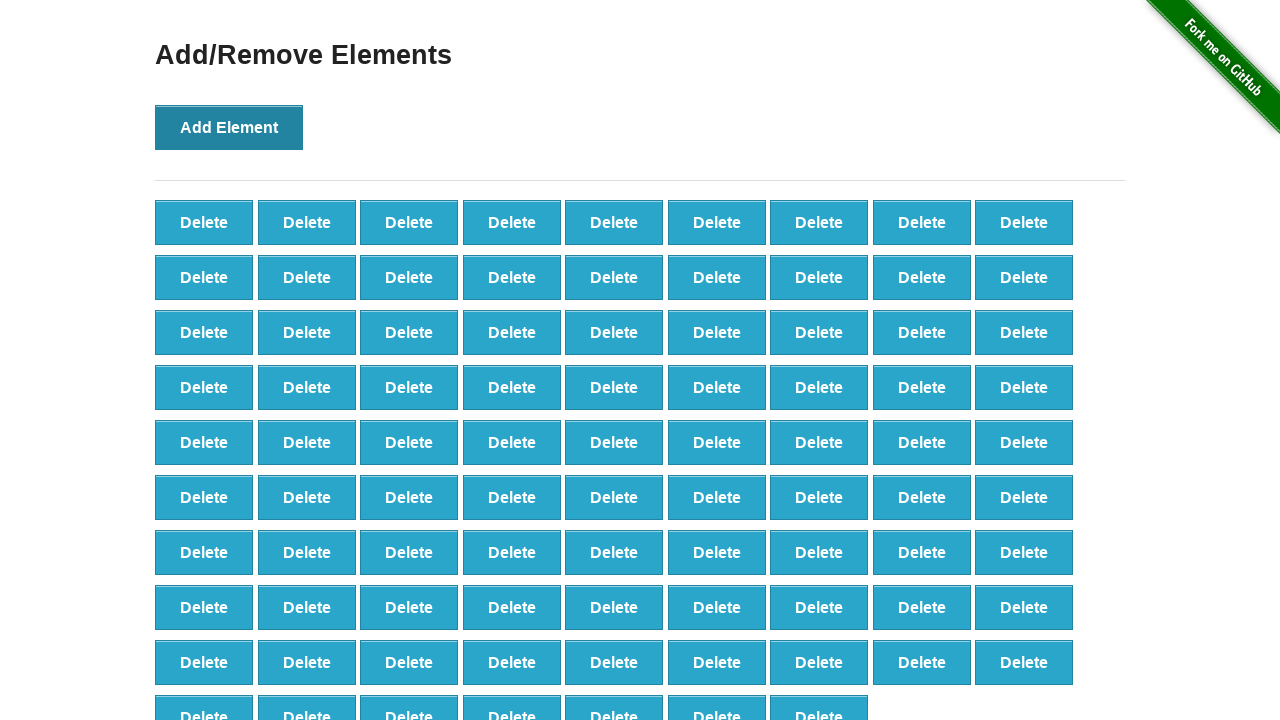

Clicked 'Add Element' button (click 89/100) at (229, 127) on button[onclick='addElement()']
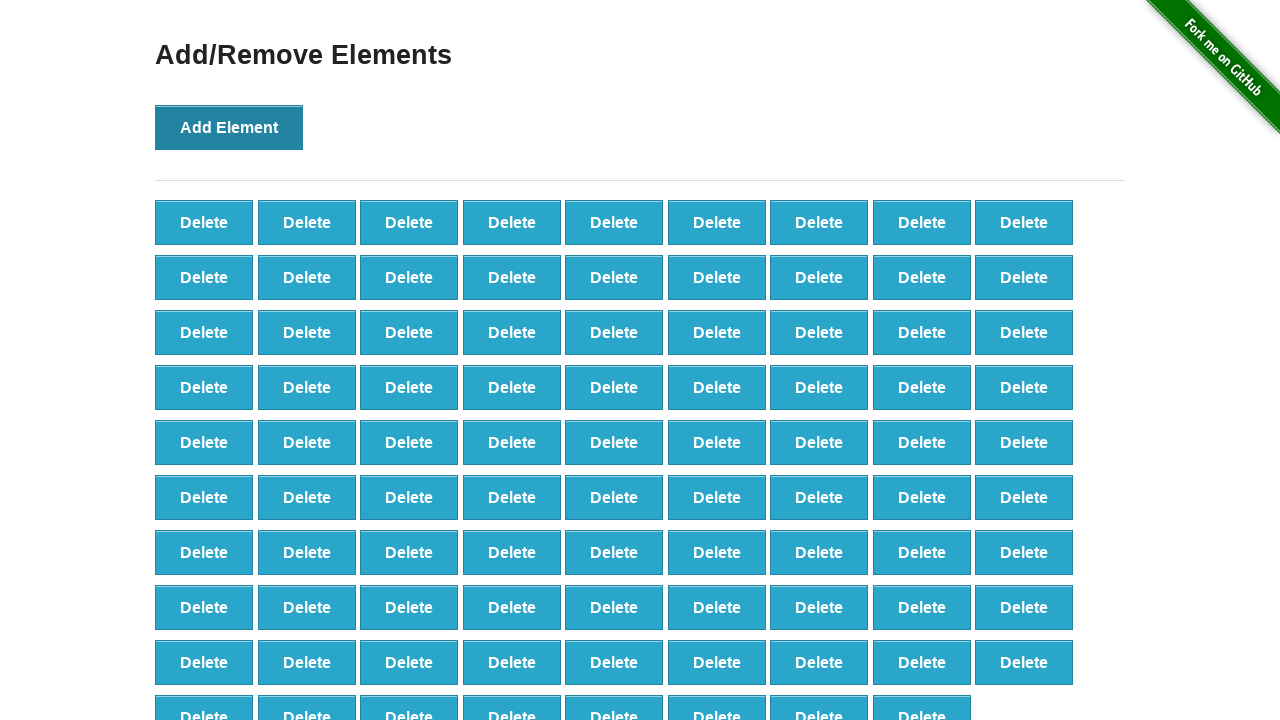

Clicked 'Add Element' button (click 90/100) at (229, 127) on button[onclick='addElement()']
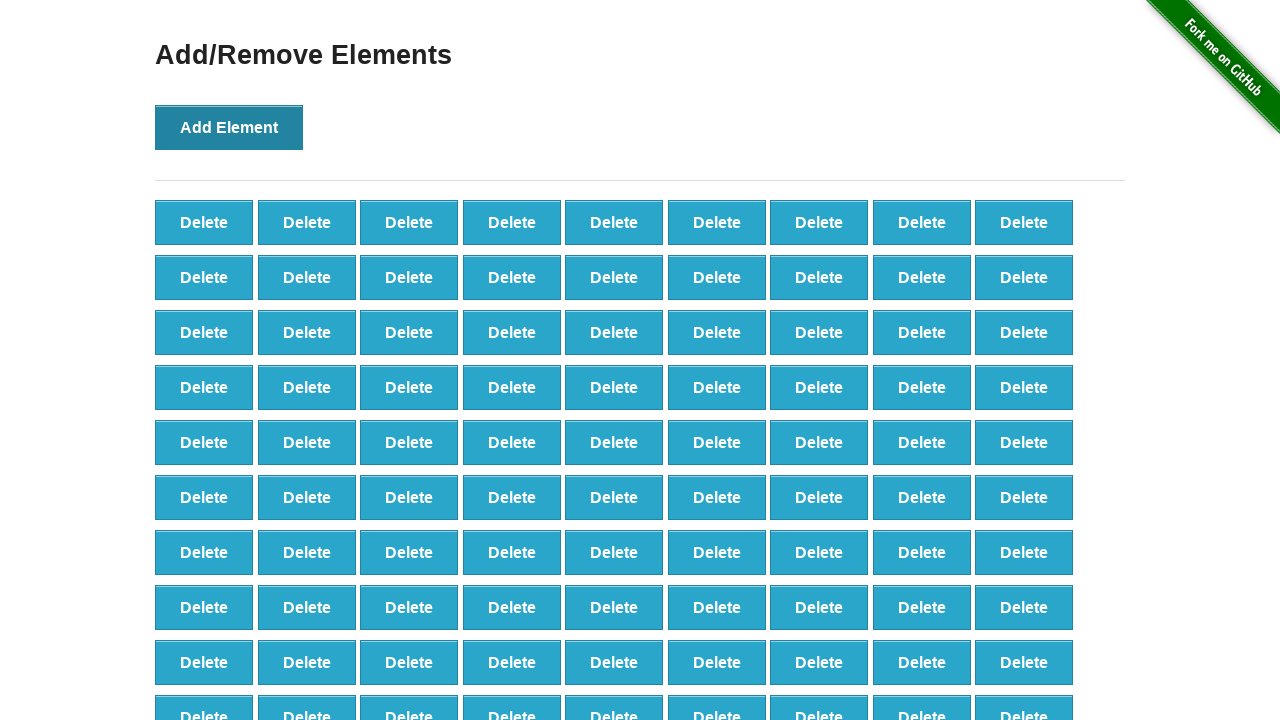

Clicked 'Add Element' button (click 91/100) at (229, 127) on button[onclick='addElement()']
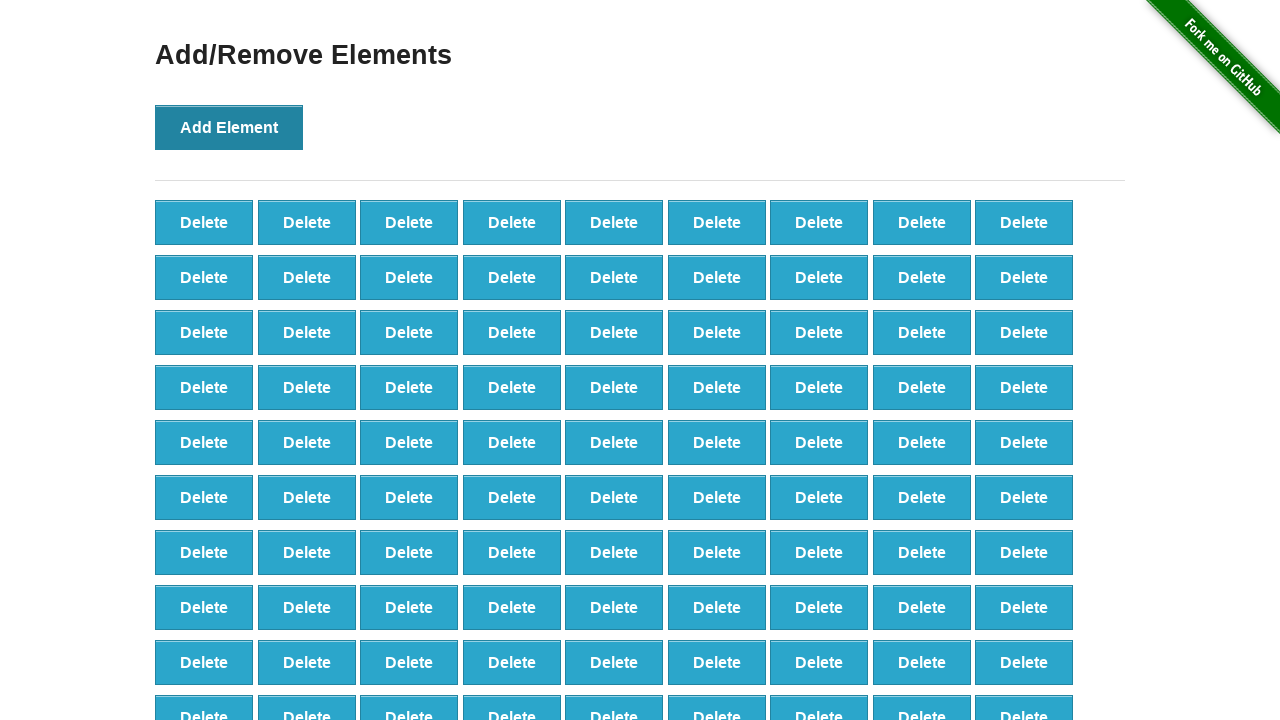

Clicked 'Add Element' button (click 92/100) at (229, 127) on button[onclick='addElement()']
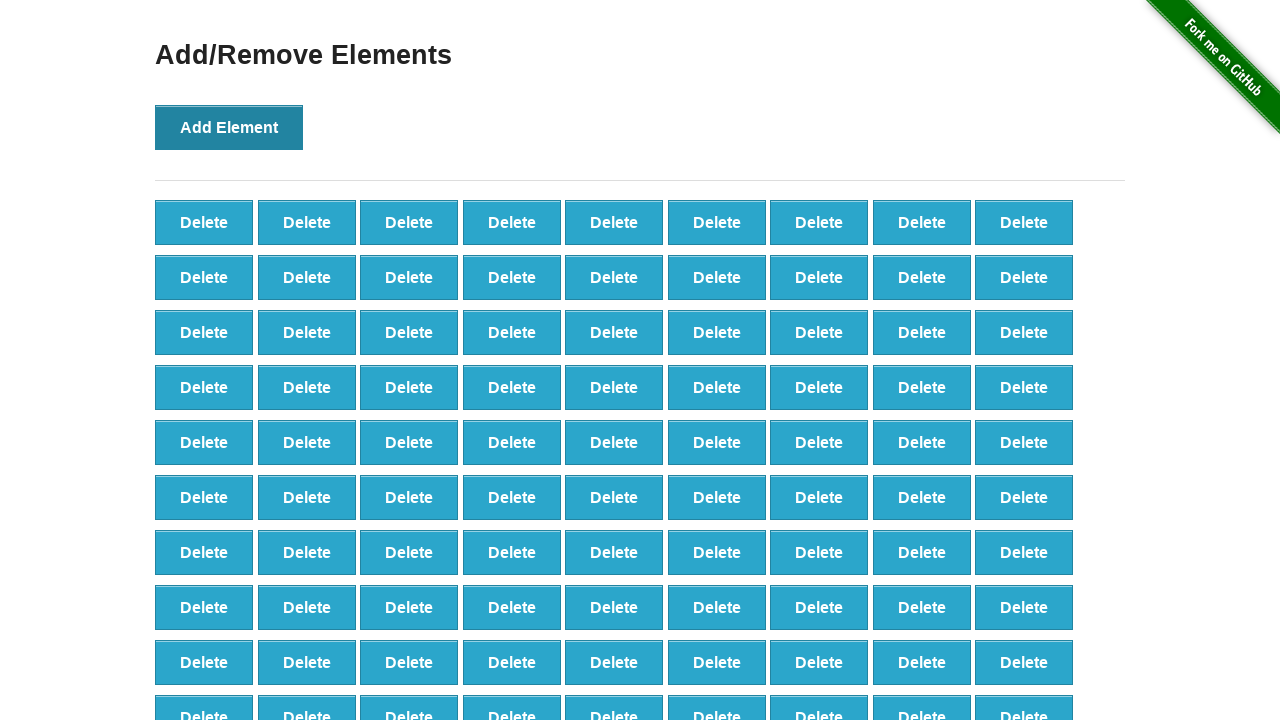

Clicked 'Add Element' button (click 93/100) at (229, 127) on button[onclick='addElement()']
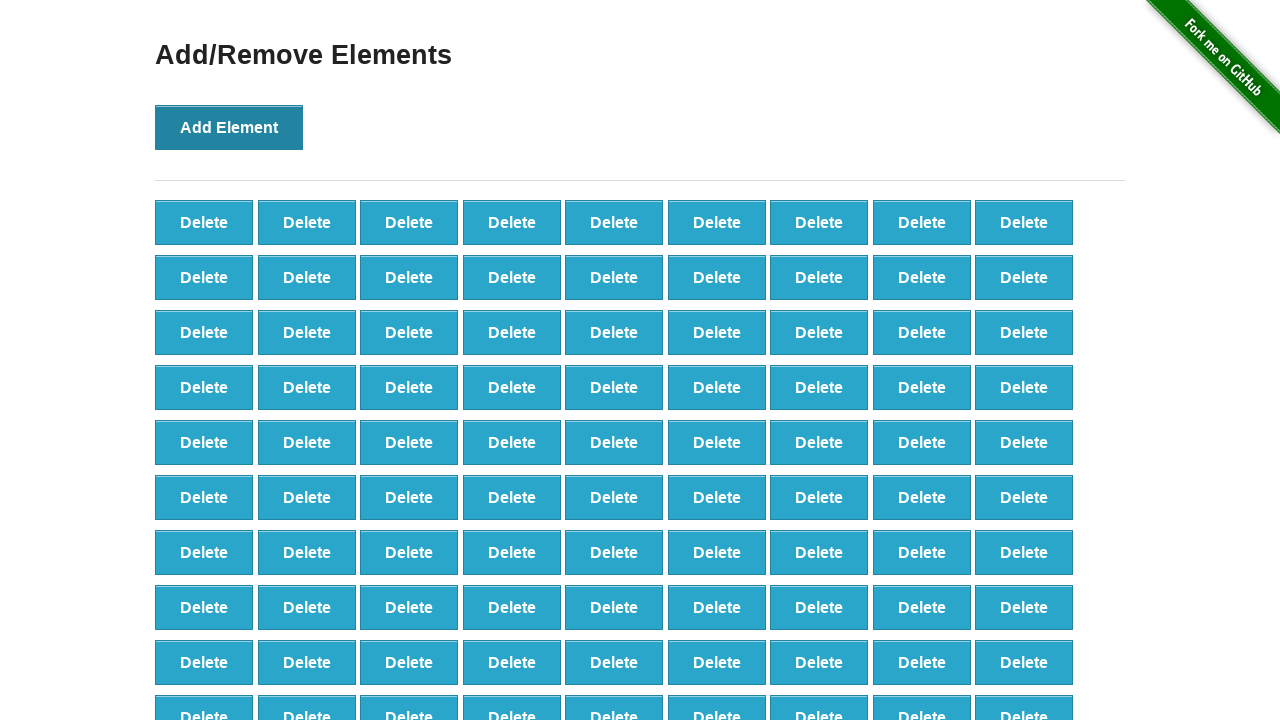

Clicked 'Add Element' button (click 94/100) at (229, 127) on button[onclick='addElement()']
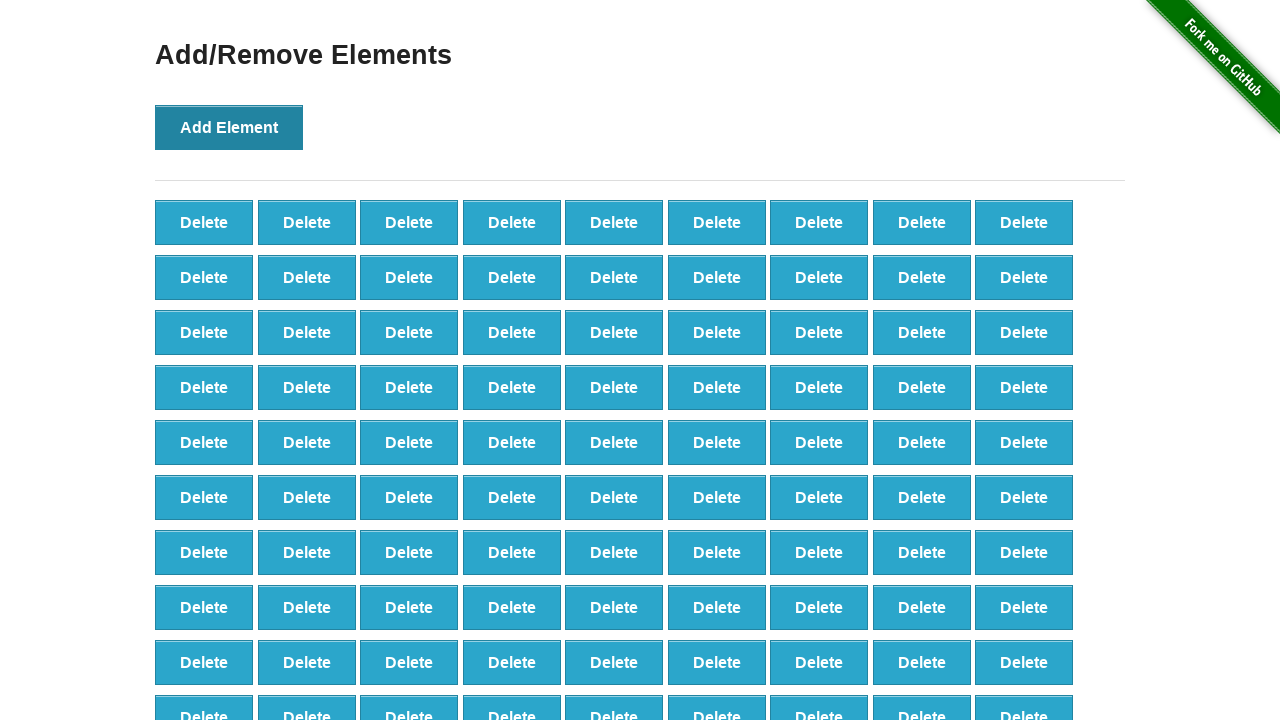

Clicked 'Add Element' button (click 95/100) at (229, 127) on button[onclick='addElement()']
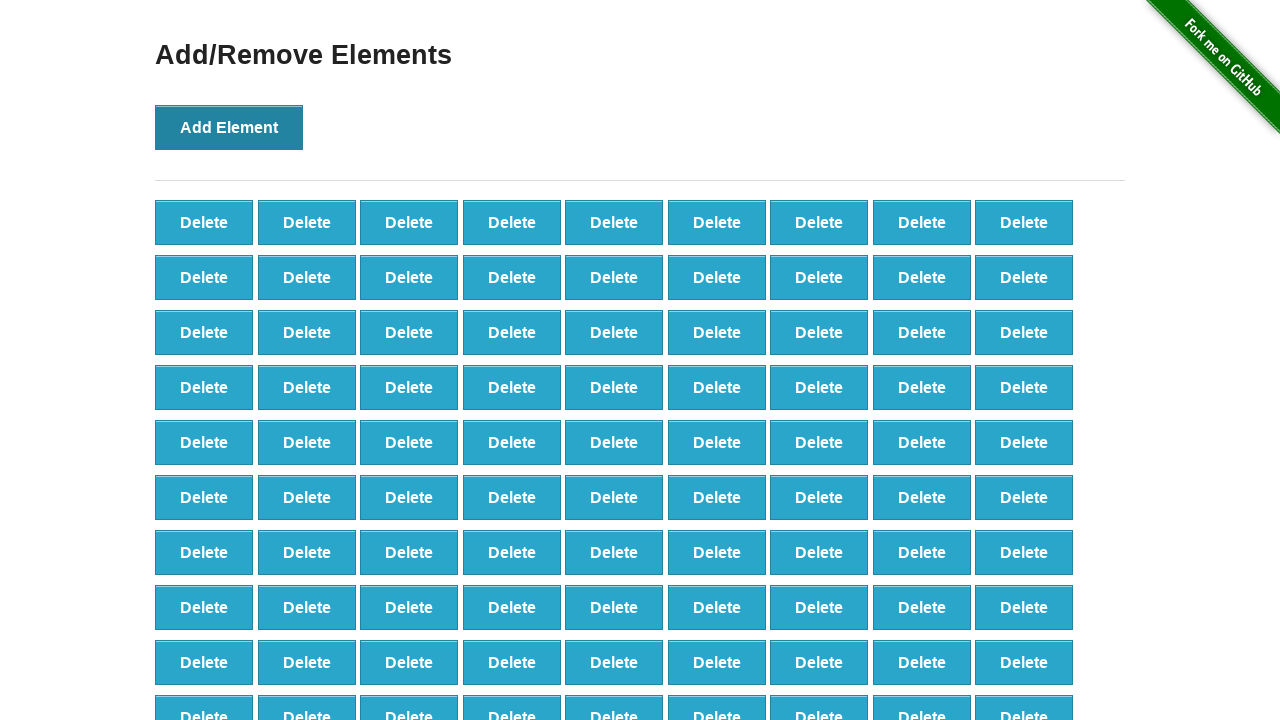

Clicked 'Add Element' button (click 96/100) at (229, 127) on button[onclick='addElement()']
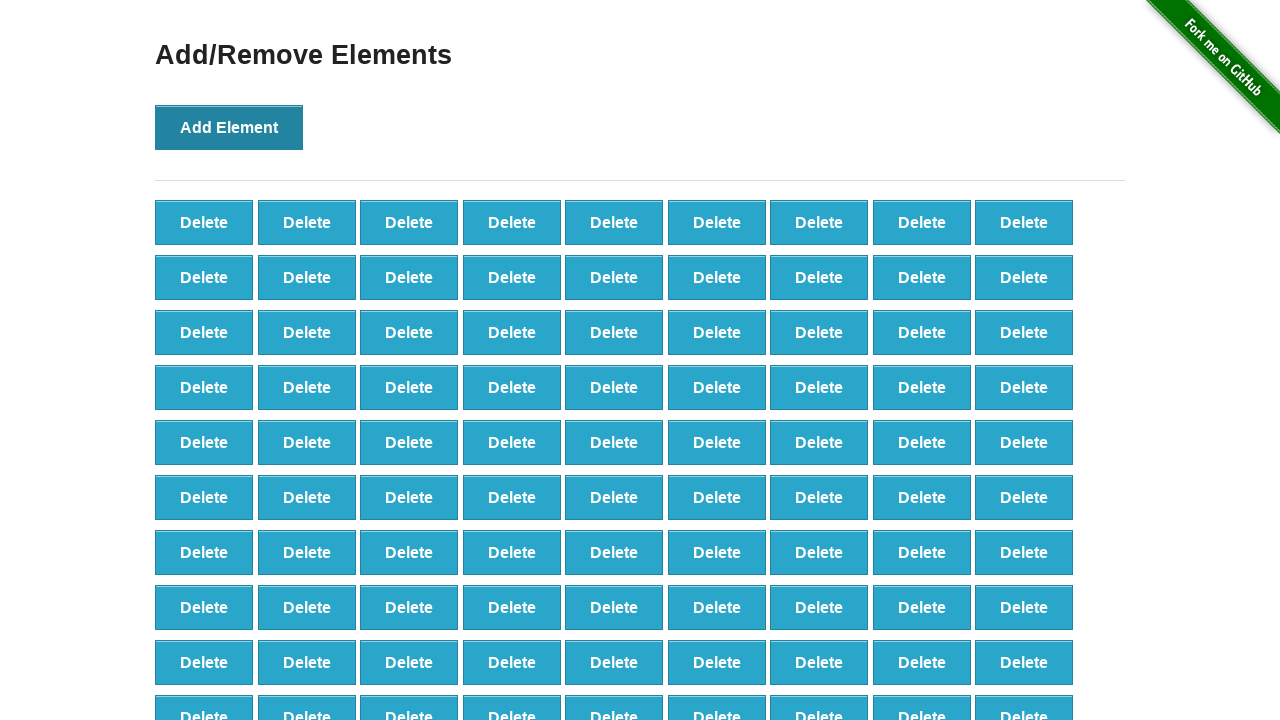

Clicked 'Add Element' button (click 97/100) at (229, 127) on button[onclick='addElement()']
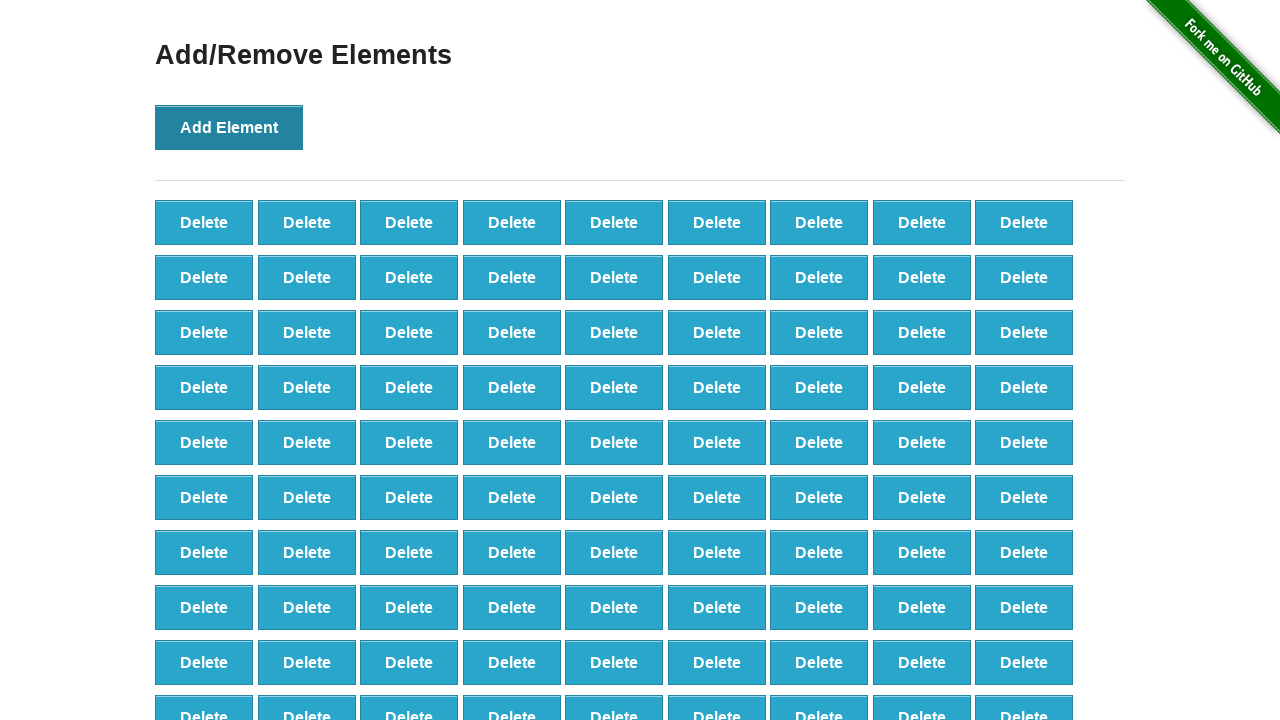

Clicked 'Add Element' button (click 98/100) at (229, 127) on button[onclick='addElement()']
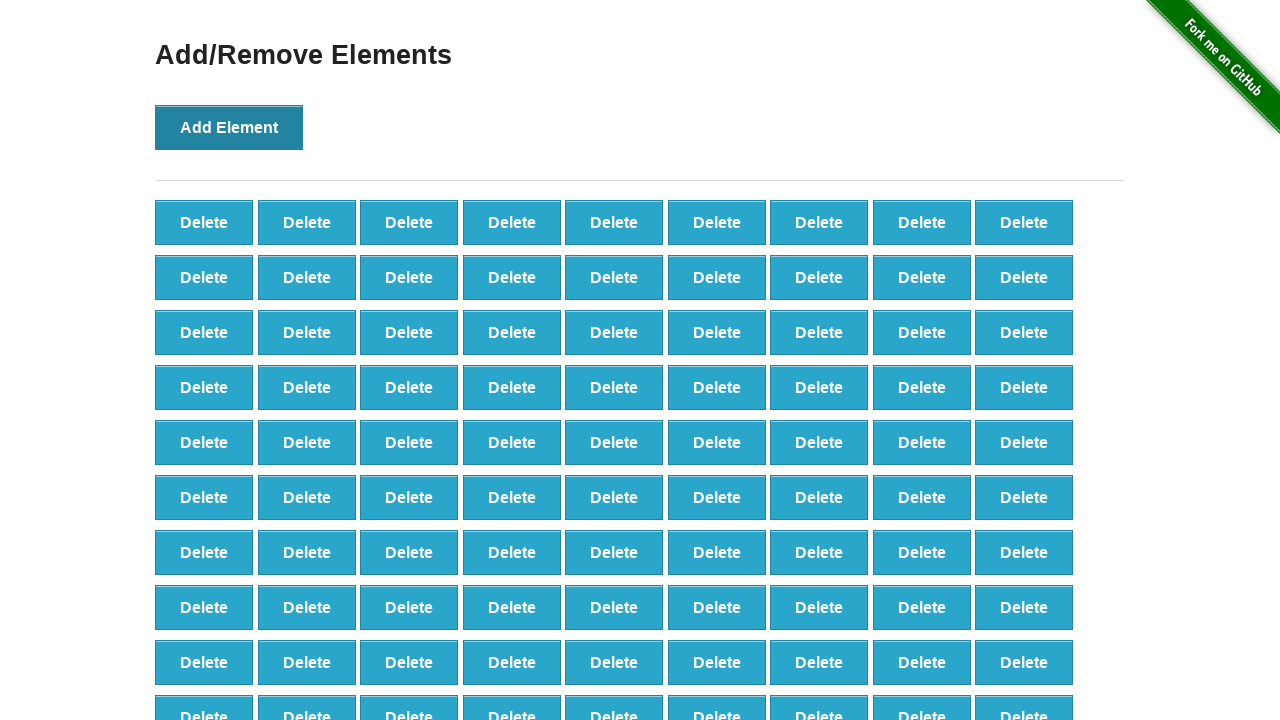

Clicked 'Add Element' button (click 99/100) at (229, 127) on button[onclick='addElement()']
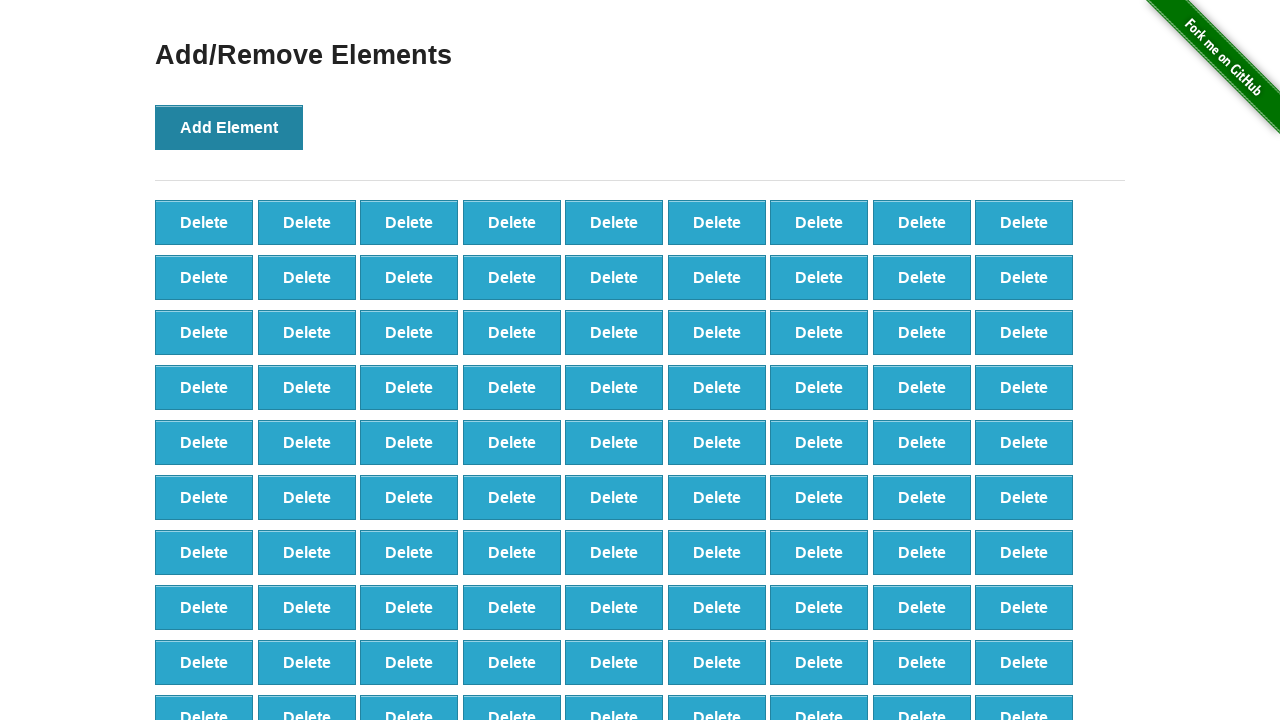

Clicked 'Add Element' button (click 100/100) at (229, 127) on button[onclick='addElement()']
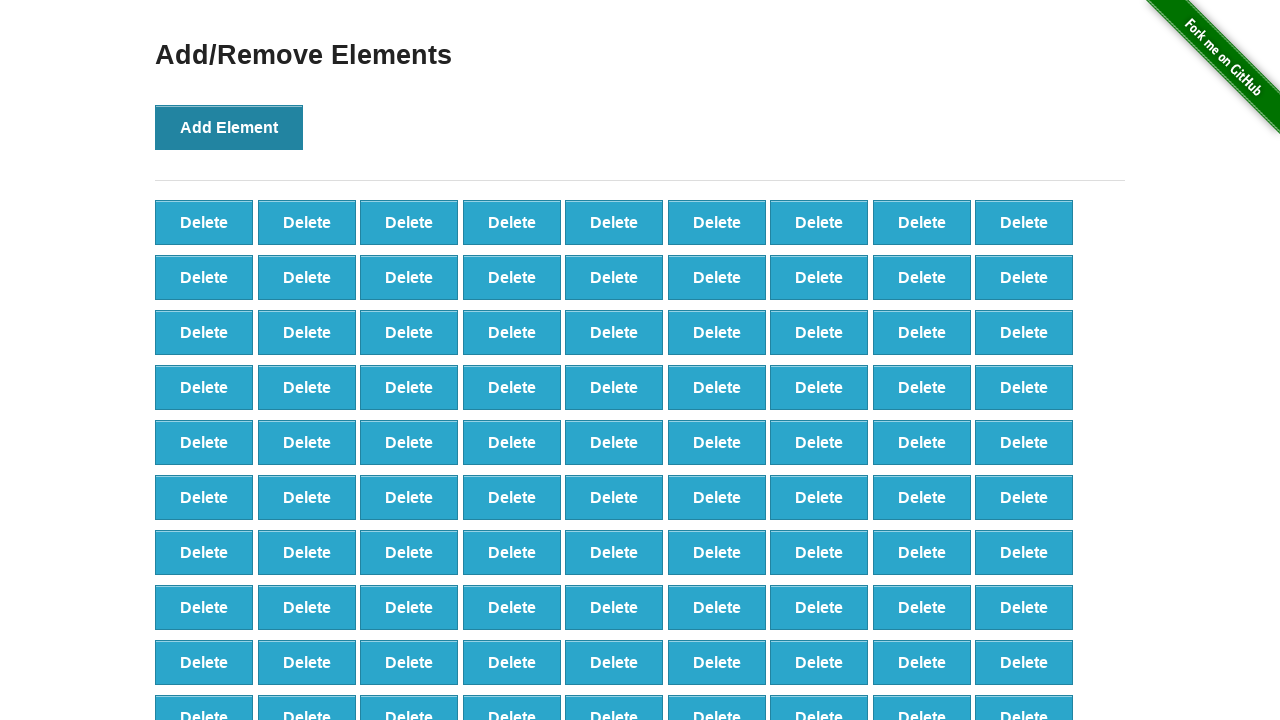

Waited for all 100 delete buttons to load
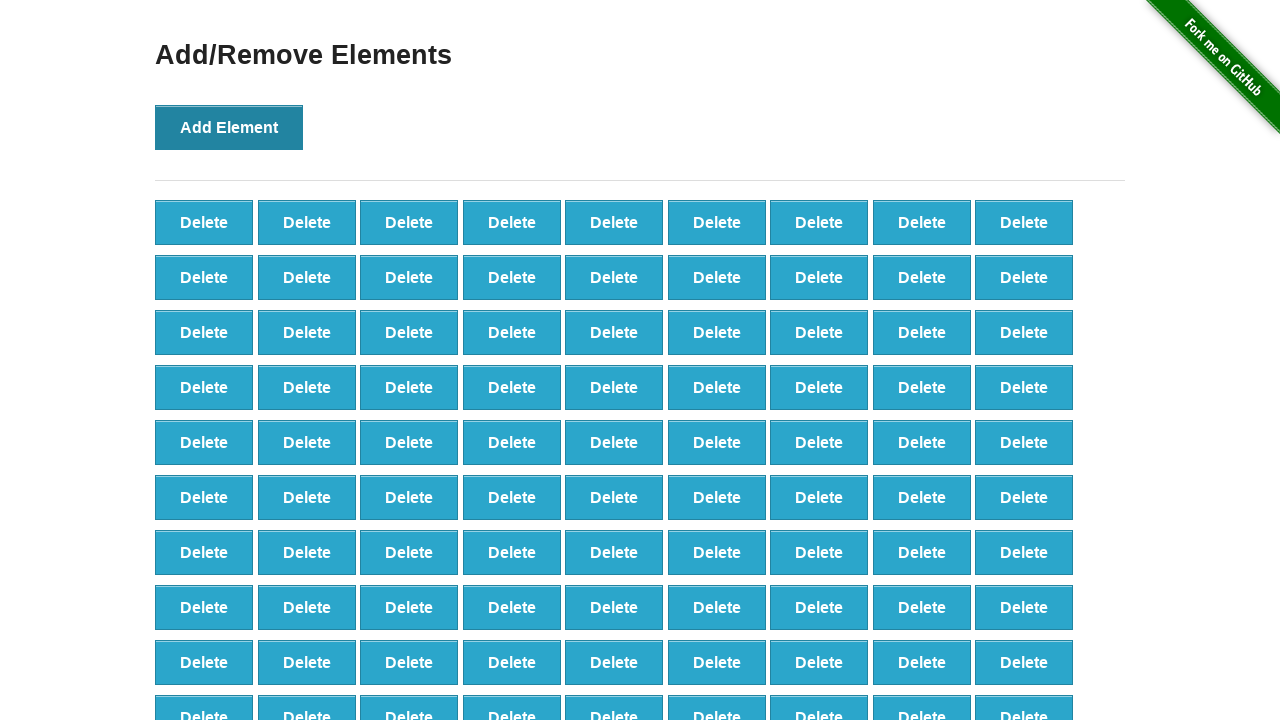

Clicked delete button to remove element (deletion 1/80) at (204, 222) on button.added-manually >> nth=0
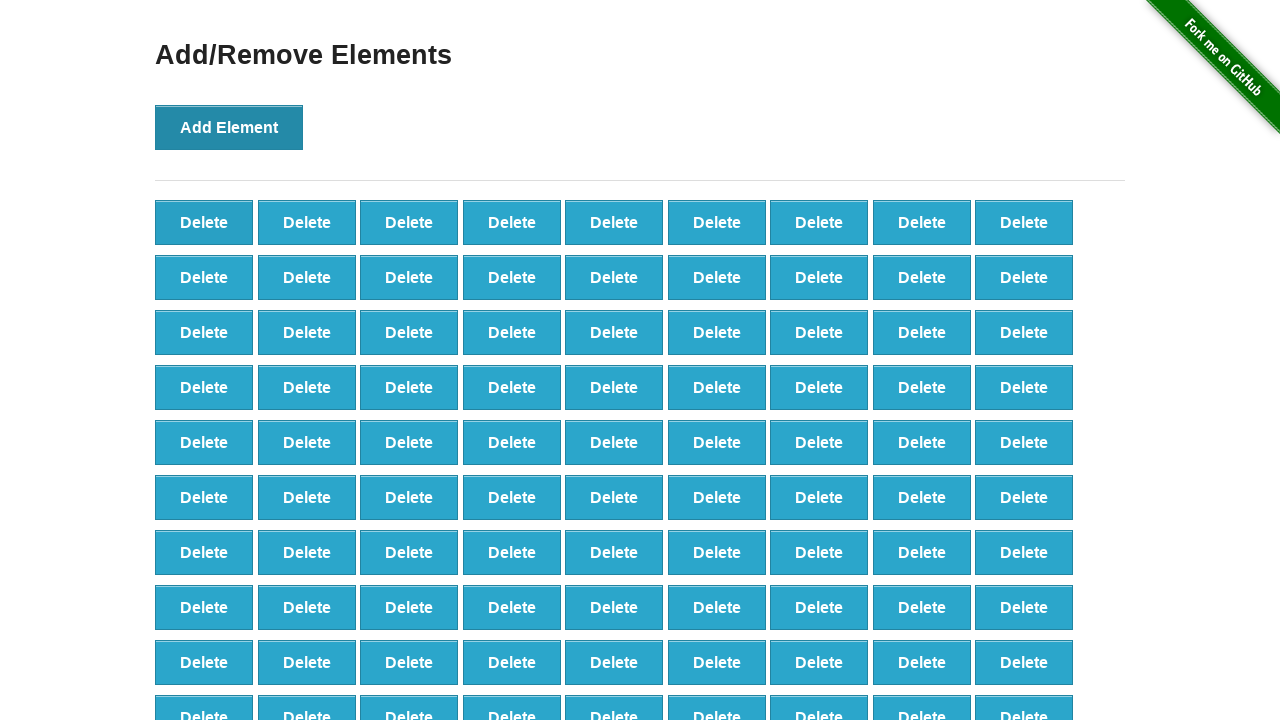

Clicked delete button to remove element (deletion 2/80) at (204, 222) on button.added-manually >> nth=0
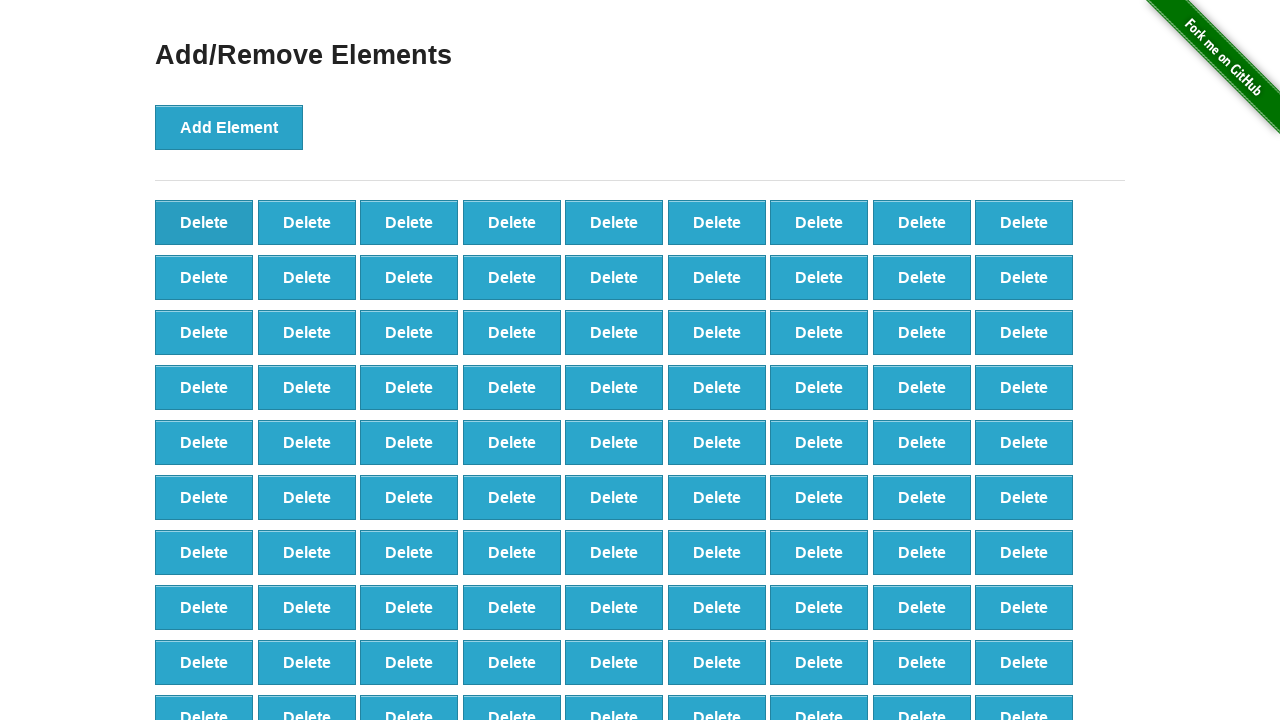

Clicked delete button to remove element (deletion 3/80) at (204, 222) on button.added-manually >> nth=0
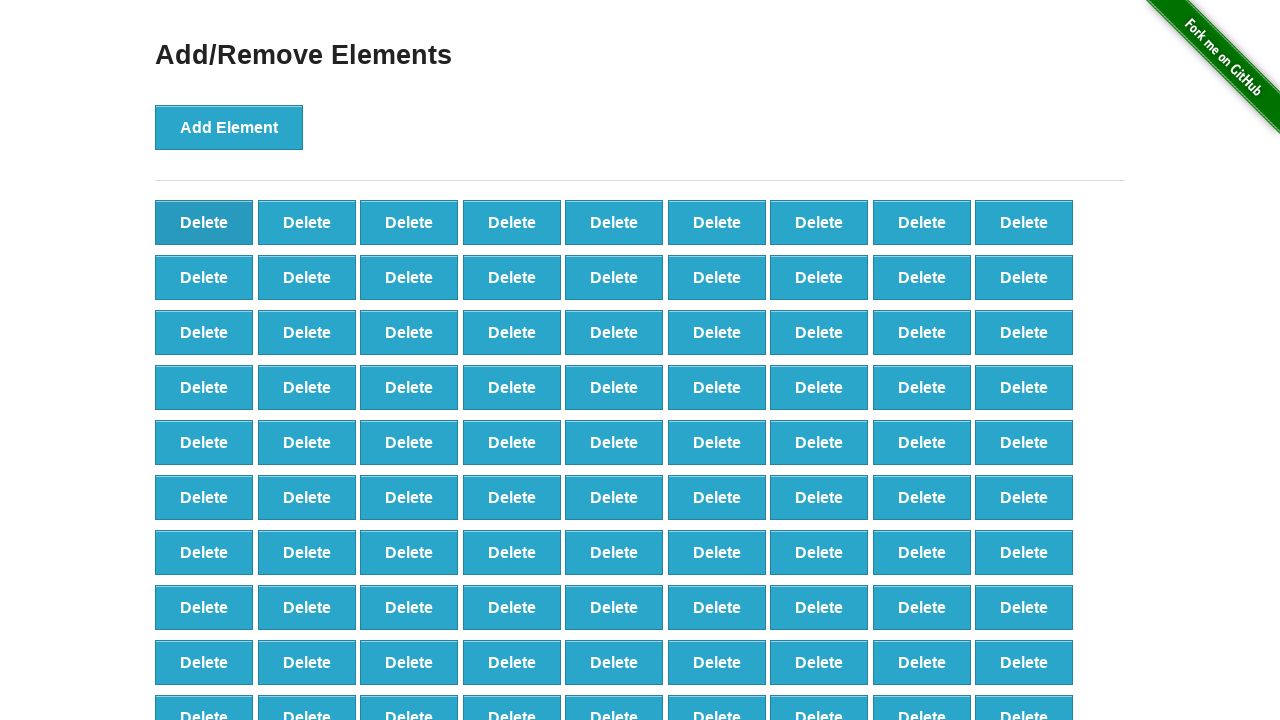

Clicked delete button to remove element (deletion 4/80) at (204, 222) on button.added-manually >> nth=0
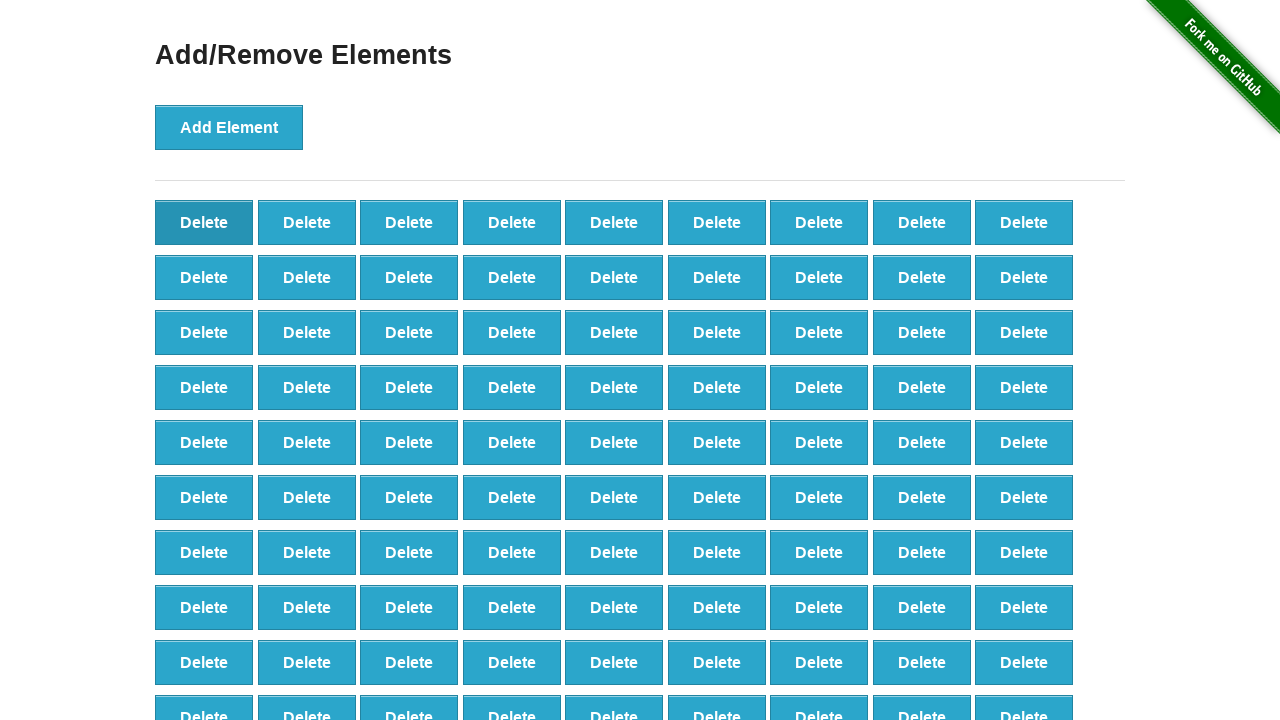

Clicked delete button to remove element (deletion 5/80) at (204, 222) on button.added-manually >> nth=0
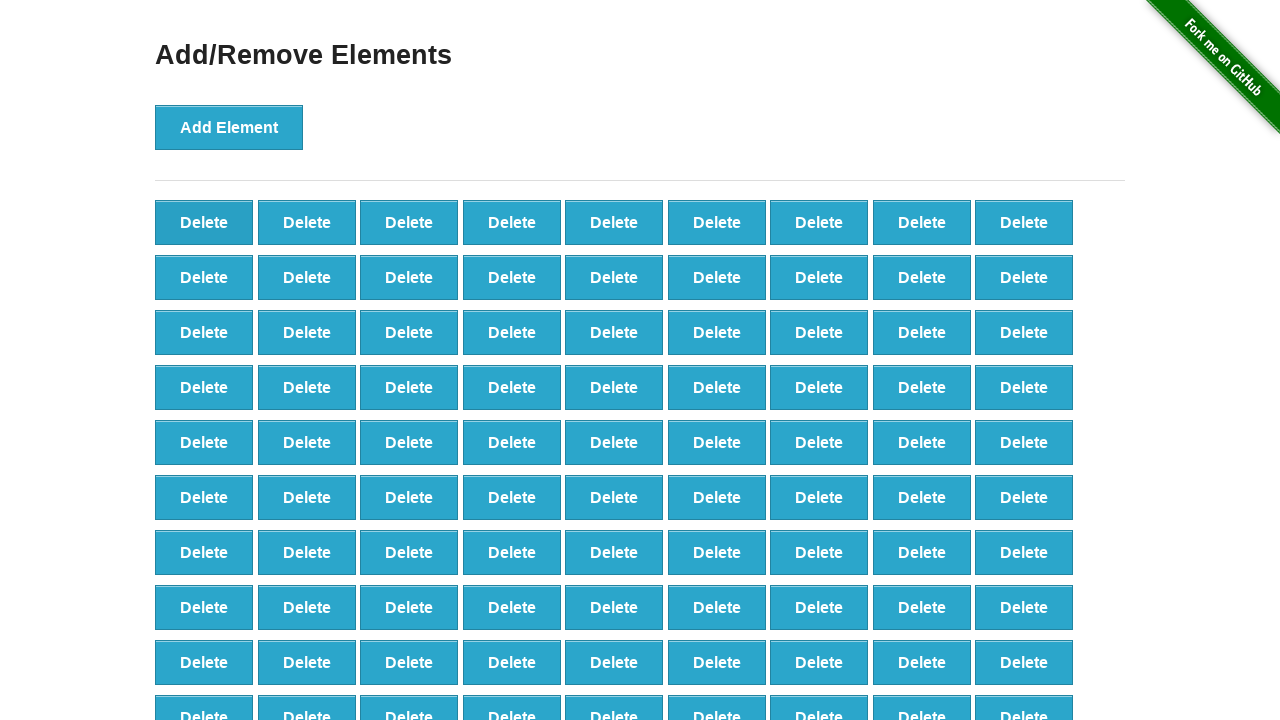

Clicked delete button to remove element (deletion 6/80) at (204, 222) on button.added-manually >> nth=0
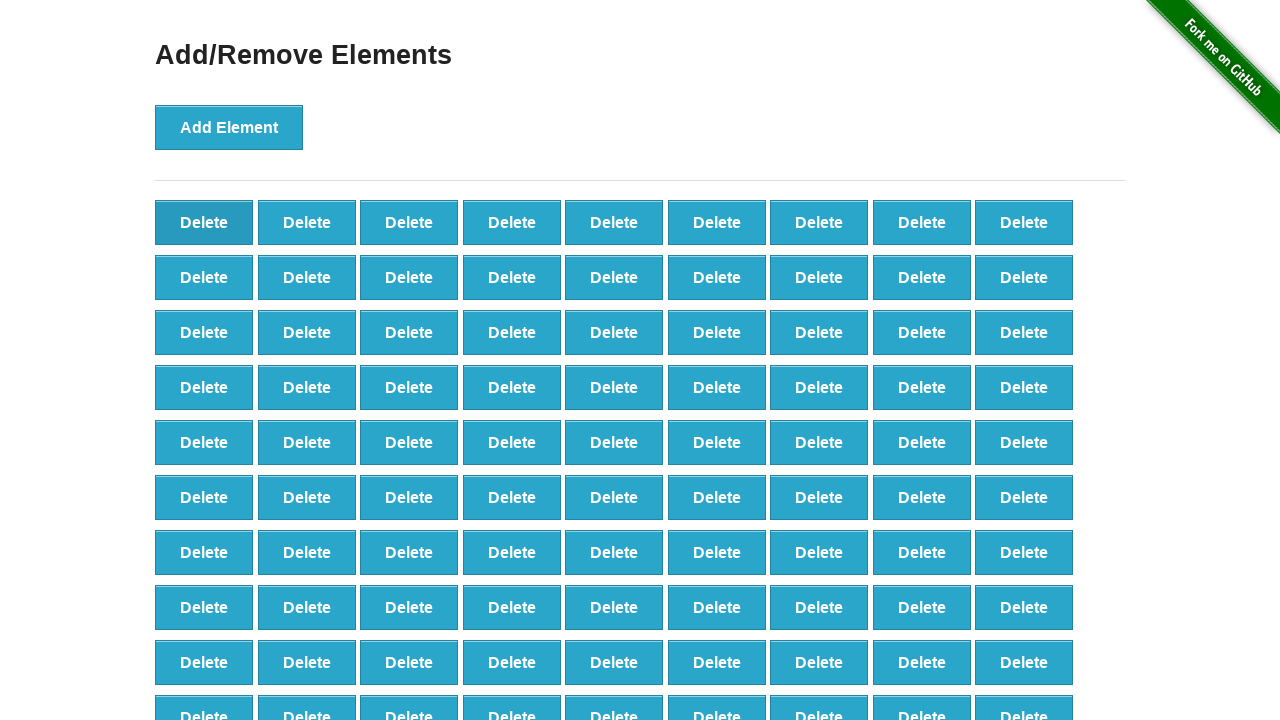

Clicked delete button to remove element (deletion 7/80) at (204, 222) on button.added-manually >> nth=0
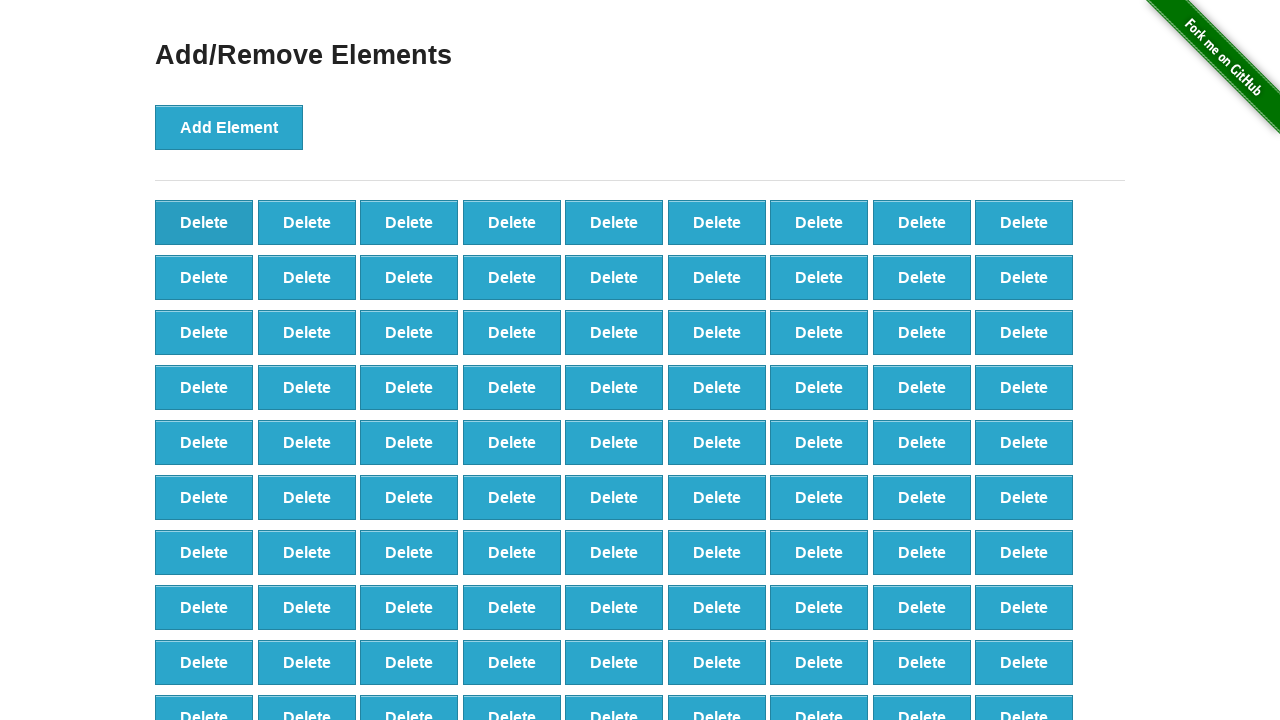

Clicked delete button to remove element (deletion 8/80) at (204, 222) on button.added-manually >> nth=0
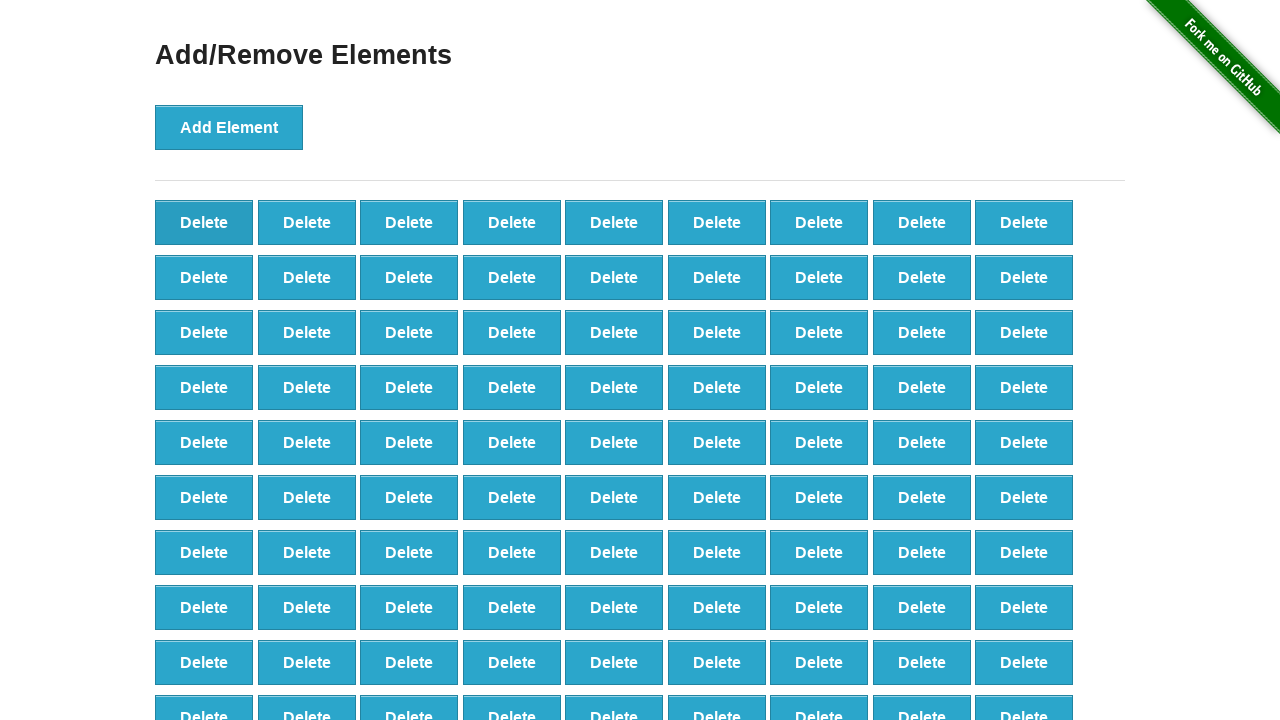

Clicked delete button to remove element (deletion 9/80) at (204, 222) on button.added-manually >> nth=0
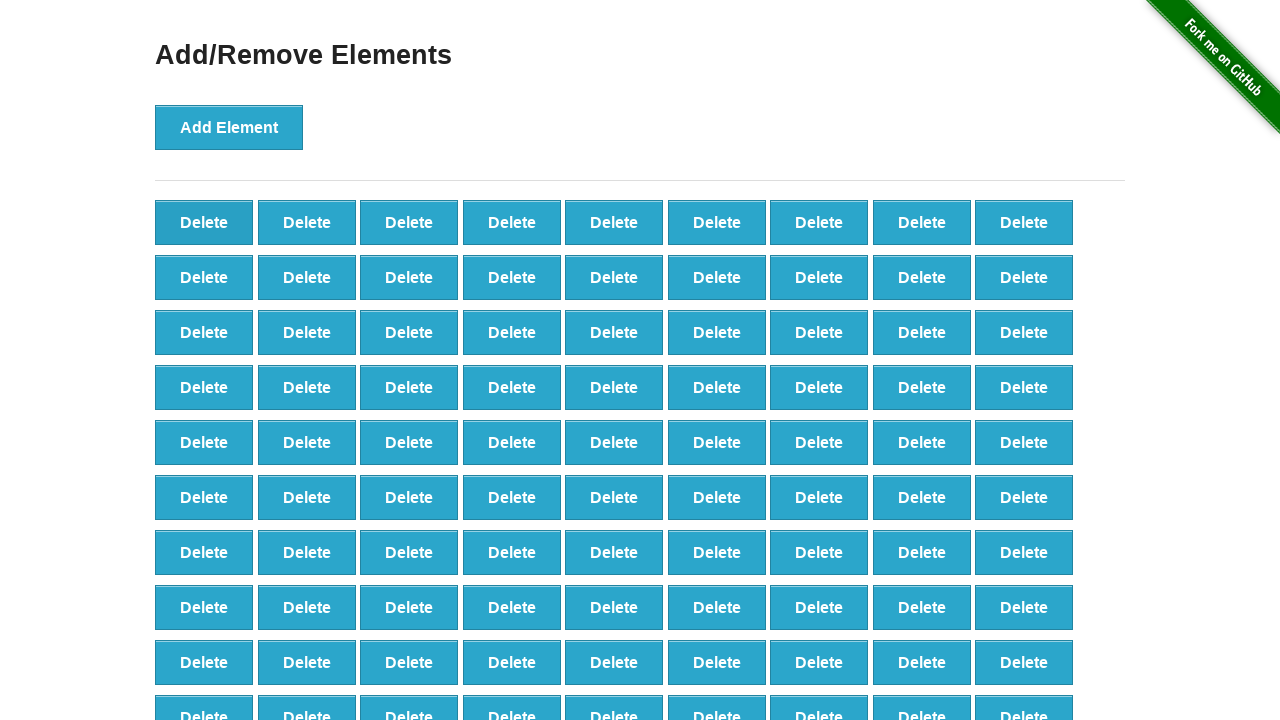

Clicked delete button to remove element (deletion 10/80) at (204, 222) on button.added-manually >> nth=0
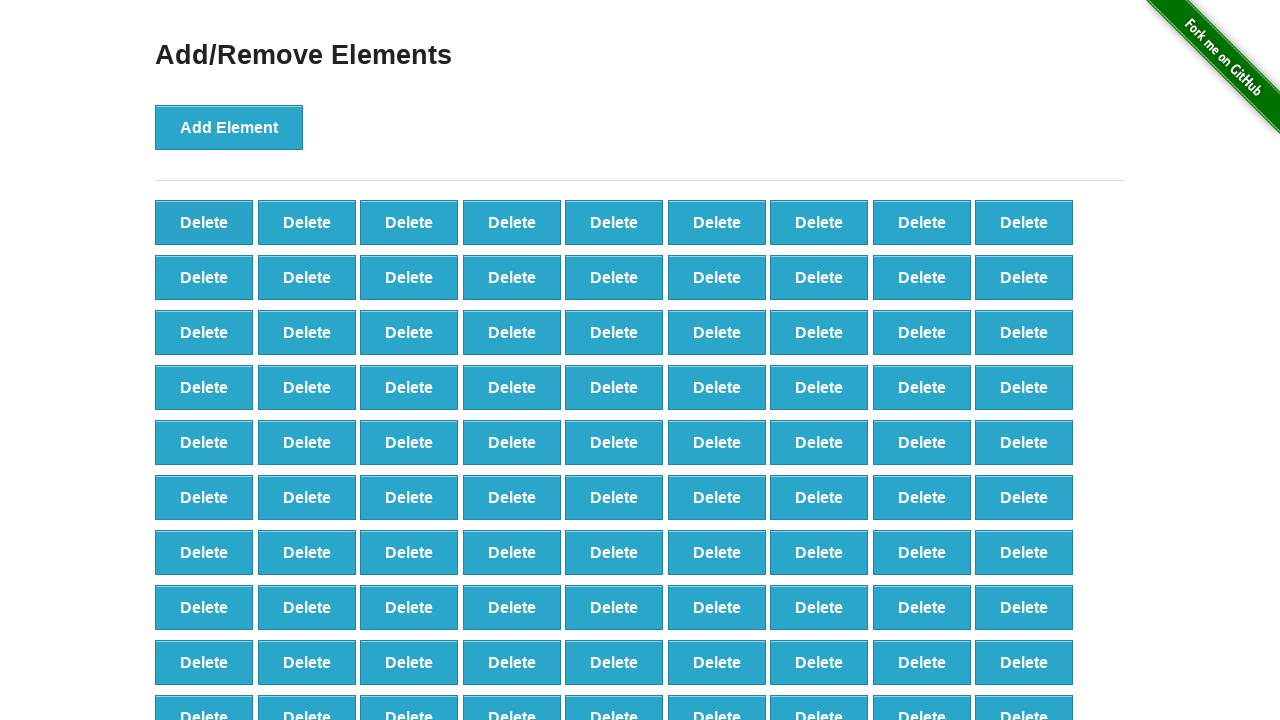

Clicked delete button to remove element (deletion 11/80) at (204, 222) on button.added-manually >> nth=0
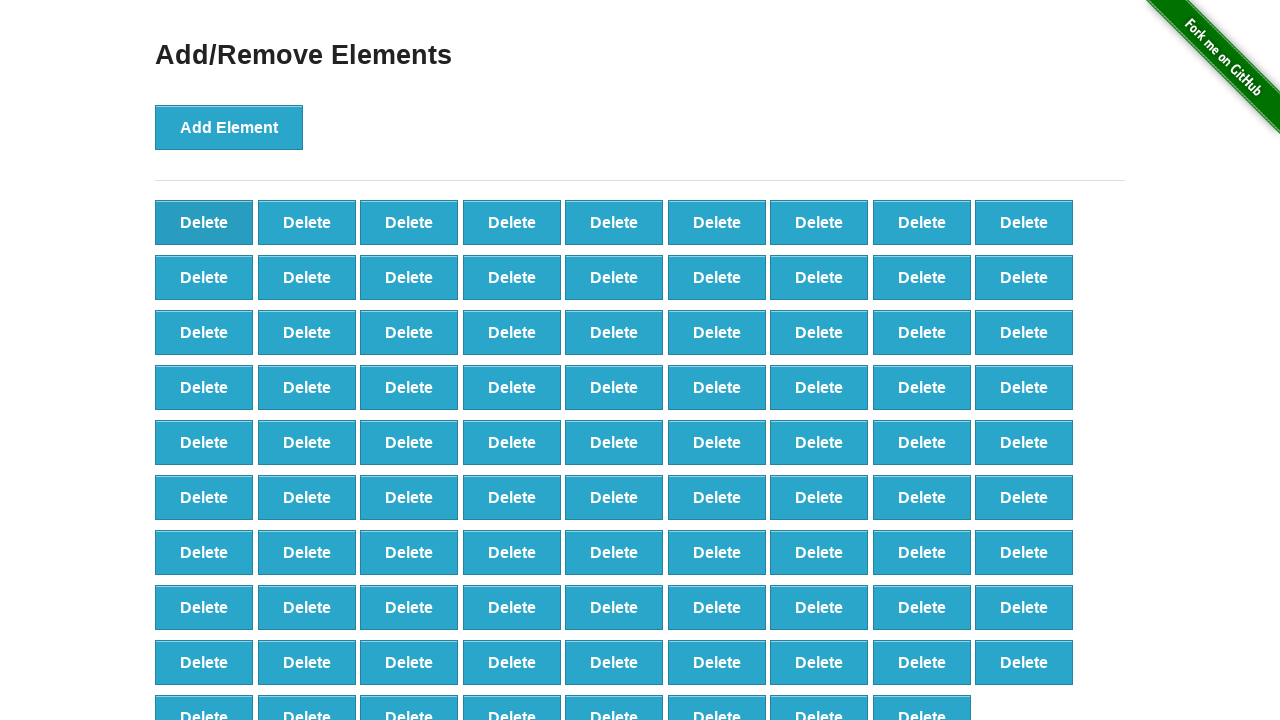

Clicked delete button to remove element (deletion 12/80) at (204, 222) on button.added-manually >> nth=0
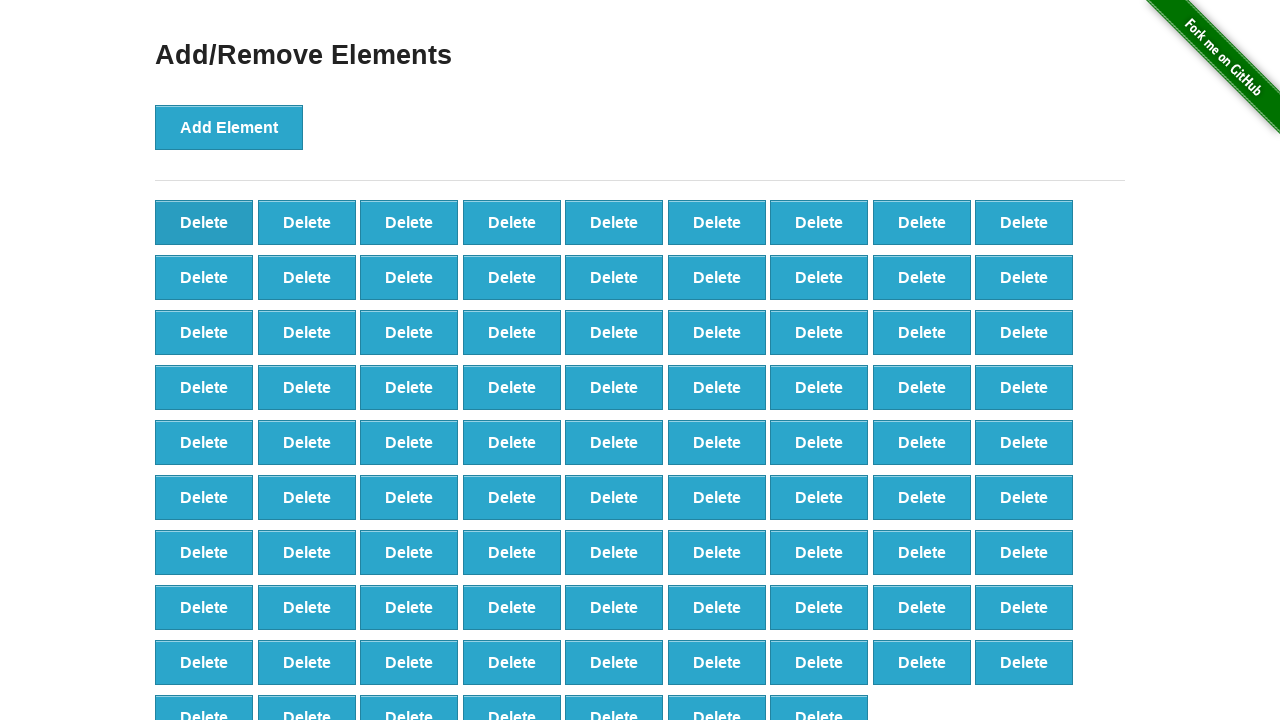

Clicked delete button to remove element (deletion 13/80) at (204, 222) on button.added-manually >> nth=0
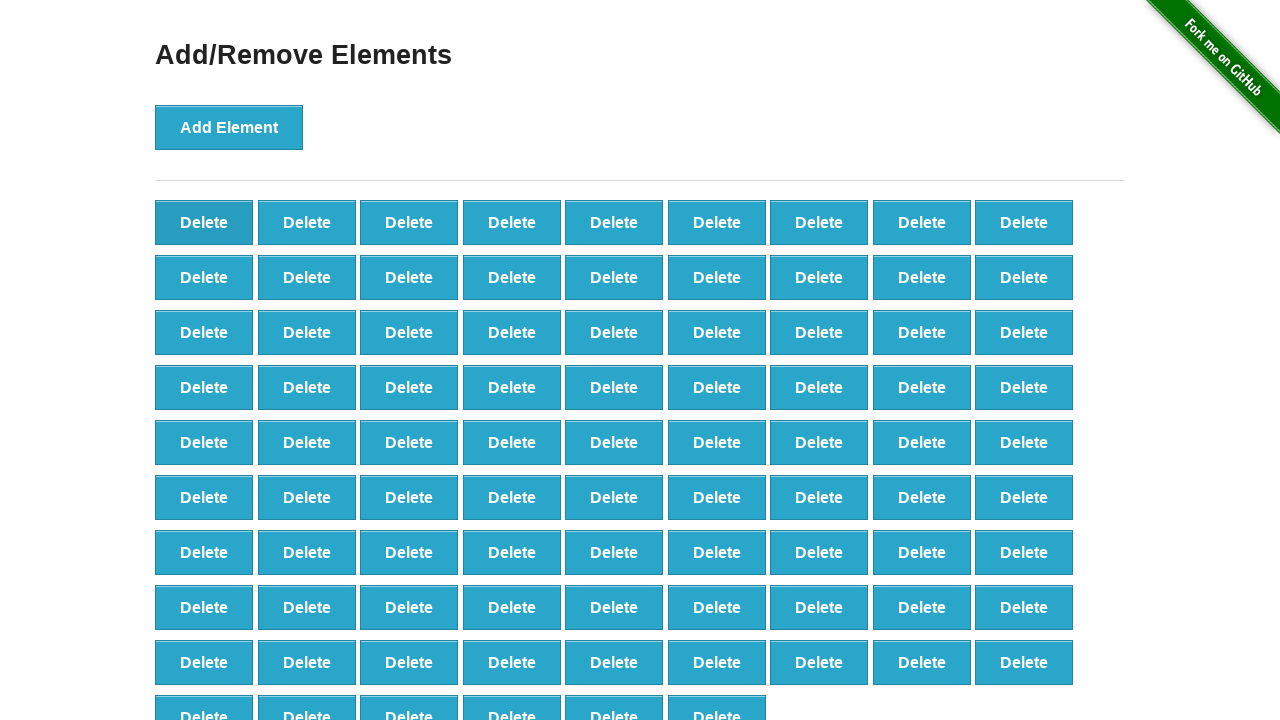

Clicked delete button to remove element (deletion 14/80) at (204, 222) on button.added-manually >> nth=0
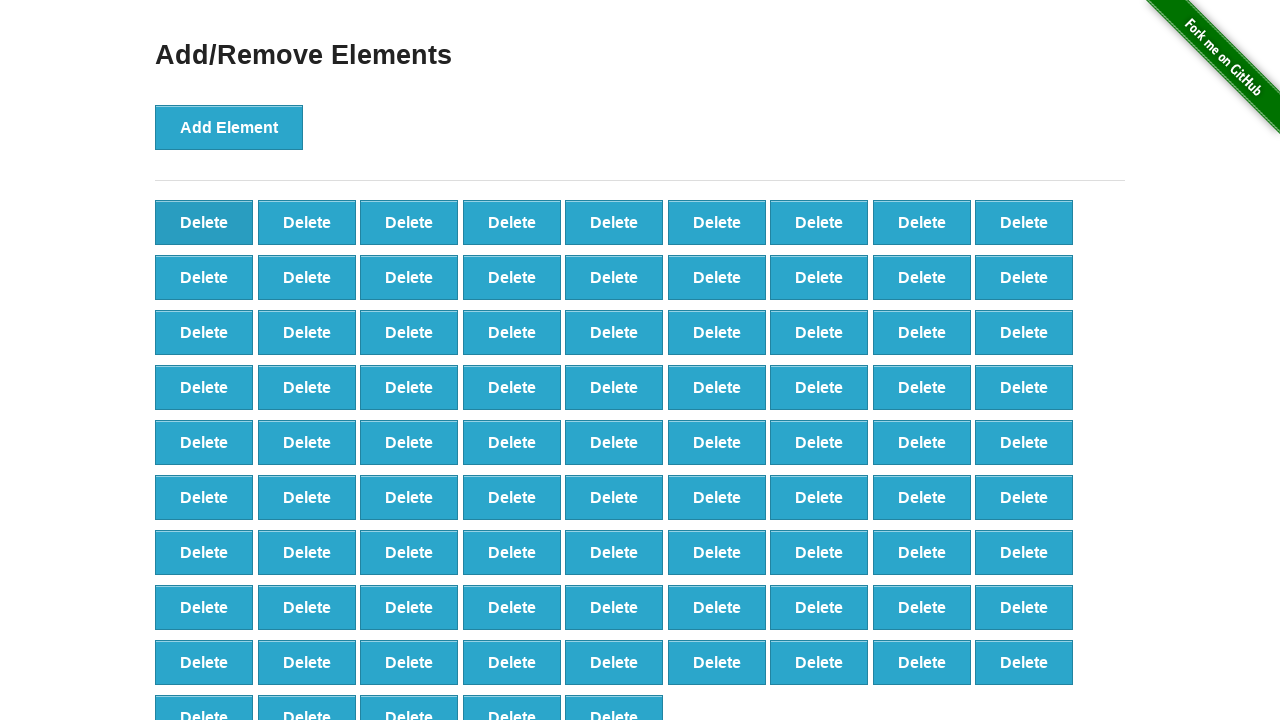

Clicked delete button to remove element (deletion 15/80) at (204, 222) on button.added-manually >> nth=0
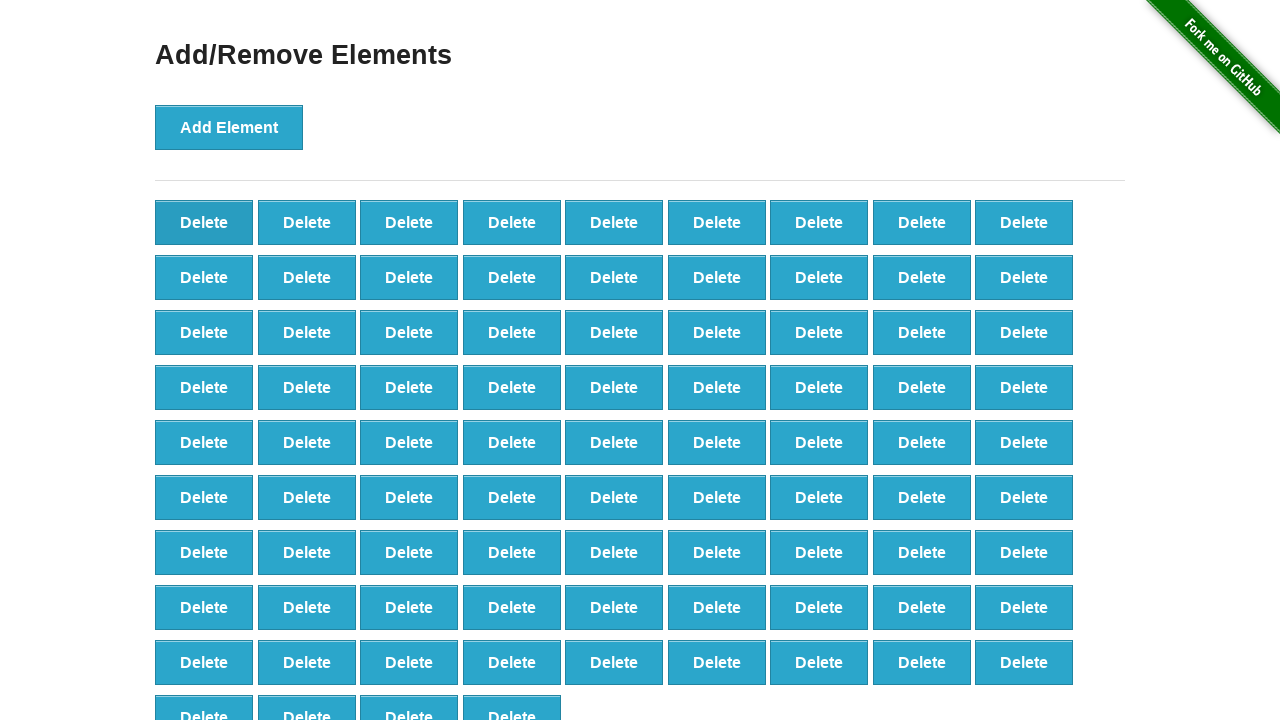

Clicked delete button to remove element (deletion 16/80) at (204, 222) on button.added-manually >> nth=0
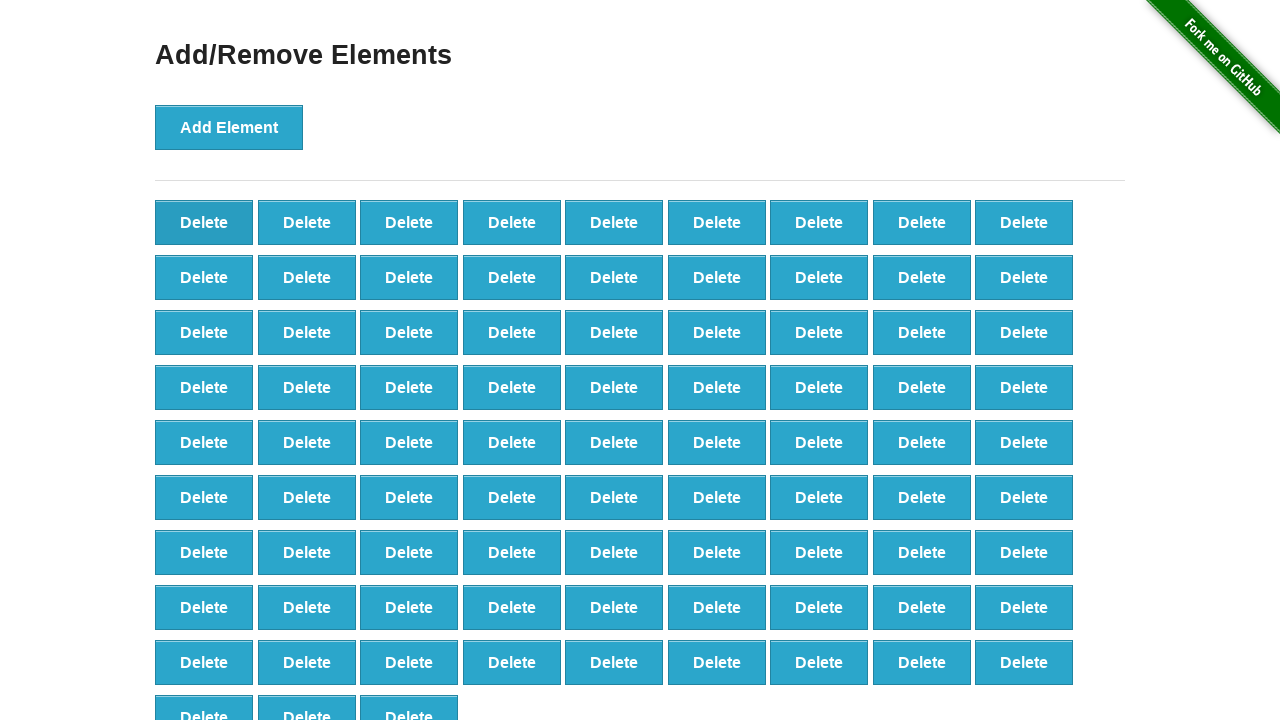

Clicked delete button to remove element (deletion 17/80) at (204, 222) on button.added-manually >> nth=0
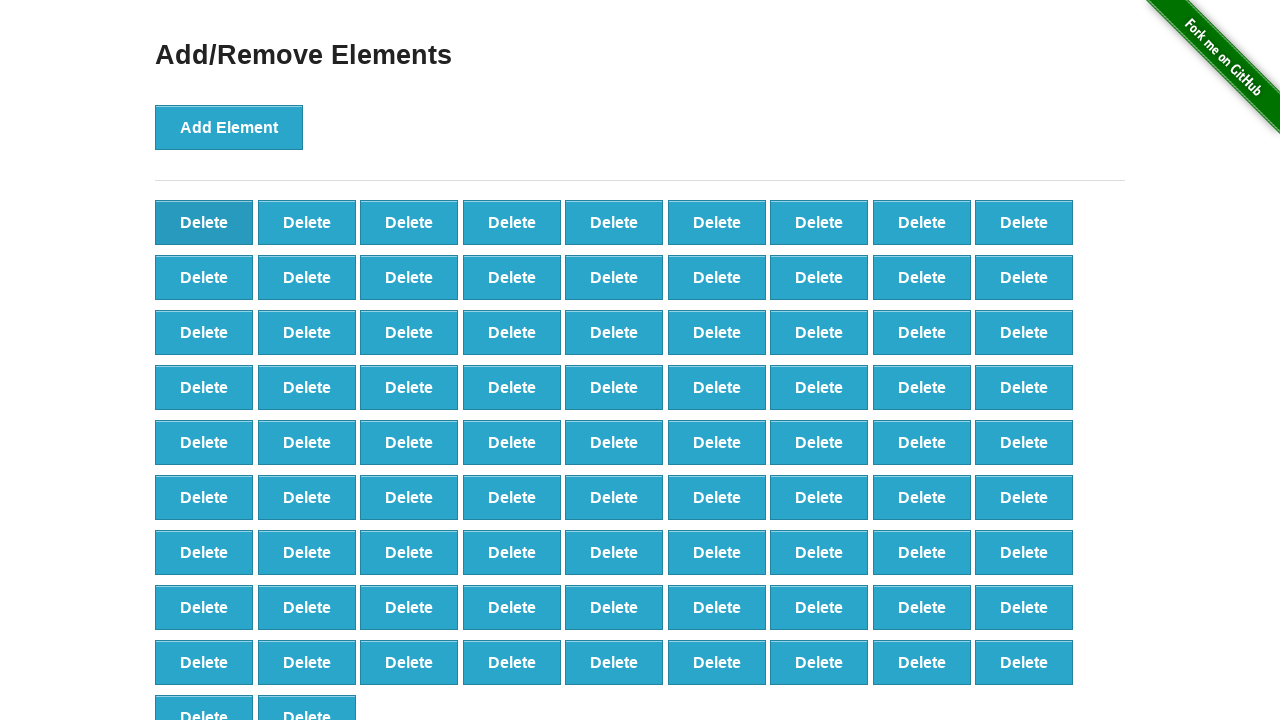

Clicked delete button to remove element (deletion 18/80) at (204, 222) on button.added-manually >> nth=0
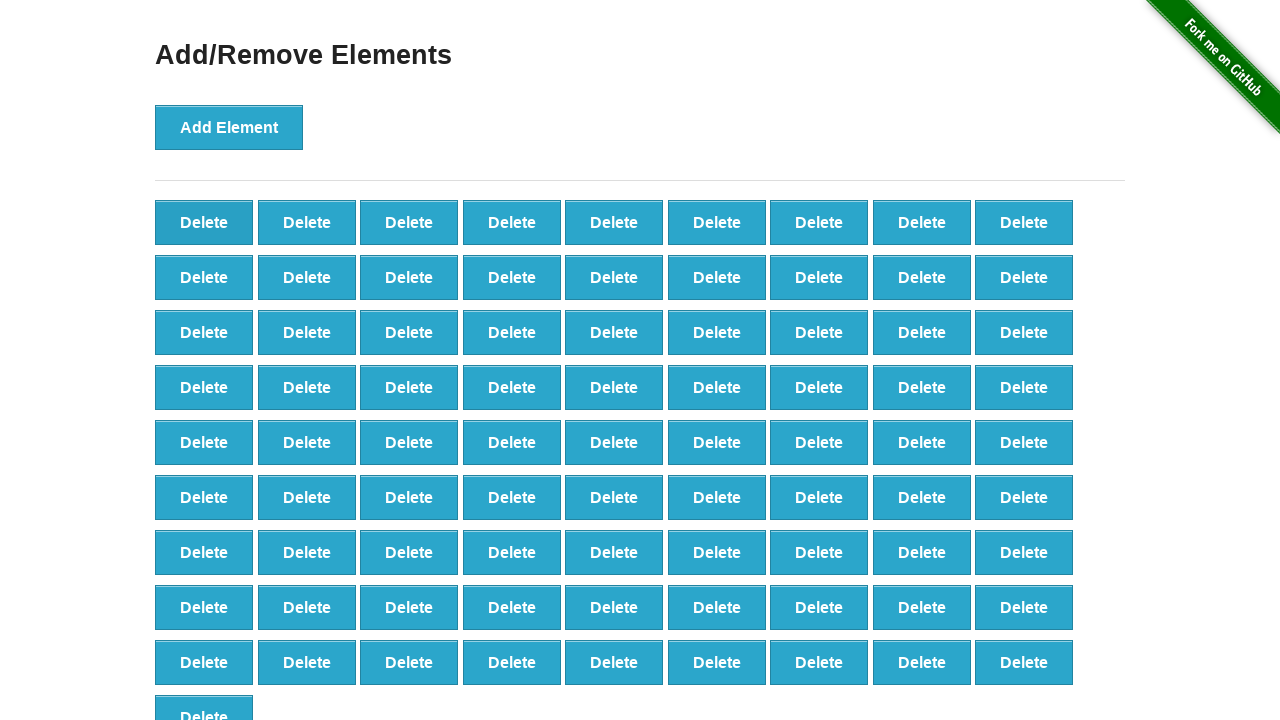

Clicked delete button to remove element (deletion 19/80) at (204, 222) on button.added-manually >> nth=0
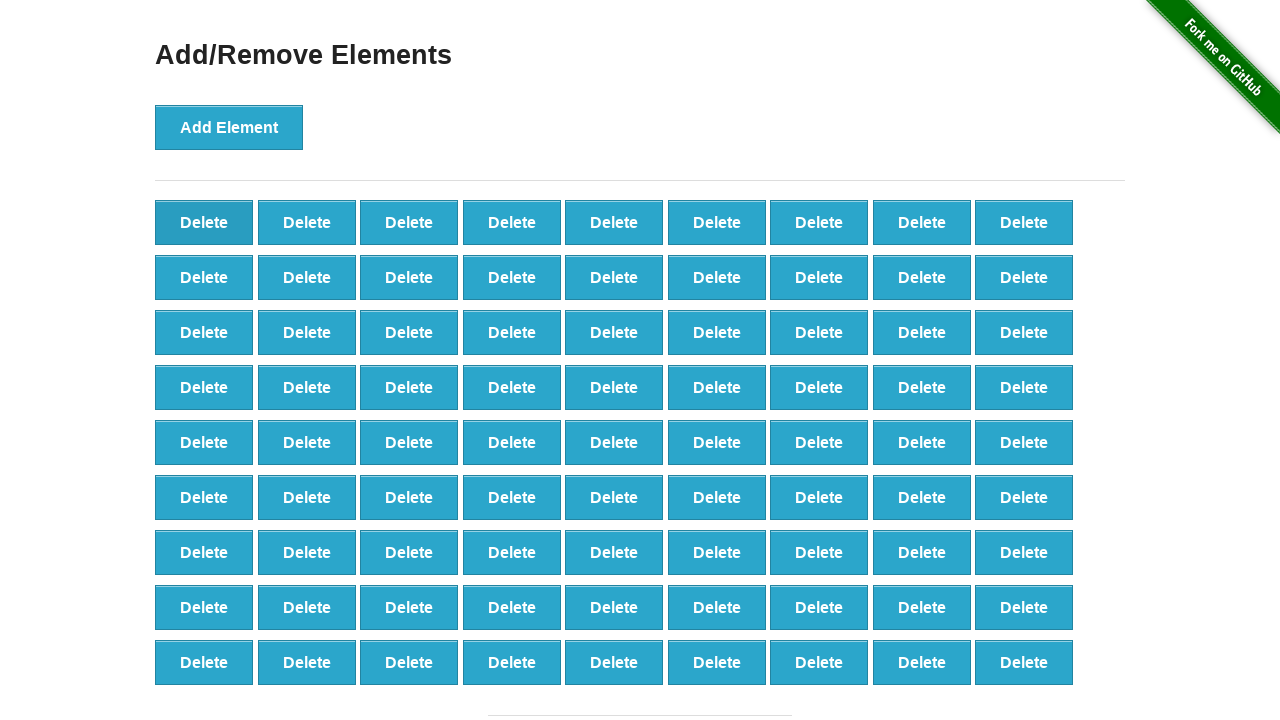

Clicked delete button to remove element (deletion 20/80) at (204, 222) on button.added-manually >> nth=0
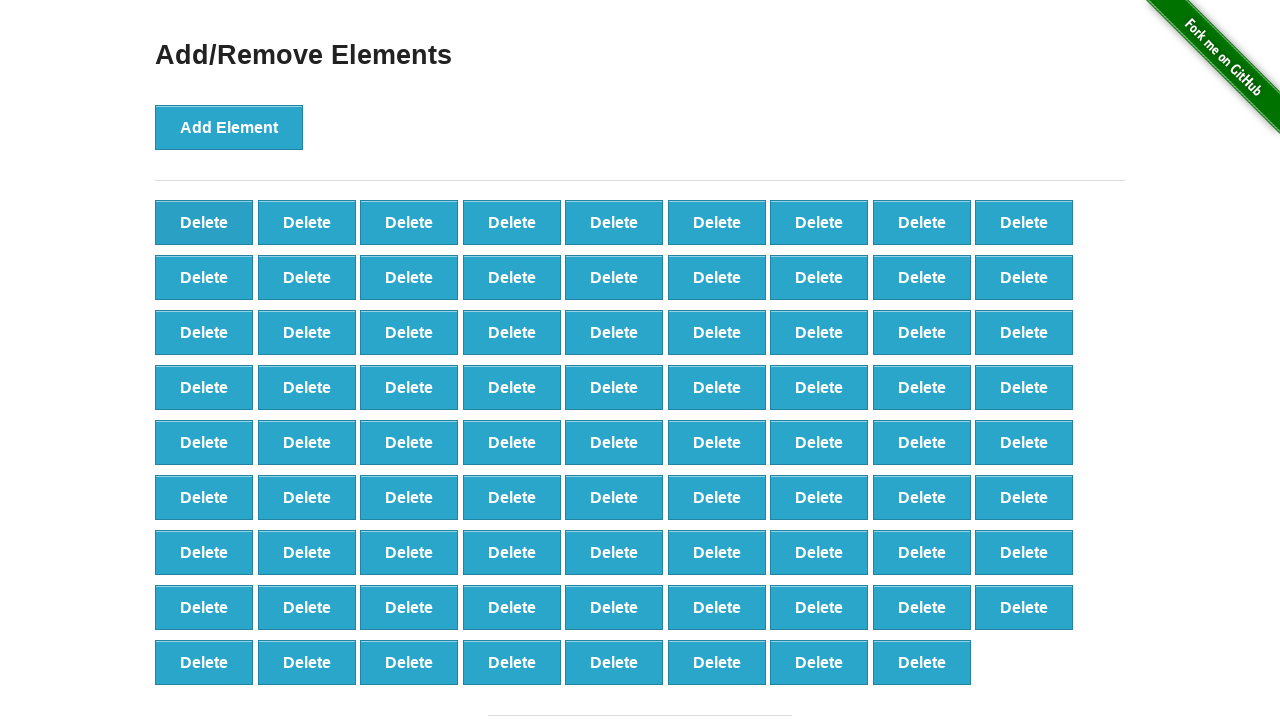

Clicked delete button to remove element (deletion 21/80) at (204, 222) on button.added-manually >> nth=0
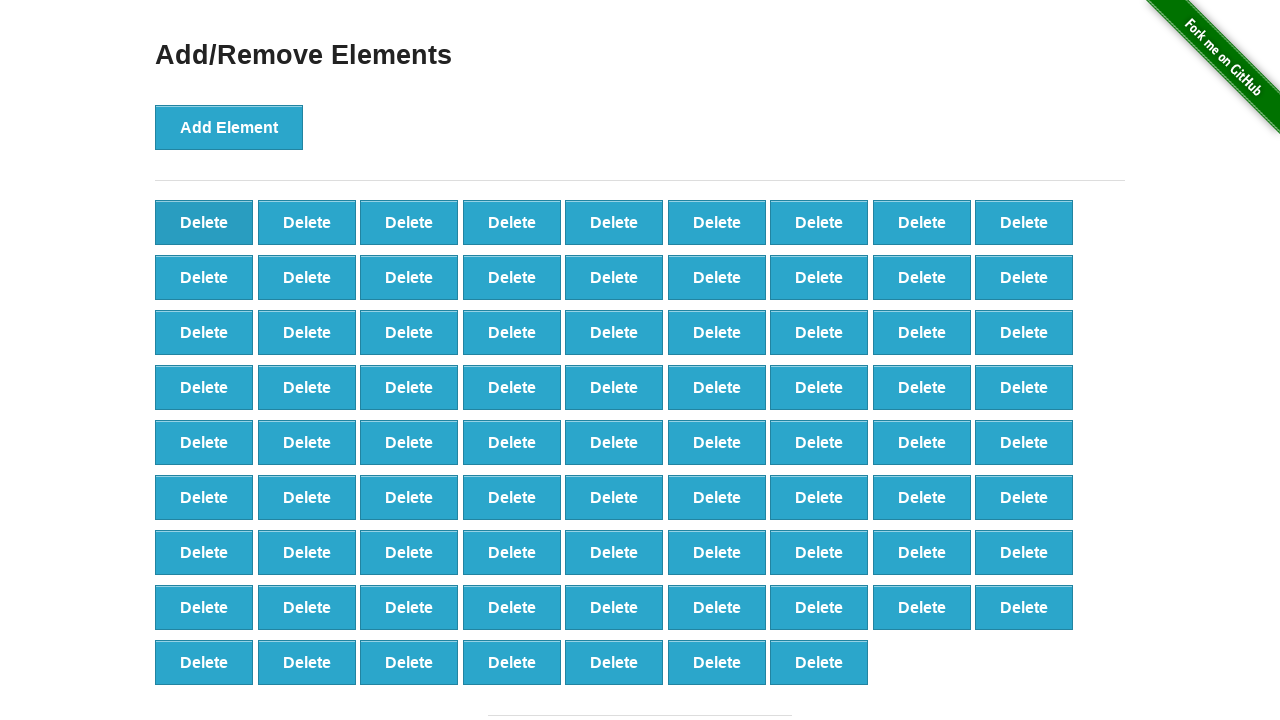

Clicked delete button to remove element (deletion 22/80) at (204, 222) on button.added-manually >> nth=0
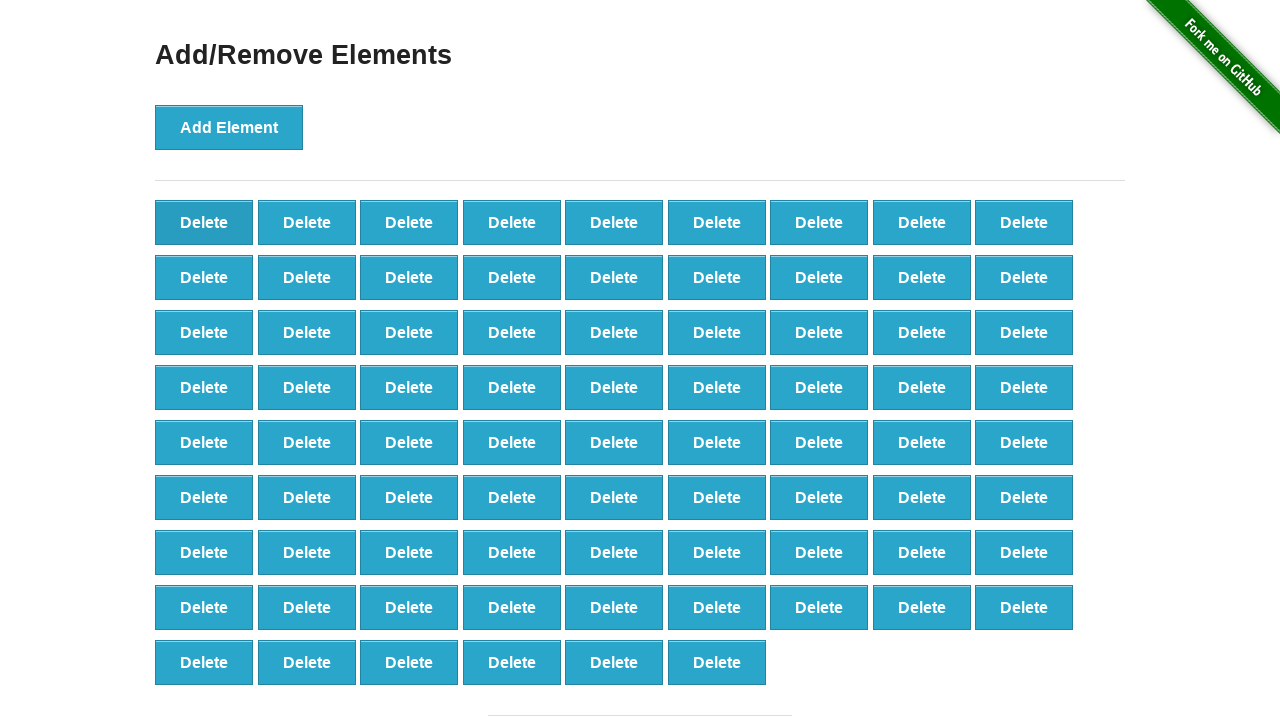

Clicked delete button to remove element (deletion 23/80) at (204, 222) on button.added-manually >> nth=0
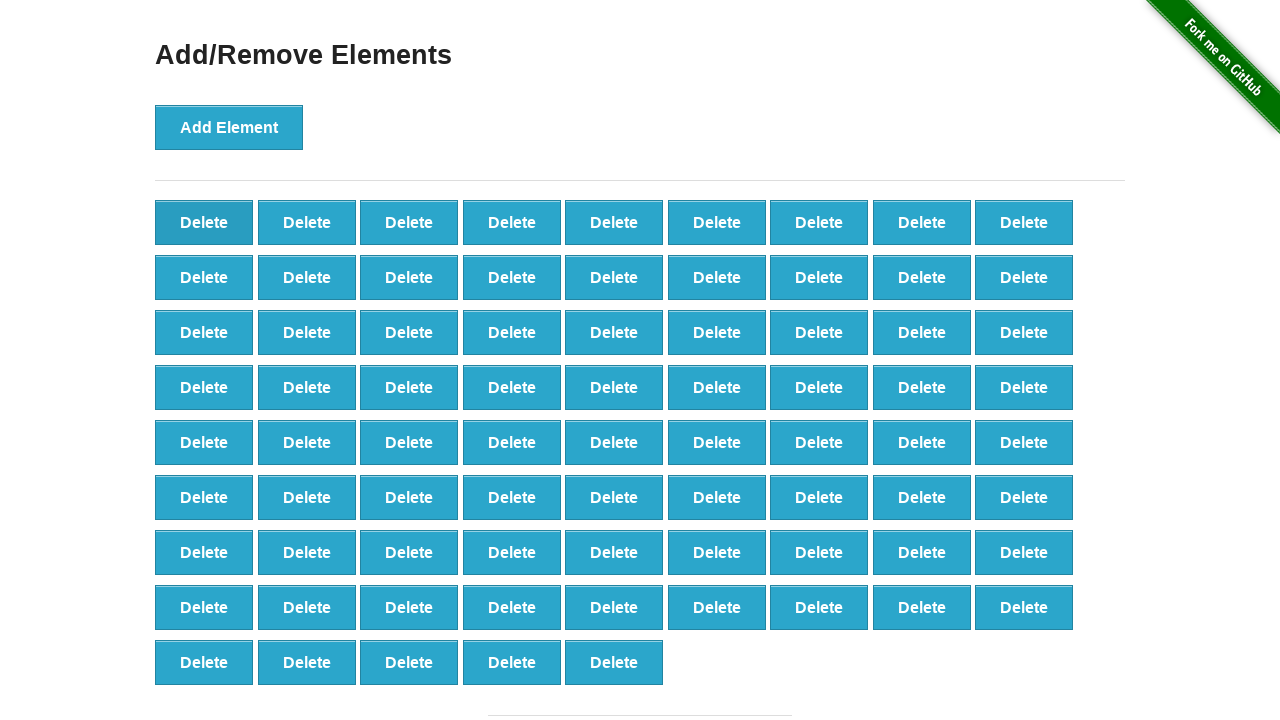

Clicked delete button to remove element (deletion 24/80) at (204, 222) on button.added-manually >> nth=0
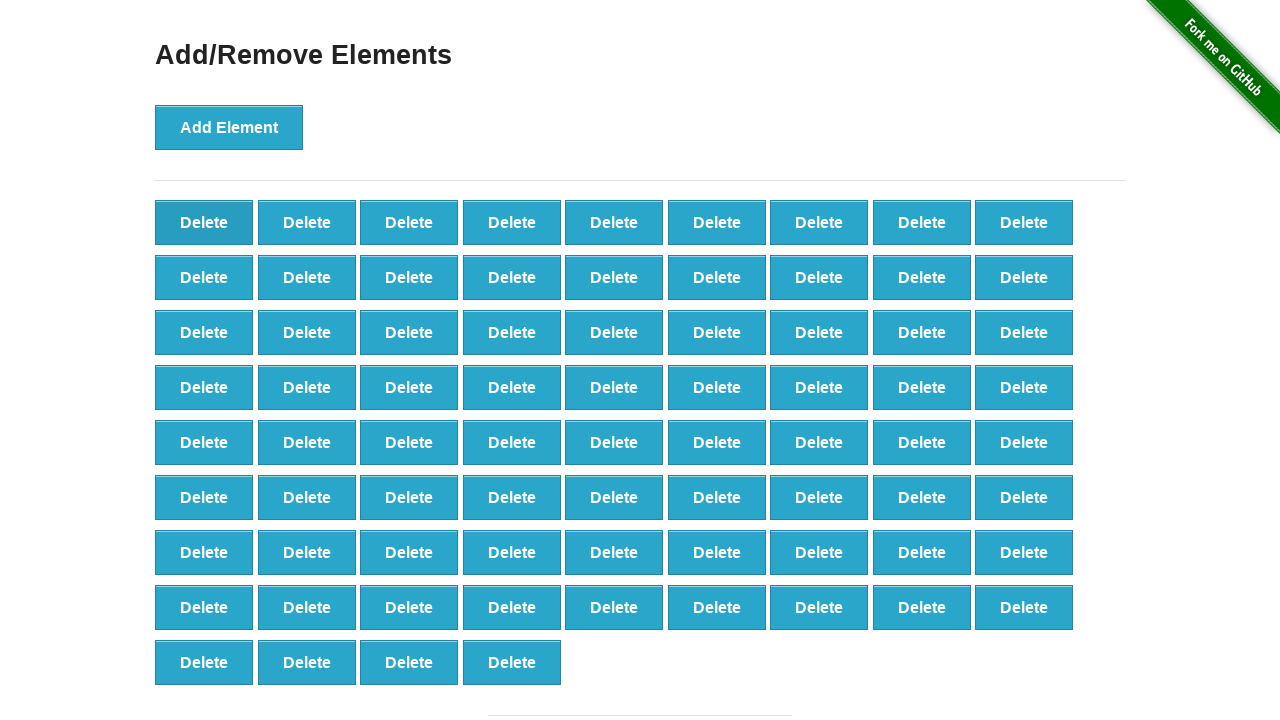

Clicked delete button to remove element (deletion 25/80) at (204, 222) on button.added-manually >> nth=0
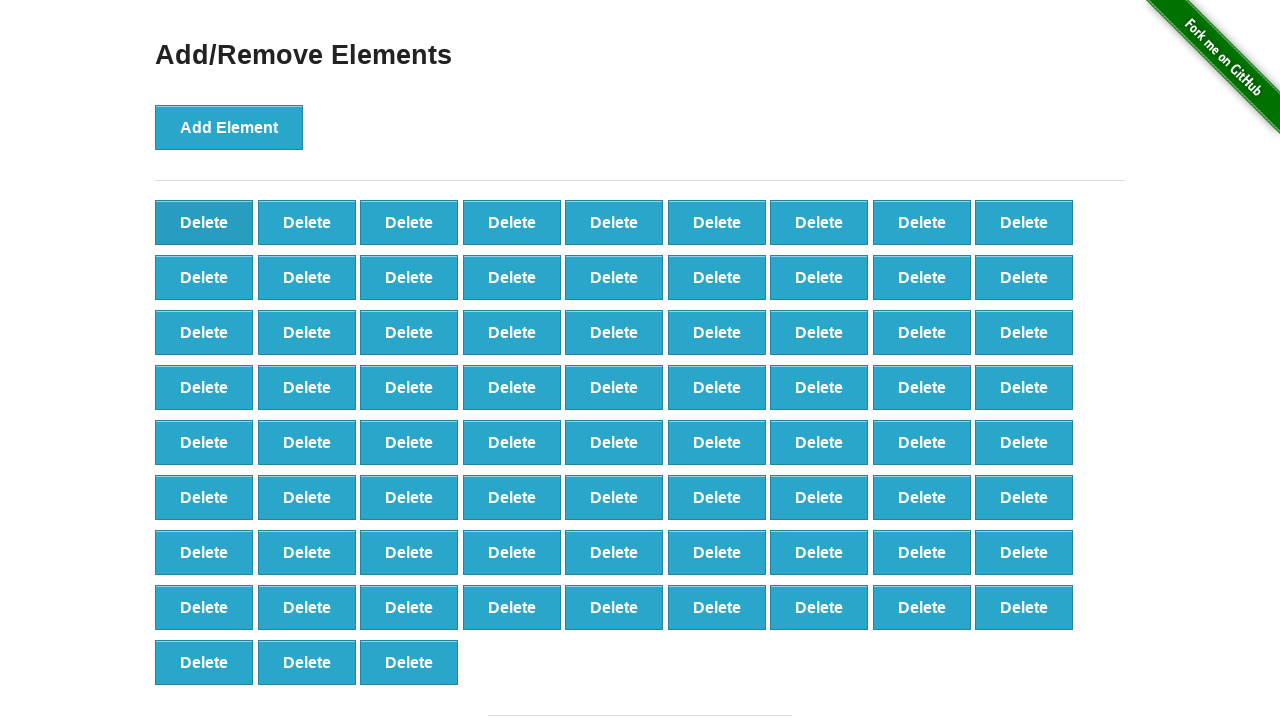

Clicked delete button to remove element (deletion 26/80) at (204, 222) on button.added-manually >> nth=0
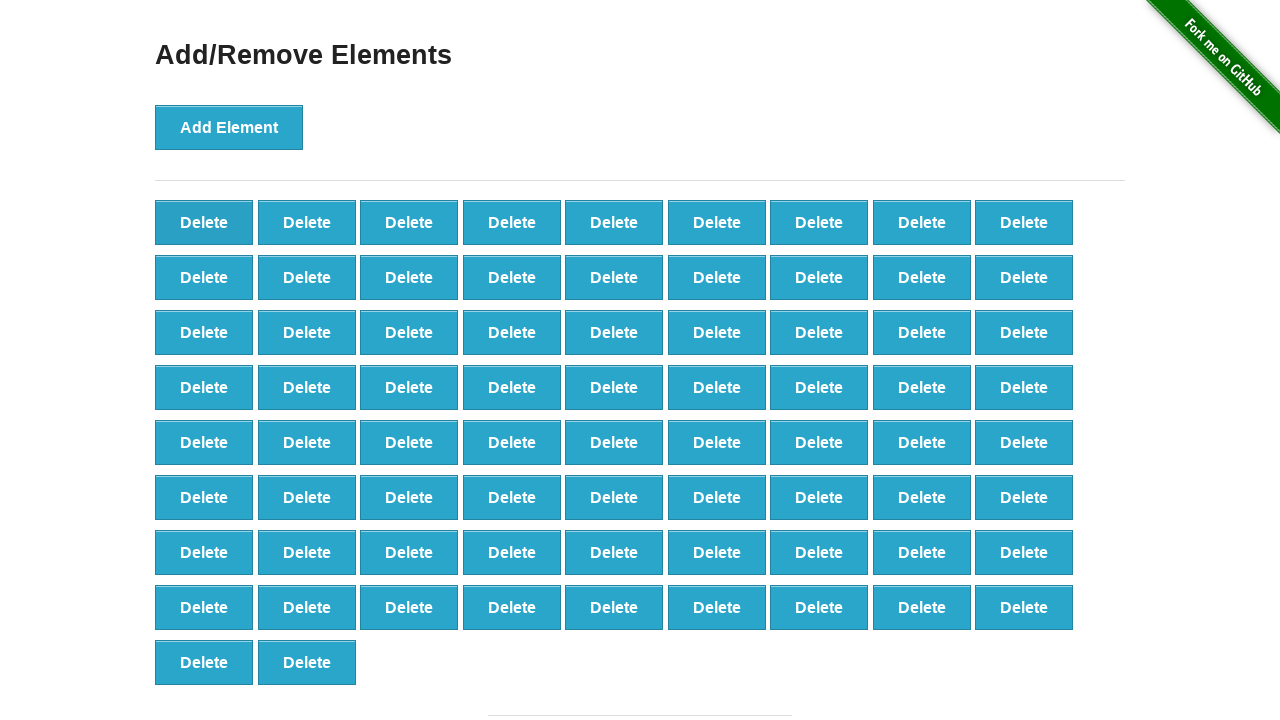

Clicked delete button to remove element (deletion 27/80) at (204, 222) on button.added-manually >> nth=0
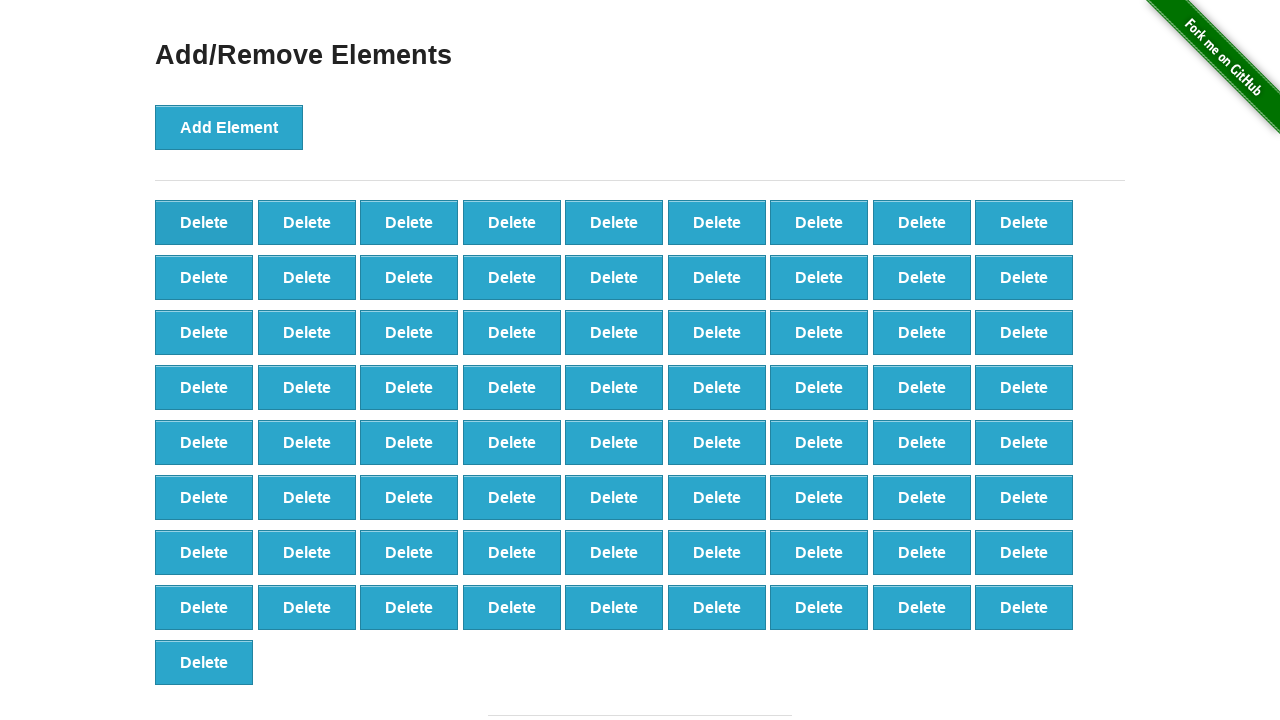

Clicked delete button to remove element (deletion 28/80) at (204, 222) on button.added-manually >> nth=0
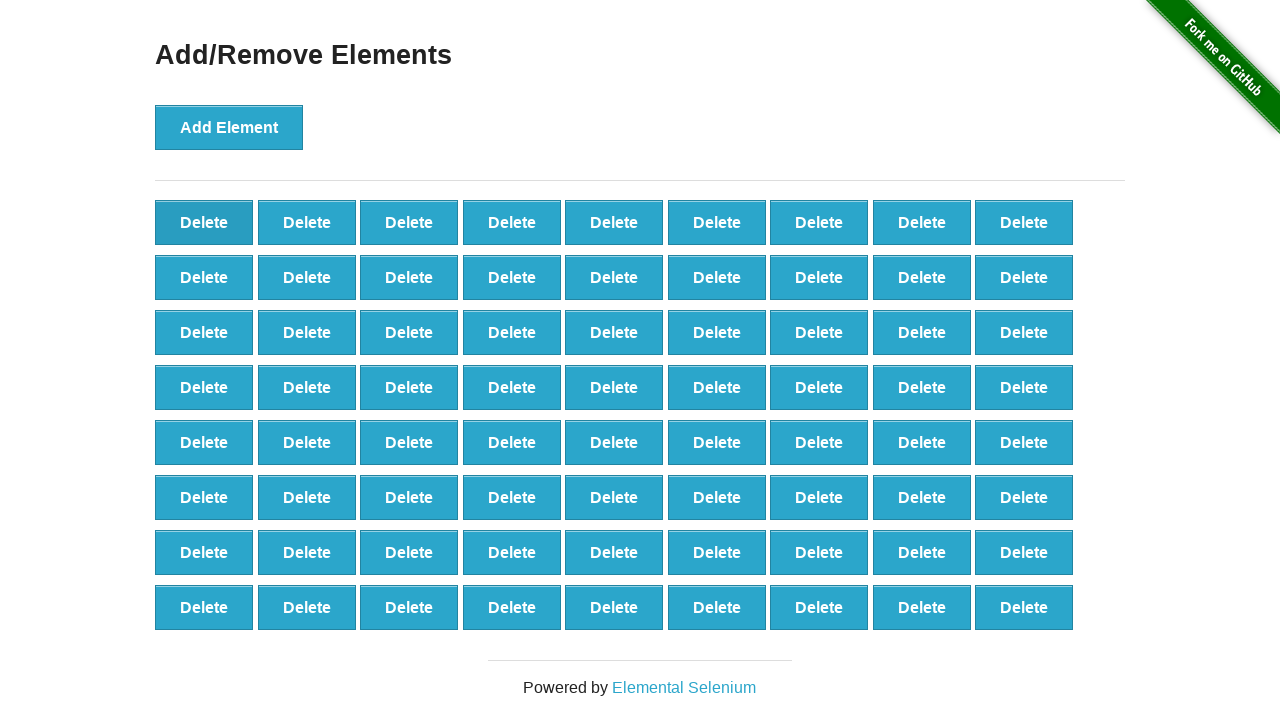

Clicked delete button to remove element (deletion 29/80) at (204, 222) on button.added-manually >> nth=0
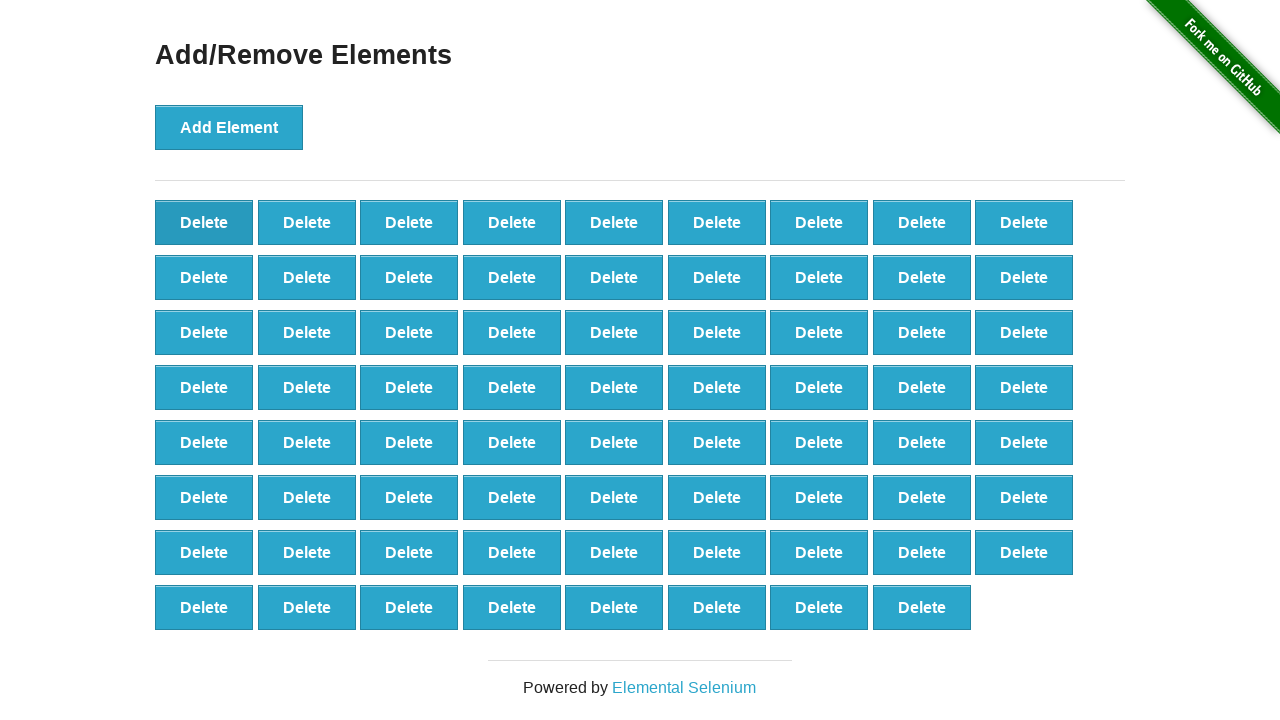

Clicked delete button to remove element (deletion 30/80) at (204, 222) on button.added-manually >> nth=0
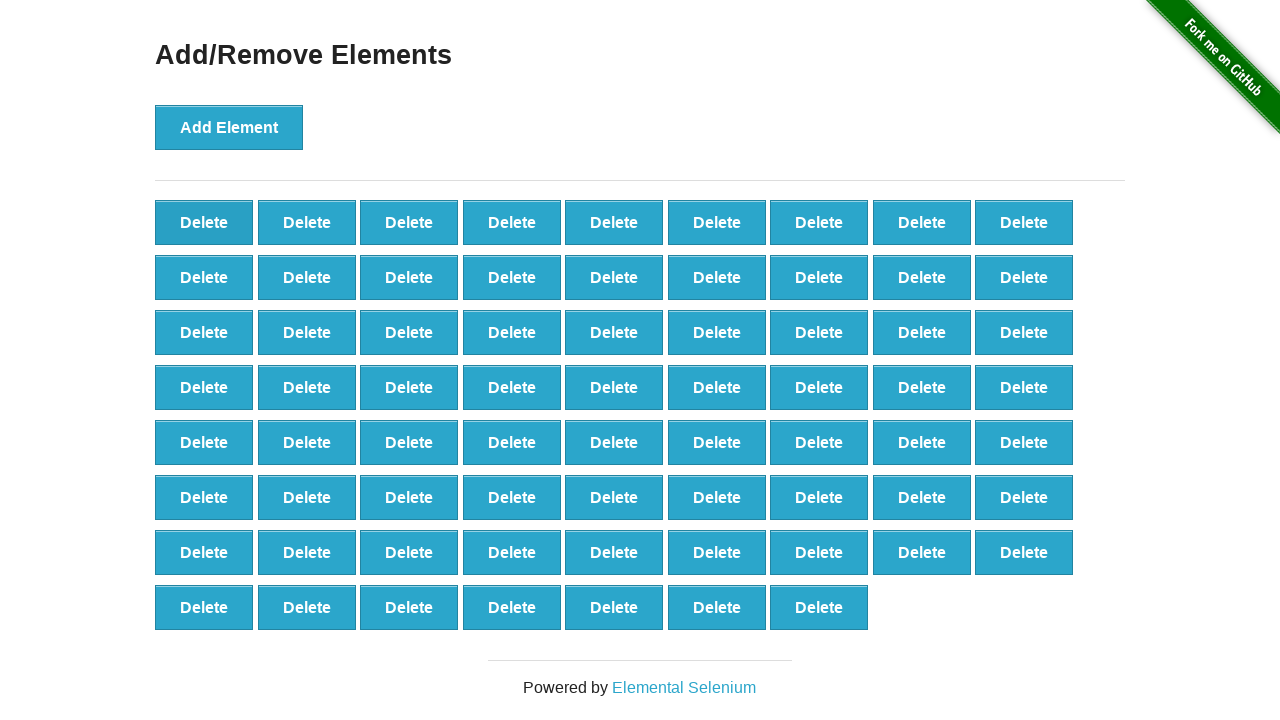

Clicked delete button to remove element (deletion 31/80) at (204, 222) on button.added-manually >> nth=0
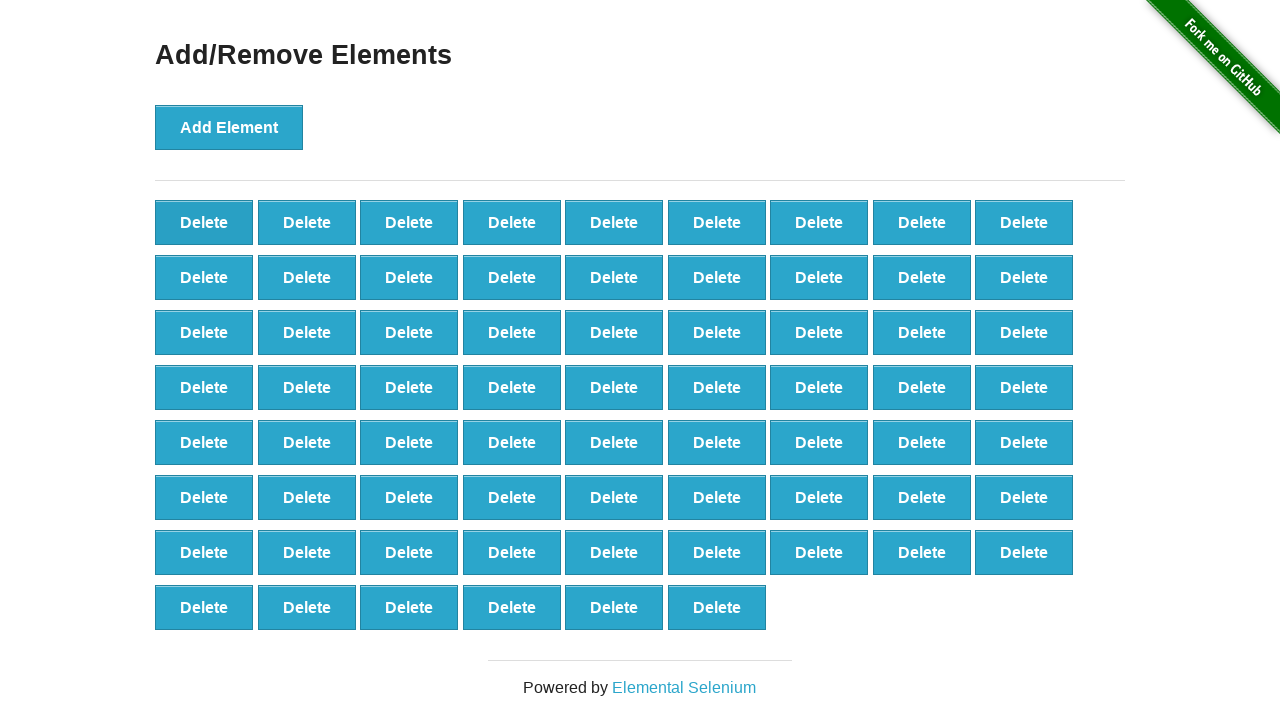

Clicked delete button to remove element (deletion 32/80) at (204, 222) on button.added-manually >> nth=0
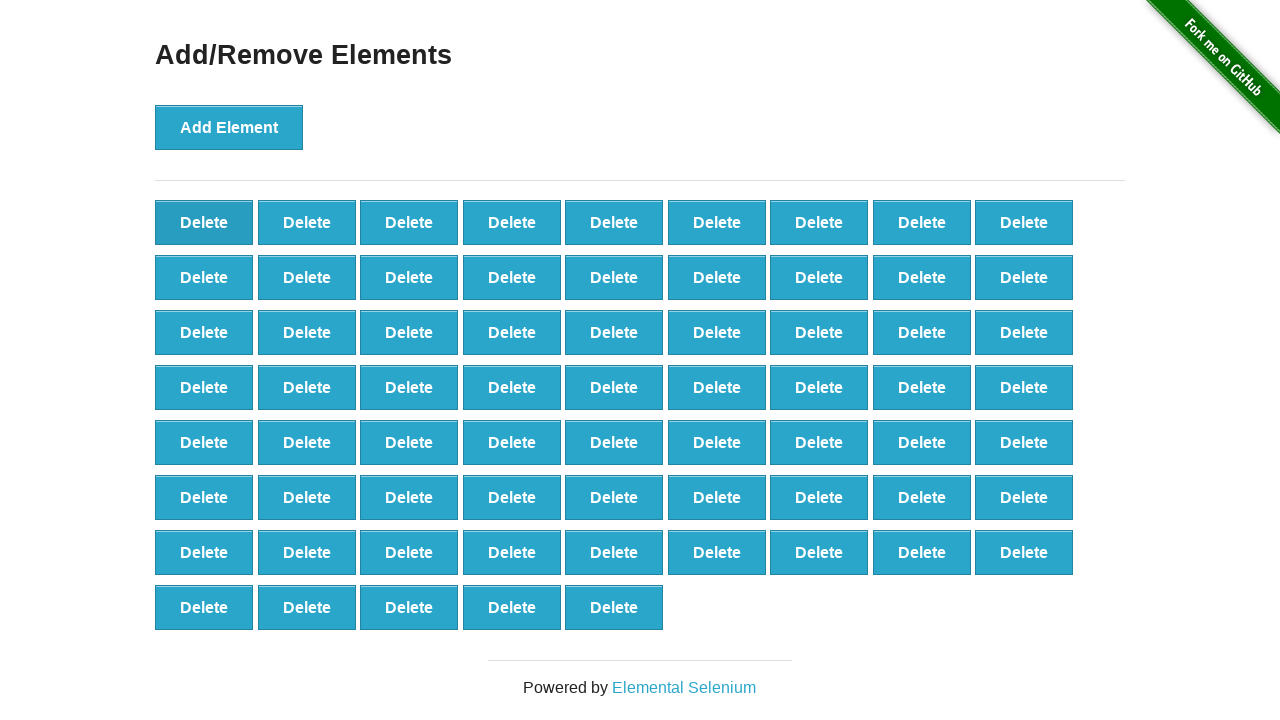

Clicked delete button to remove element (deletion 33/80) at (204, 222) on button.added-manually >> nth=0
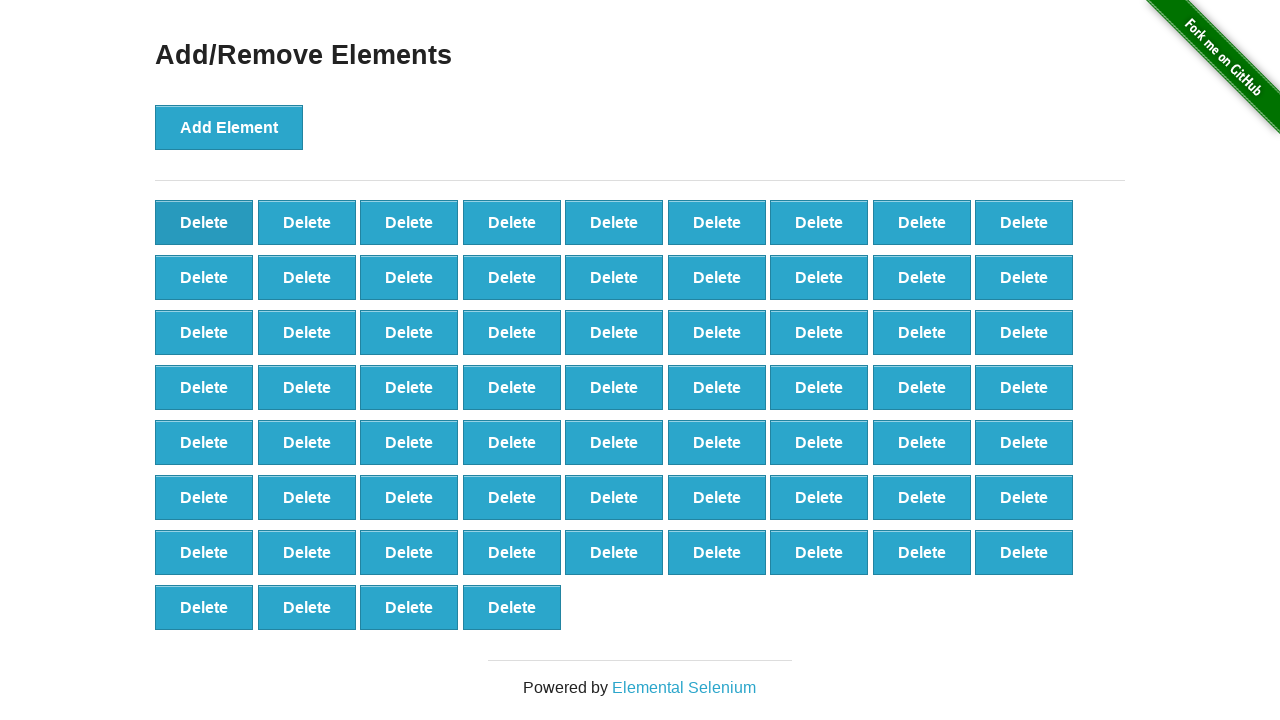

Clicked delete button to remove element (deletion 34/80) at (204, 222) on button.added-manually >> nth=0
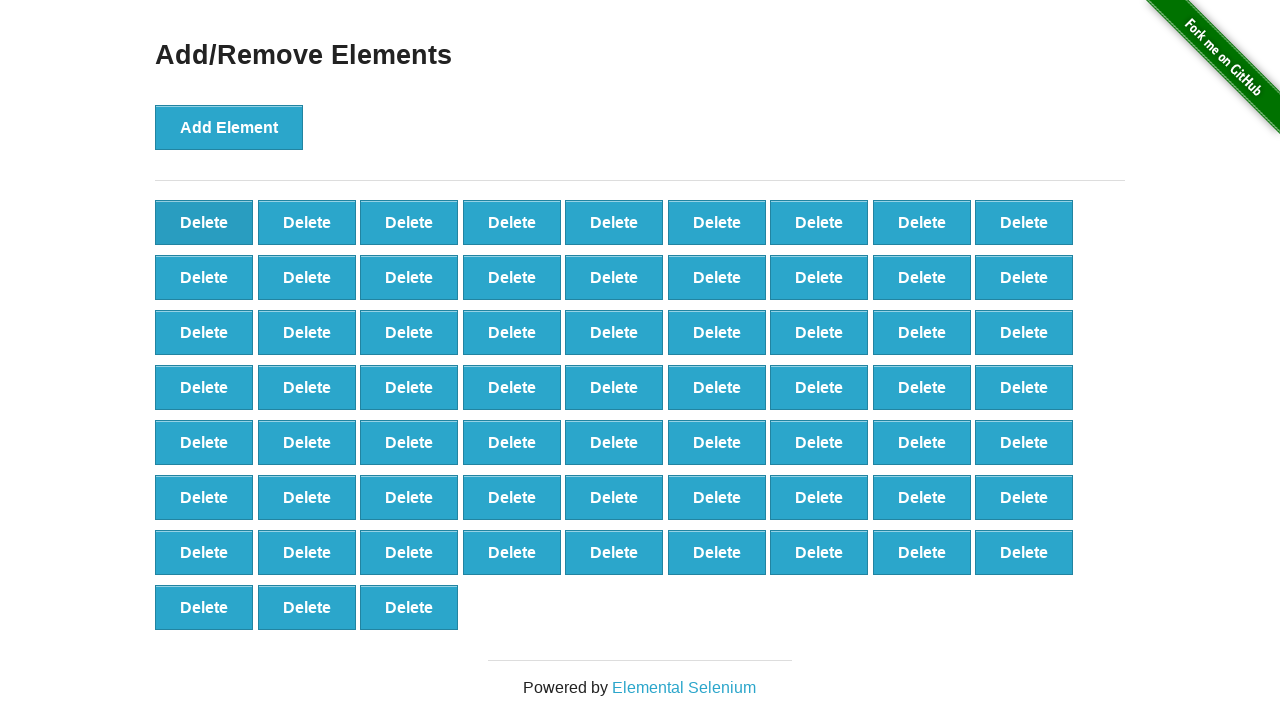

Clicked delete button to remove element (deletion 35/80) at (204, 222) on button.added-manually >> nth=0
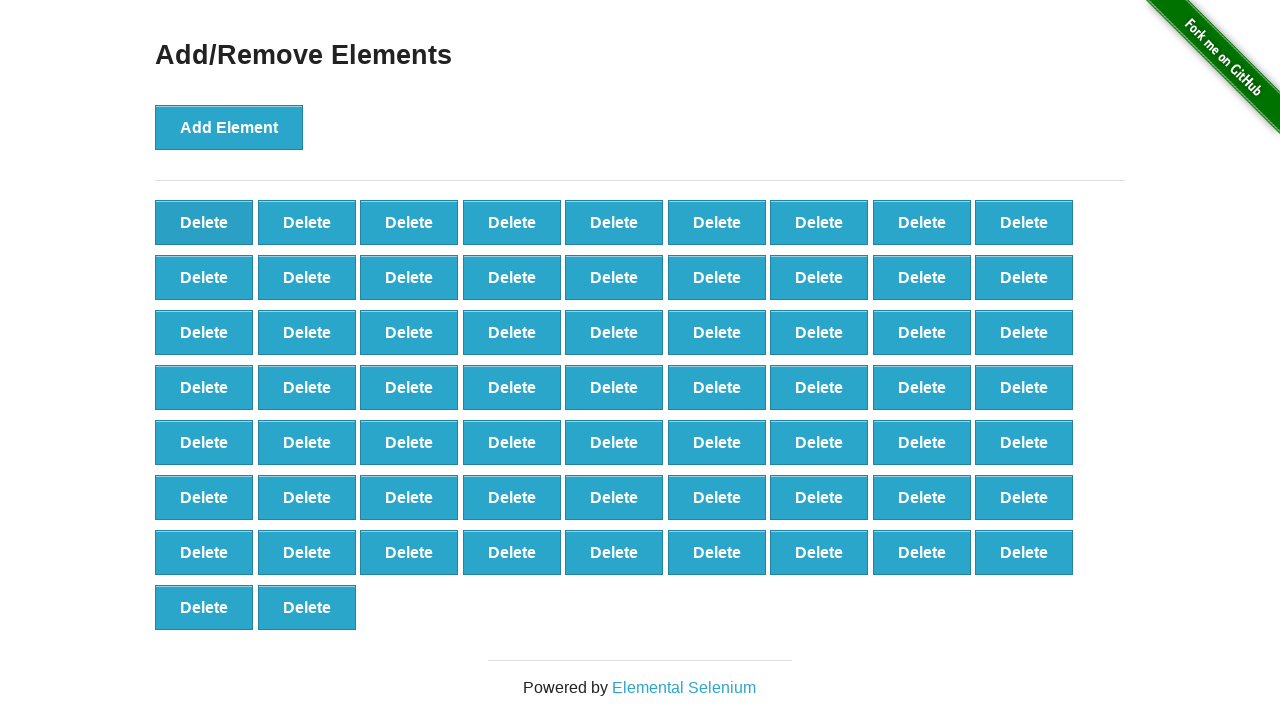

Clicked delete button to remove element (deletion 36/80) at (204, 222) on button.added-manually >> nth=0
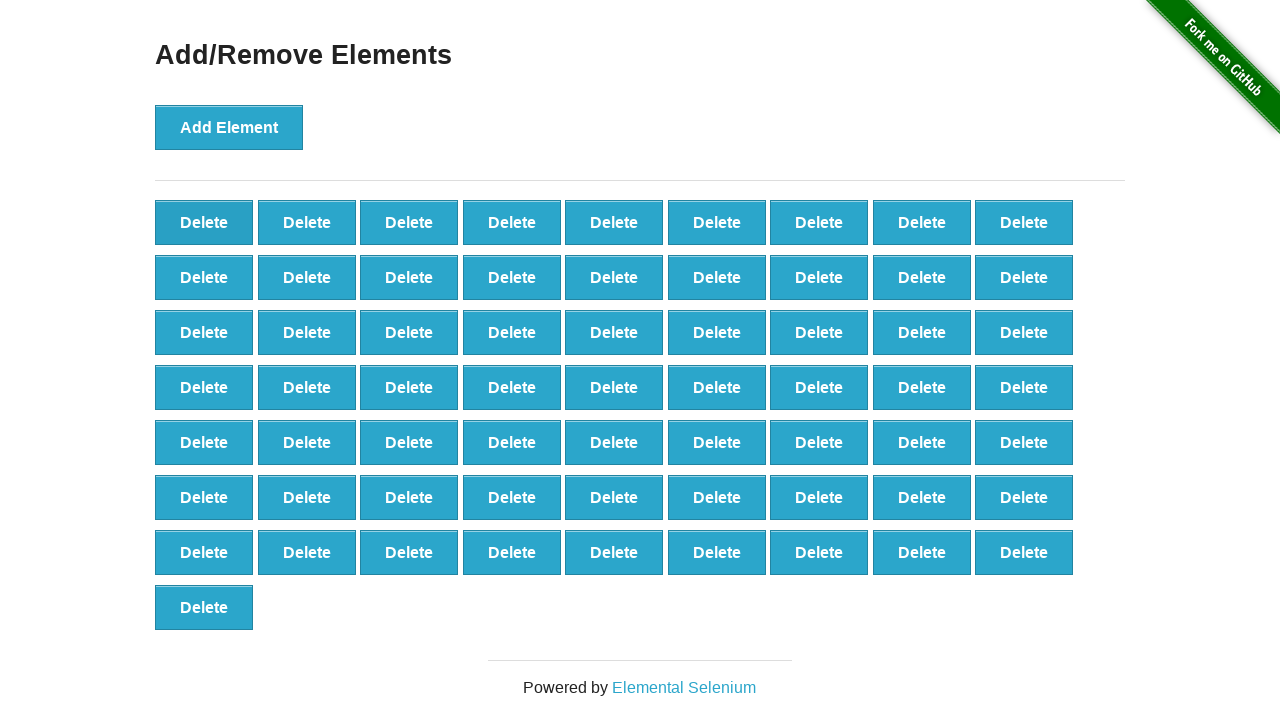

Clicked delete button to remove element (deletion 37/80) at (204, 222) on button.added-manually >> nth=0
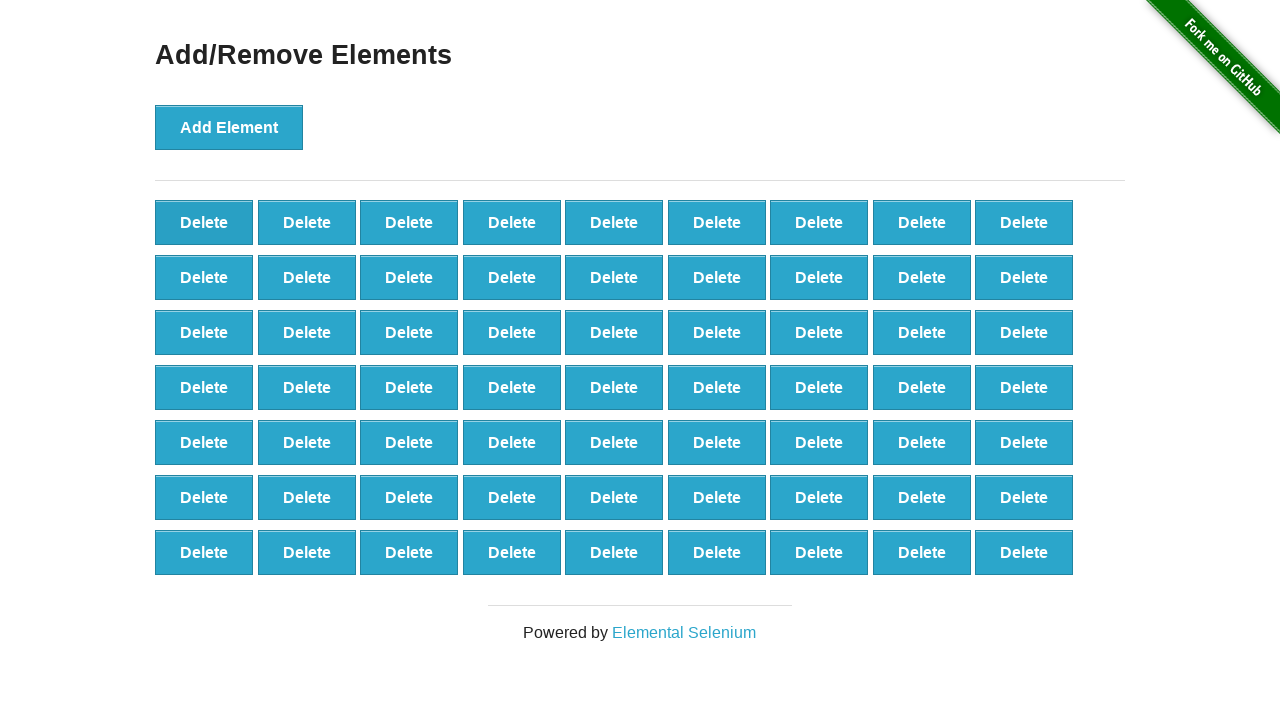

Clicked delete button to remove element (deletion 38/80) at (204, 222) on button.added-manually >> nth=0
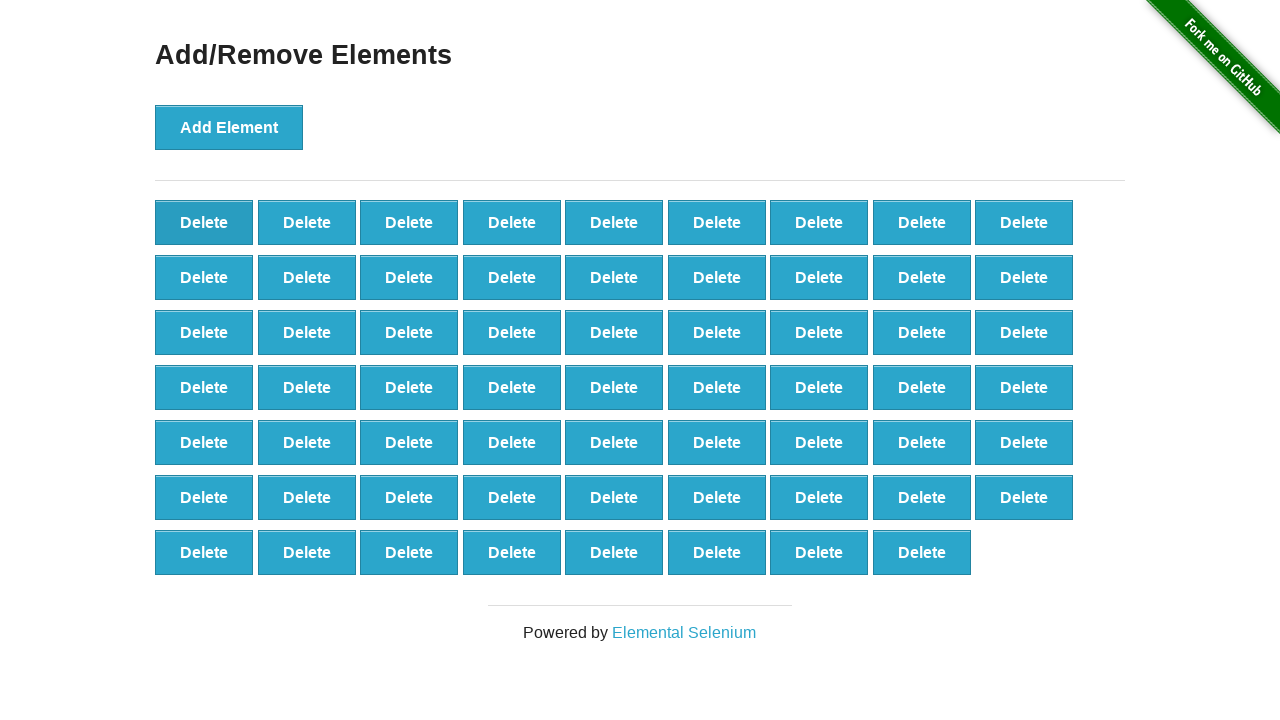

Clicked delete button to remove element (deletion 39/80) at (204, 222) on button.added-manually >> nth=0
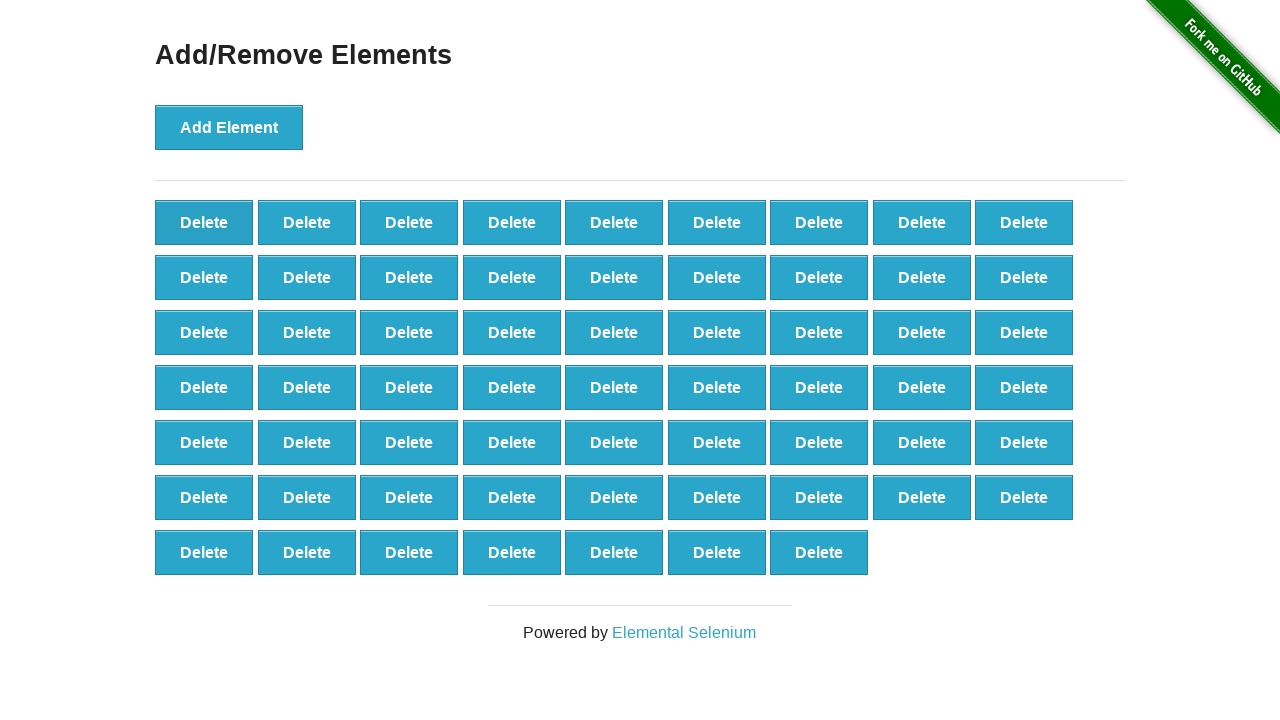

Clicked delete button to remove element (deletion 40/80) at (204, 222) on button.added-manually >> nth=0
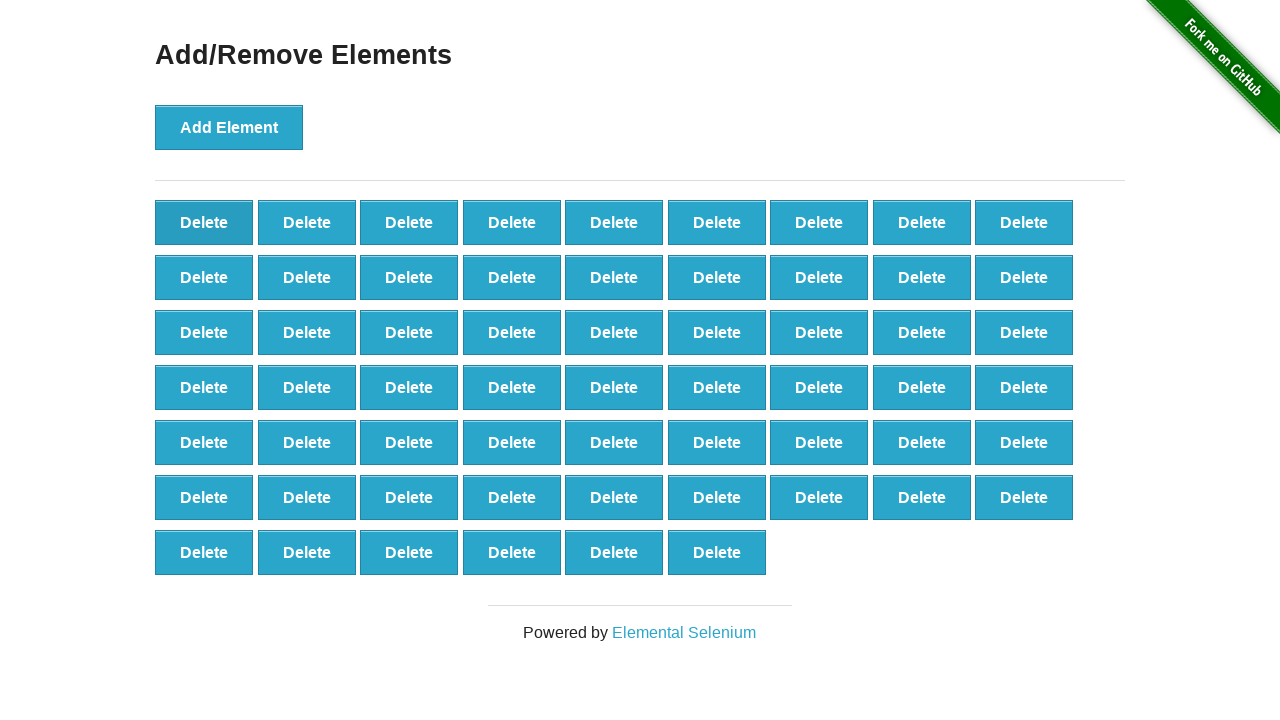

Clicked delete button to remove element (deletion 41/80) at (204, 222) on button.added-manually >> nth=0
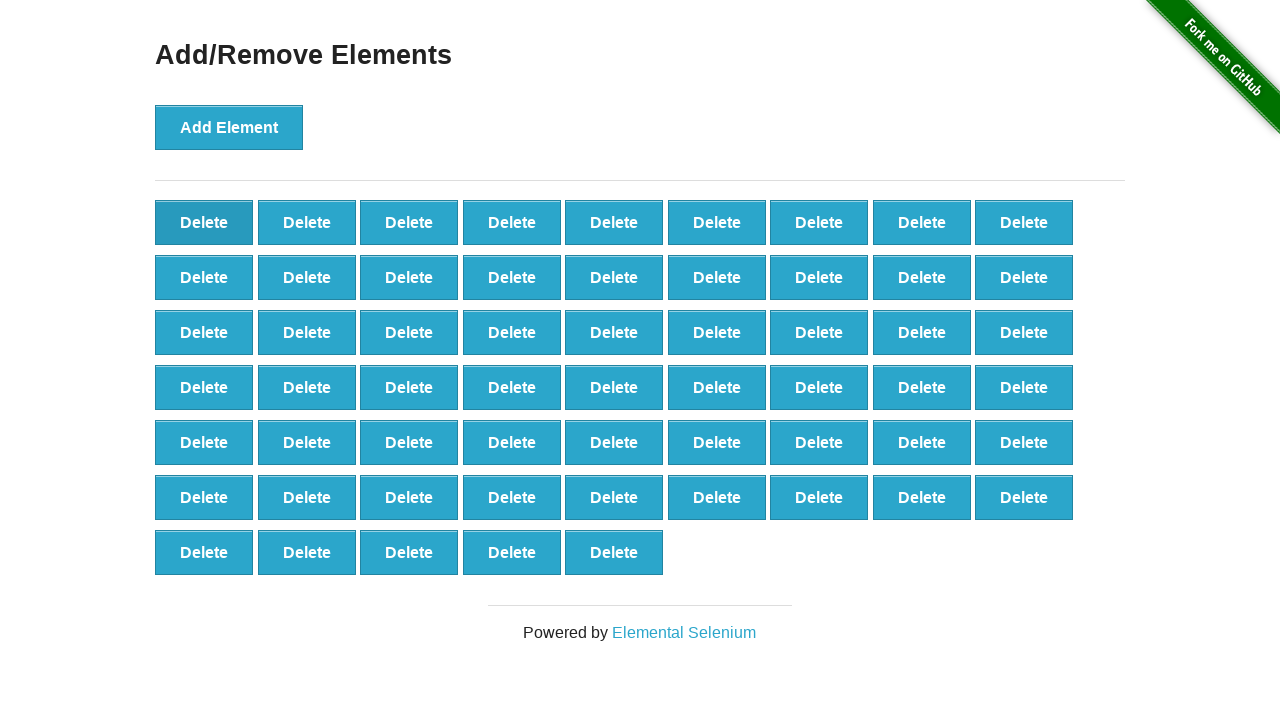

Clicked delete button to remove element (deletion 42/80) at (204, 222) on button.added-manually >> nth=0
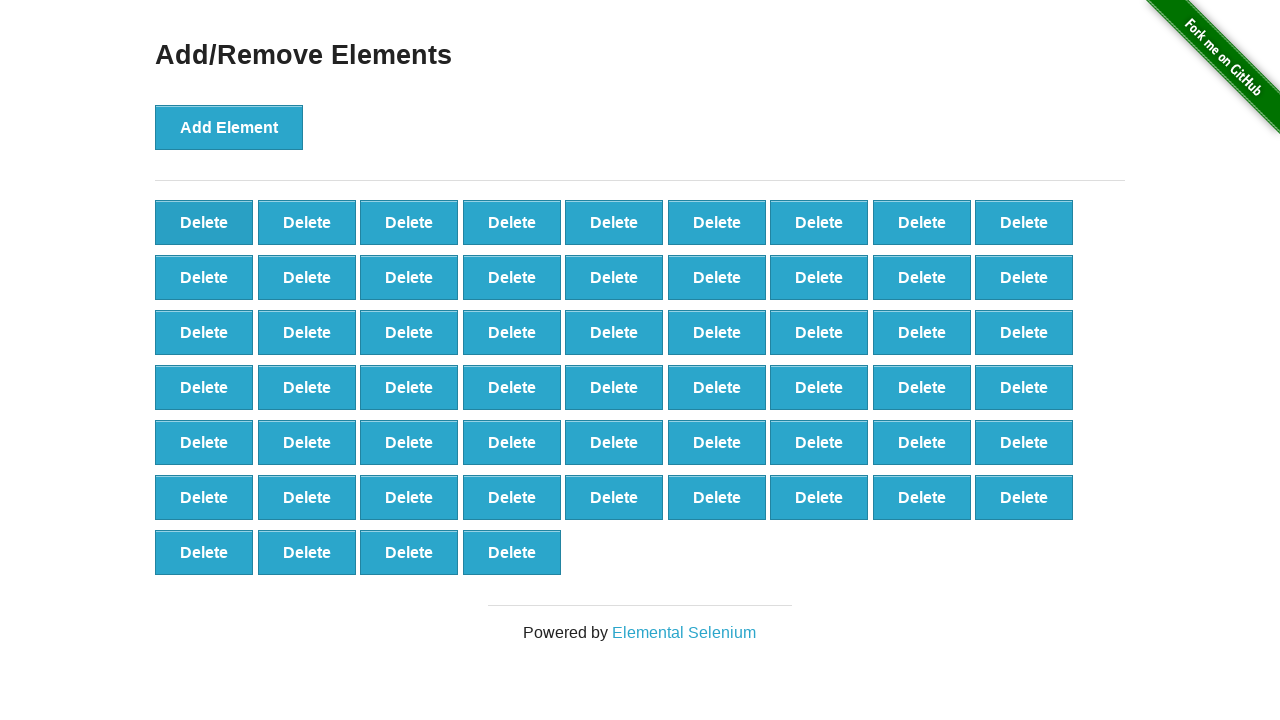

Clicked delete button to remove element (deletion 43/80) at (204, 222) on button.added-manually >> nth=0
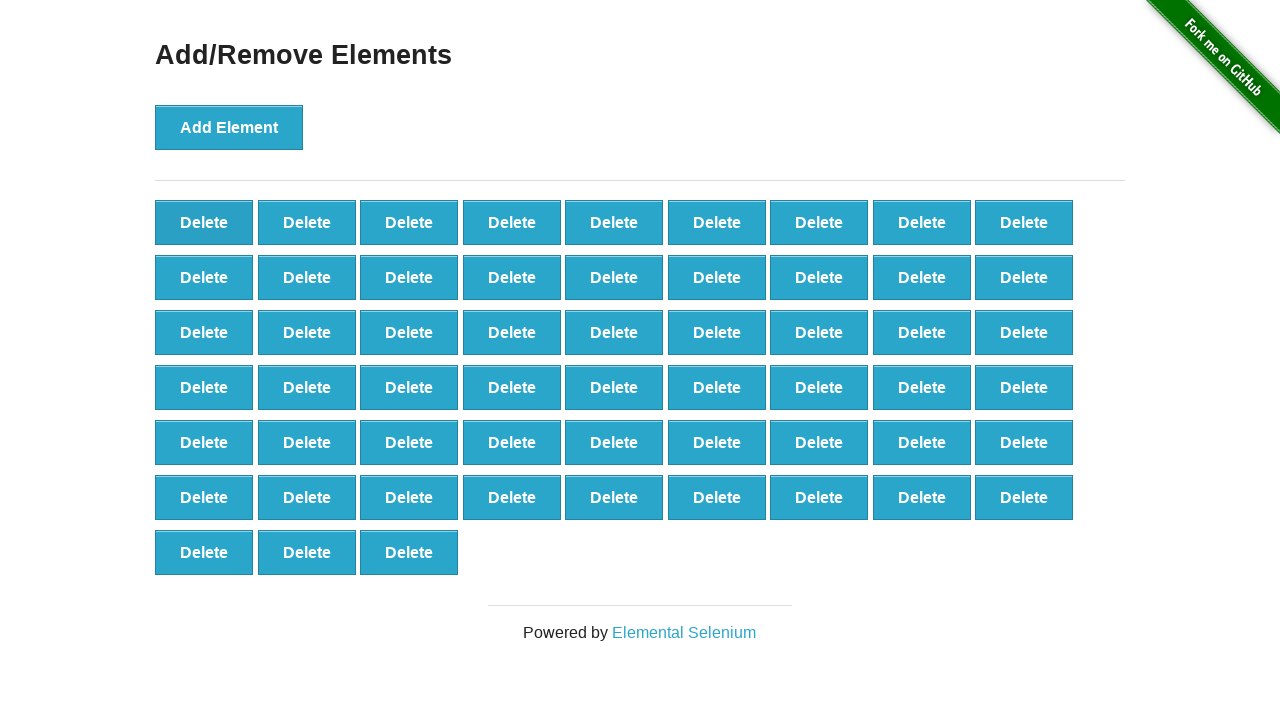

Clicked delete button to remove element (deletion 44/80) at (204, 222) on button.added-manually >> nth=0
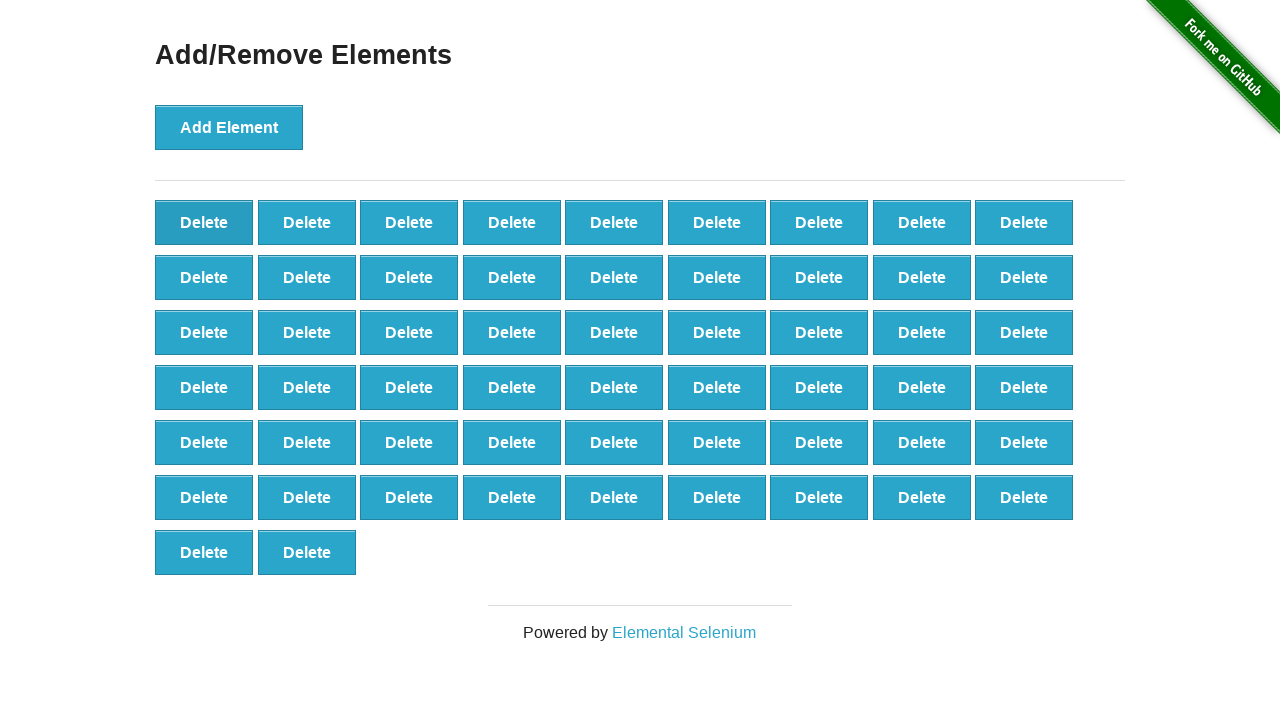

Clicked delete button to remove element (deletion 45/80) at (204, 222) on button.added-manually >> nth=0
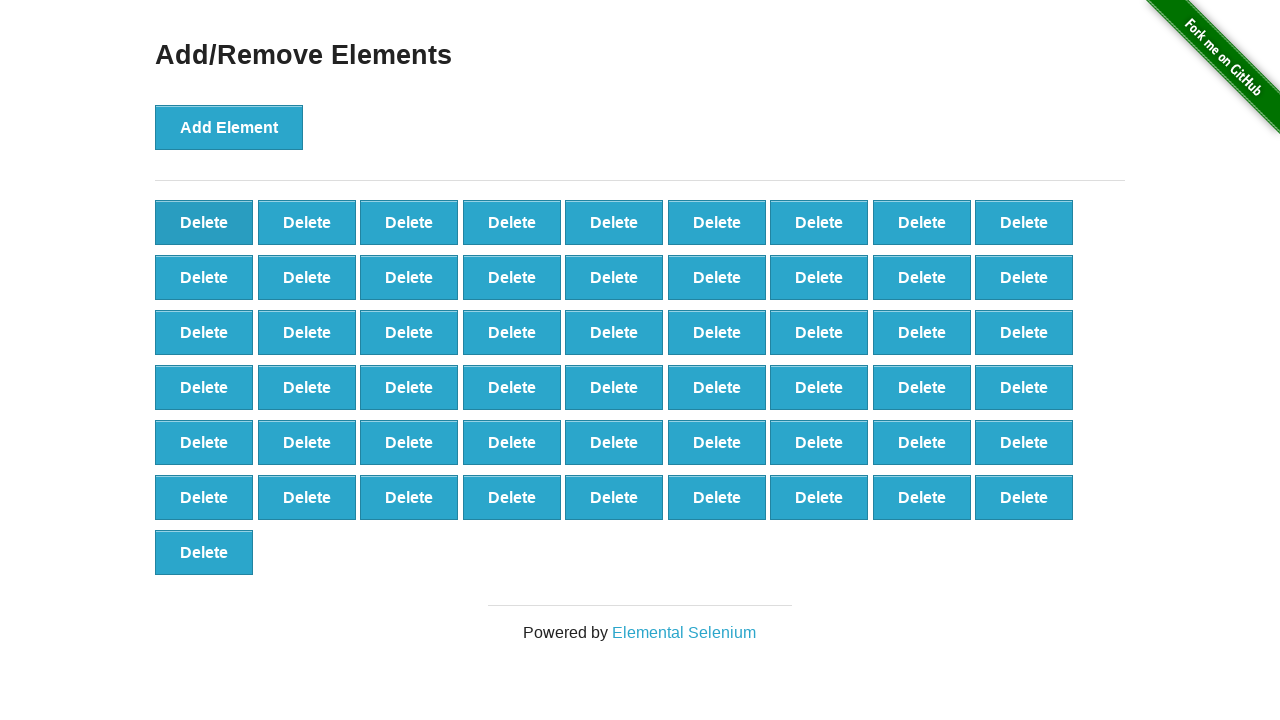

Clicked delete button to remove element (deletion 46/80) at (204, 222) on button.added-manually >> nth=0
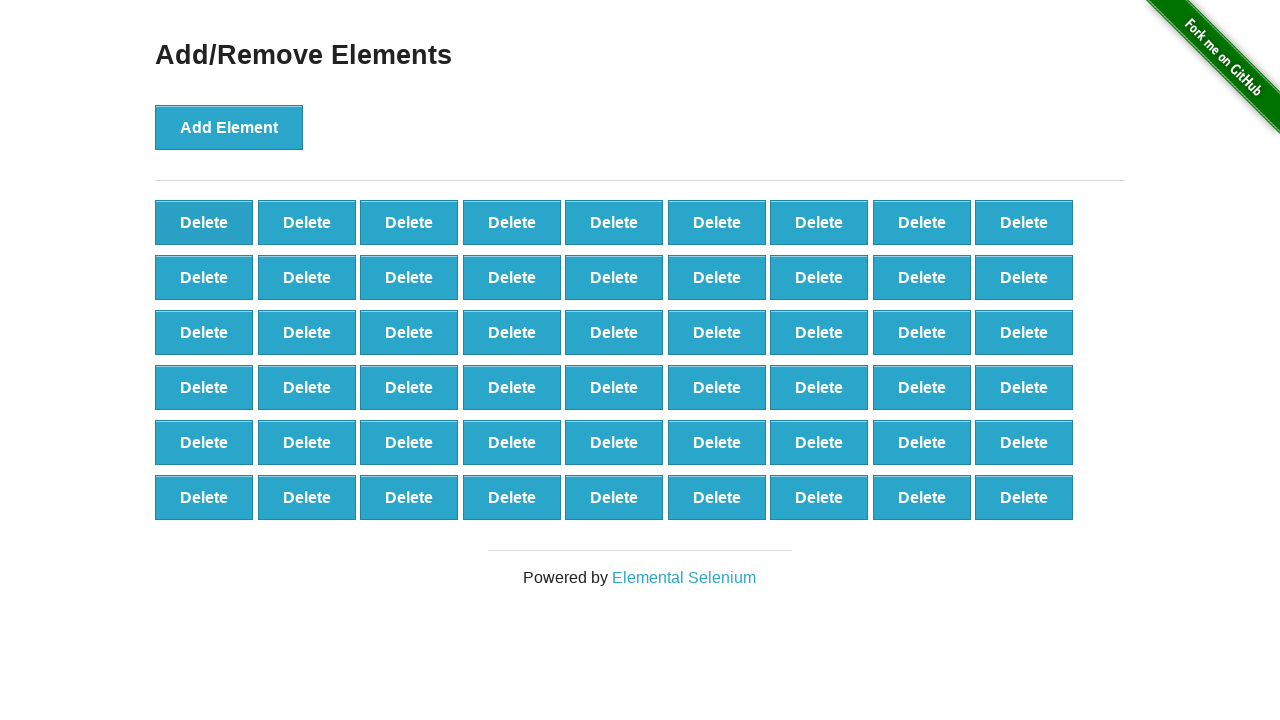

Clicked delete button to remove element (deletion 47/80) at (204, 222) on button.added-manually >> nth=0
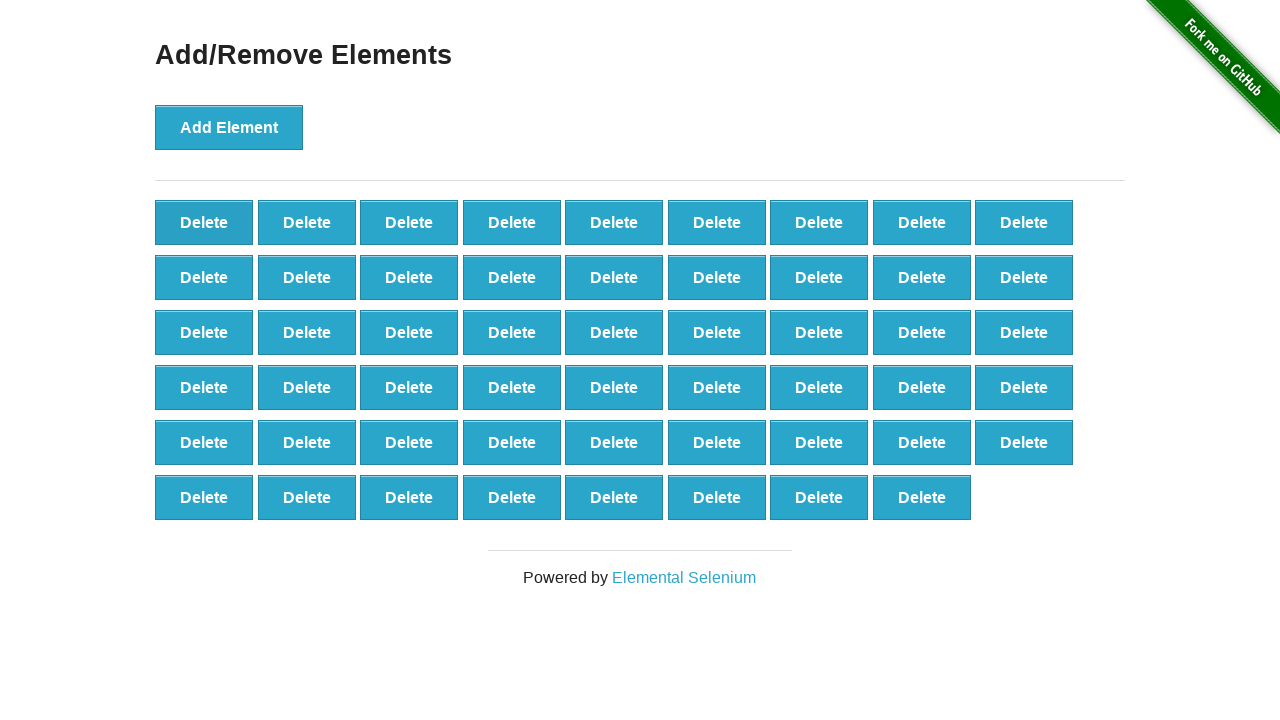

Clicked delete button to remove element (deletion 48/80) at (204, 222) on button.added-manually >> nth=0
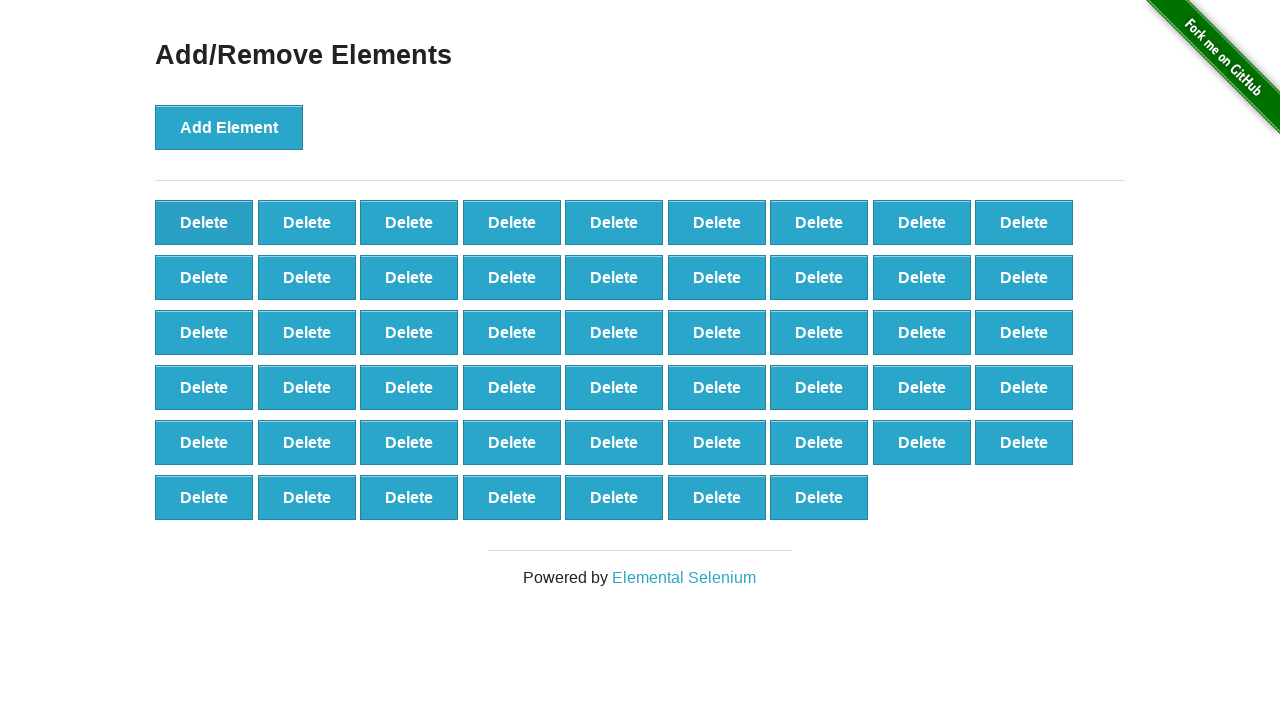

Clicked delete button to remove element (deletion 49/80) at (204, 222) on button.added-manually >> nth=0
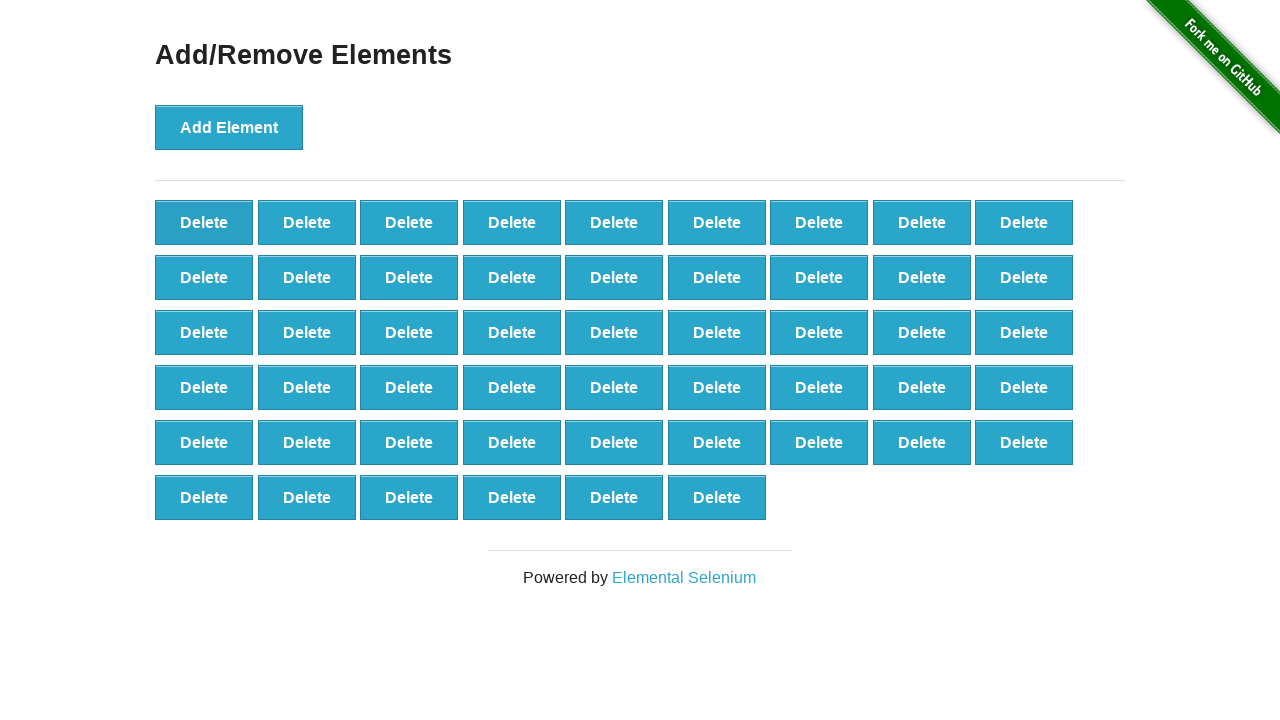

Clicked delete button to remove element (deletion 50/80) at (204, 222) on button.added-manually >> nth=0
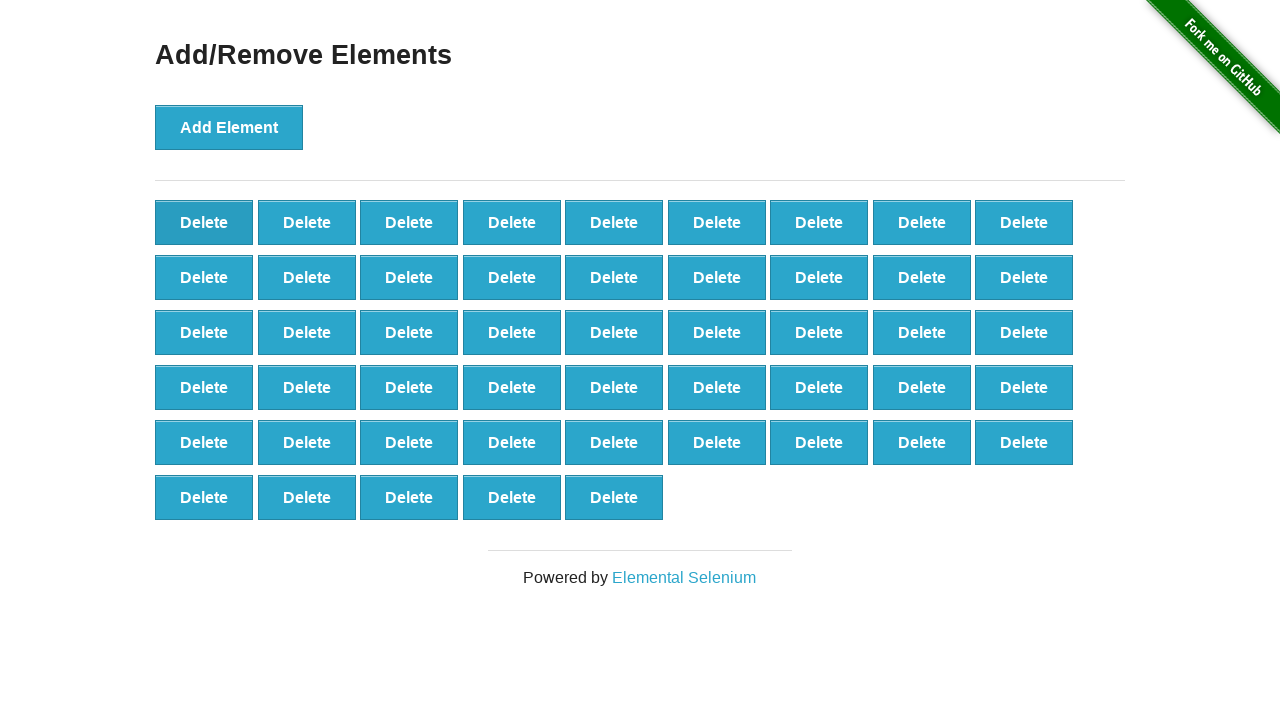

Clicked delete button to remove element (deletion 51/80) at (204, 222) on button.added-manually >> nth=0
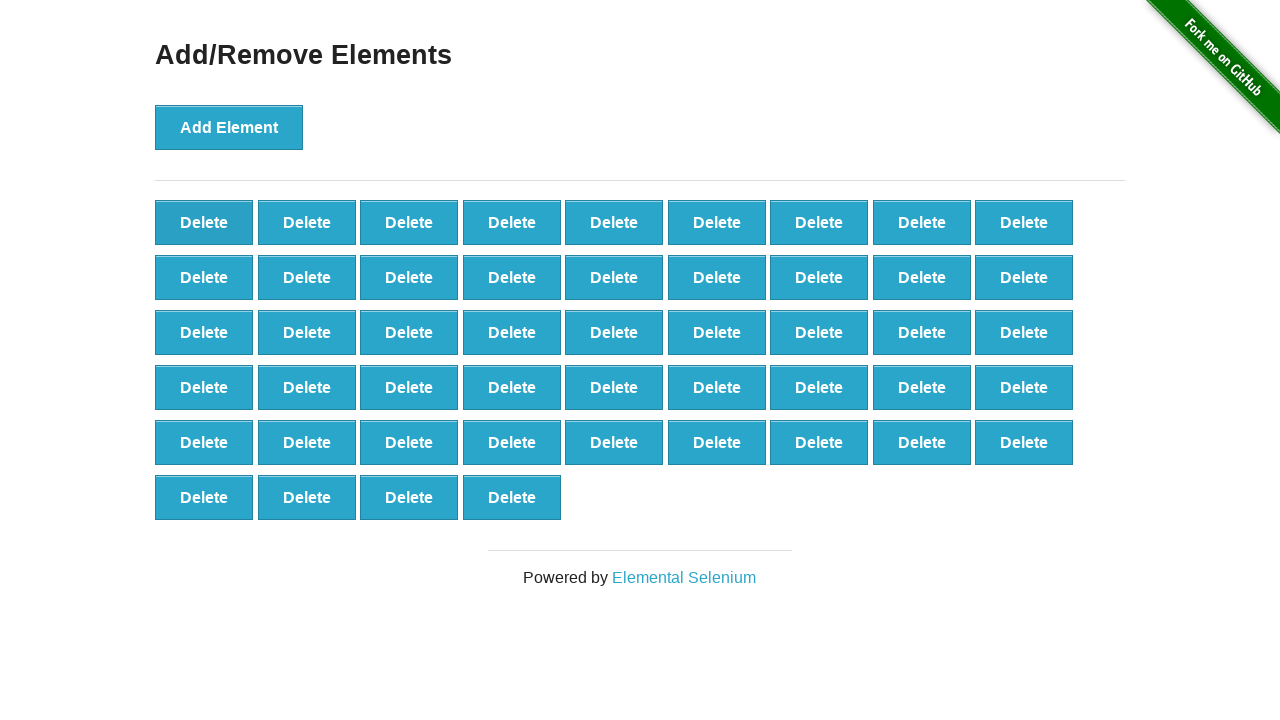

Clicked delete button to remove element (deletion 52/80) at (204, 222) on button.added-manually >> nth=0
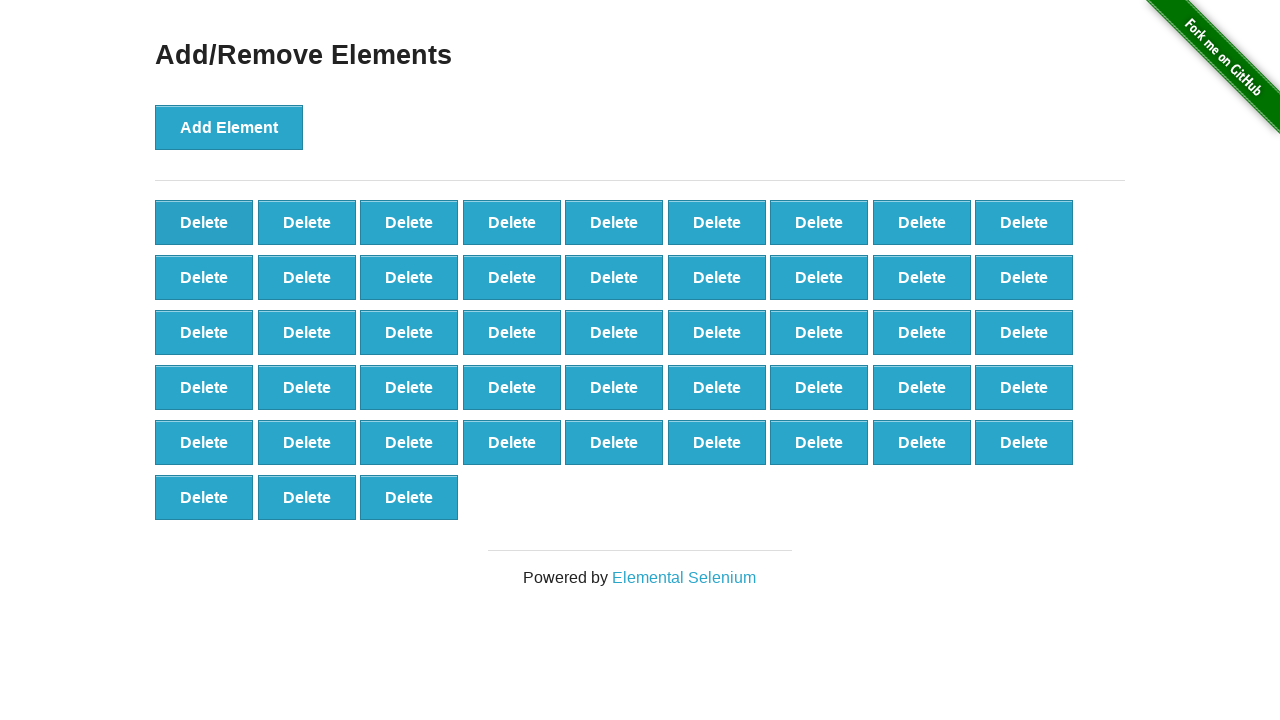

Clicked delete button to remove element (deletion 53/80) at (204, 222) on button.added-manually >> nth=0
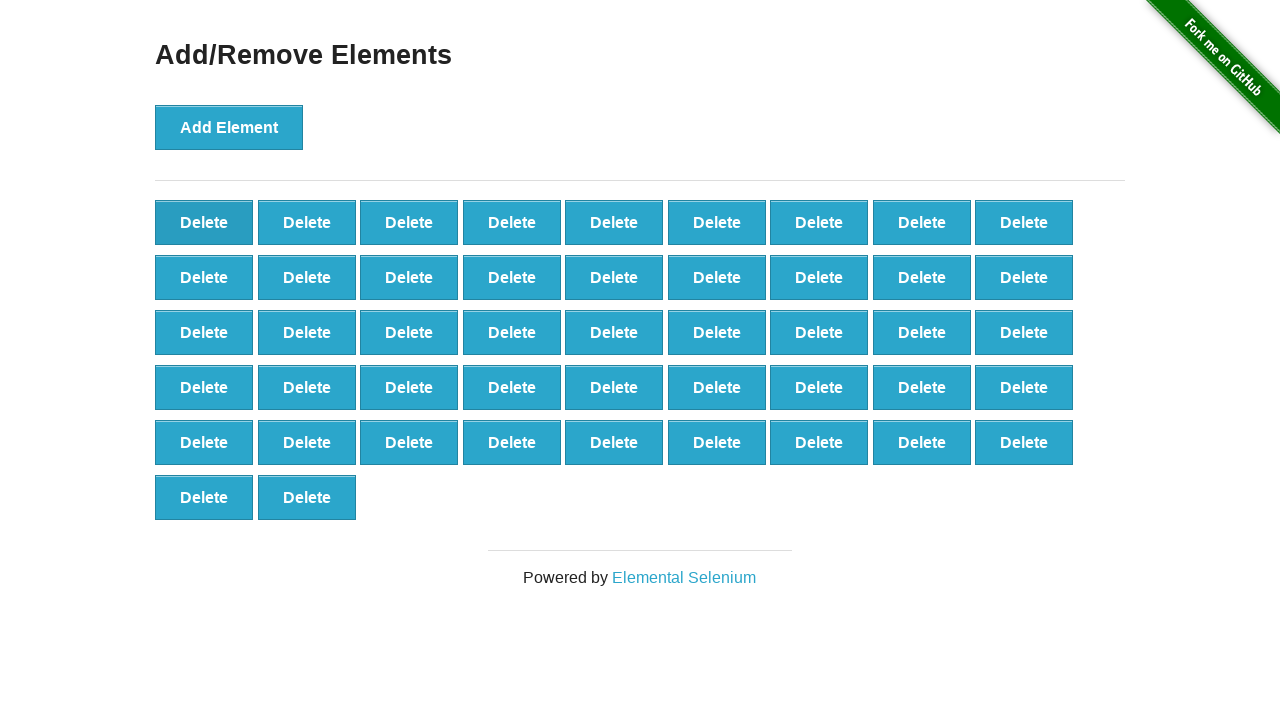

Clicked delete button to remove element (deletion 54/80) at (204, 222) on button.added-manually >> nth=0
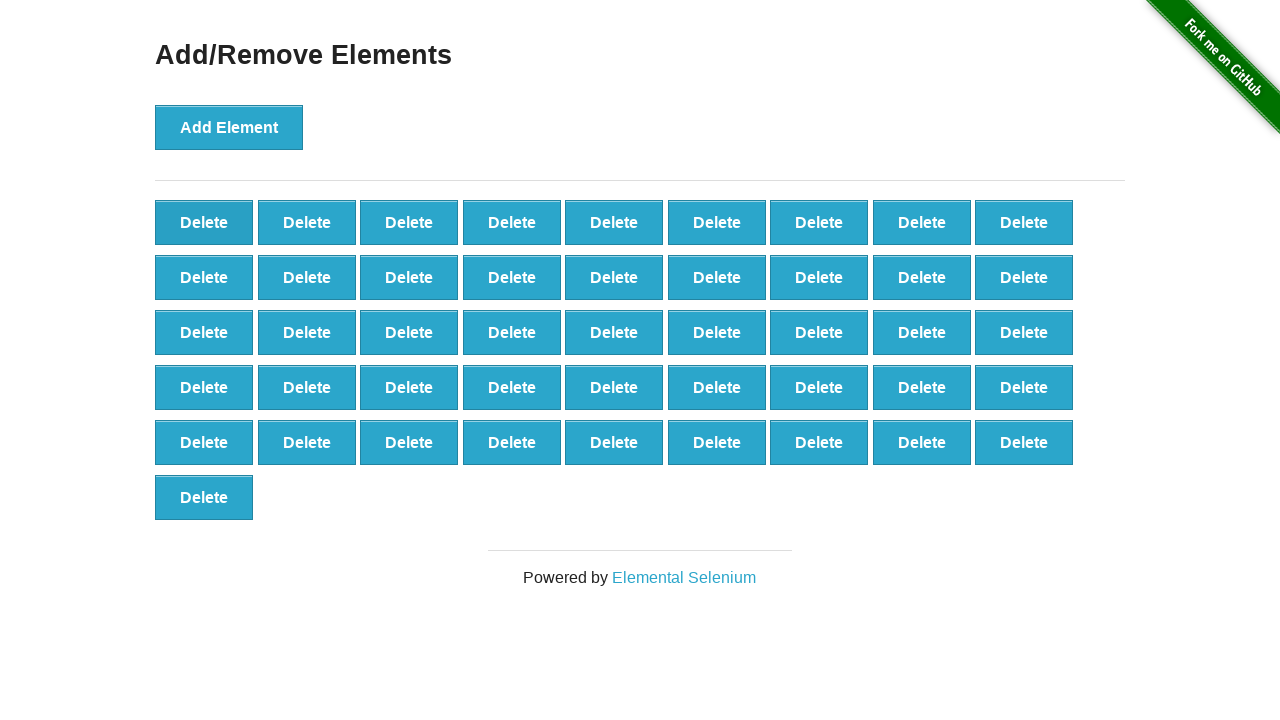

Clicked delete button to remove element (deletion 55/80) at (204, 222) on button.added-manually >> nth=0
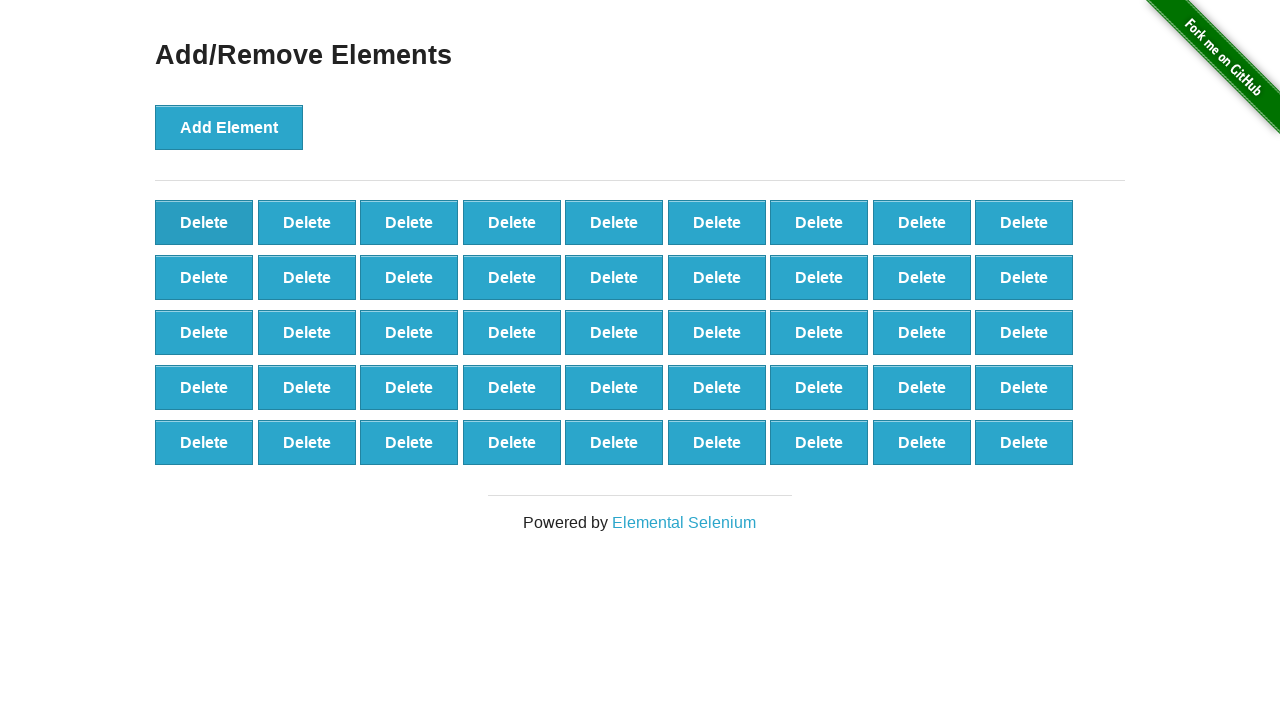

Clicked delete button to remove element (deletion 56/80) at (204, 222) on button.added-manually >> nth=0
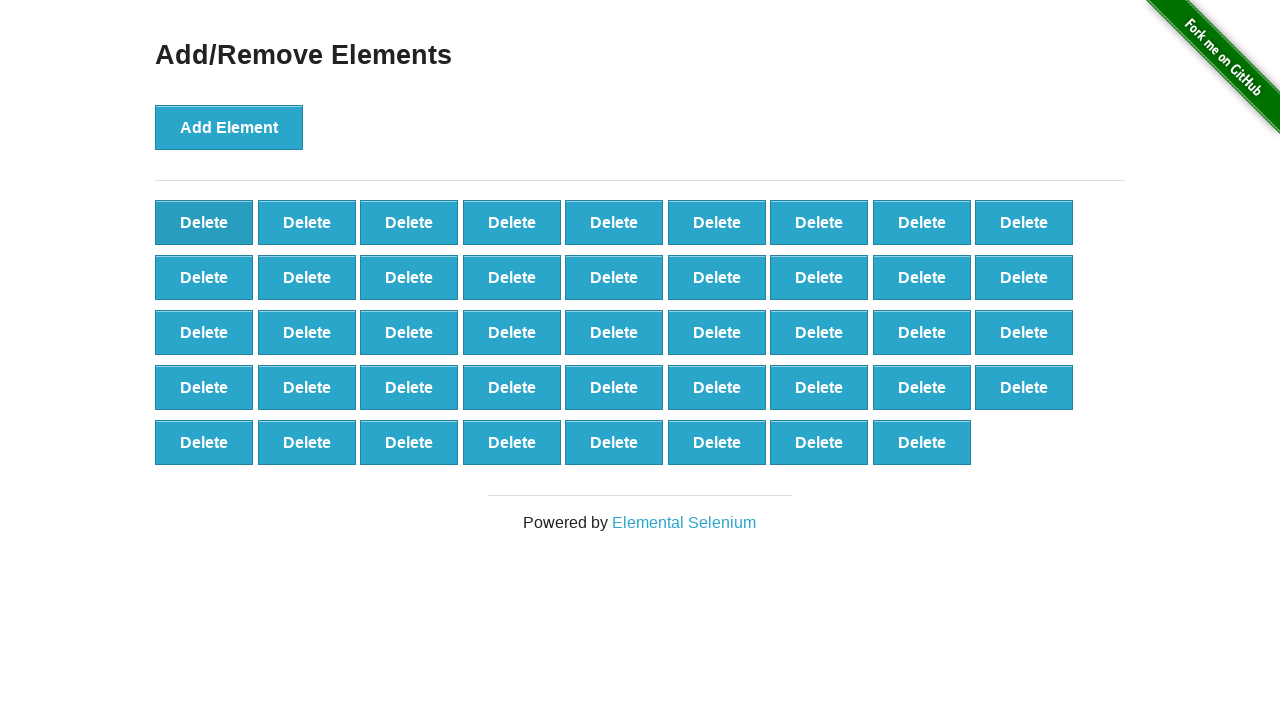

Clicked delete button to remove element (deletion 57/80) at (204, 222) on button.added-manually >> nth=0
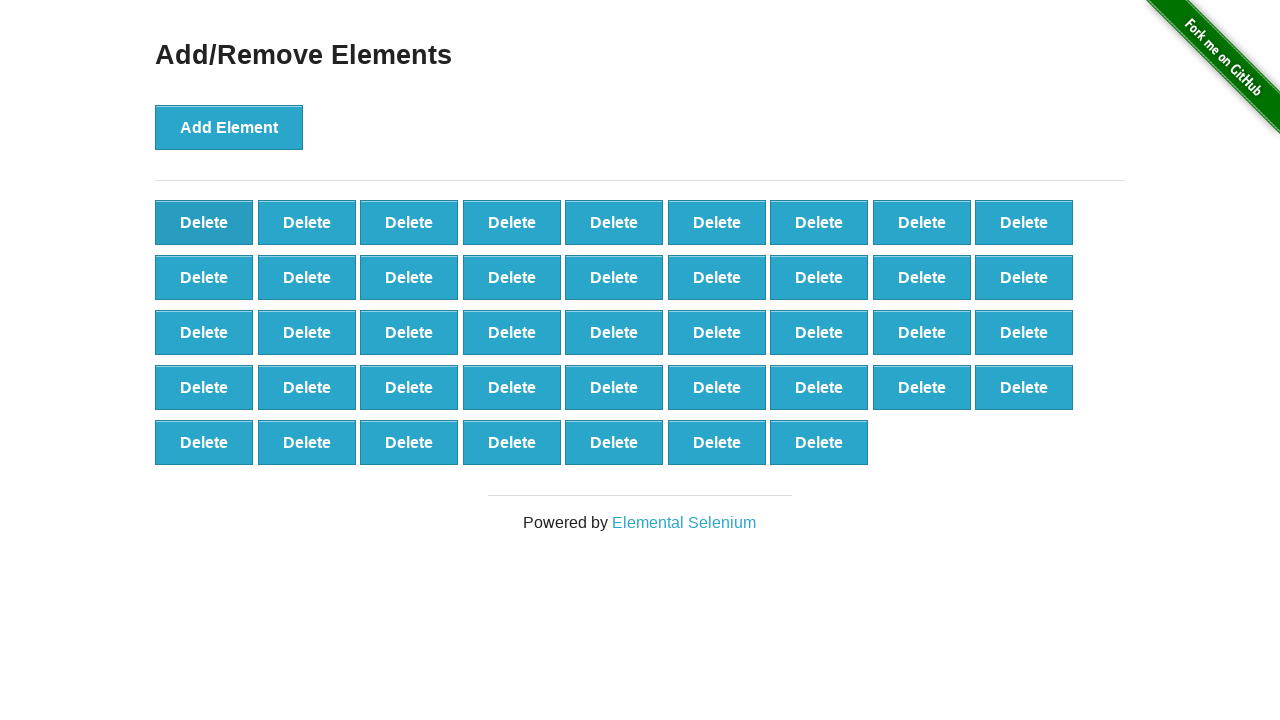

Clicked delete button to remove element (deletion 58/80) at (204, 222) on button.added-manually >> nth=0
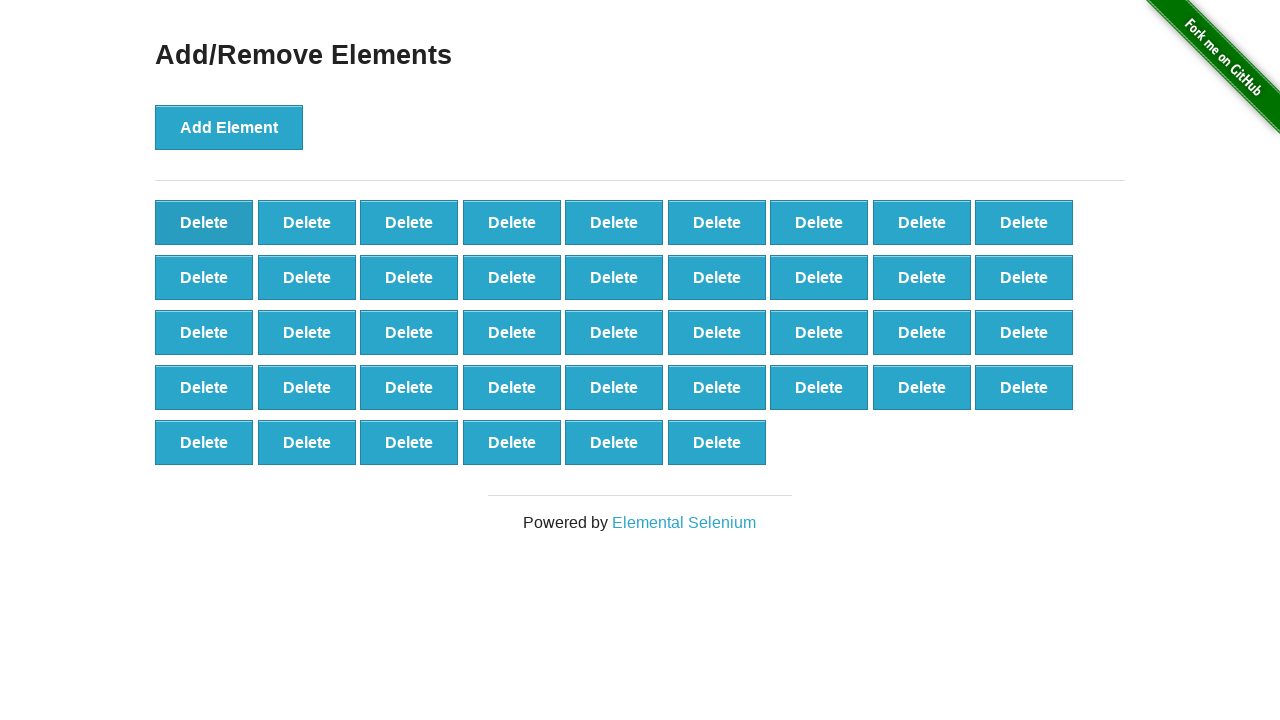

Clicked delete button to remove element (deletion 59/80) at (204, 222) on button.added-manually >> nth=0
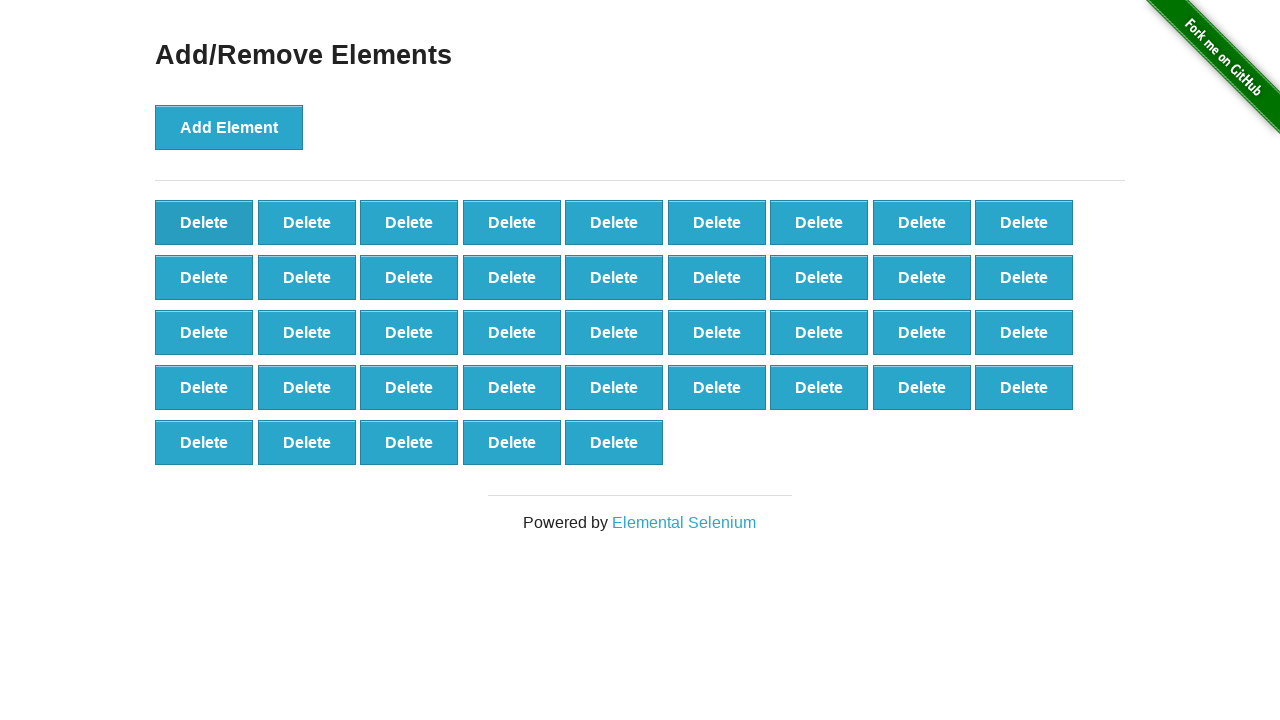

Clicked delete button to remove element (deletion 60/80) at (204, 222) on button.added-manually >> nth=0
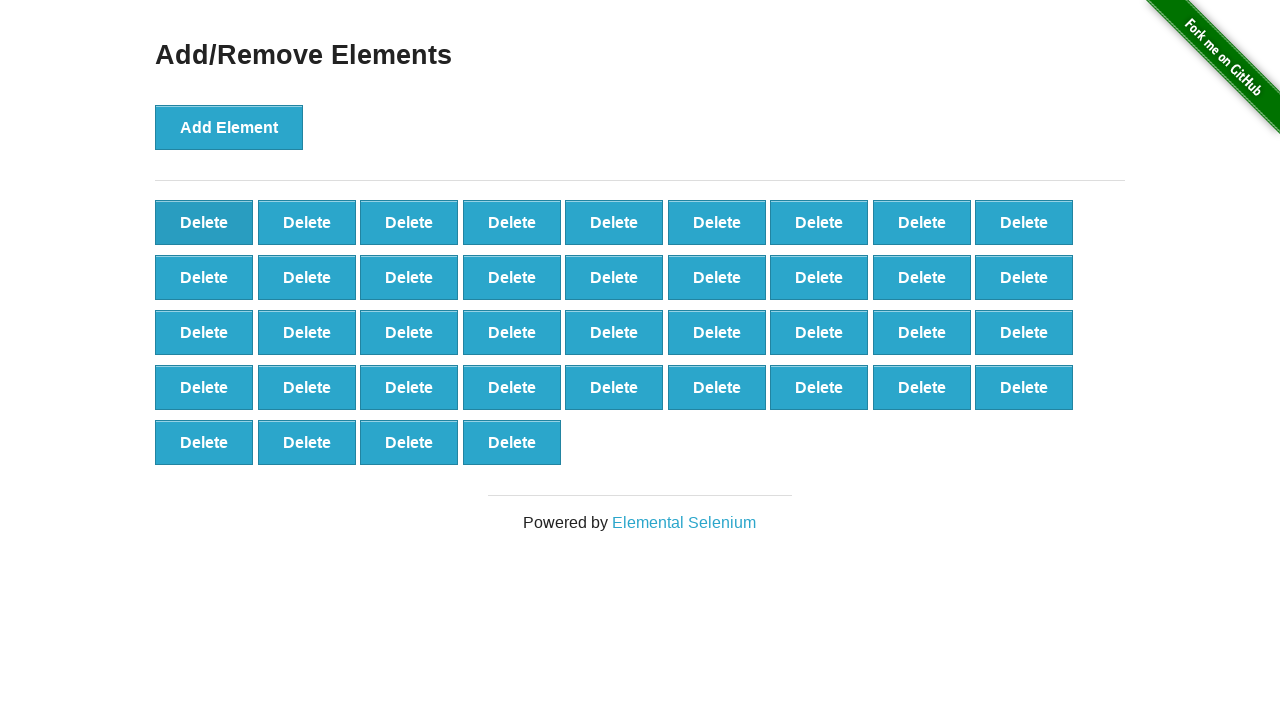

Clicked delete button to remove element (deletion 61/80) at (204, 222) on button.added-manually >> nth=0
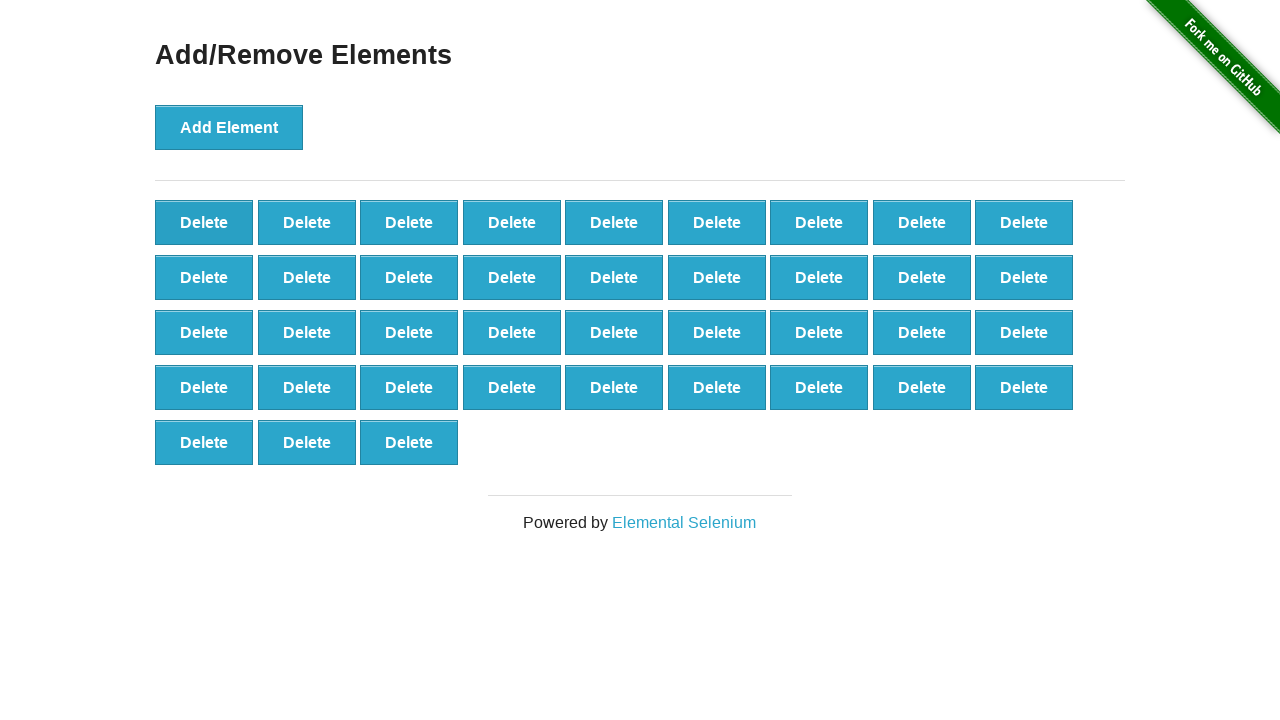

Clicked delete button to remove element (deletion 62/80) at (204, 222) on button.added-manually >> nth=0
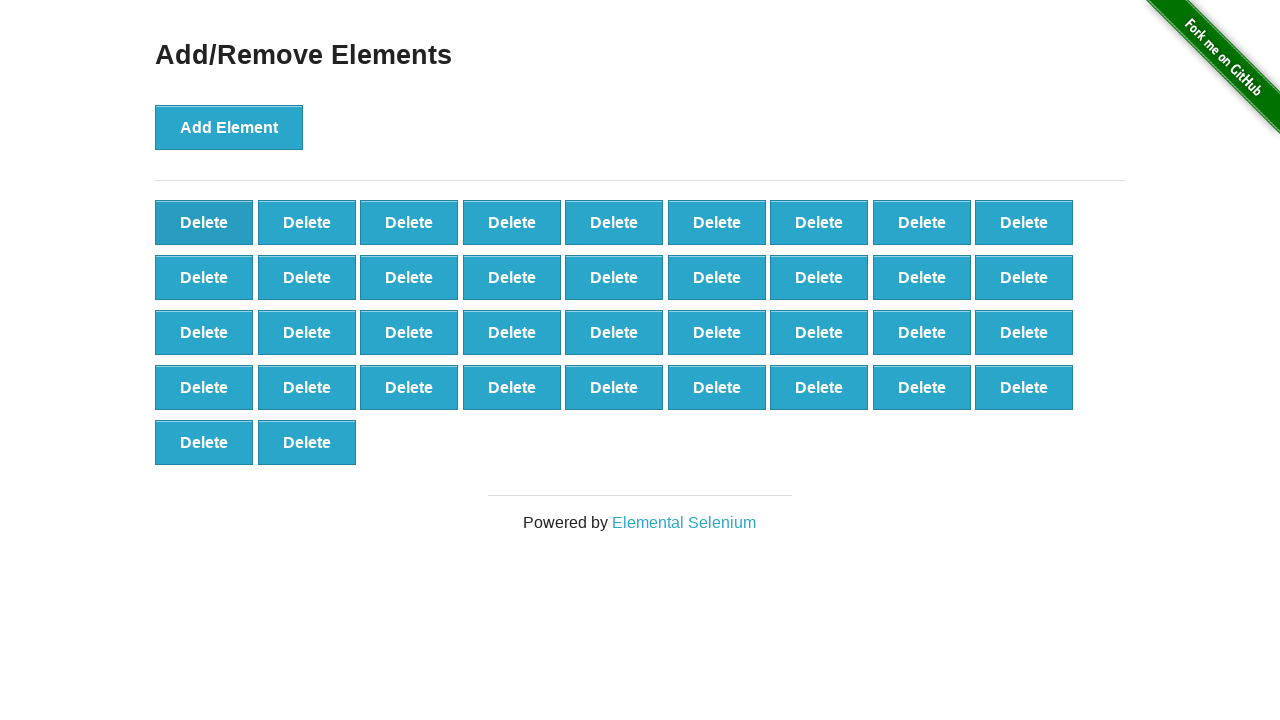

Clicked delete button to remove element (deletion 63/80) at (204, 222) on button.added-manually >> nth=0
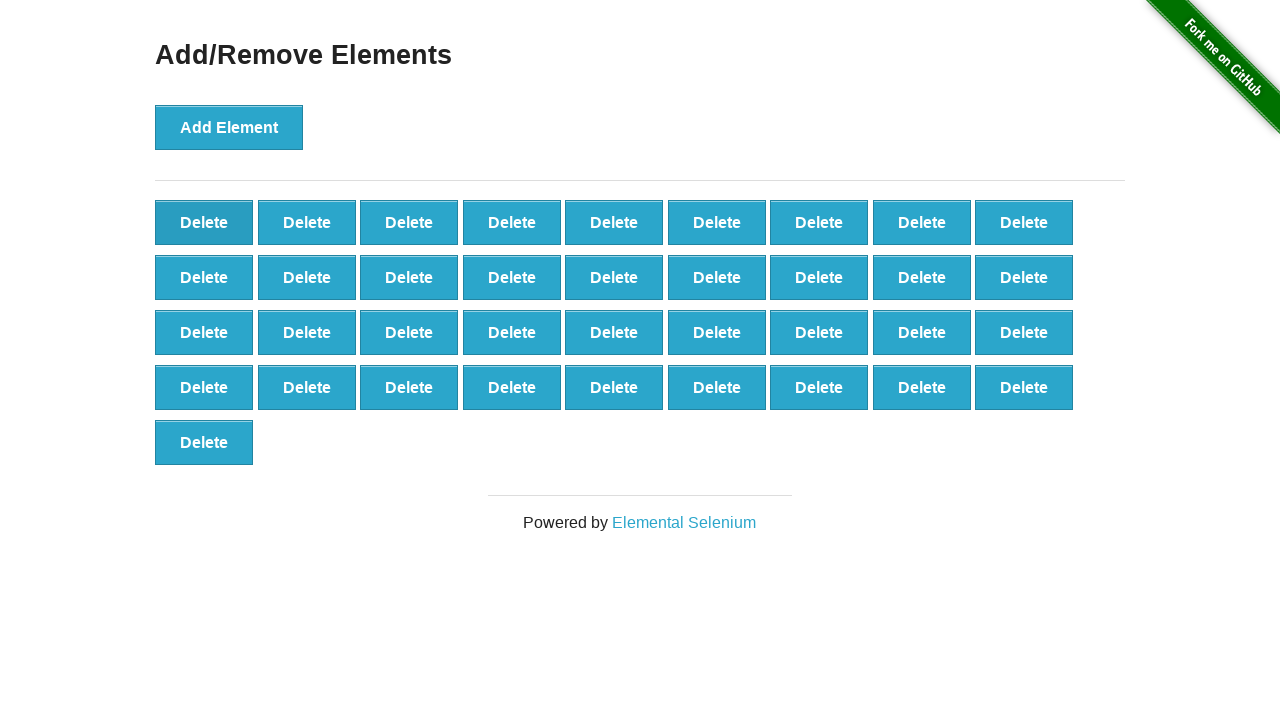

Clicked delete button to remove element (deletion 64/80) at (204, 222) on button.added-manually >> nth=0
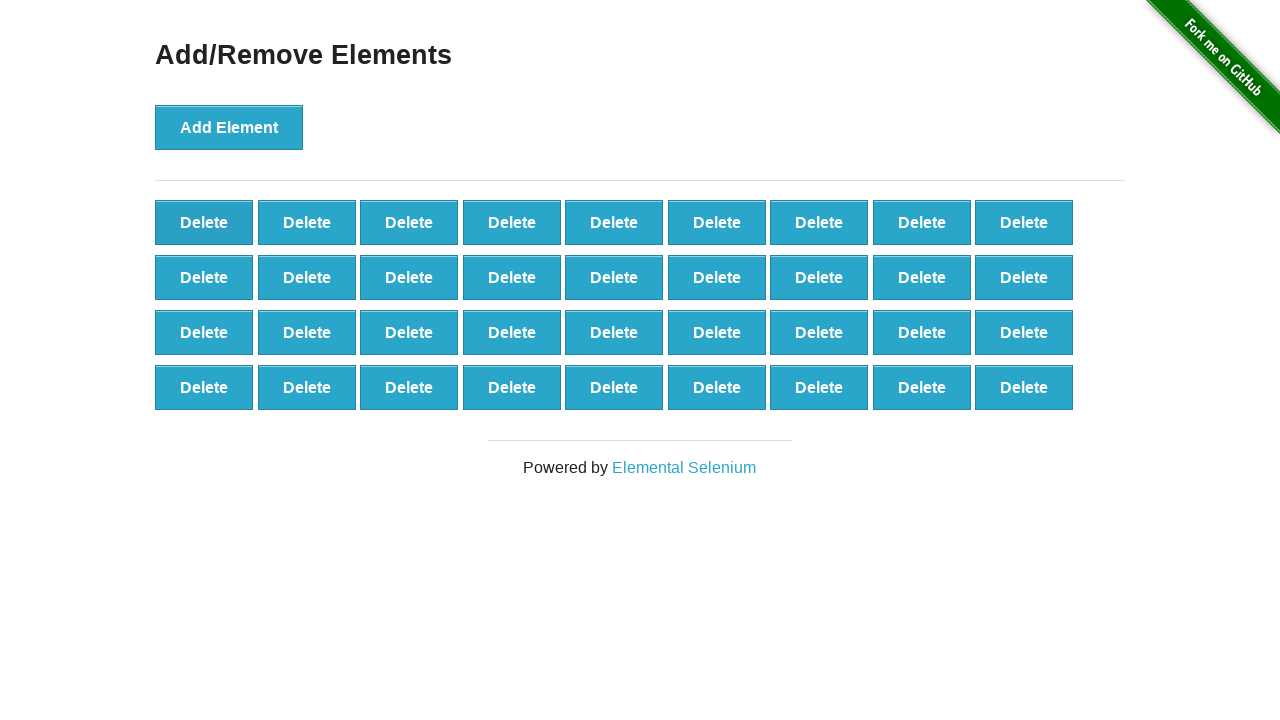

Clicked delete button to remove element (deletion 65/80) at (204, 222) on button.added-manually >> nth=0
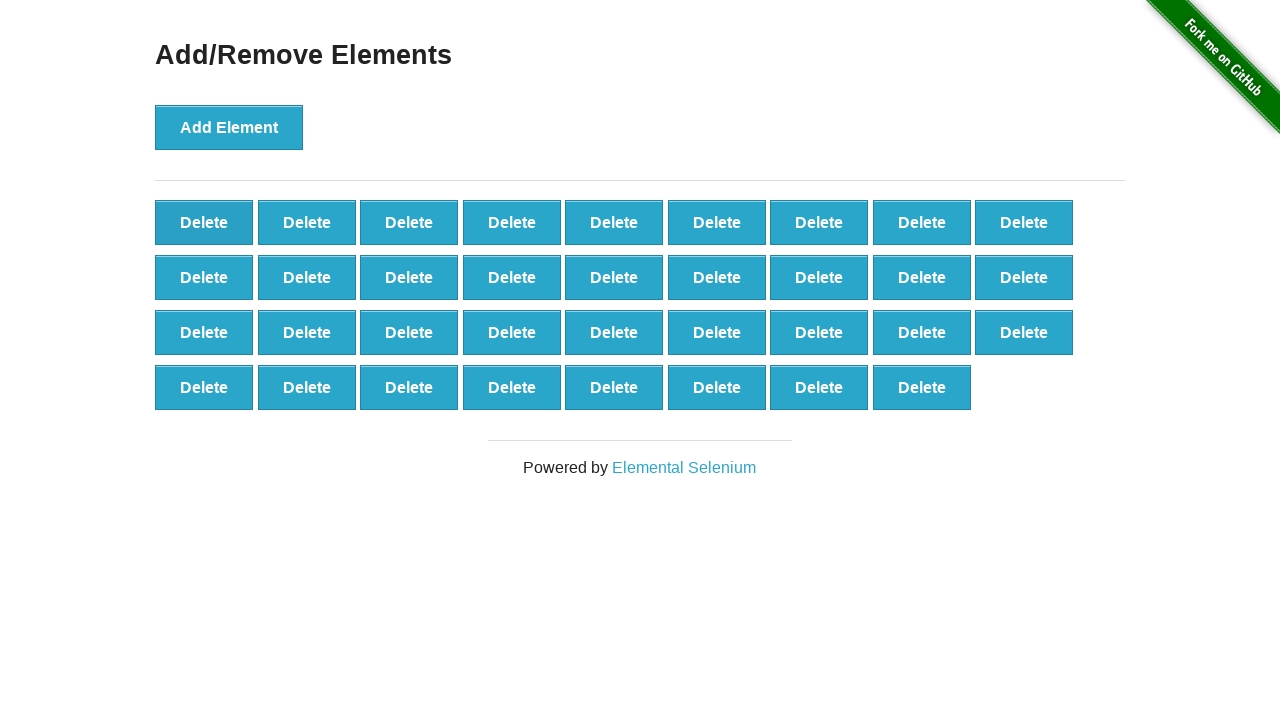

Clicked delete button to remove element (deletion 66/80) at (204, 222) on button.added-manually >> nth=0
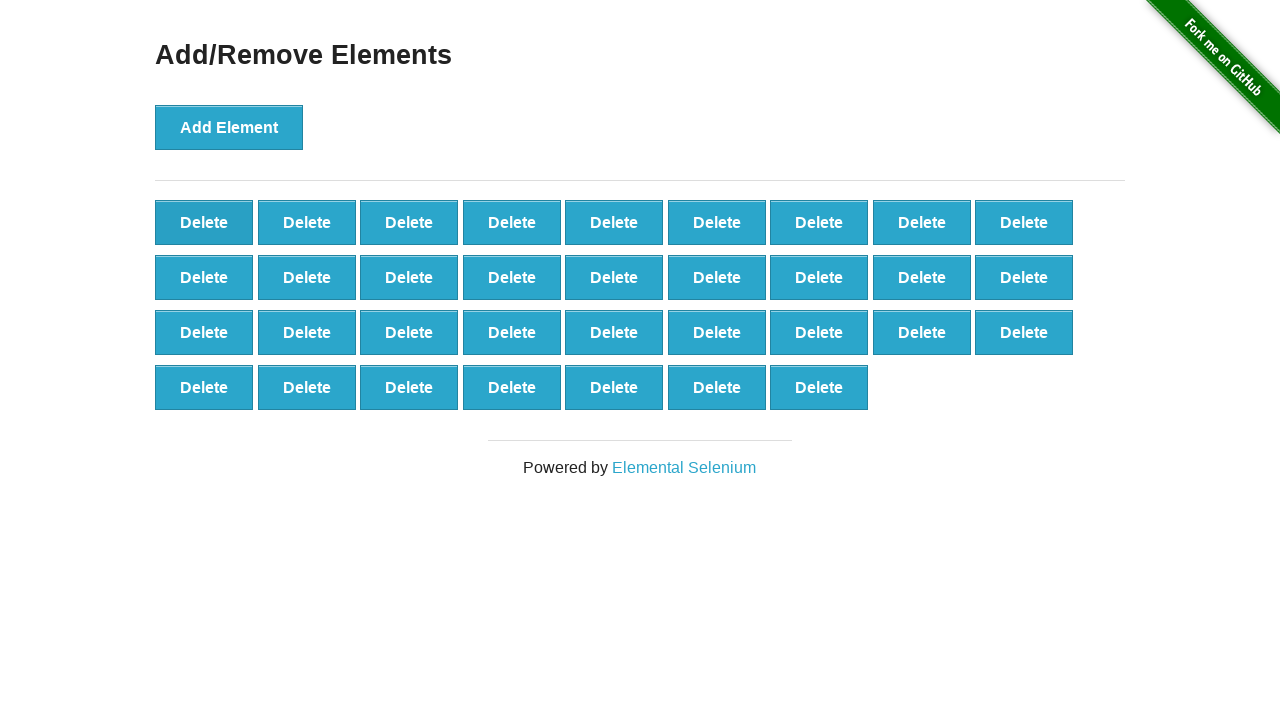

Clicked delete button to remove element (deletion 67/80) at (204, 222) on button.added-manually >> nth=0
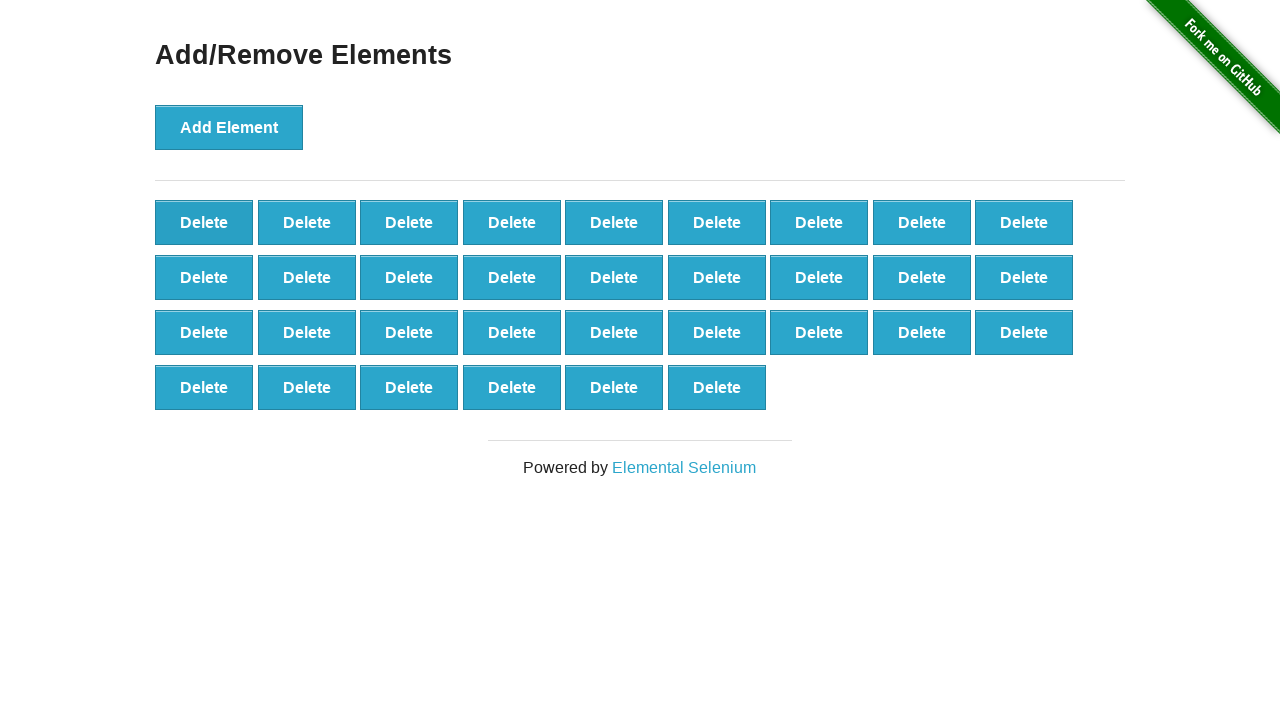

Clicked delete button to remove element (deletion 68/80) at (204, 222) on button.added-manually >> nth=0
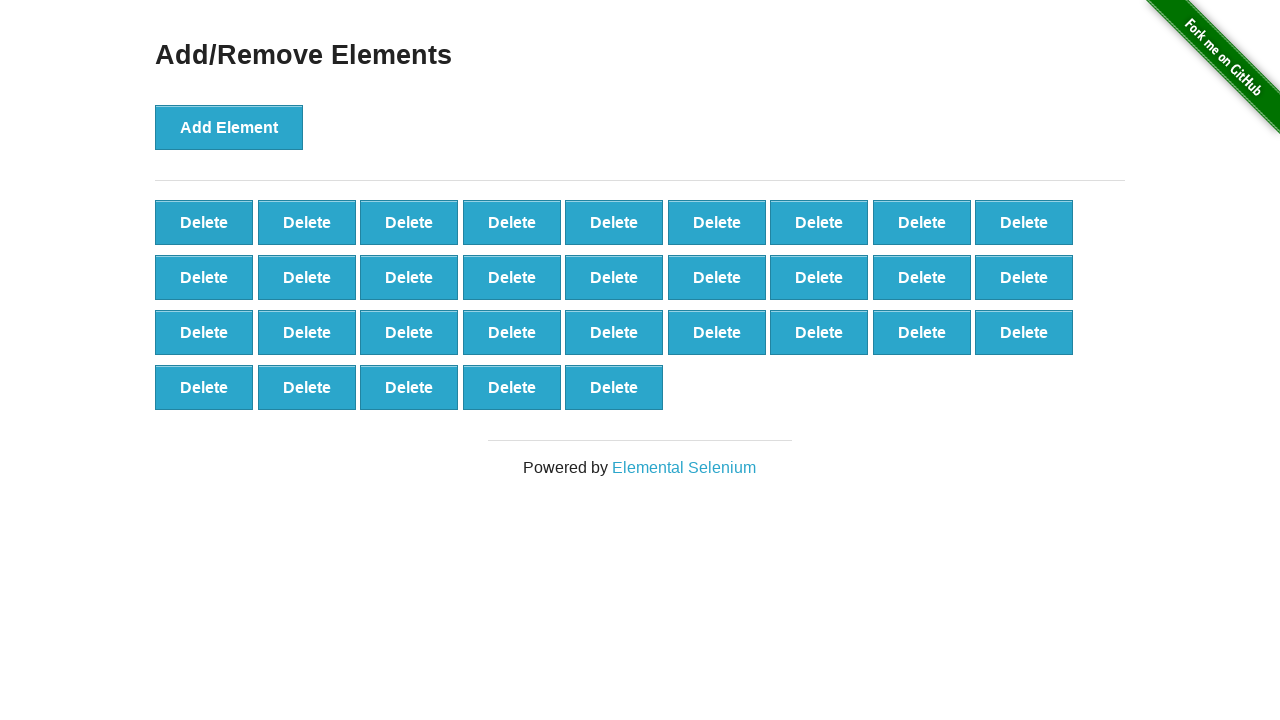

Clicked delete button to remove element (deletion 69/80) at (204, 222) on button.added-manually >> nth=0
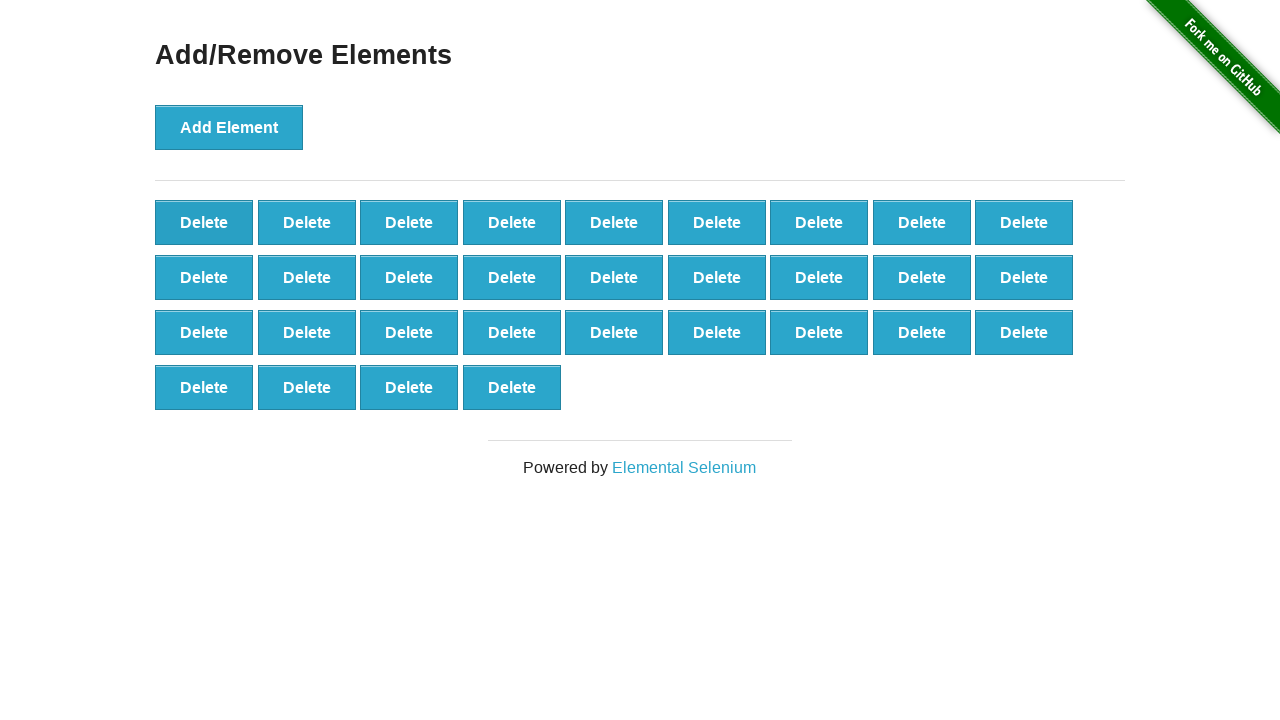

Clicked delete button to remove element (deletion 70/80) at (204, 222) on button.added-manually >> nth=0
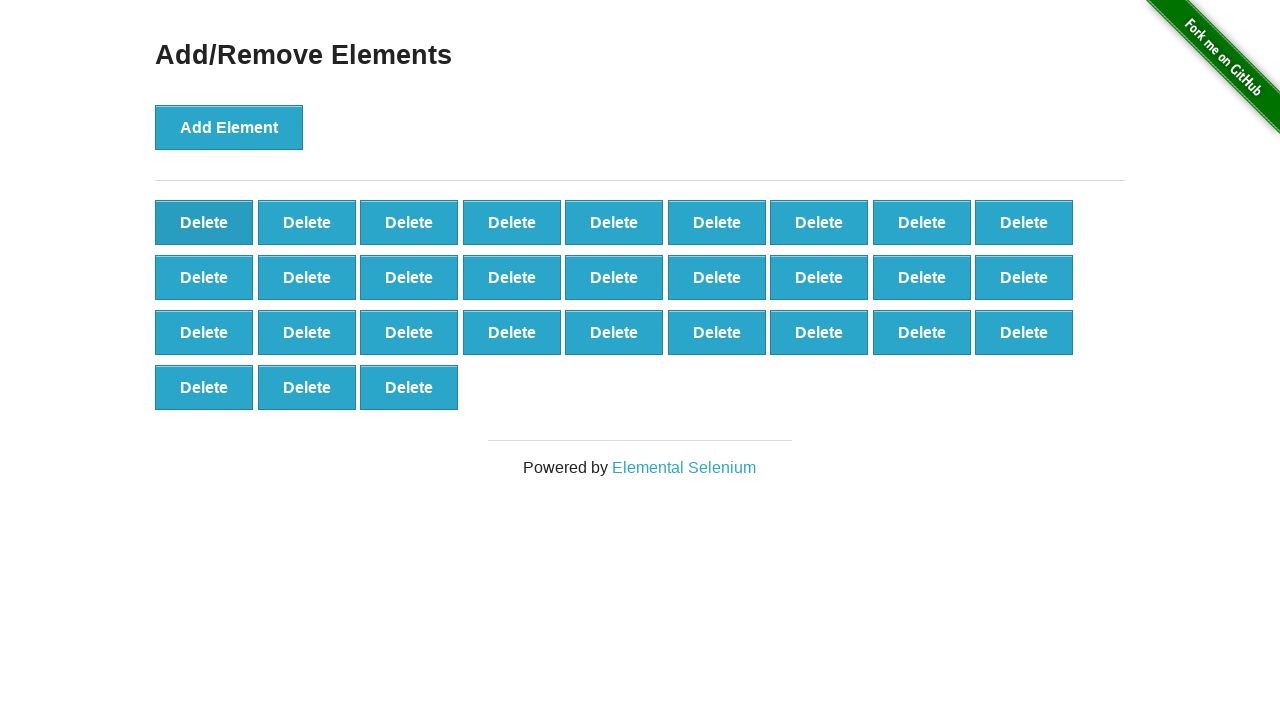

Clicked delete button to remove element (deletion 71/80) at (204, 222) on button.added-manually >> nth=0
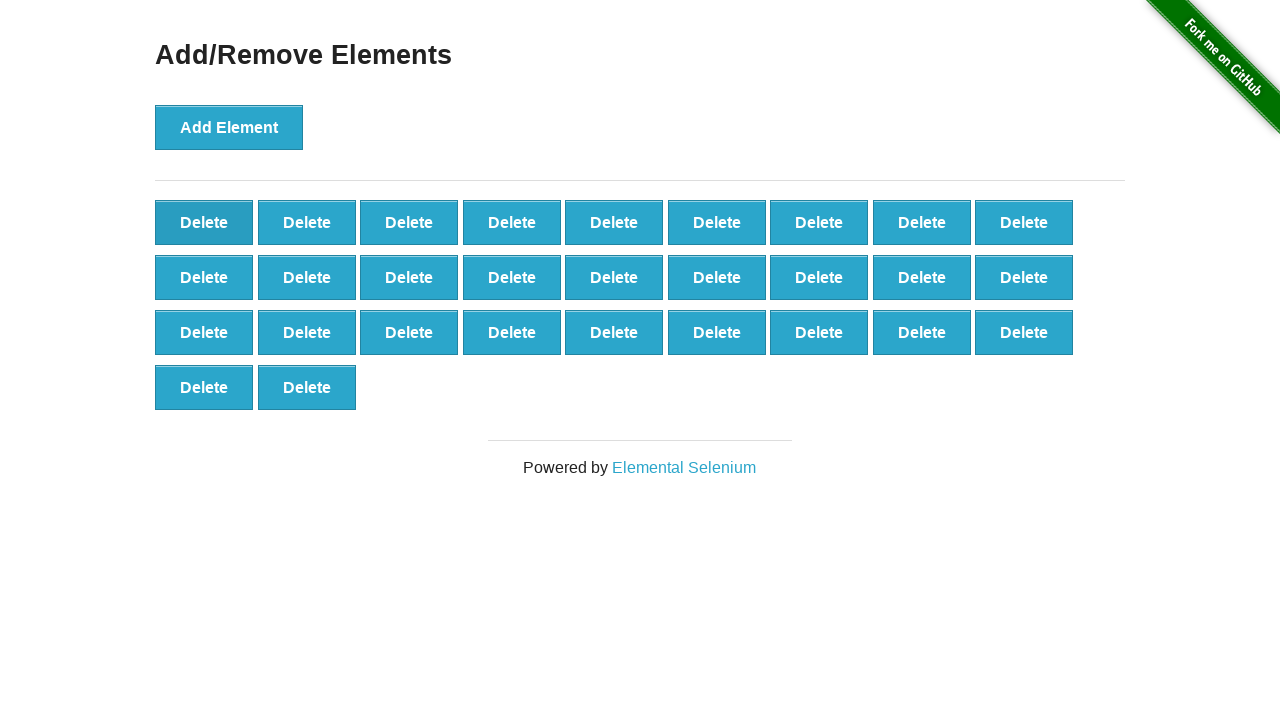

Clicked delete button to remove element (deletion 72/80) at (204, 222) on button.added-manually >> nth=0
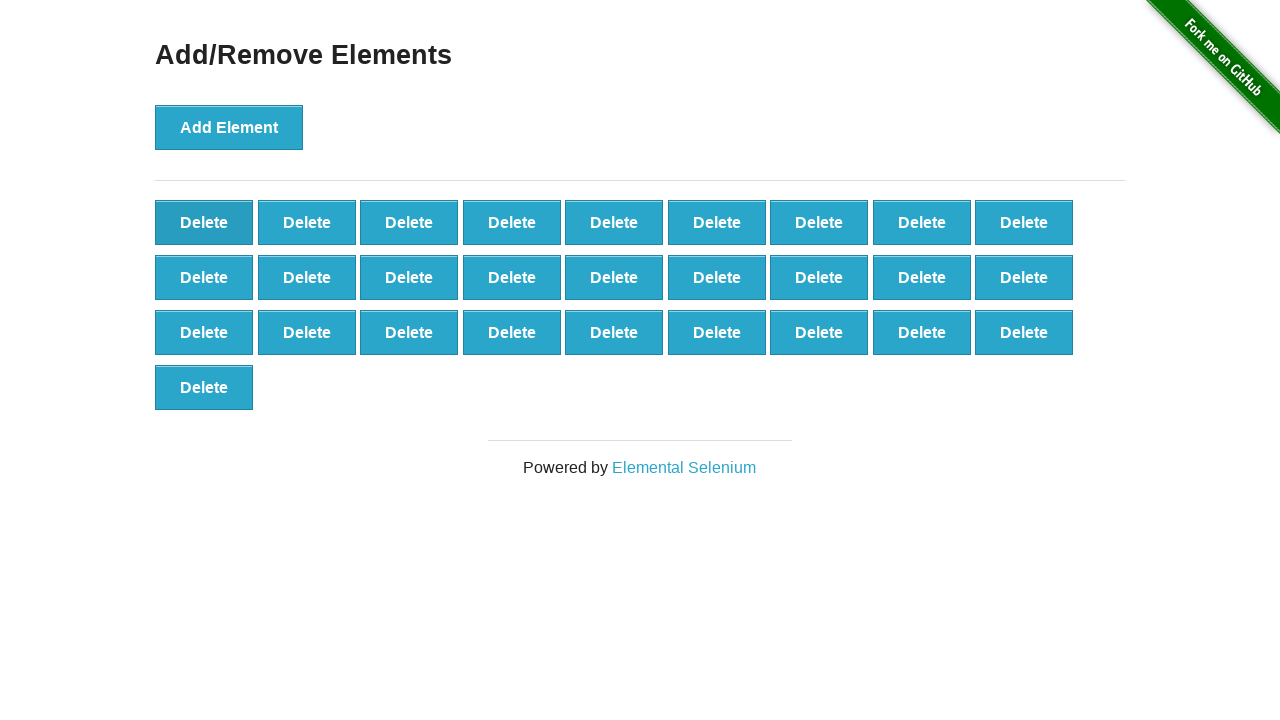

Clicked delete button to remove element (deletion 73/80) at (204, 222) on button.added-manually >> nth=0
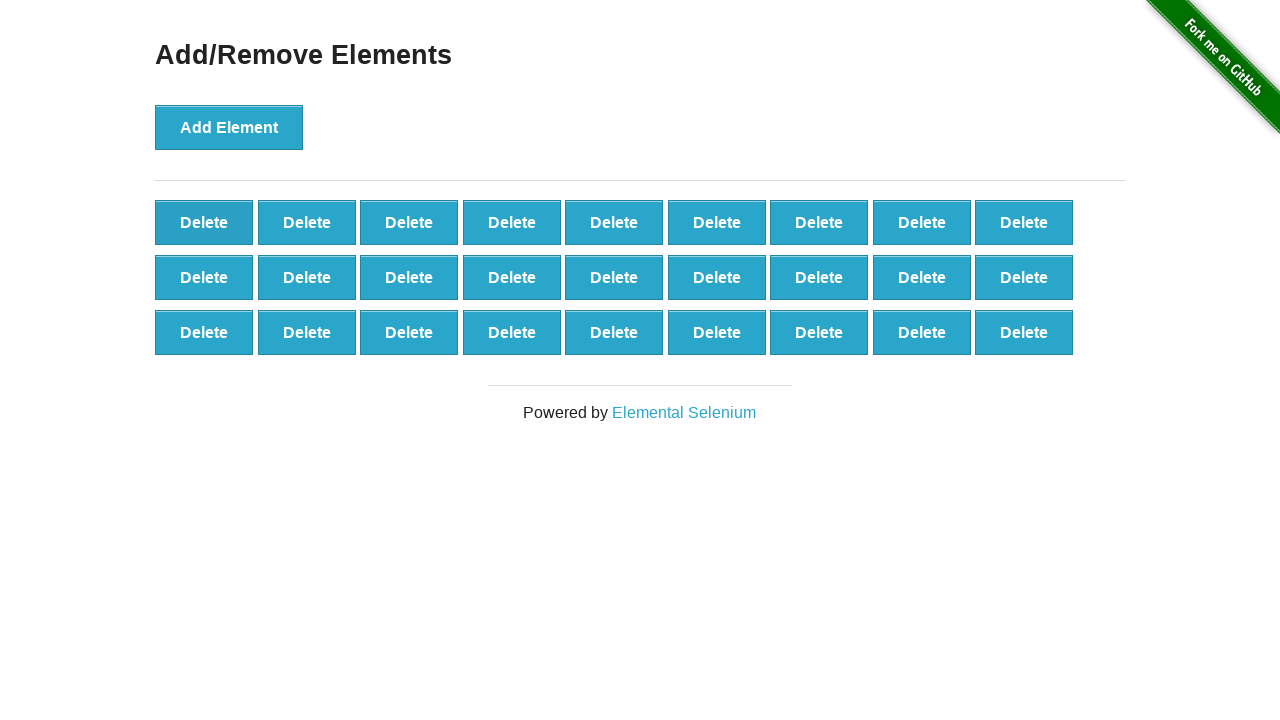

Clicked delete button to remove element (deletion 74/80) at (204, 222) on button.added-manually >> nth=0
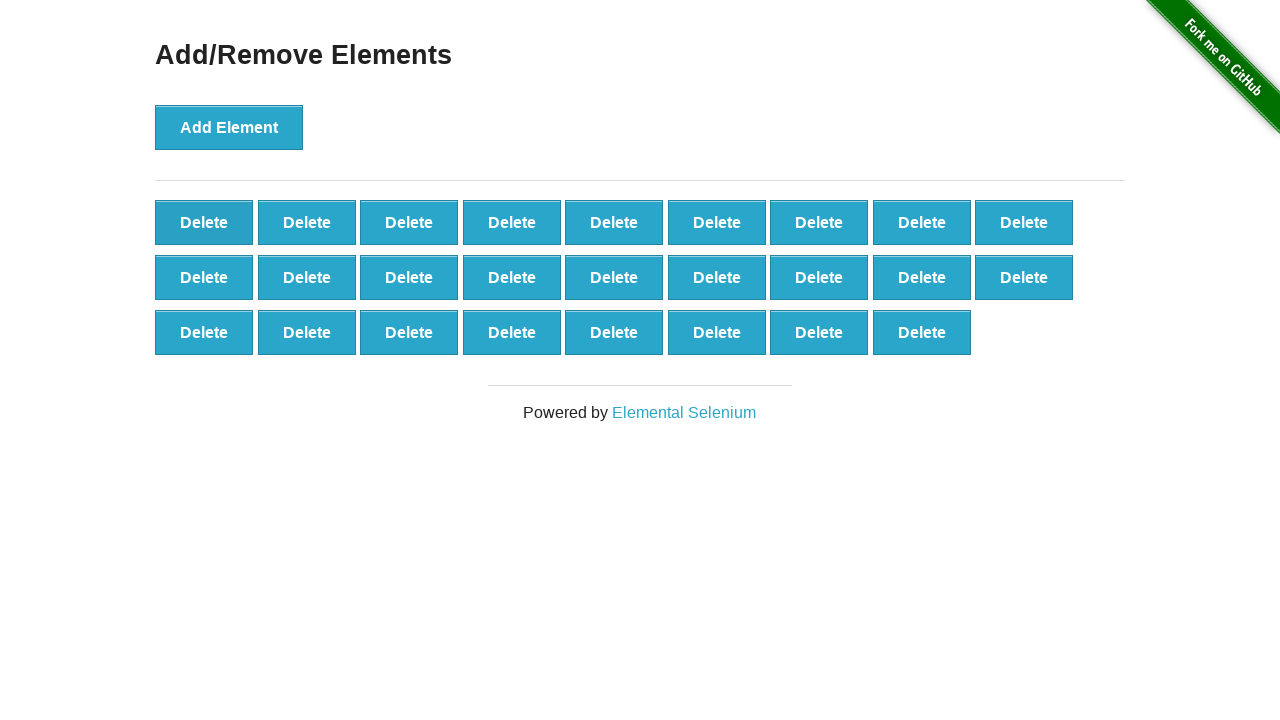

Clicked delete button to remove element (deletion 75/80) at (204, 222) on button.added-manually >> nth=0
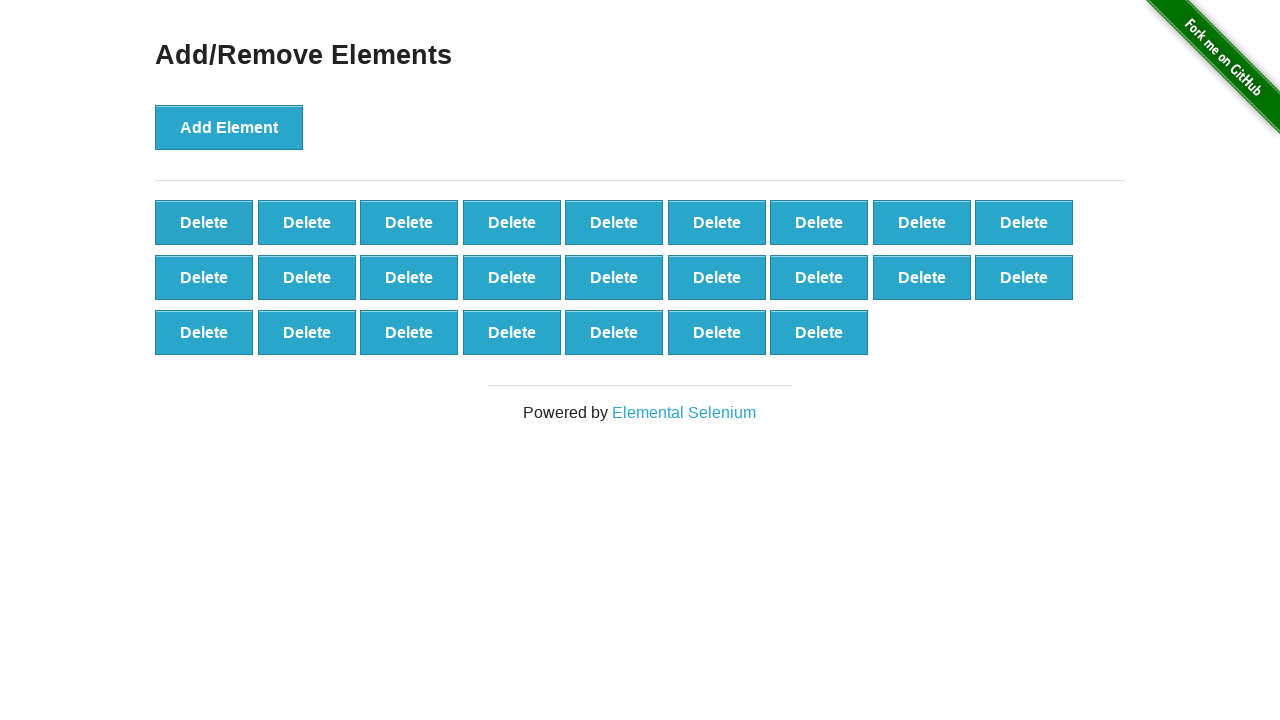

Clicked delete button to remove element (deletion 76/80) at (204, 222) on button.added-manually >> nth=0
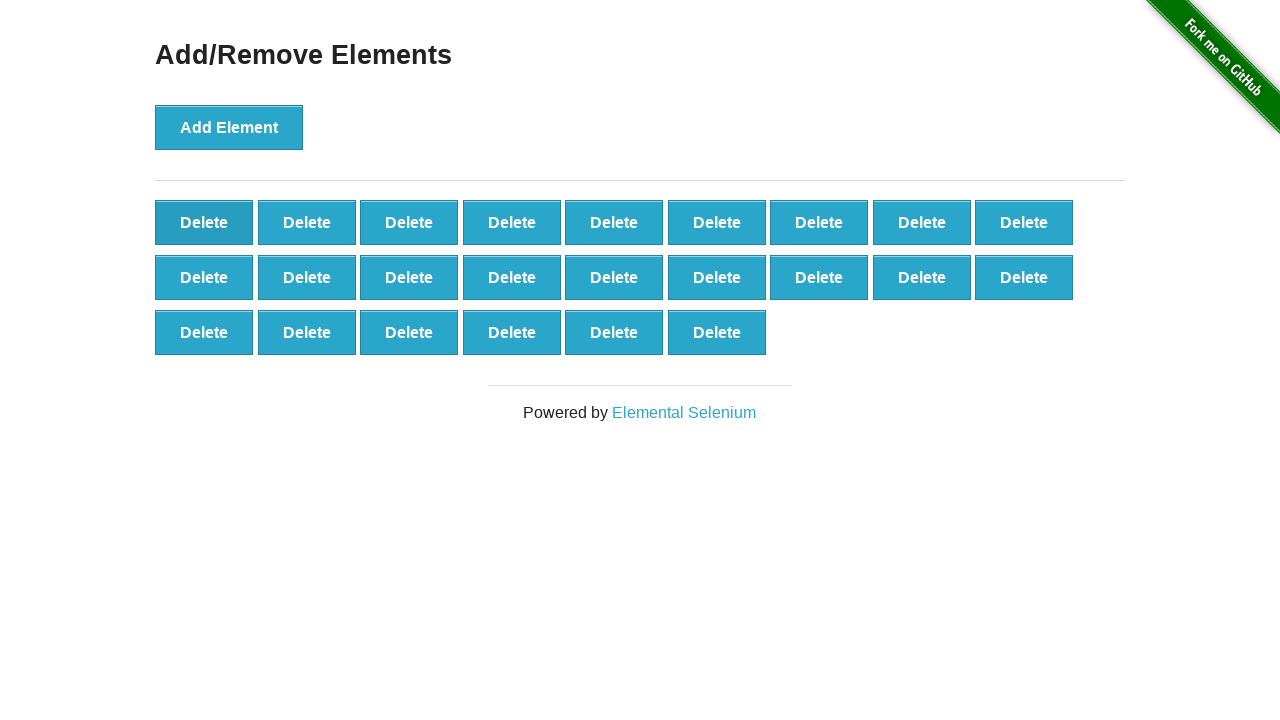

Clicked delete button to remove element (deletion 77/80) at (204, 222) on button.added-manually >> nth=0
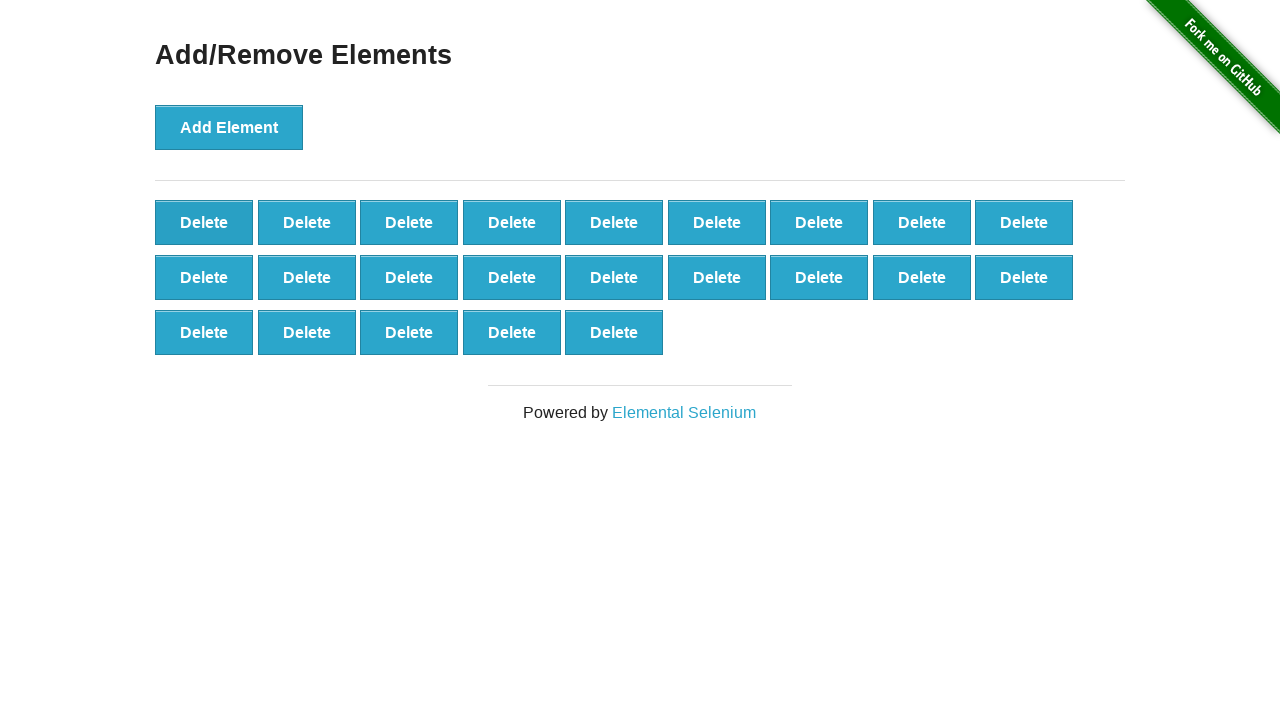

Clicked delete button to remove element (deletion 78/80) at (204, 222) on button.added-manually >> nth=0
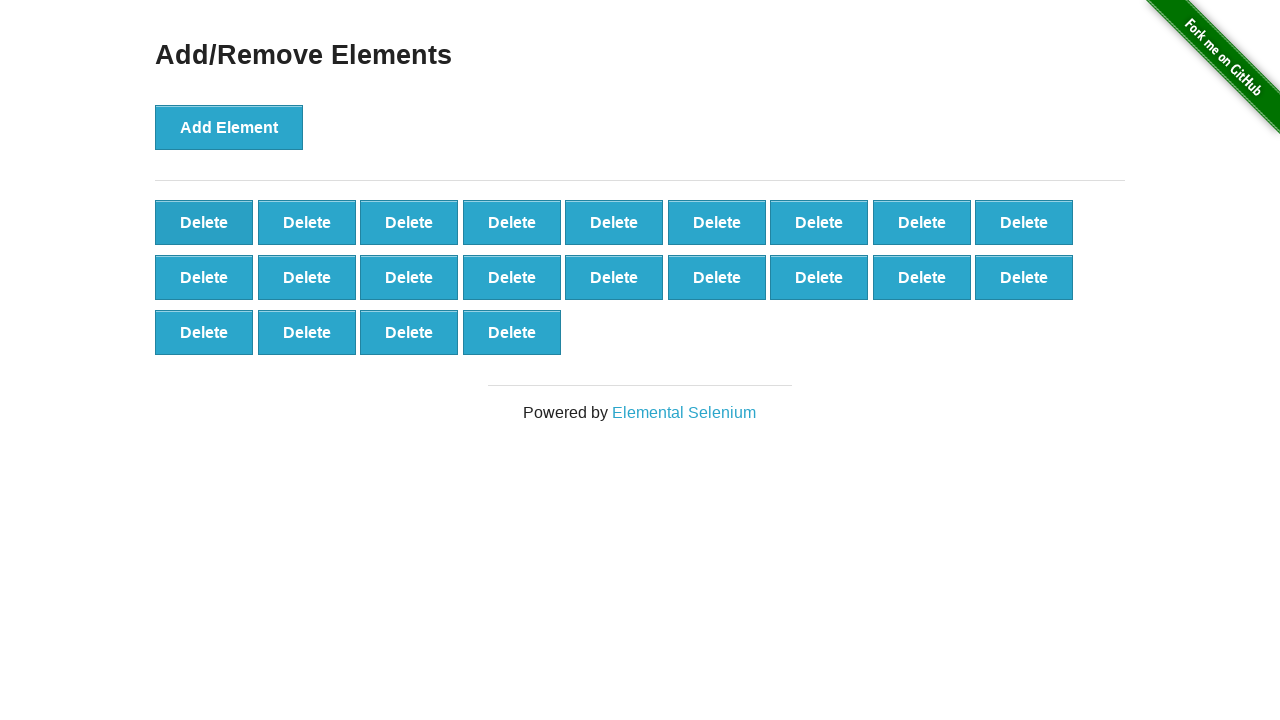

Clicked delete button to remove element (deletion 79/80) at (204, 222) on button.added-manually >> nth=0
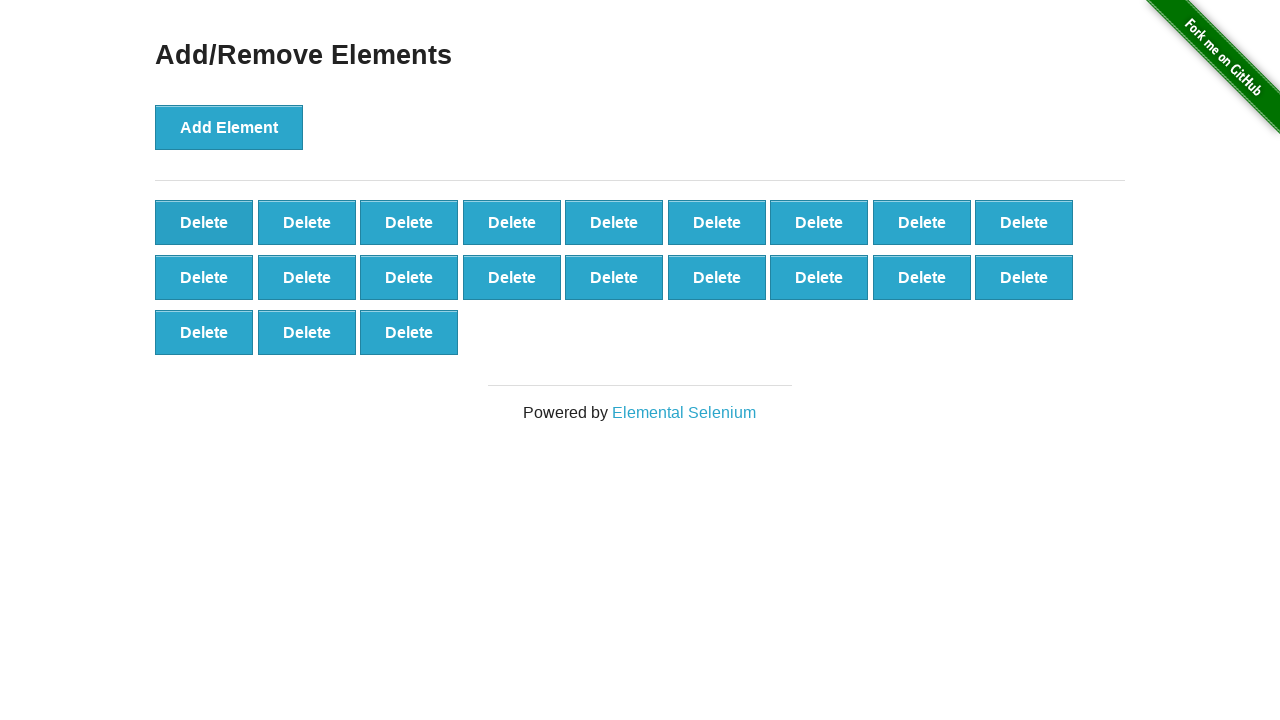

Clicked delete button to remove element (deletion 80/80) at (204, 222) on button.added-manually >> nth=0
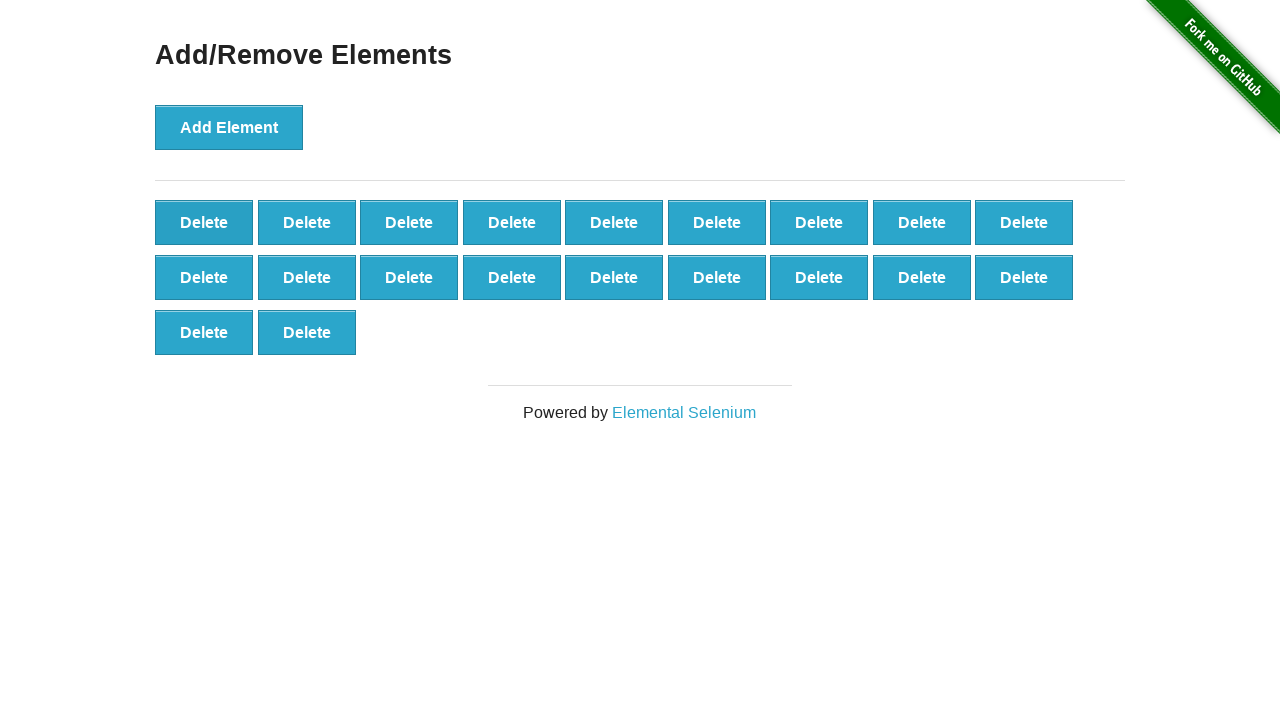

Validated that 20 elements remain (expected 20, got 20)
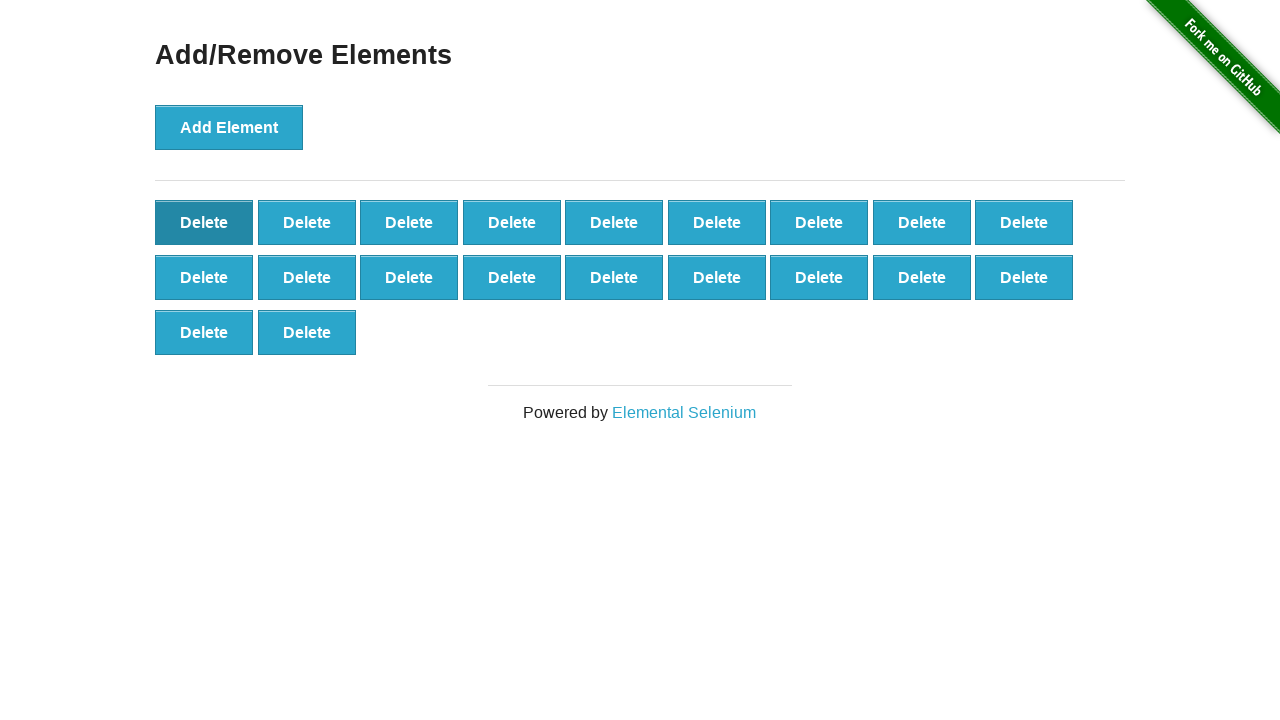

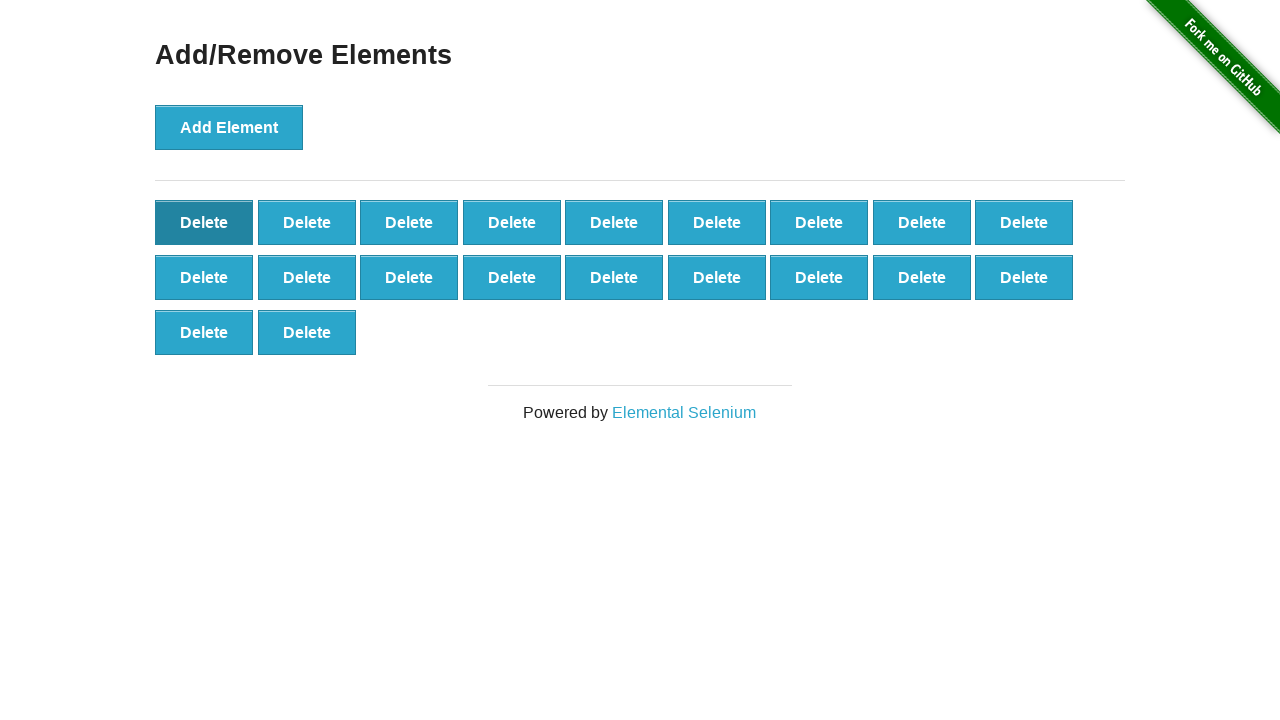